Tests jQuery UI datepicker functionality by navigating through months and years to select a past date from the calendar widget

Starting URL: https://jqueryui.com/datepicker/

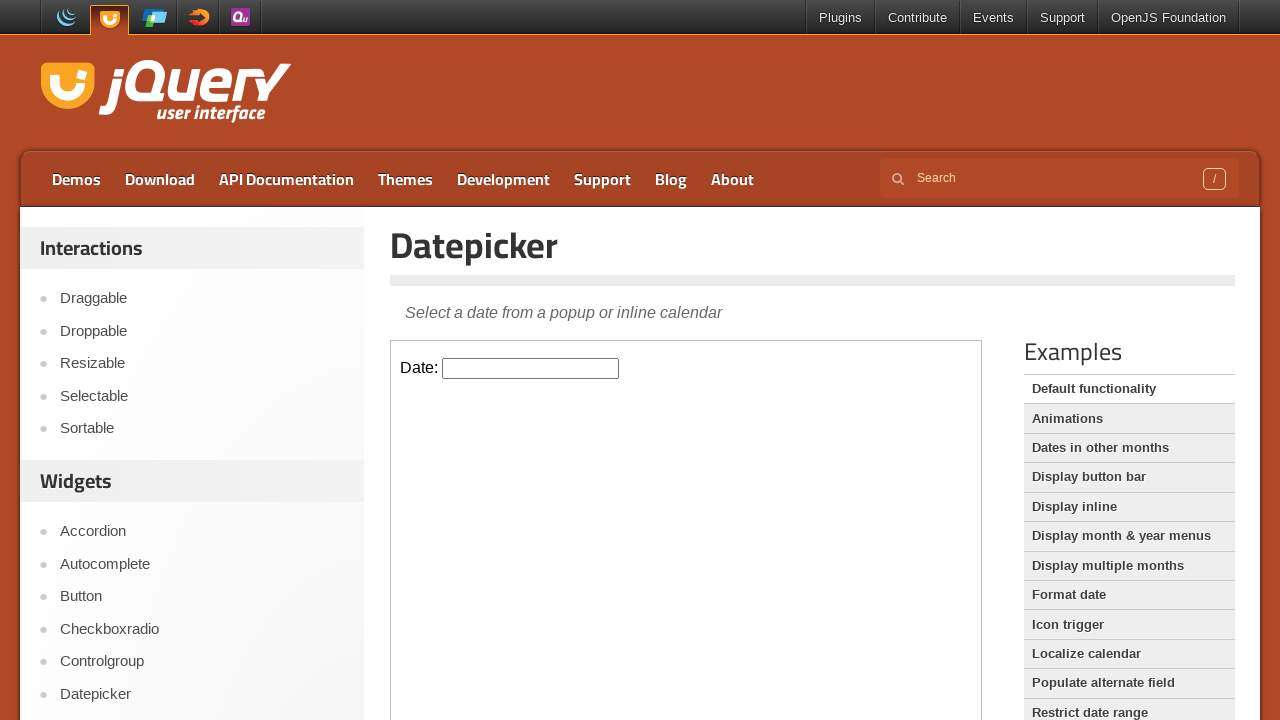

Located iframe containing datepicker
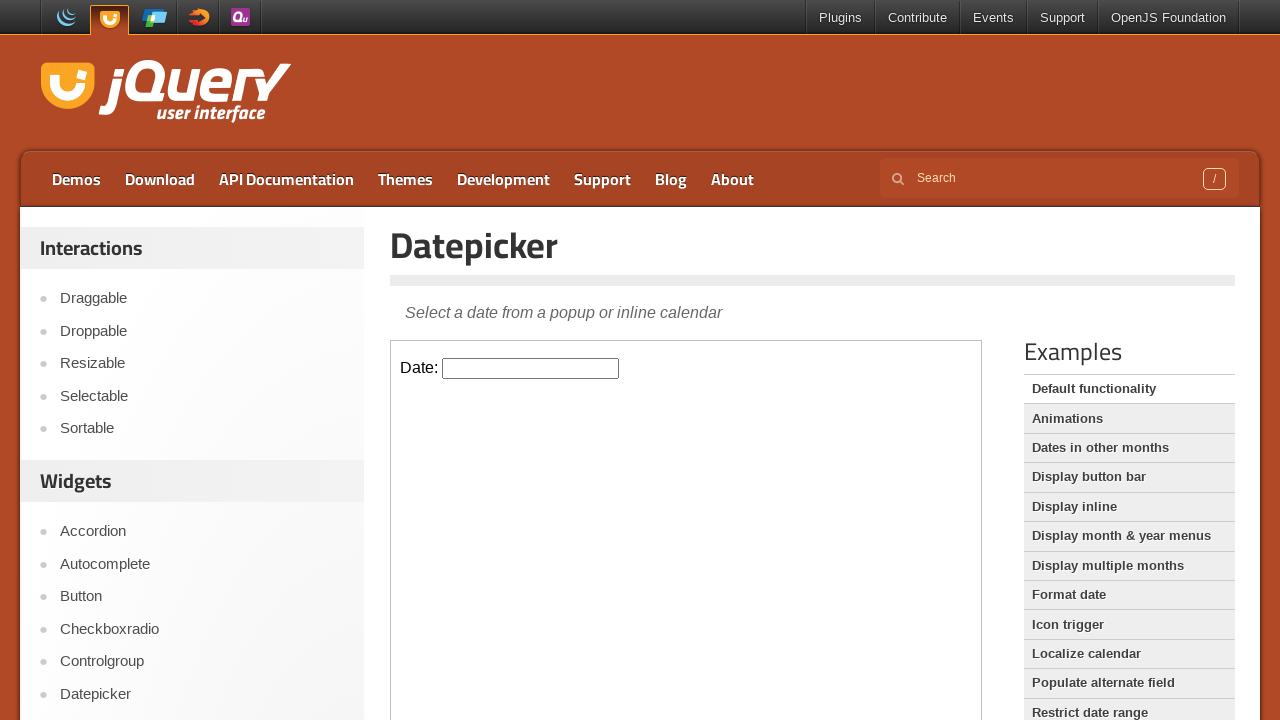

Clicked datepicker input field at (531, 368) on iframe >> nth=0 >> internal:control=enter-frame >> #datepicker
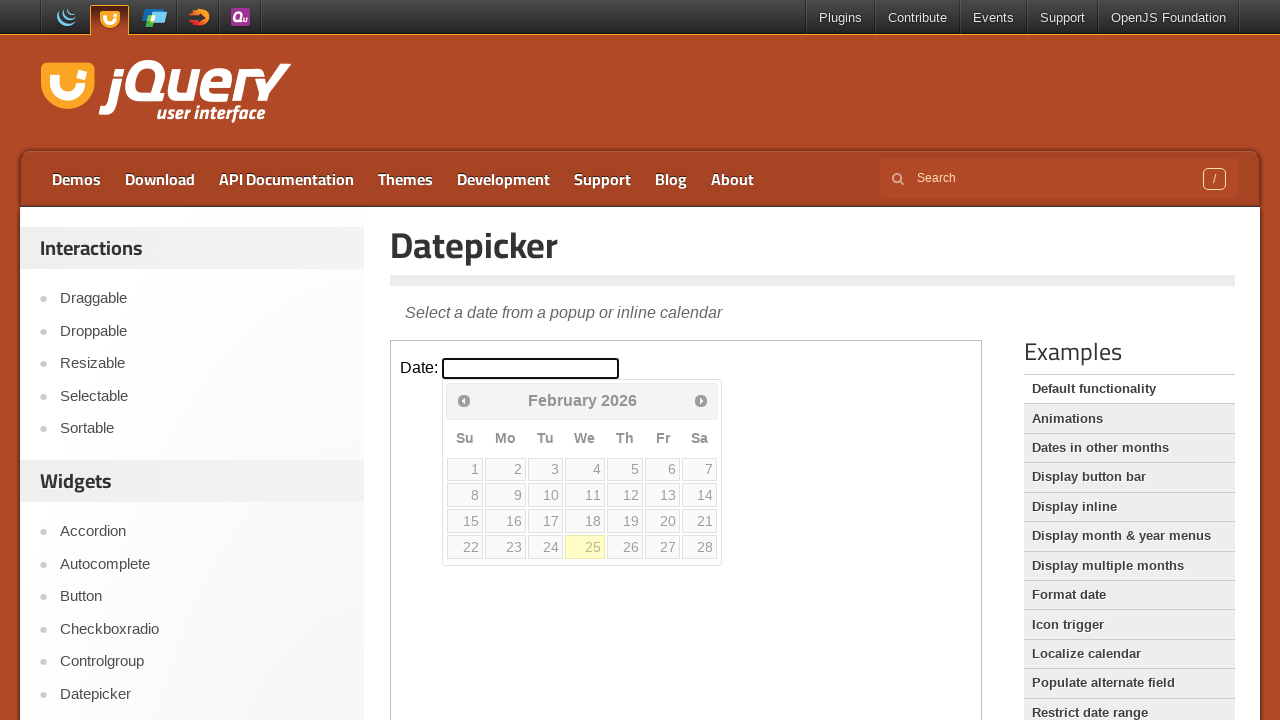

Checked current calendar date: February 2026
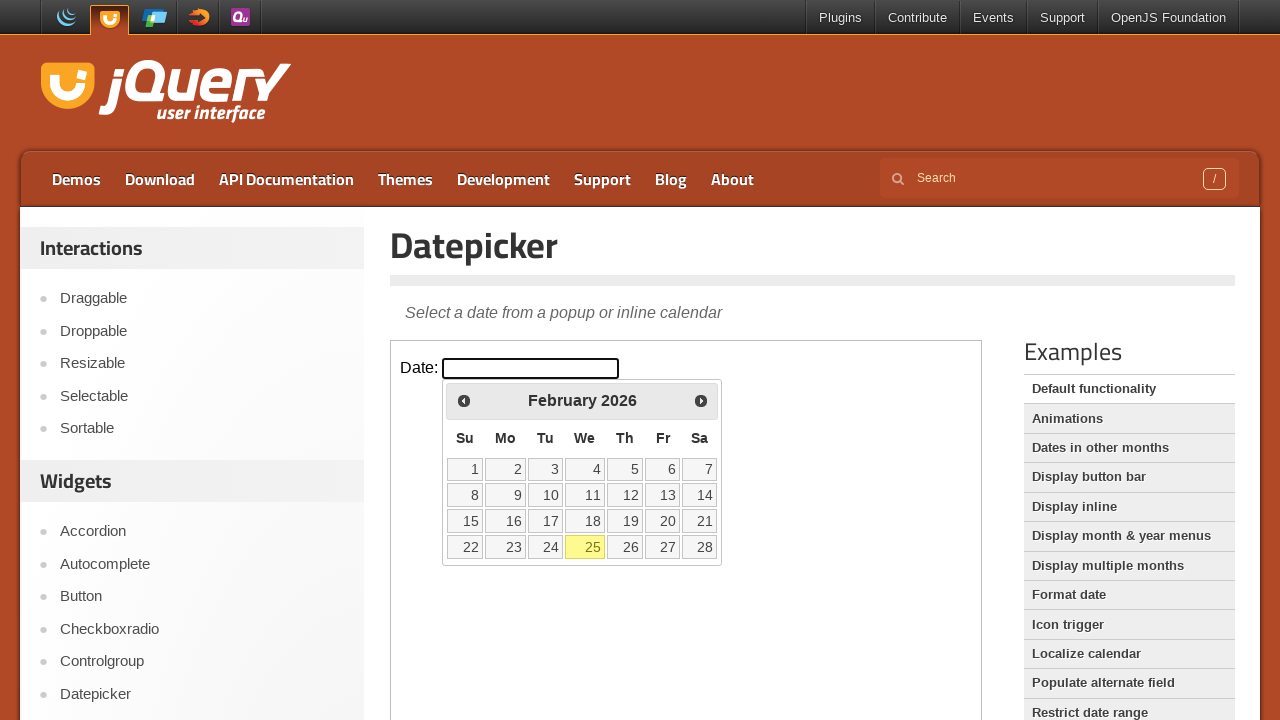

Clicked previous month button to navigate backwards at (464, 400) on iframe >> nth=0 >> internal:control=enter-frame >> span:has-text('Prev')
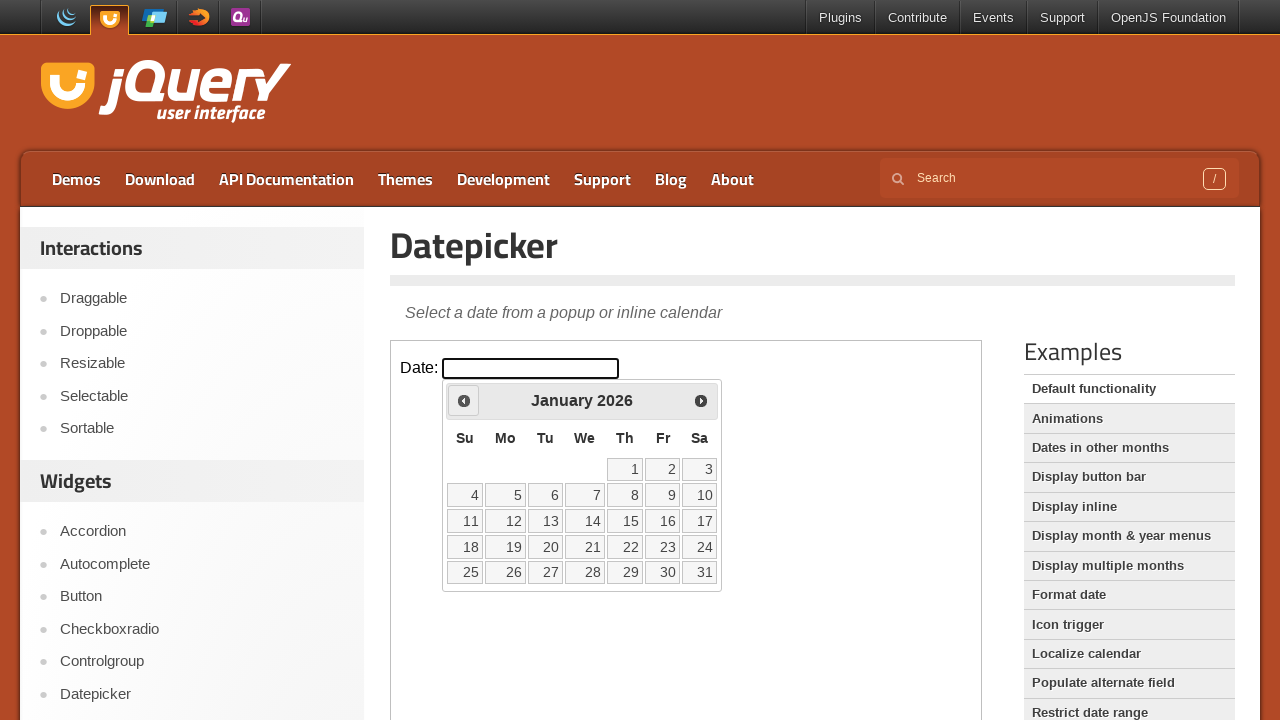

Checked current calendar date: January 2026
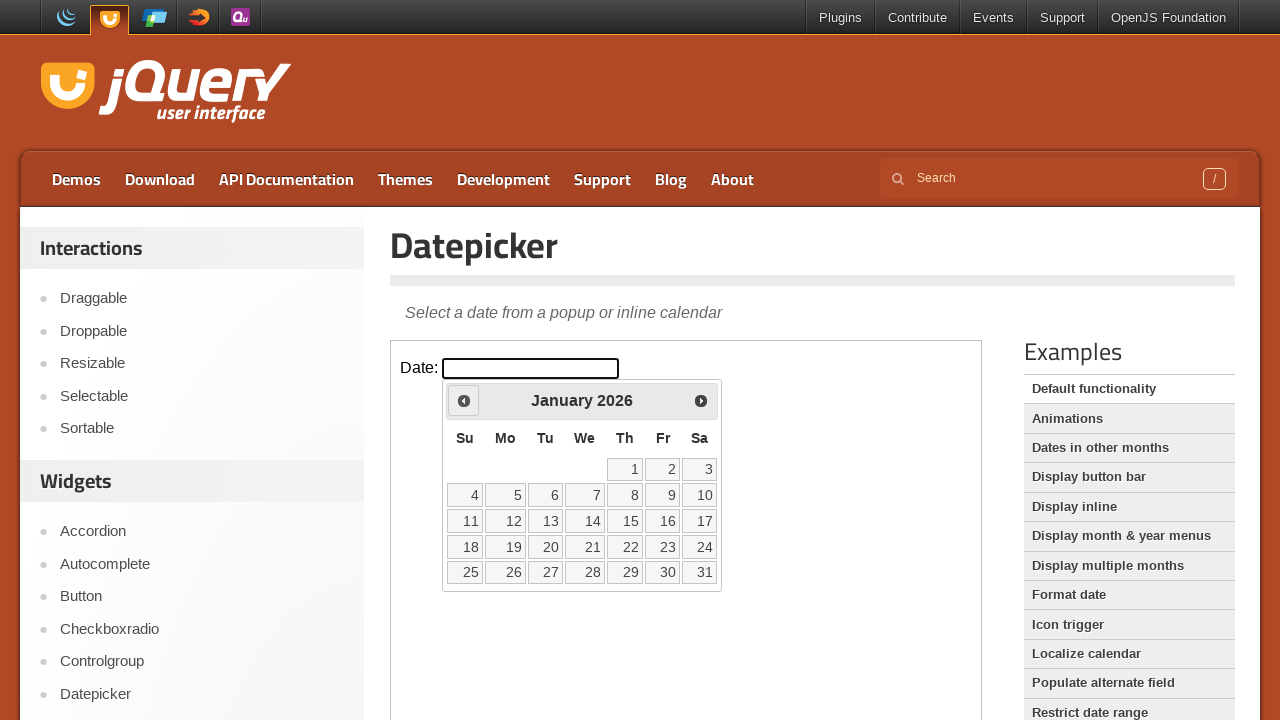

Clicked previous month button to navigate backwards at (464, 400) on iframe >> nth=0 >> internal:control=enter-frame >> span:has-text('Prev')
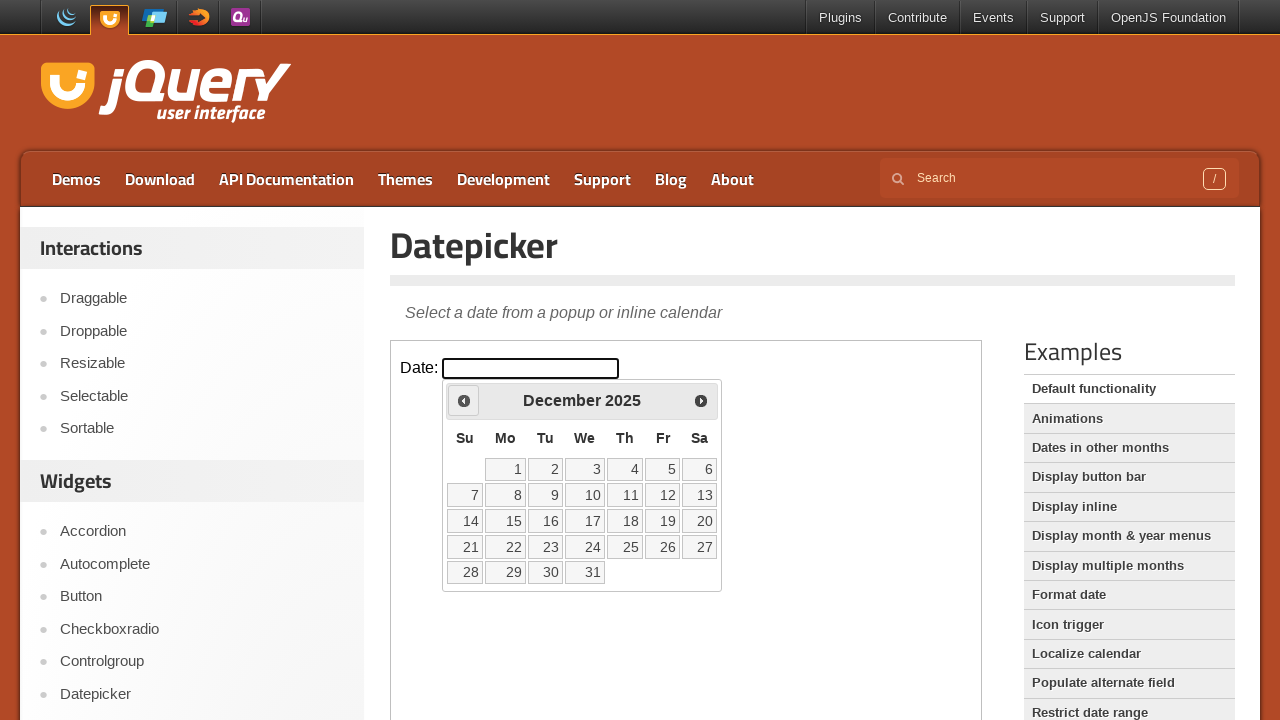

Checked current calendar date: December 2025
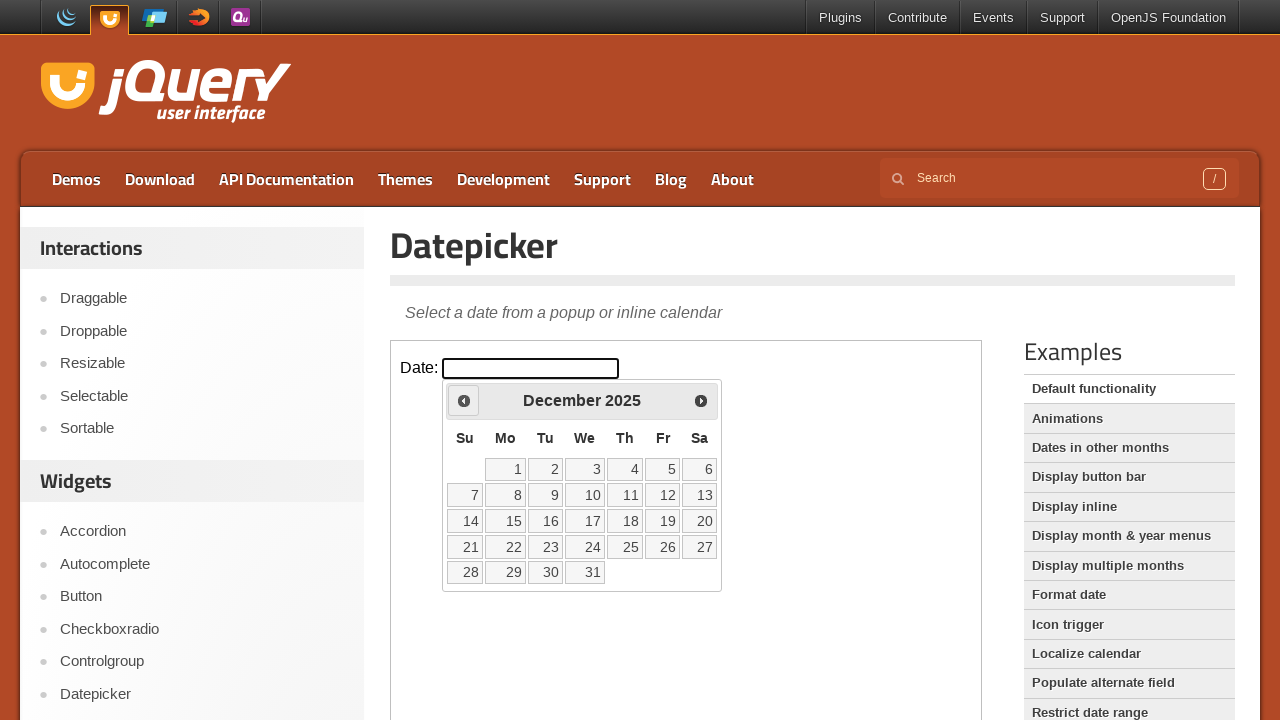

Clicked previous month button to navigate backwards at (464, 400) on iframe >> nth=0 >> internal:control=enter-frame >> span:has-text('Prev')
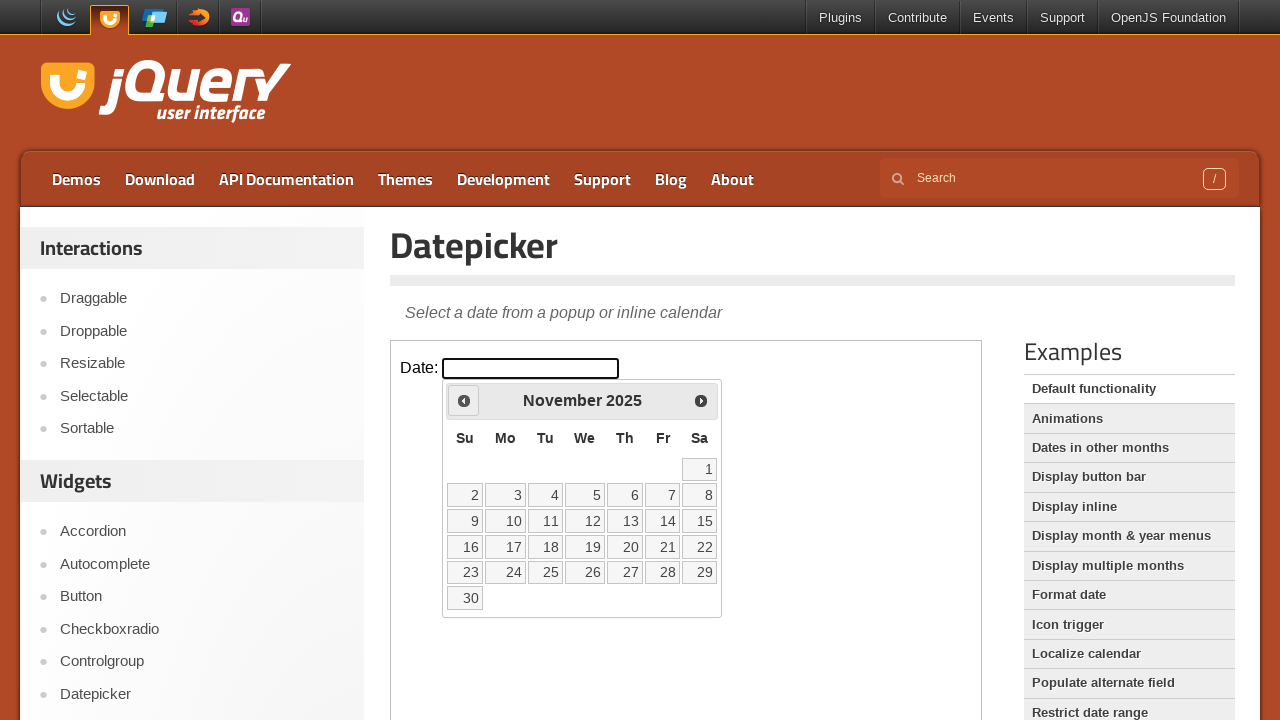

Checked current calendar date: November 2025
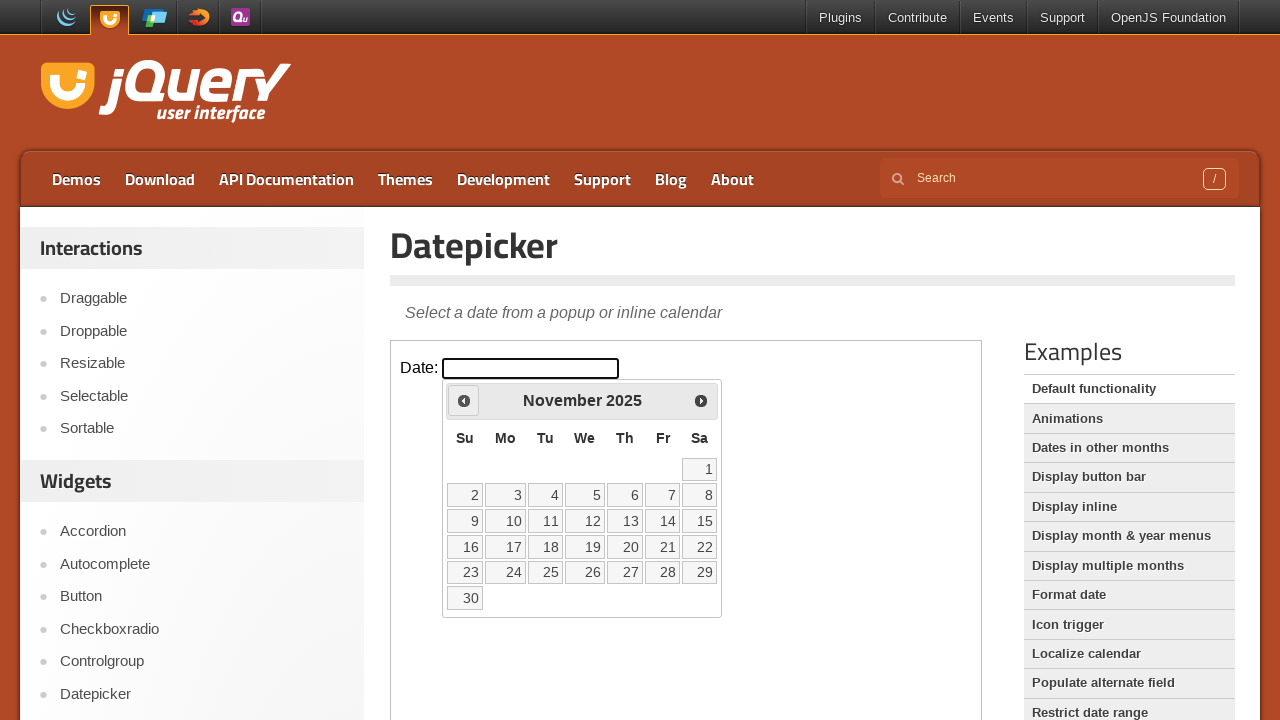

Clicked previous month button to navigate backwards at (464, 400) on iframe >> nth=0 >> internal:control=enter-frame >> span:has-text('Prev')
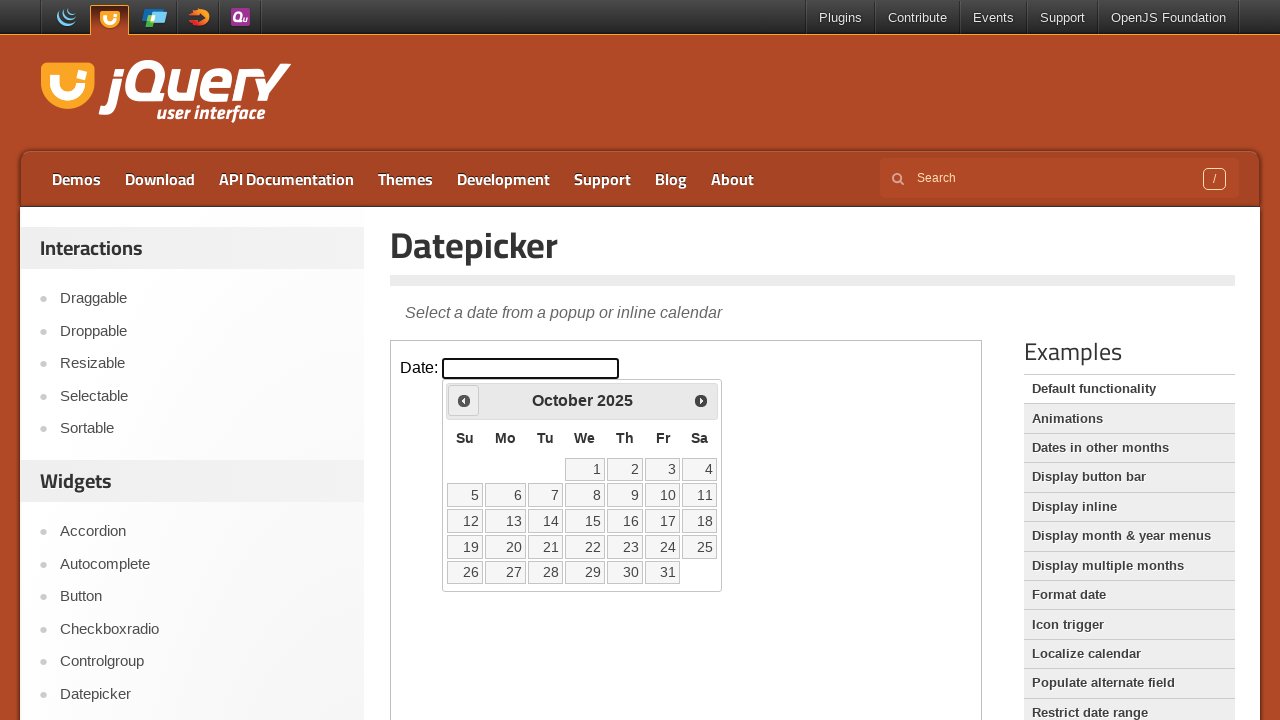

Checked current calendar date: October 2025
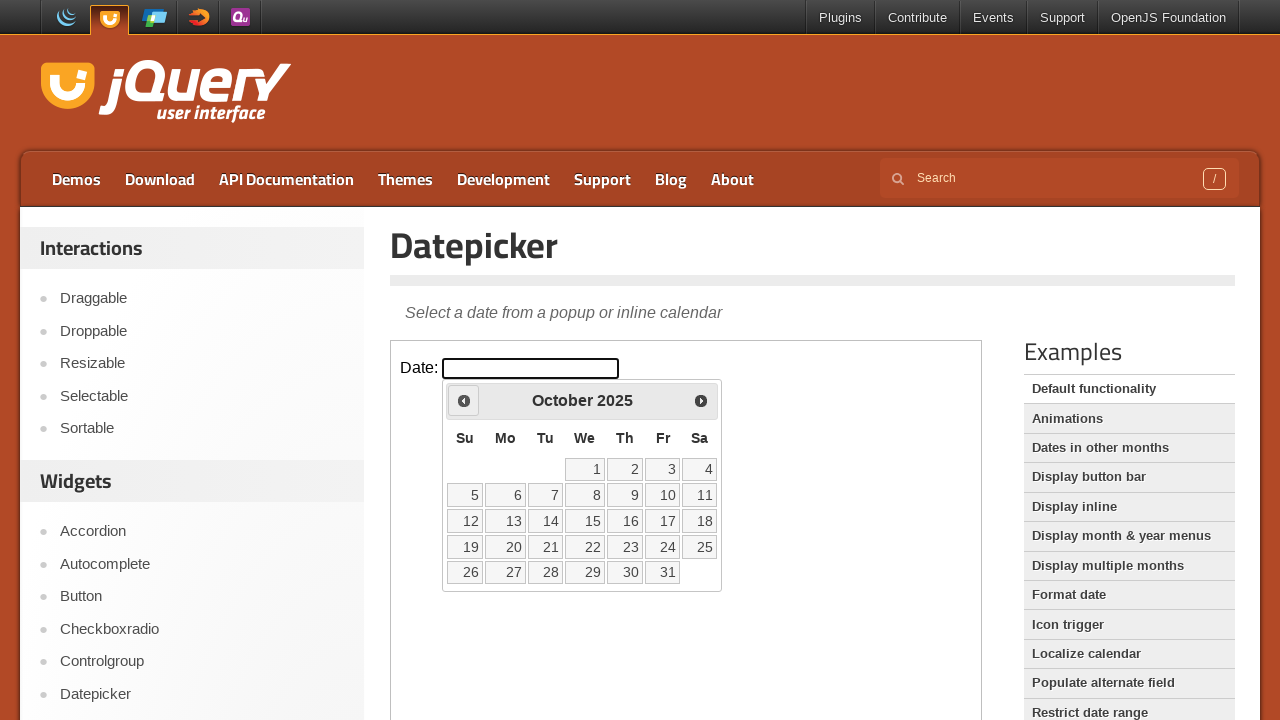

Clicked previous month button to navigate backwards at (464, 400) on iframe >> nth=0 >> internal:control=enter-frame >> span:has-text('Prev')
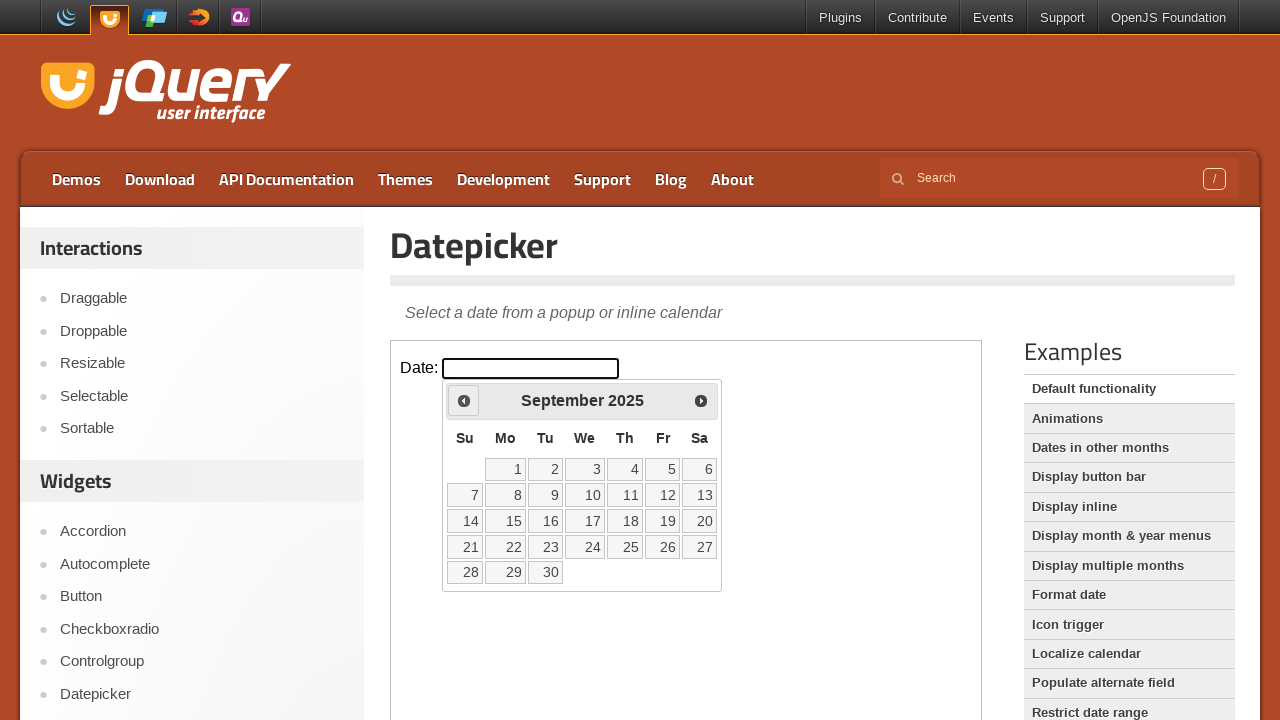

Checked current calendar date: September 2025
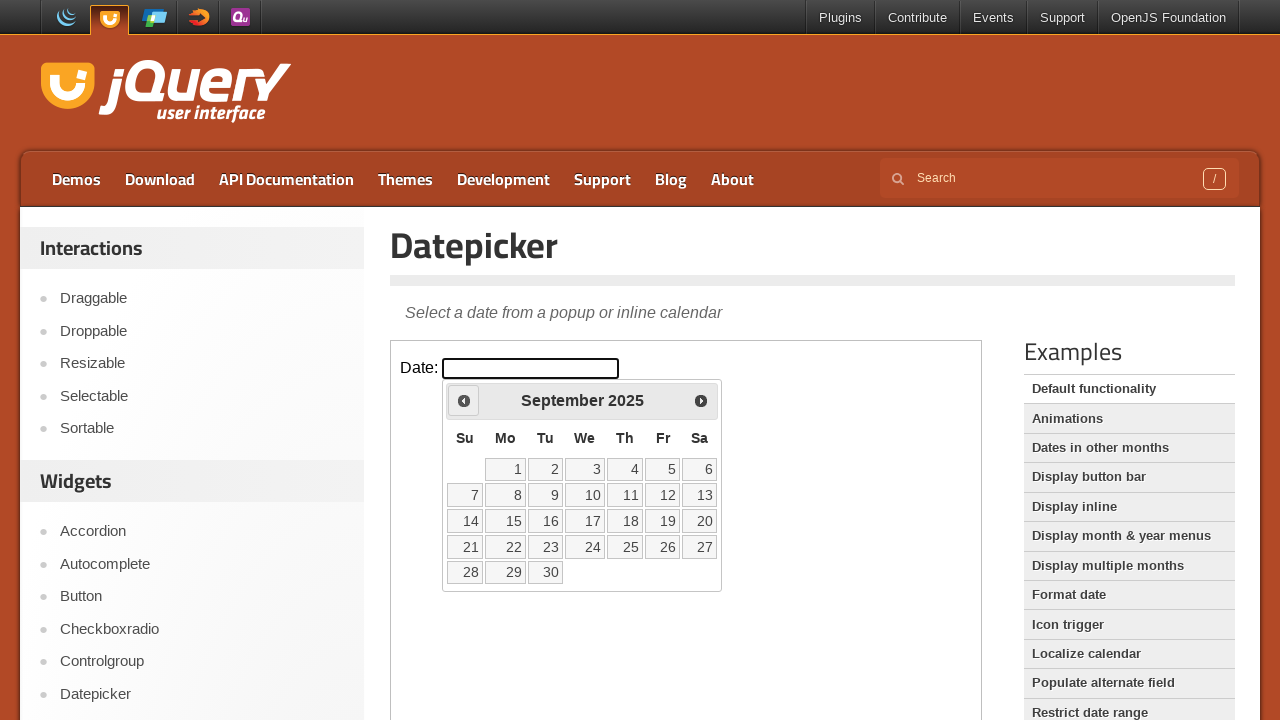

Clicked previous month button to navigate backwards at (464, 400) on iframe >> nth=0 >> internal:control=enter-frame >> span:has-text('Prev')
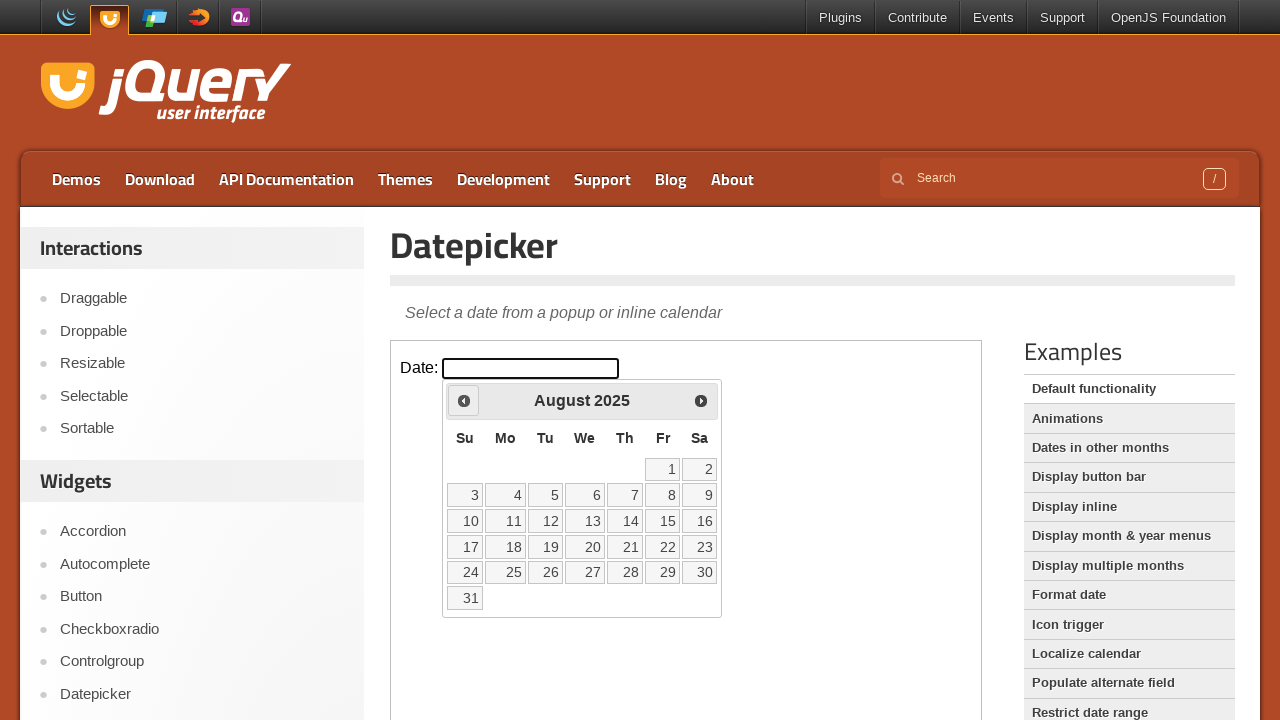

Checked current calendar date: August 2025
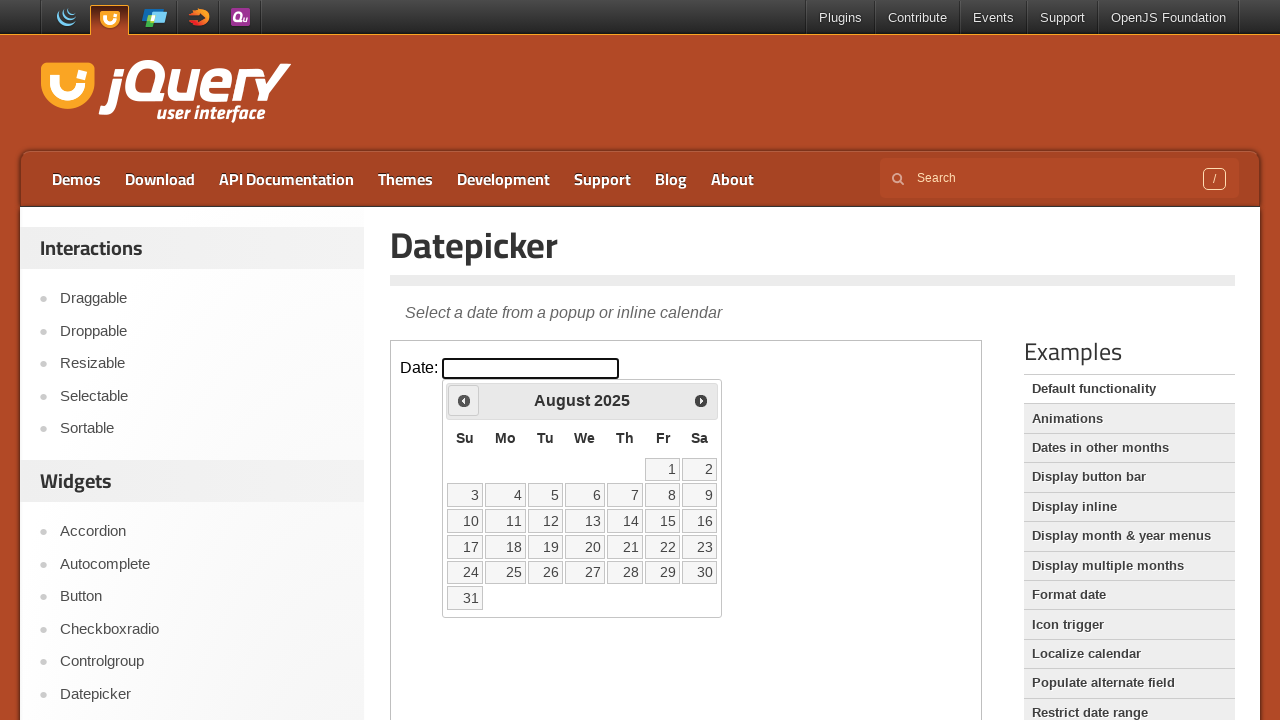

Clicked previous month button to navigate backwards at (464, 400) on iframe >> nth=0 >> internal:control=enter-frame >> span:has-text('Prev')
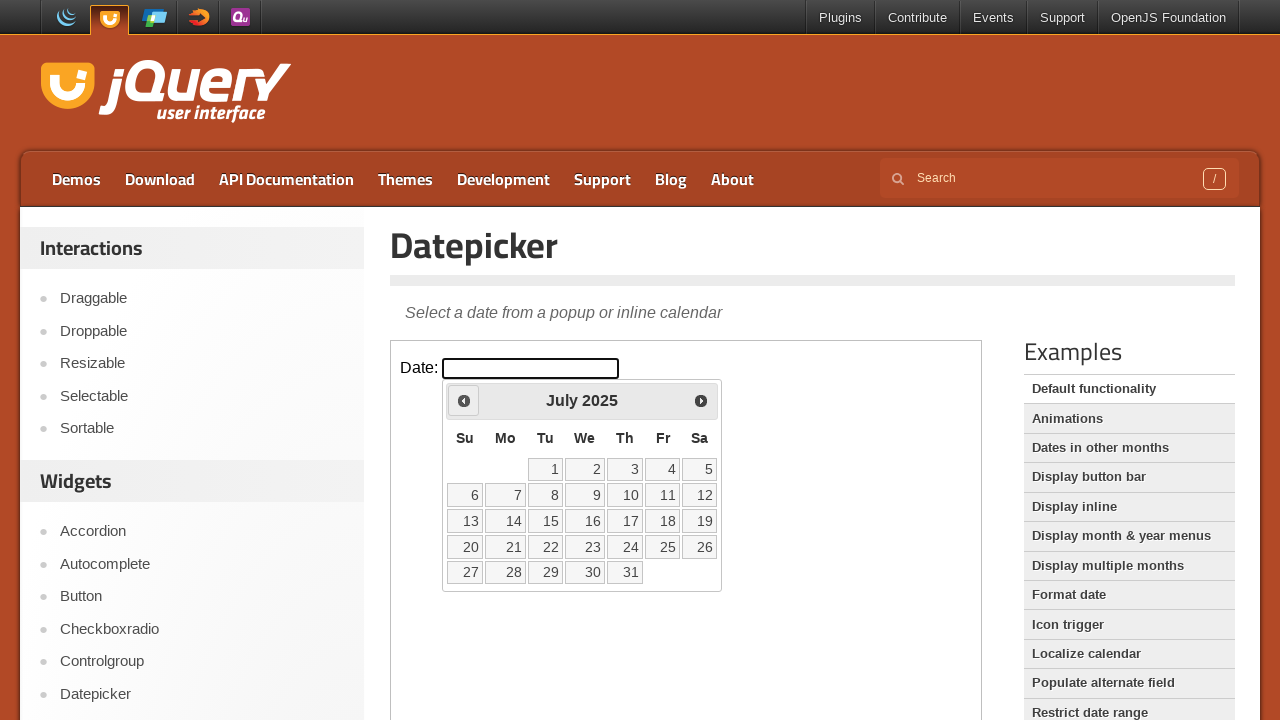

Checked current calendar date: July 2025
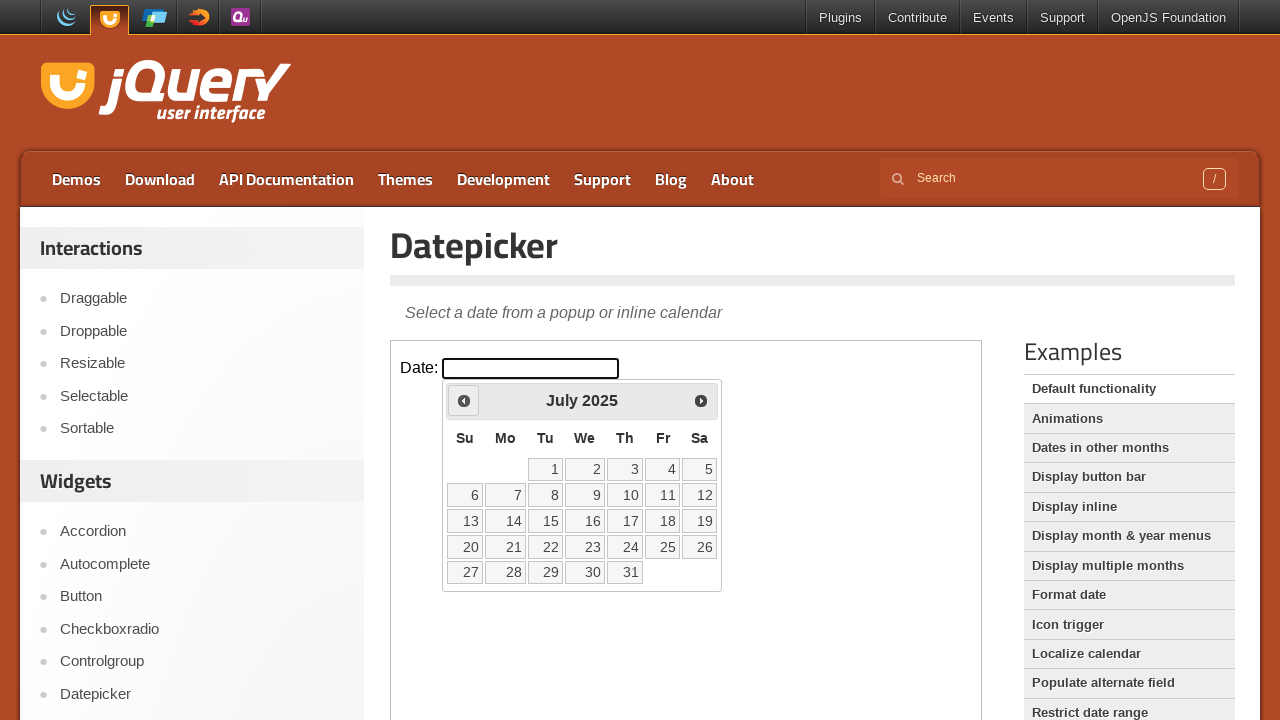

Clicked previous month button to navigate backwards at (464, 400) on iframe >> nth=0 >> internal:control=enter-frame >> span:has-text('Prev')
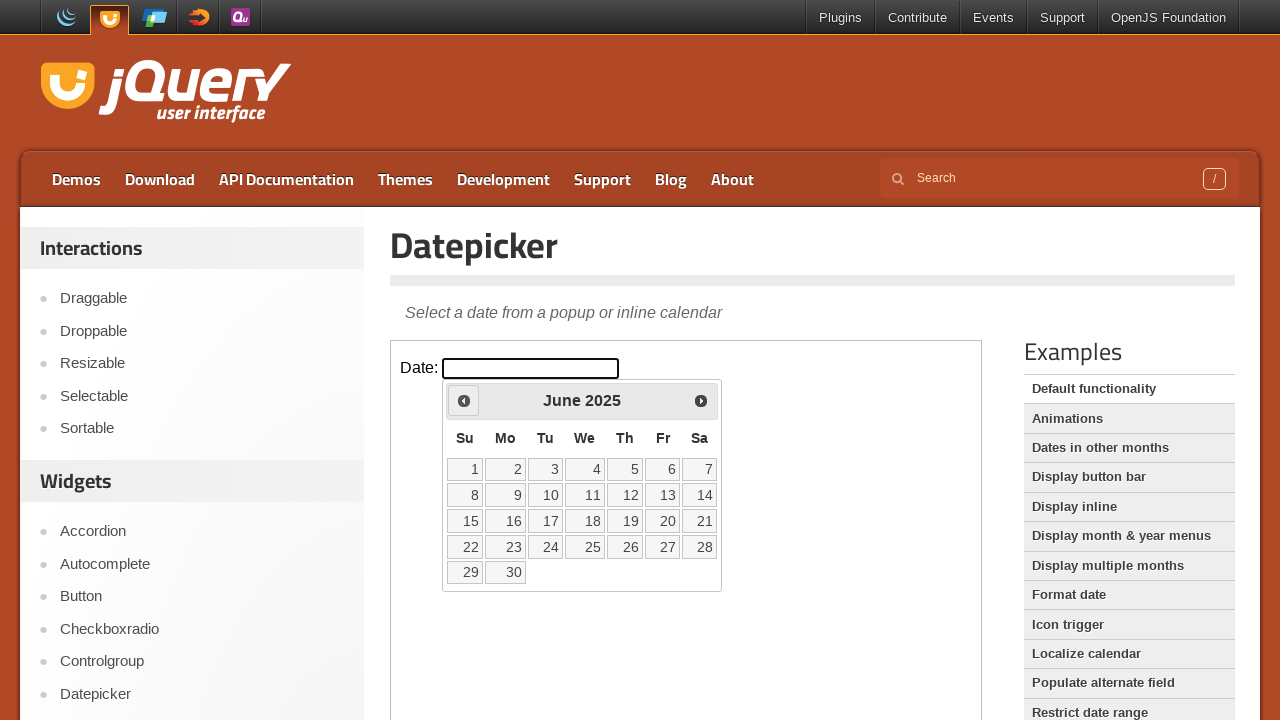

Checked current calendar date: June 2025
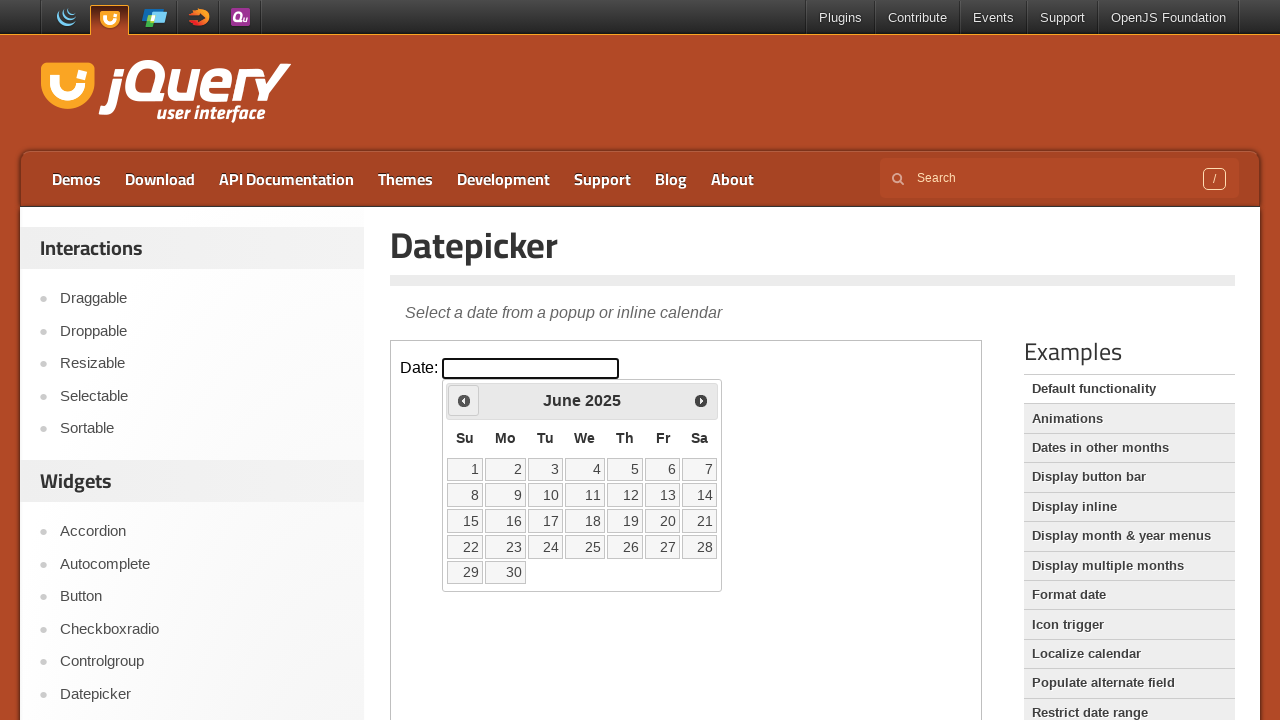

Clicked previous month button to navigate backwards at (464, 400) on iframe >> nth=0 >> internal:control=enter-frame >> span:has-text('Prev')
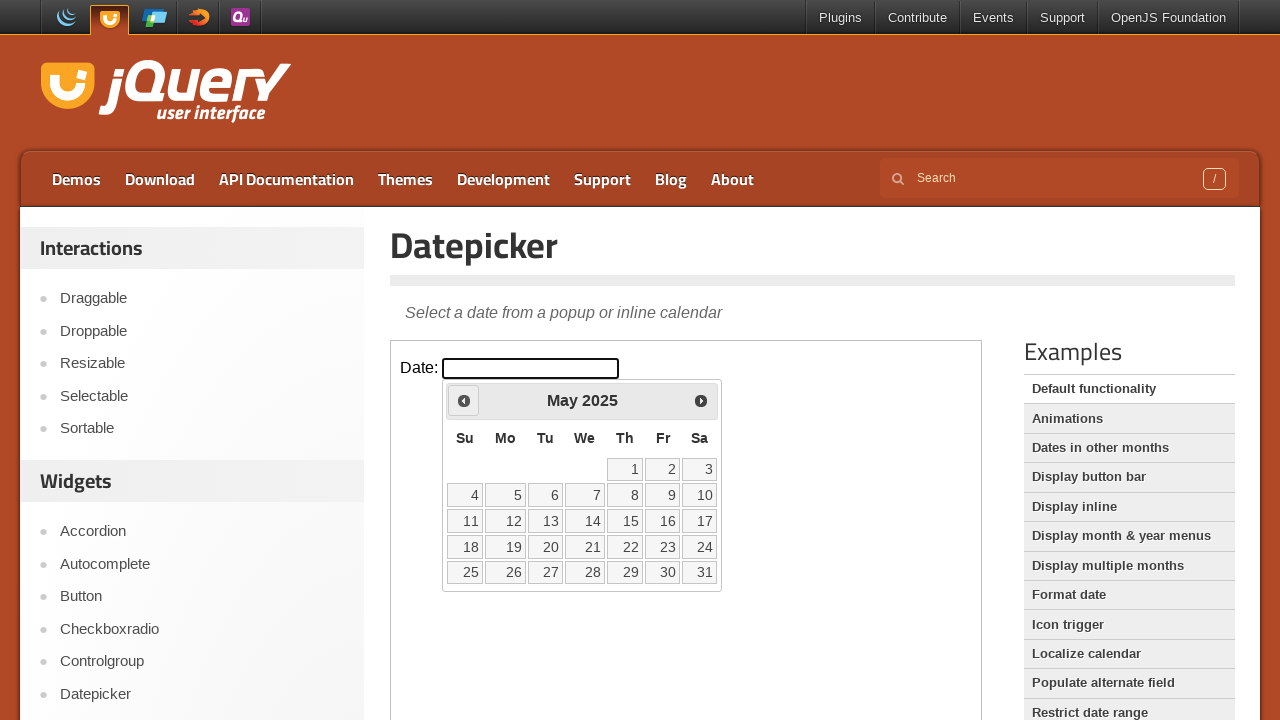

Checked current calendar date: May 2025
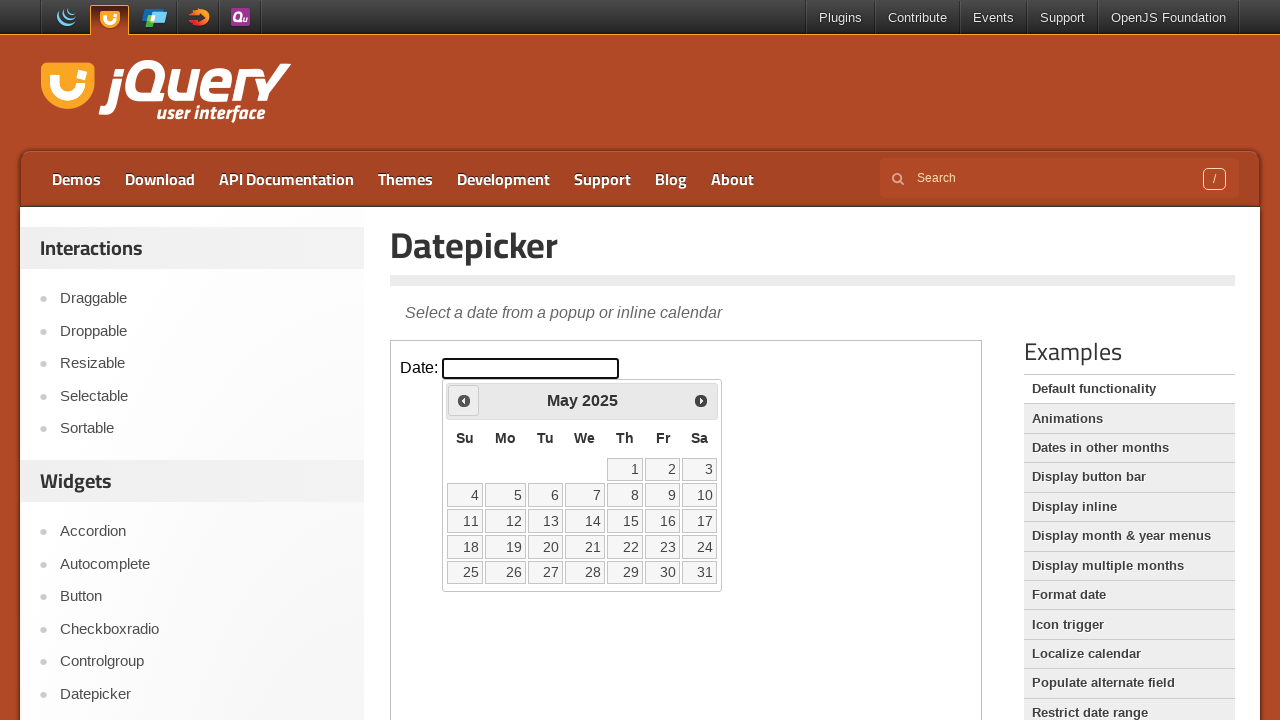

Clicked previous month button to navigate backwards at (464, 400) on iframe >> nth=0 >> internal:control=enter-frame >> span:has-text('Prev')
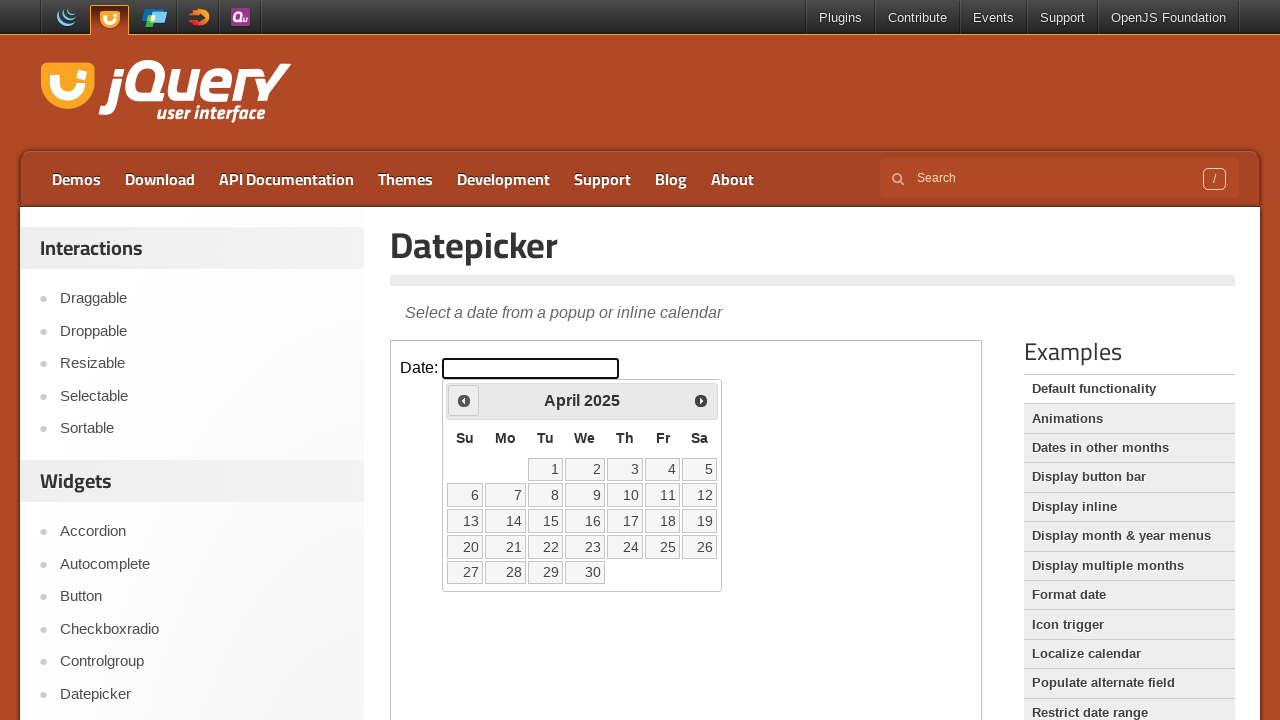

Checked current calendar date: April 2025
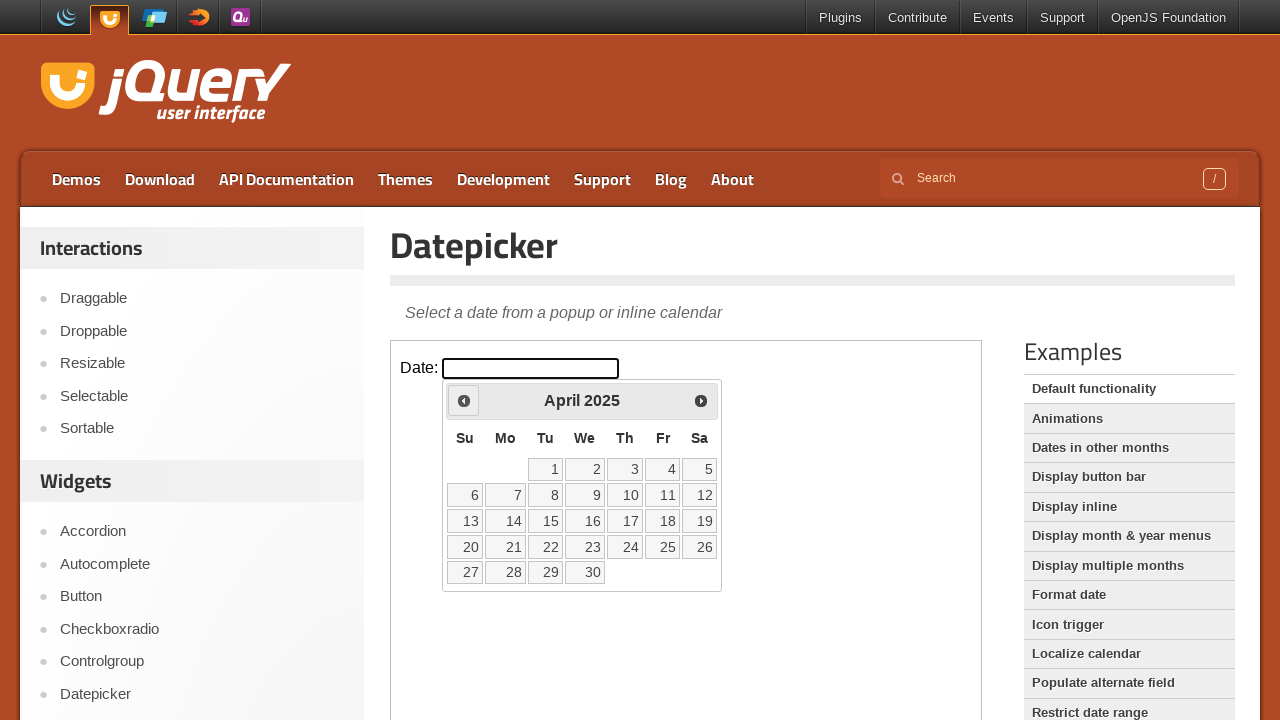

Clicked previous month button to navigate backwards at (464, 400) on iframe >> nth=0 >> internal:control=enter-frame >> span:has-text('Prev')
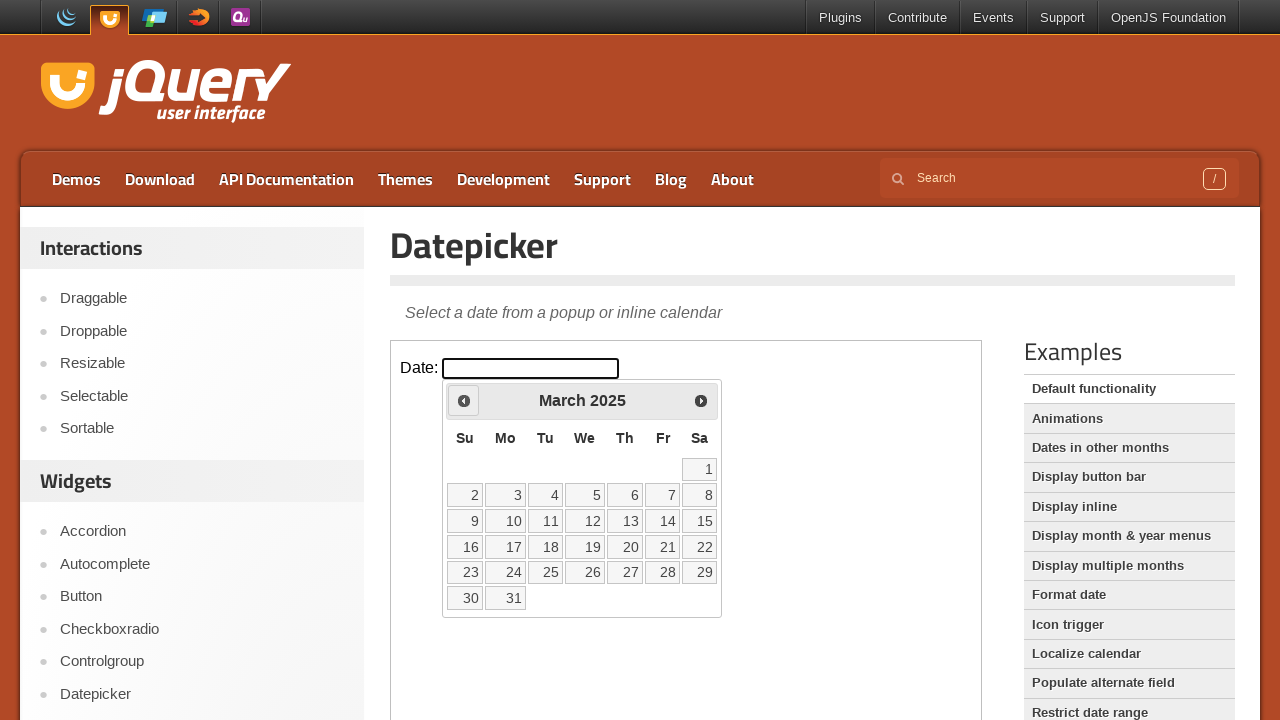

Checked current calendar date: March 2025
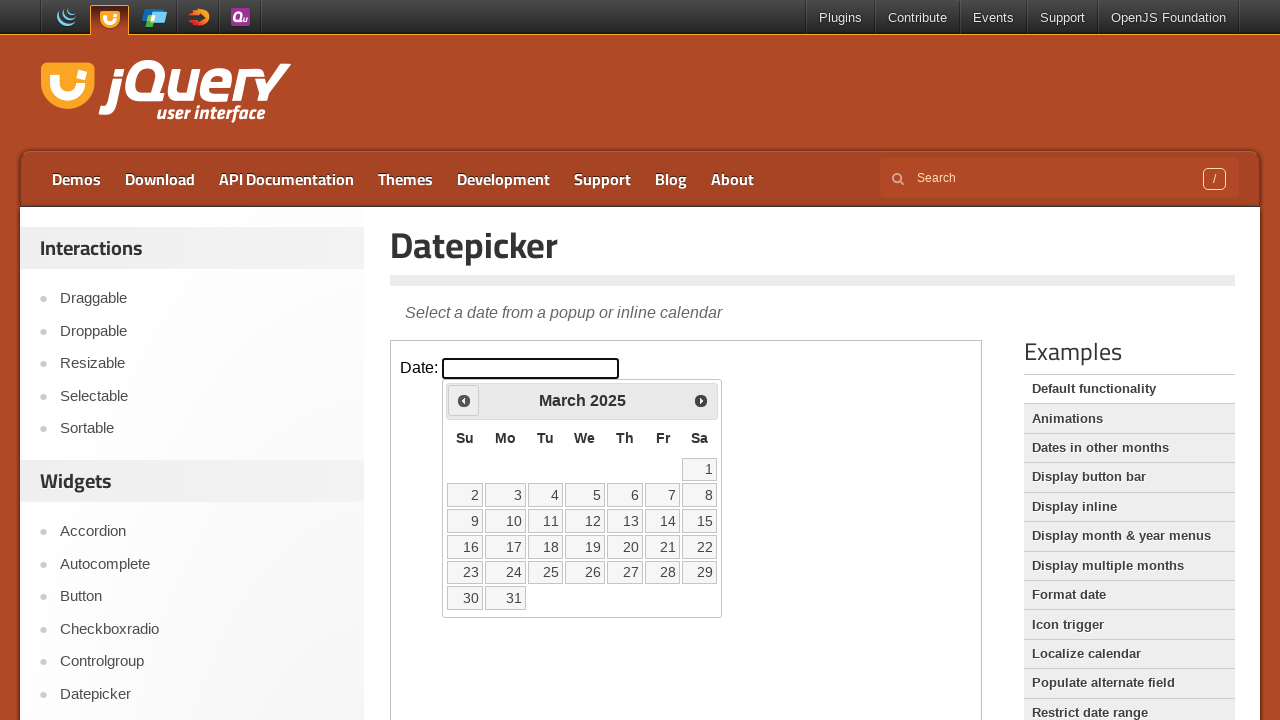

Clicked previous month button to navigate backwards at (464, 400) on iframe >> nth=0 >> internal:control=enter-frame >> span:has-text('Prev')
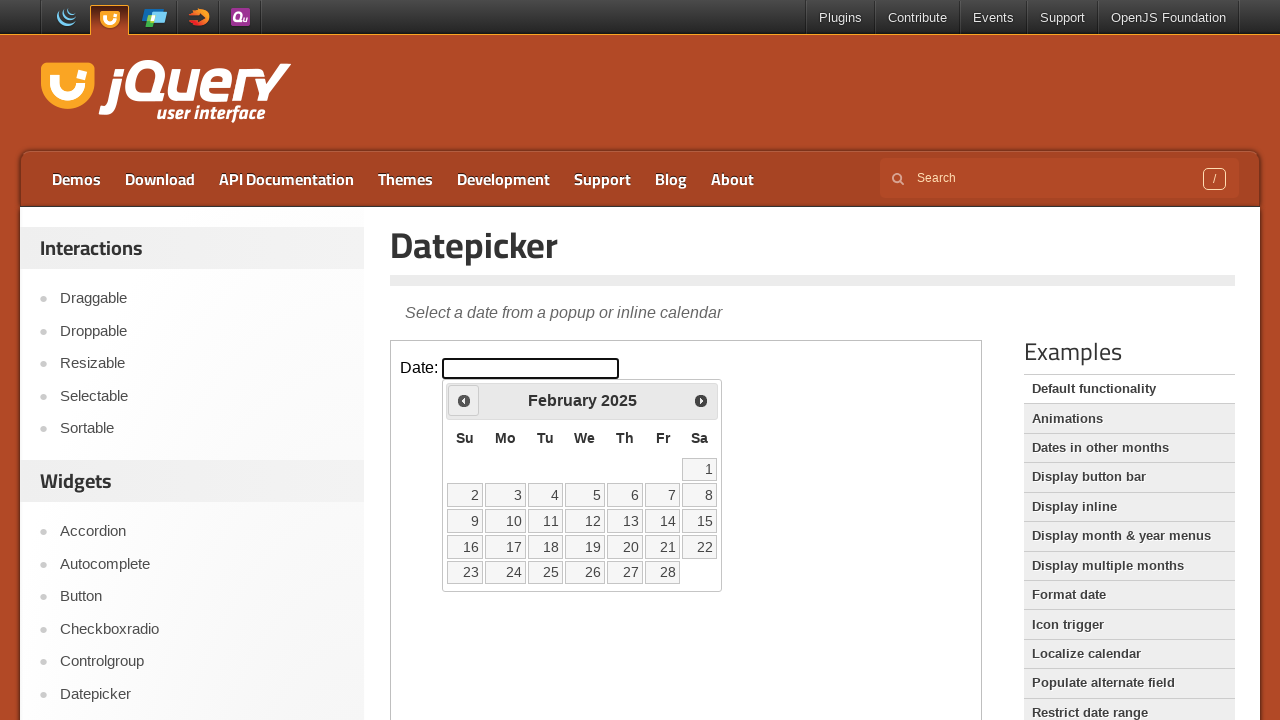

Checked current calendar date: February 2025
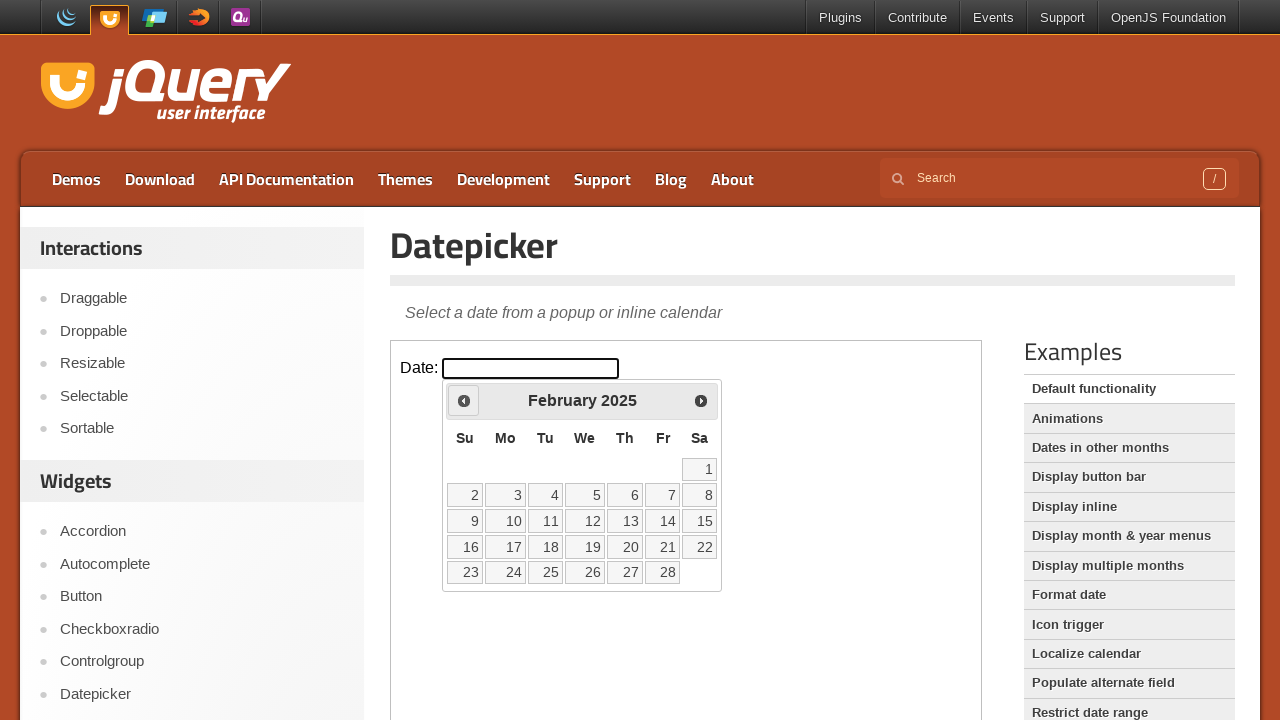

Clicked previous month button to navigate backwards at (464, 400) on iframe >> nth=0 >> internal:control=enter-frame >> span:has-text('Prev')
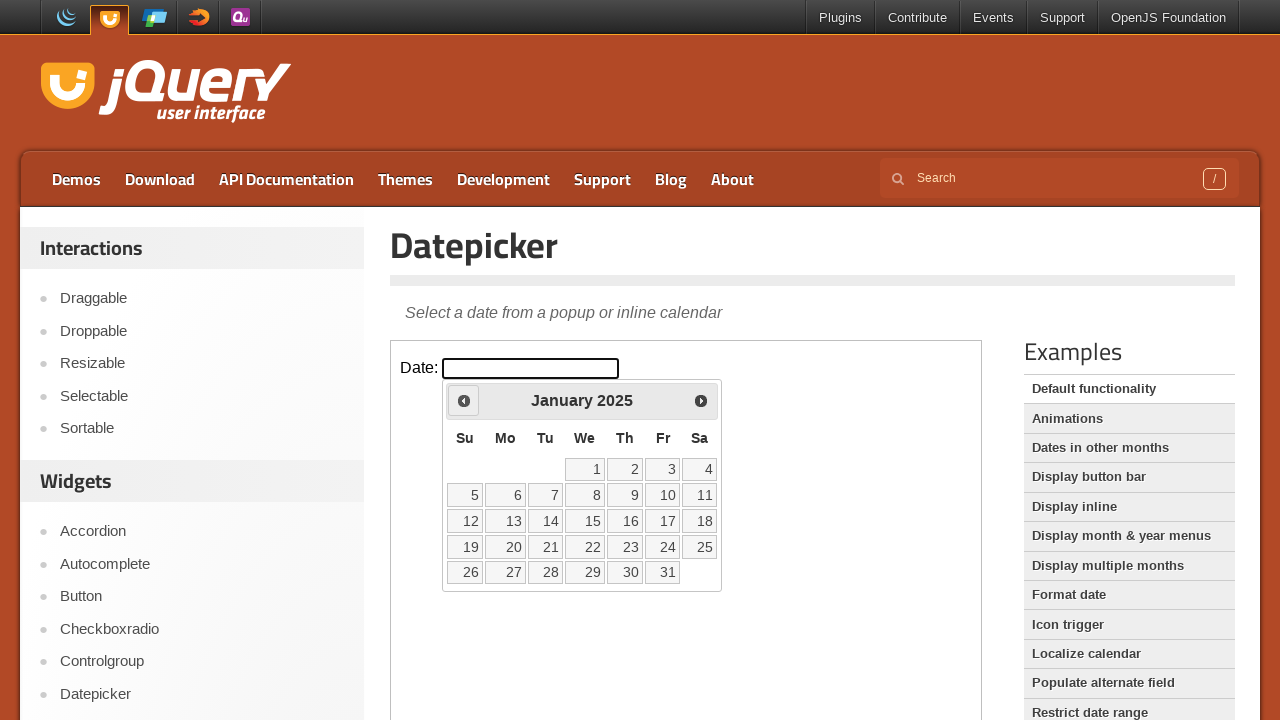

Checked current calendar date: January 2025
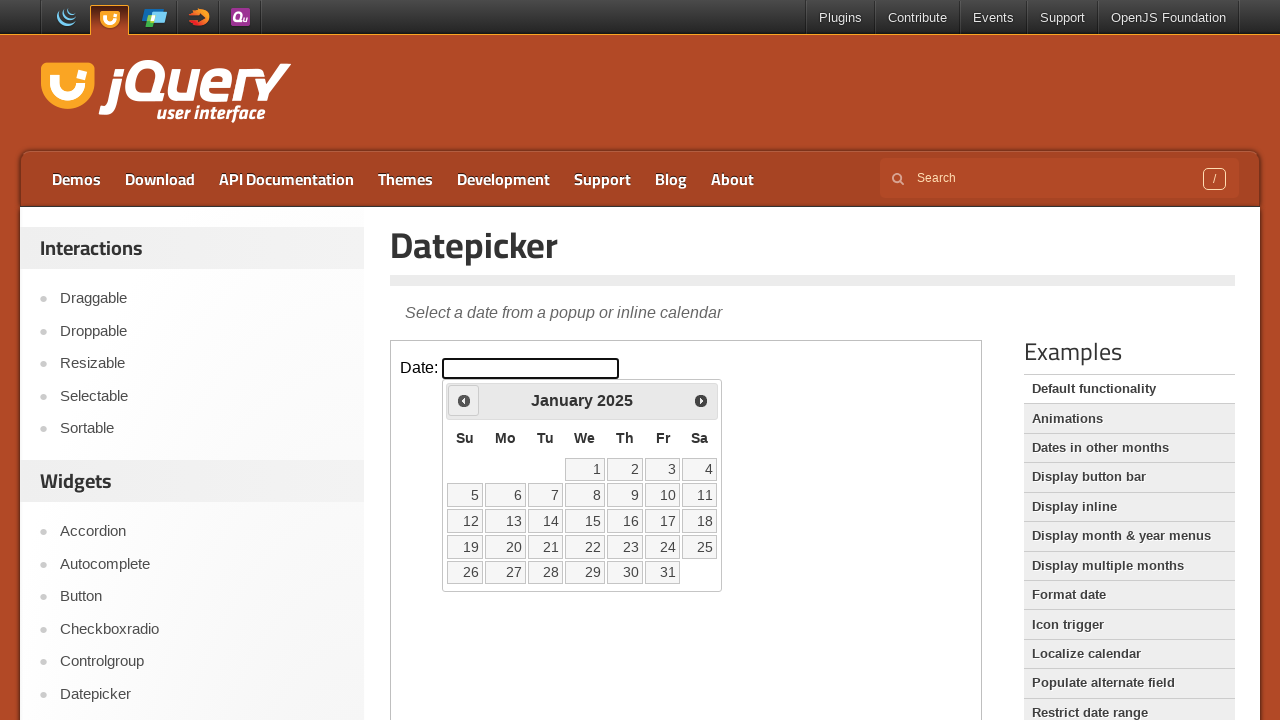

Clicked previous month button to navigate backwards at (464, 400) on iframe >> nth=0 >> internal:control=enter-frame >> span:has-text('Prev')
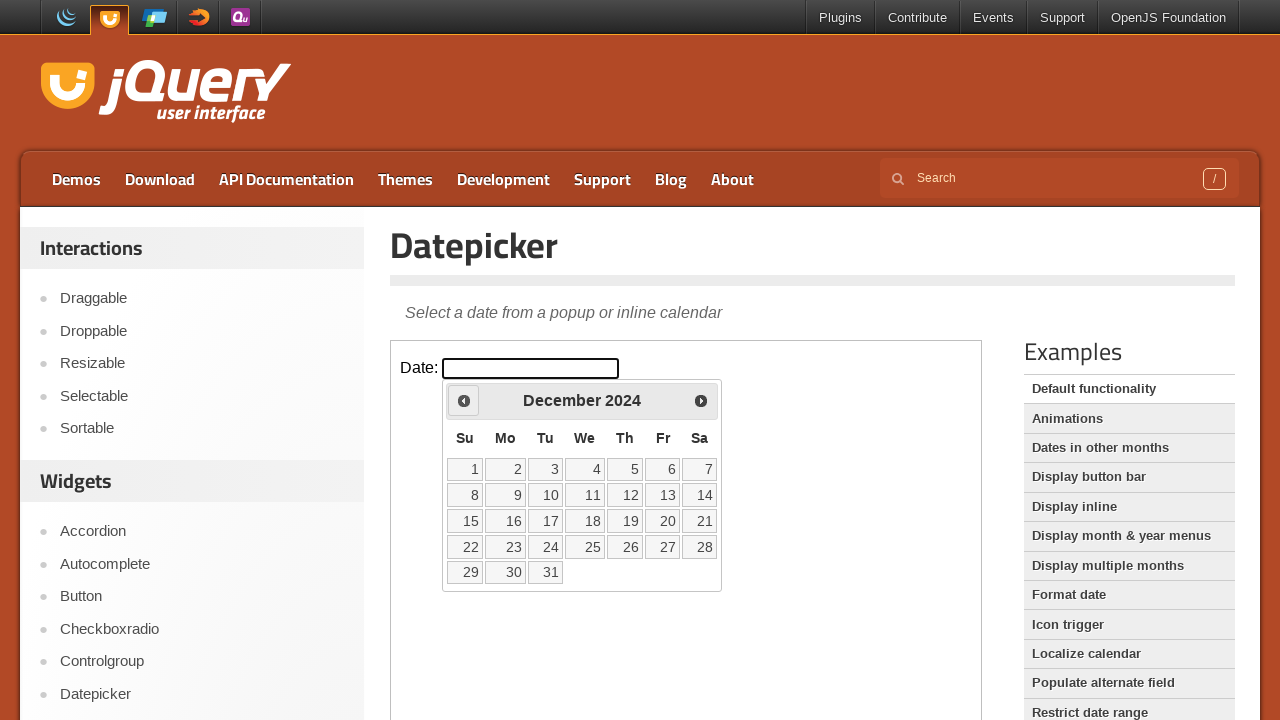

Checked current calendar date: December 2024
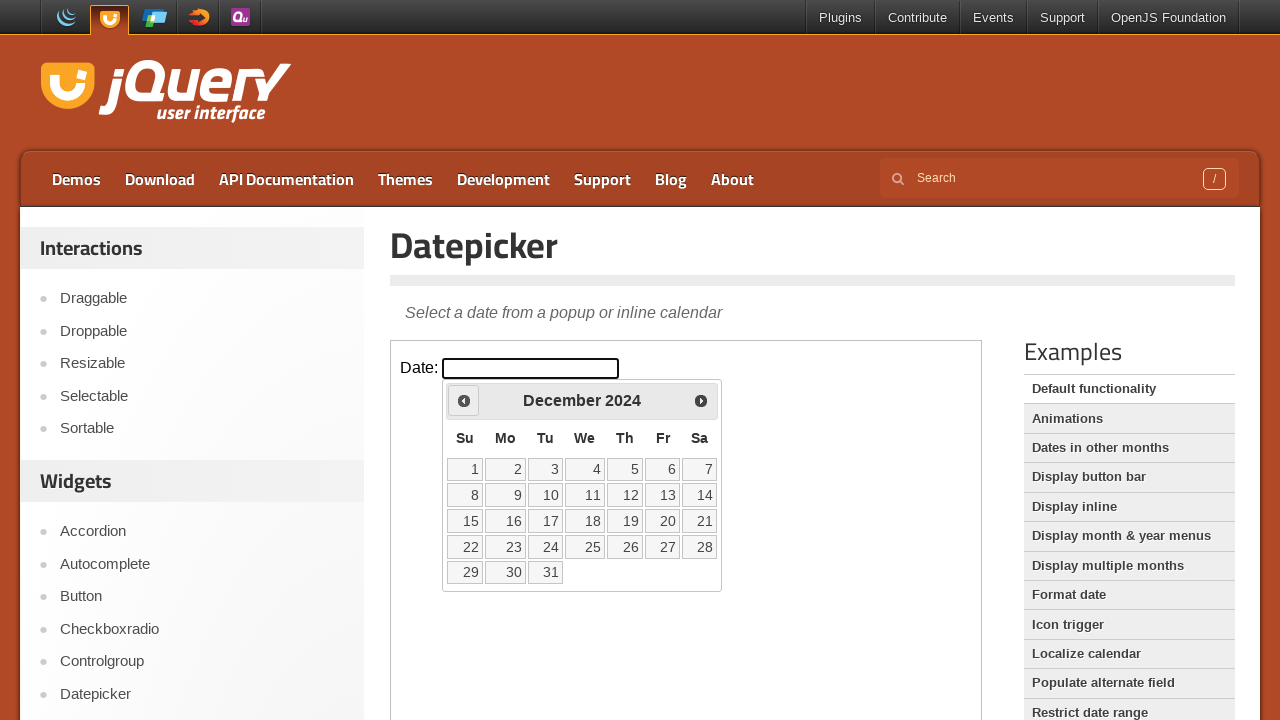

Clicked previous month button to navigate backwards at (464, 400) on iframe >> nth=0 >> internal:control=enter-frame >> span:has-text('Prev')
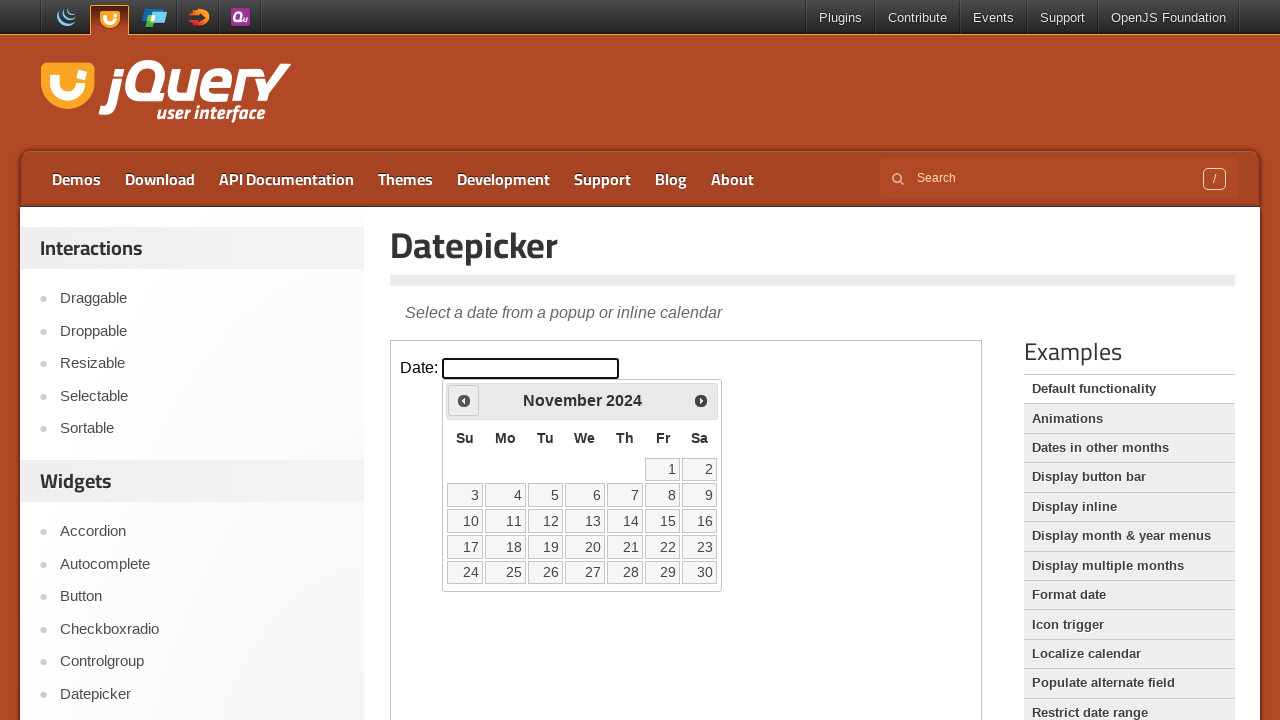

Checked current calendar date: November 2024
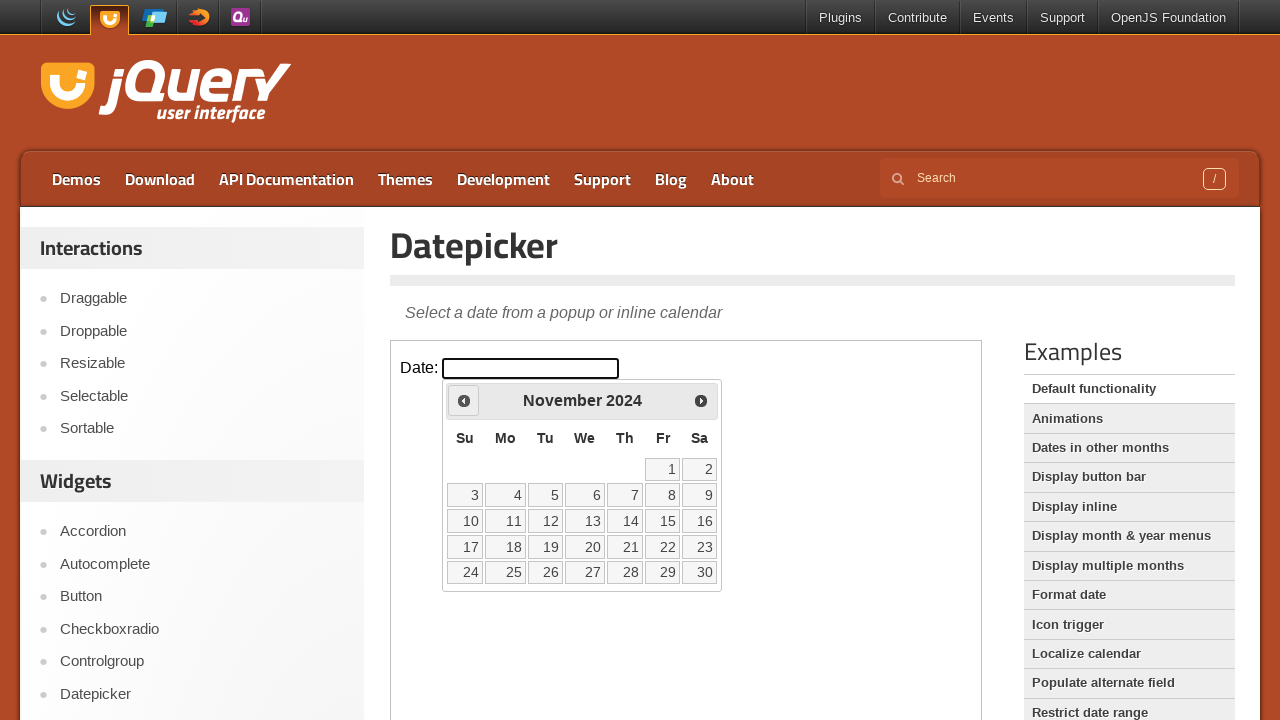

Clicked previous month button to navigate backwards at (464, 400) on iframe >> nth=0 >> internal:control=enter-frame >> span:has-text('Prev')
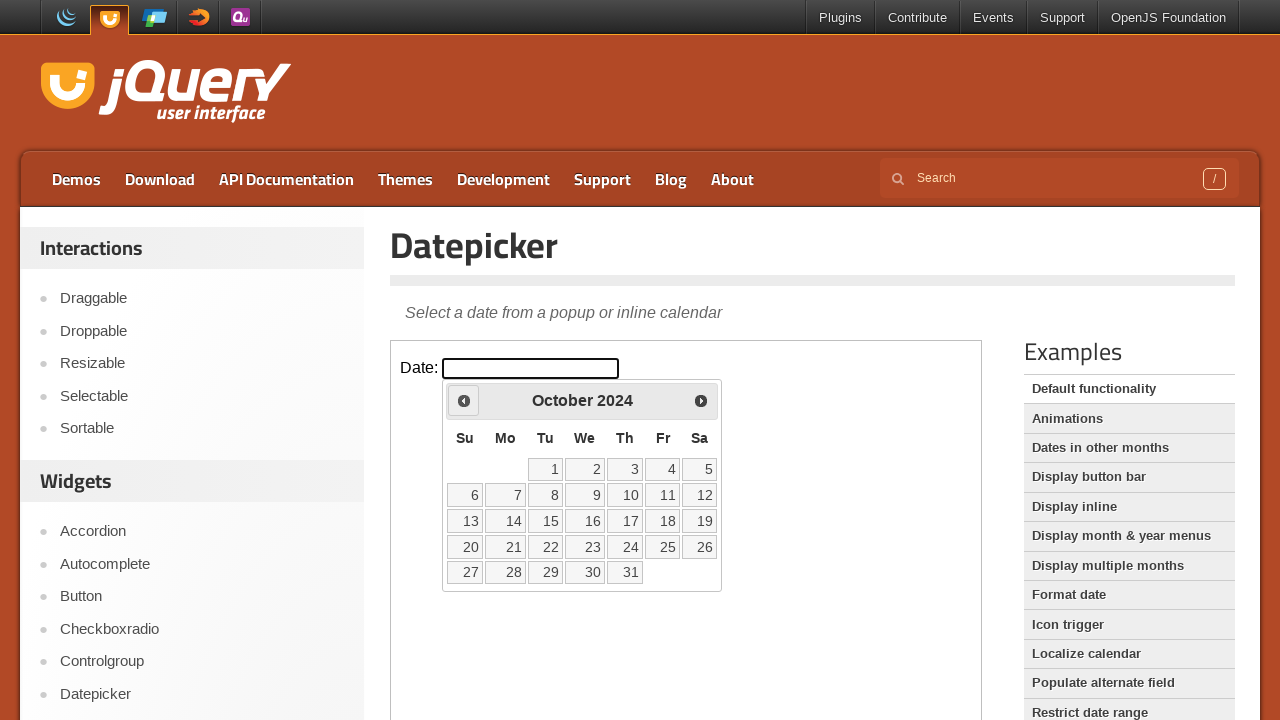

Checked current calendar date: October 2024
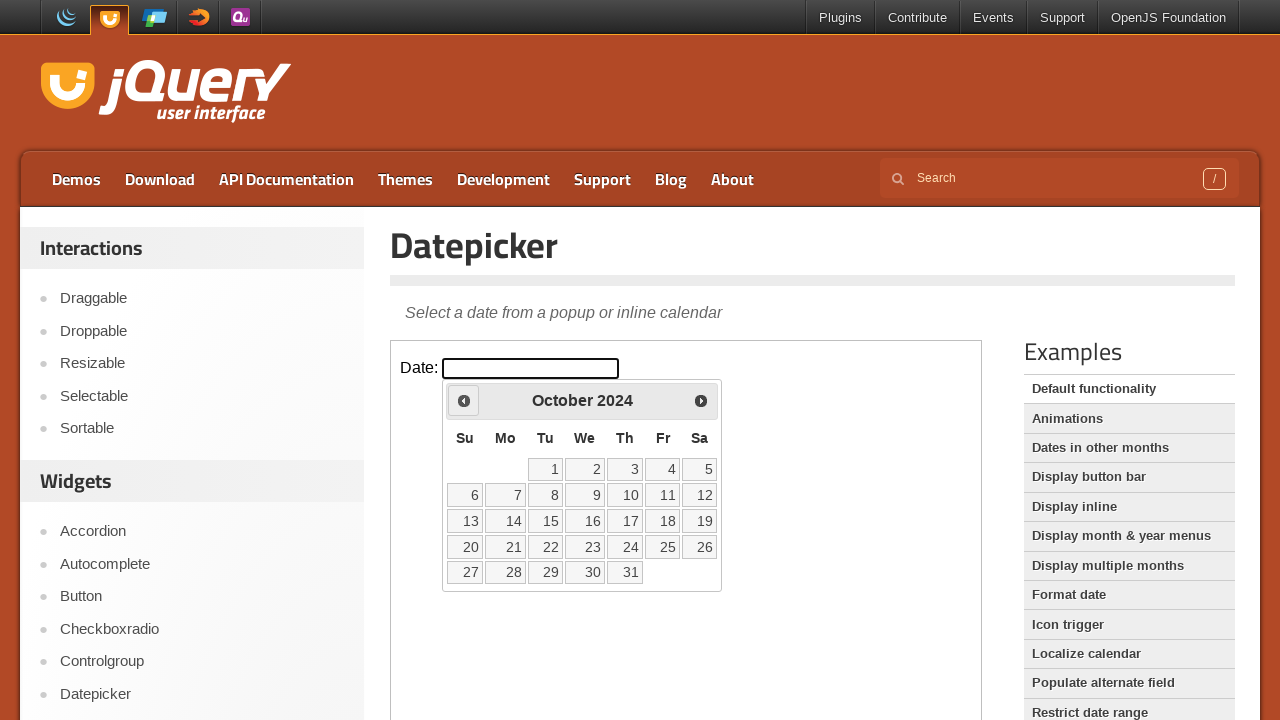

Clicked previous month button to navigate backwards at (464, 400) on iframe >> nth=0 >> internal:control=enter-frame >> span:has-text('Prev')
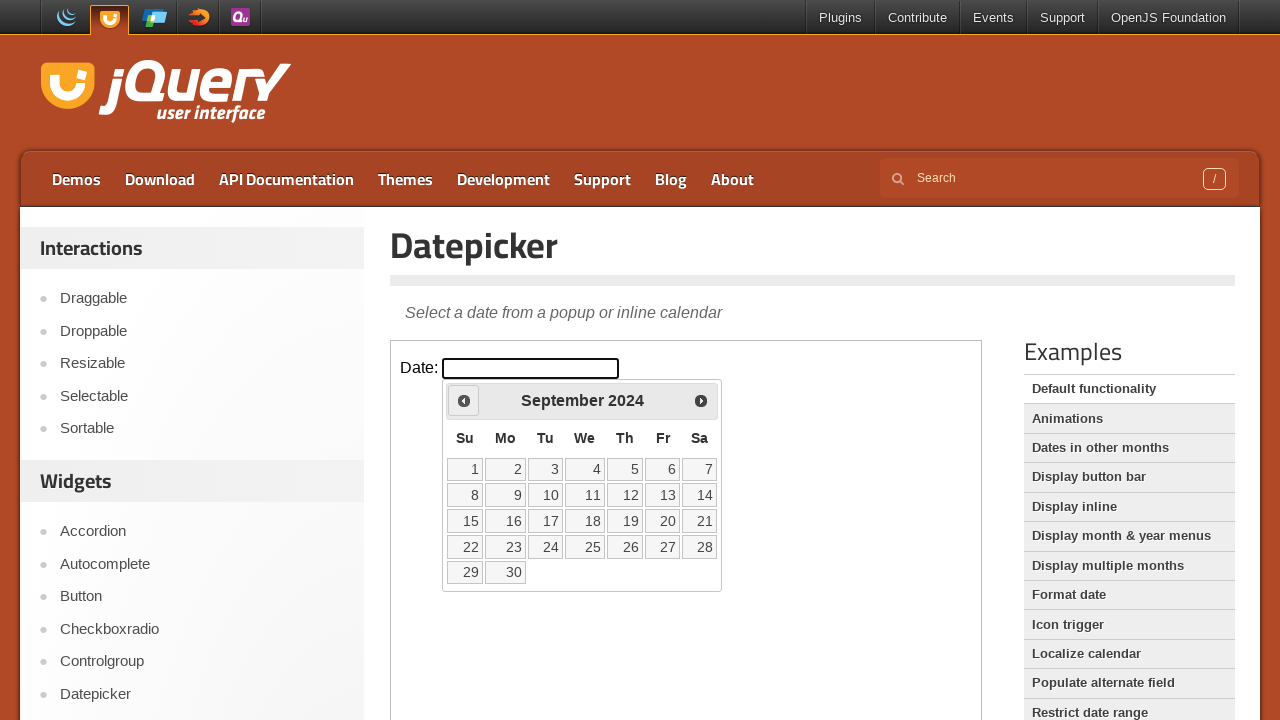

Checked current calendar date: September 2024
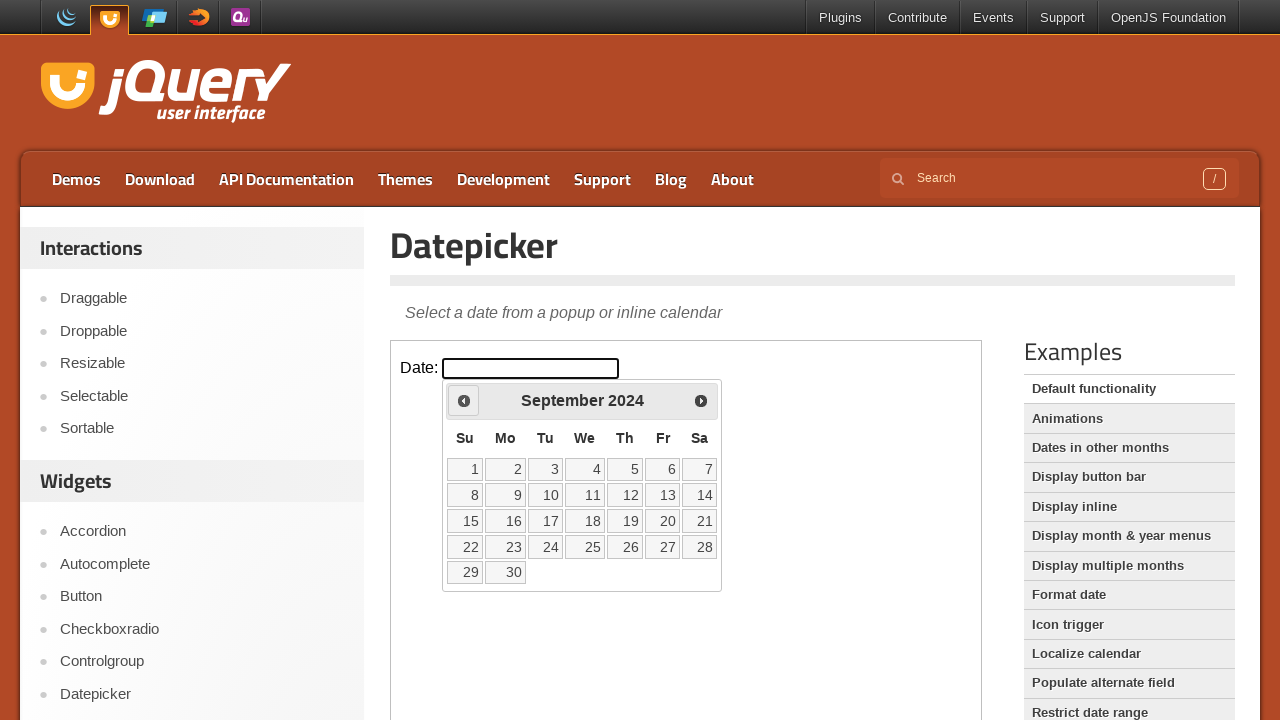

Clicked previous month button to navigate backwards at (464, 400) on iframe >> nth=0 >> internal:control=enter-frame >> span:has-text('Prev')
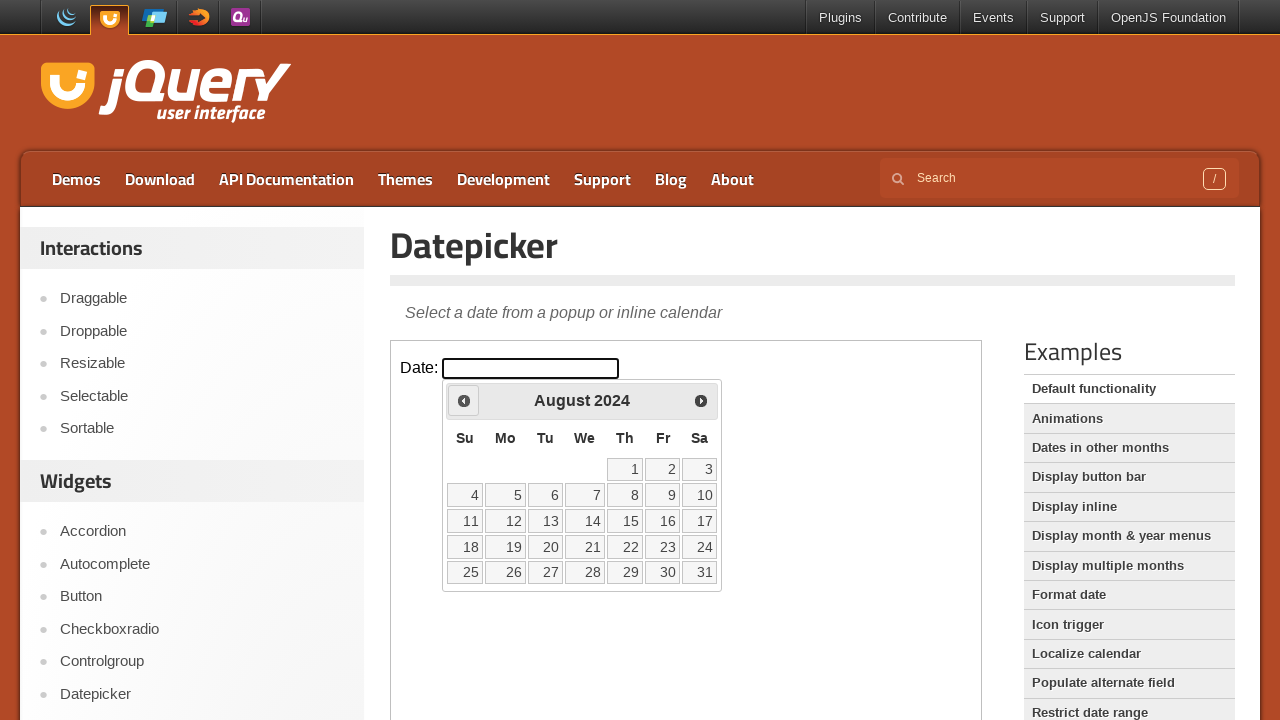

Checked current calendar date: August 2024
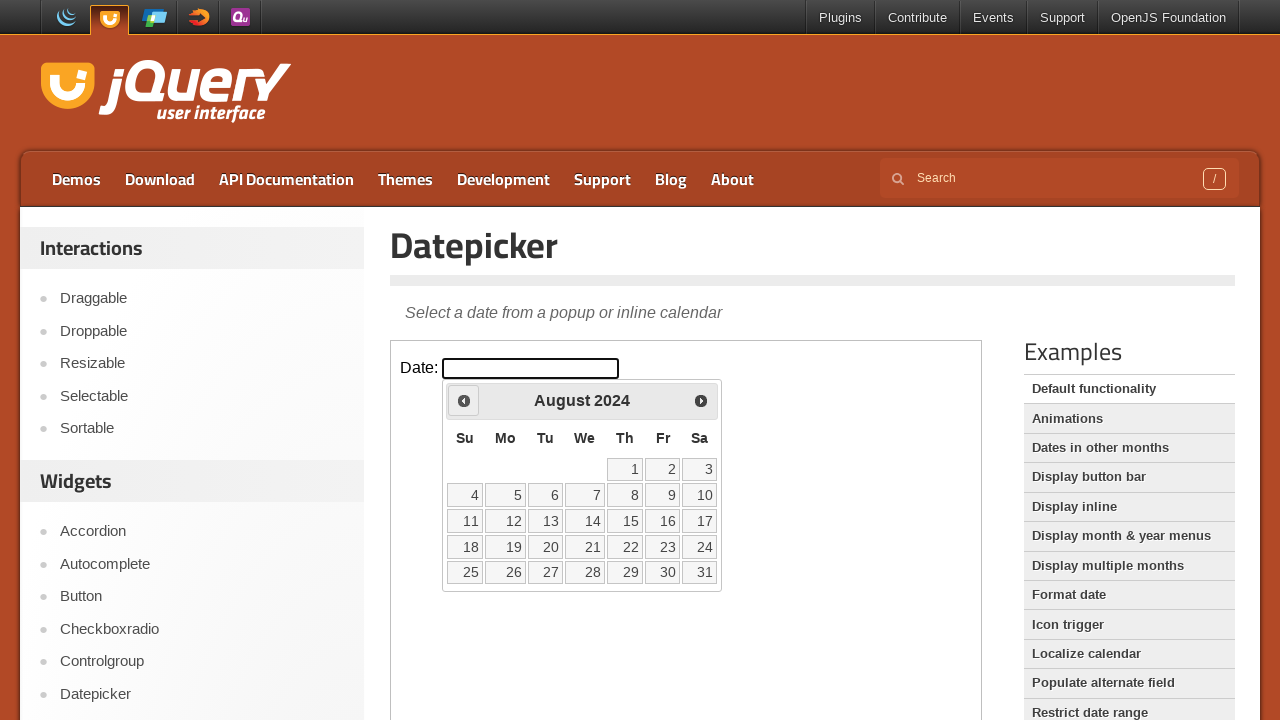

Clicked previous month button to navigate backwards at (464, 400) on iframe >> nth=0 >> internal:control=enter-frame >> span:has-text('Prev')
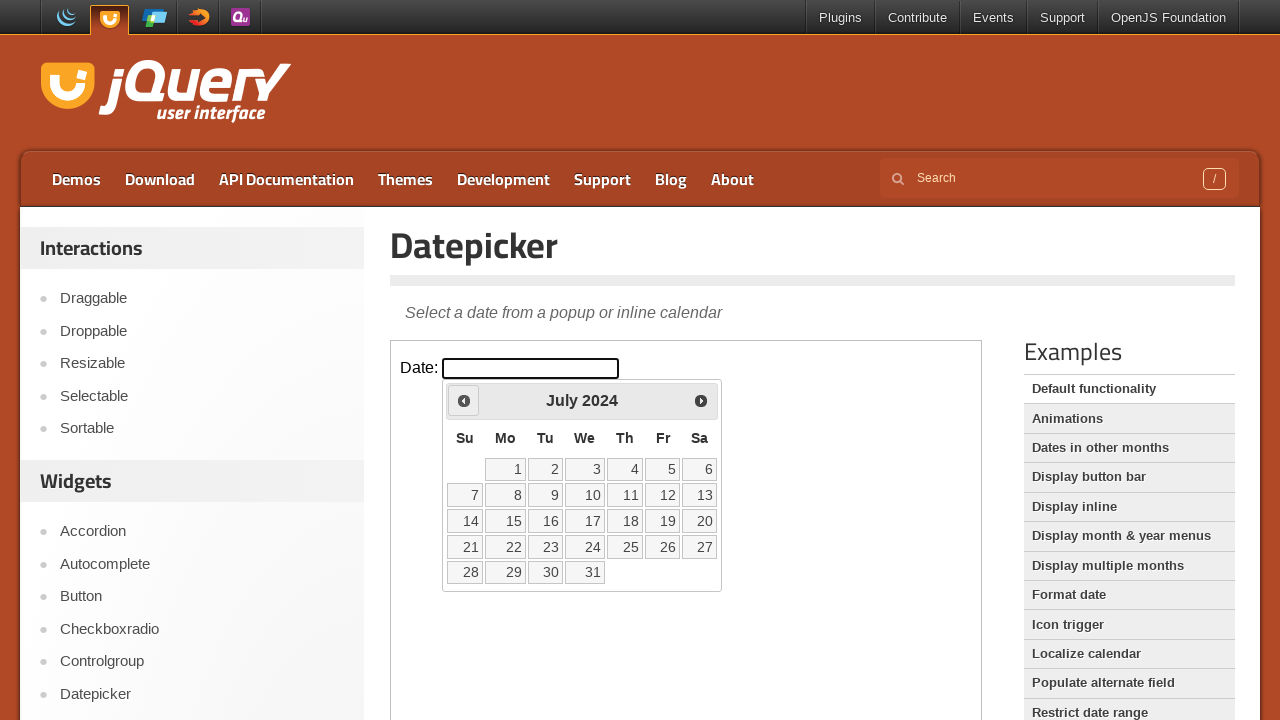

Checked current calendar date: July 2024
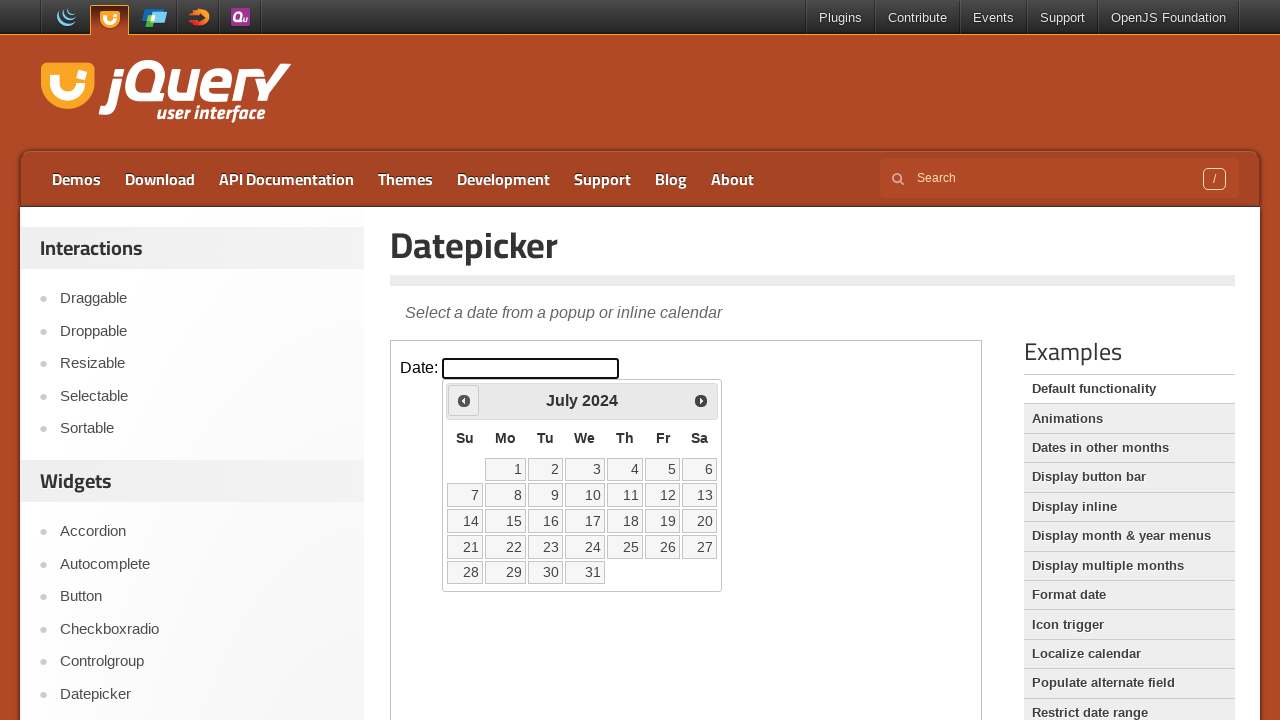

Clicked previous month button to navigate backwards at (464, 400) on iframe >> nth=0 >> internal:control=enter-frame >> span:has-text('Prev')
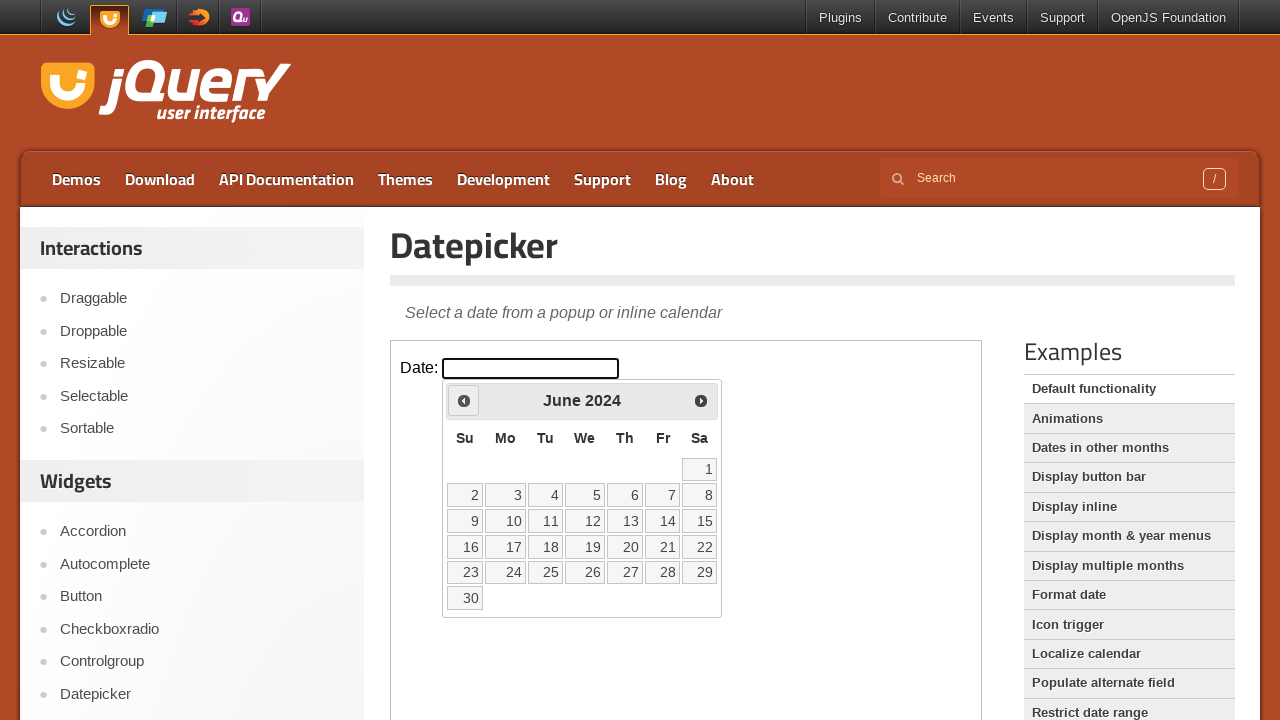

Checked current calendar date: June 2024
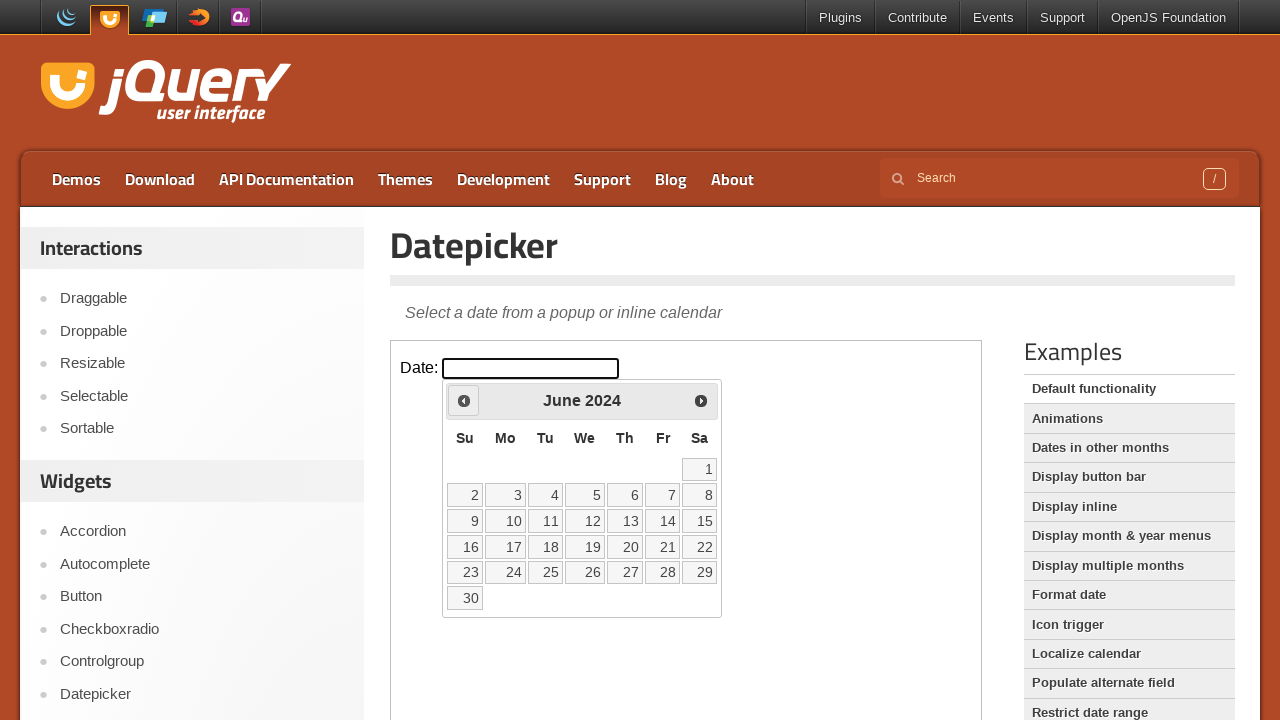

Clicked previous month button to navigate backwards at (464, 400) on iframe >> nth=0 >> internal:control=enter-frame >> span:has-text('Prev')
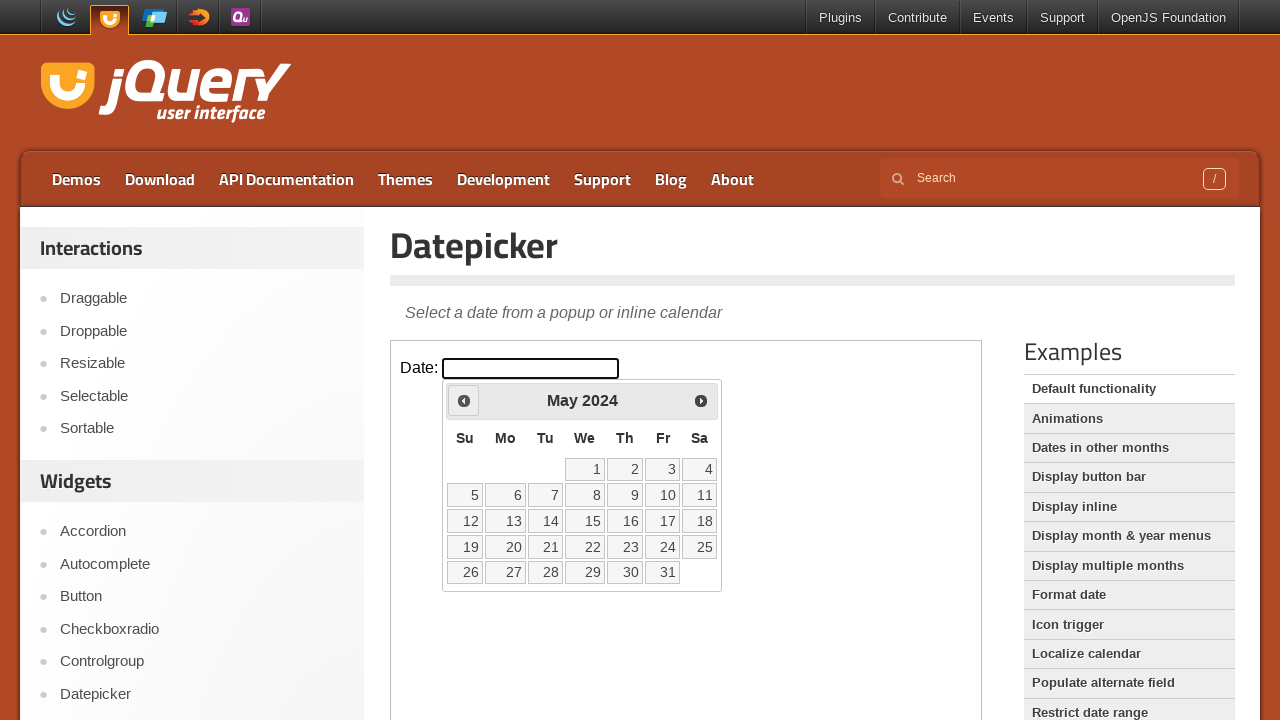

Checked current calendar date: May 2024
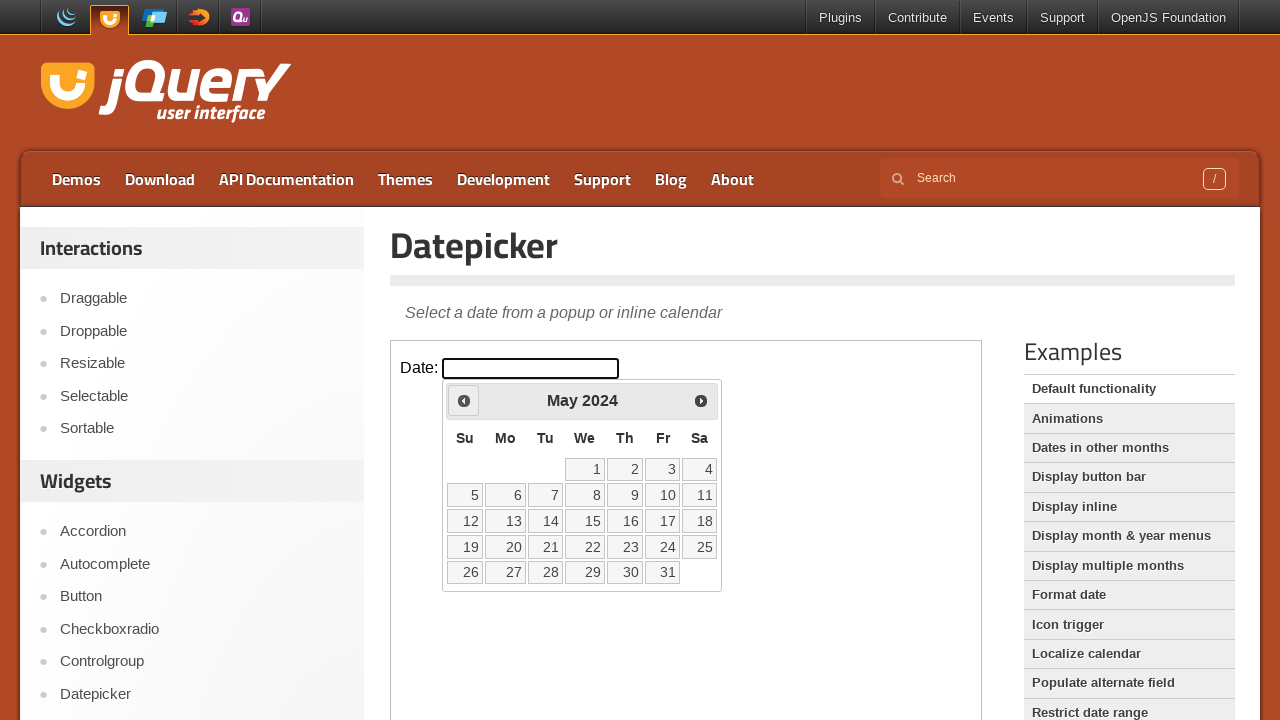

Clicked previous month button to navigate backwards at (464, 400) on iframe >> nth=0 >> internal:control=enter-frame >> span:has-text('Prev')
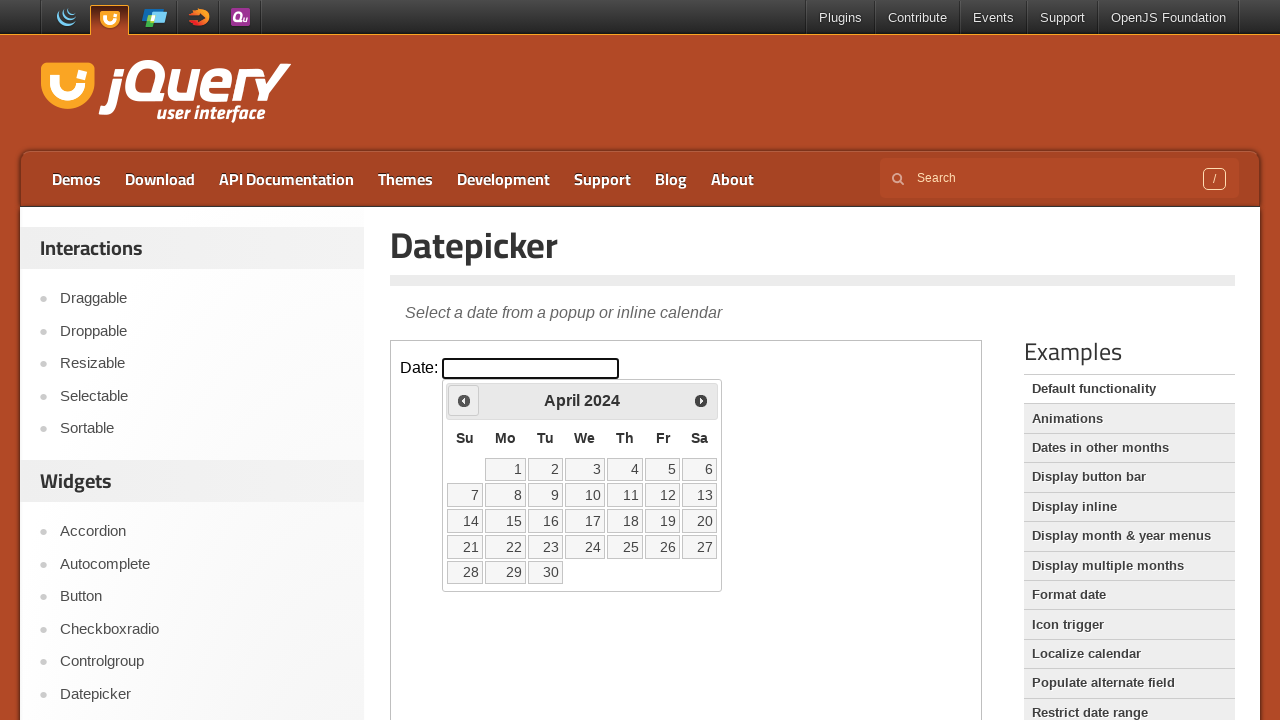

Checked current calendar date: April 2024
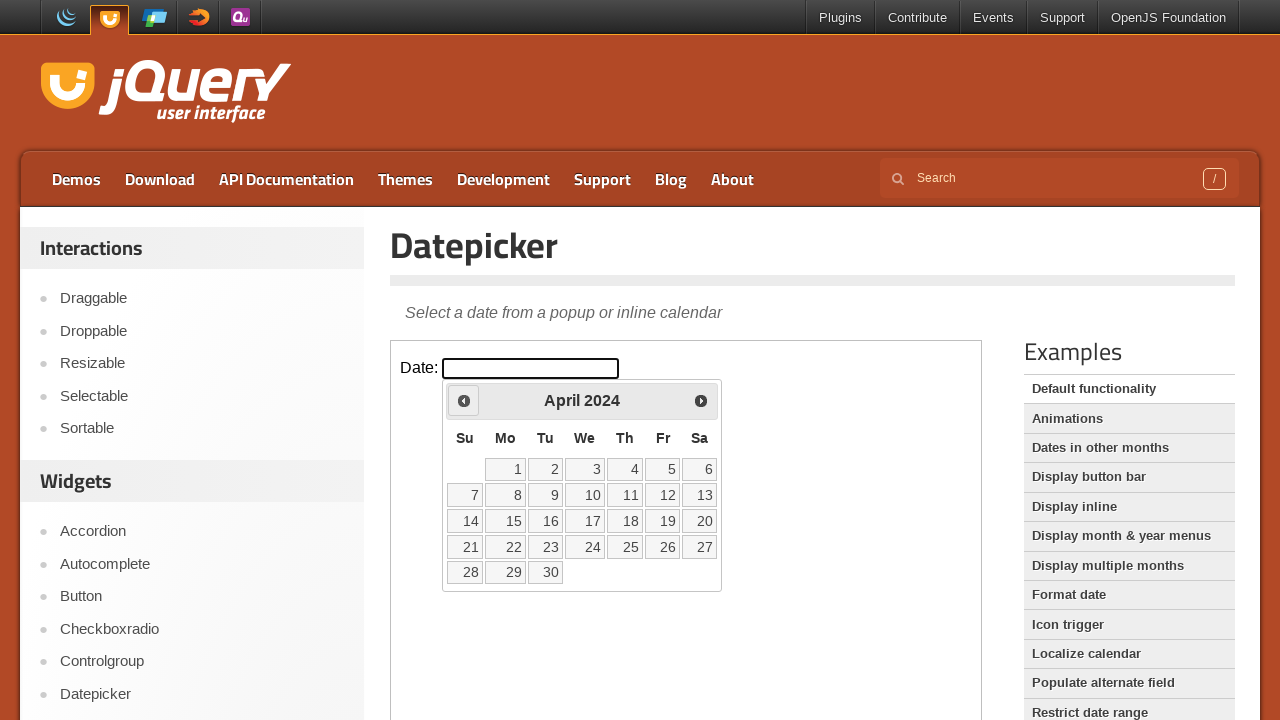

Clicked previous month button to navigate backwards at (464, 400) on iframe >> nth=0 >> internal:control=enter-frame >> span:has-text('Prev')
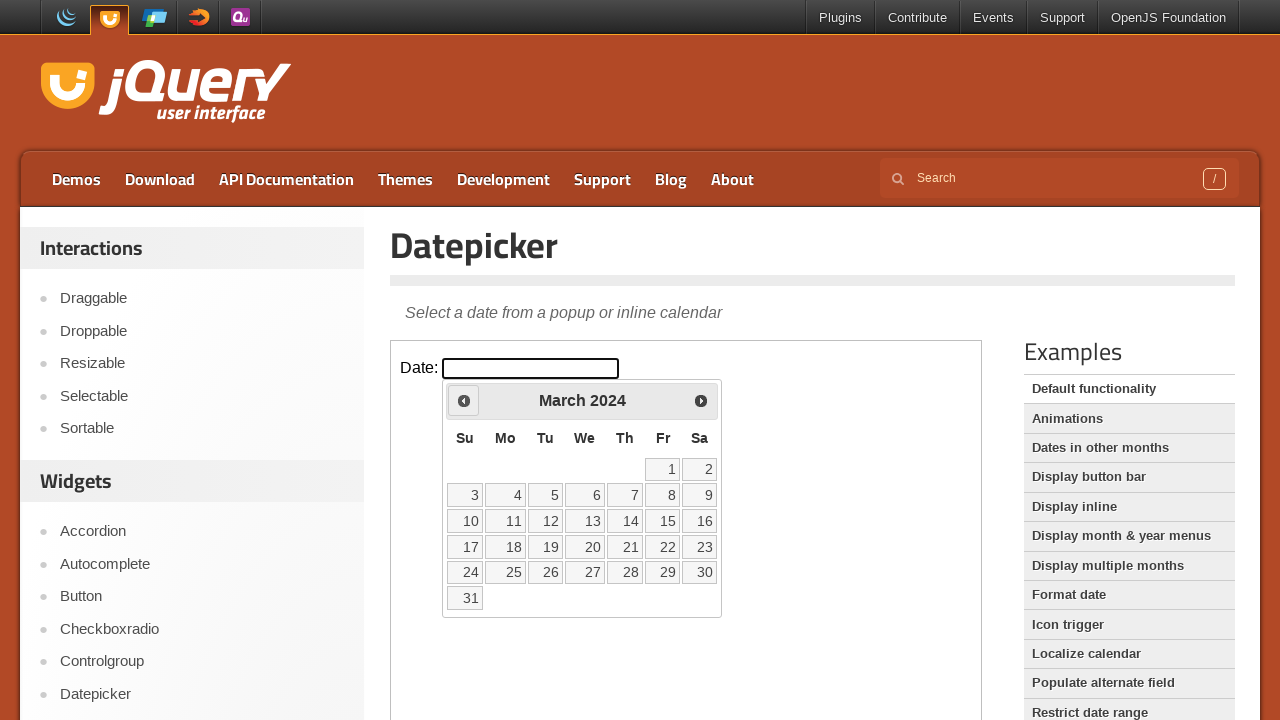

Checked current calendar date: March 2024
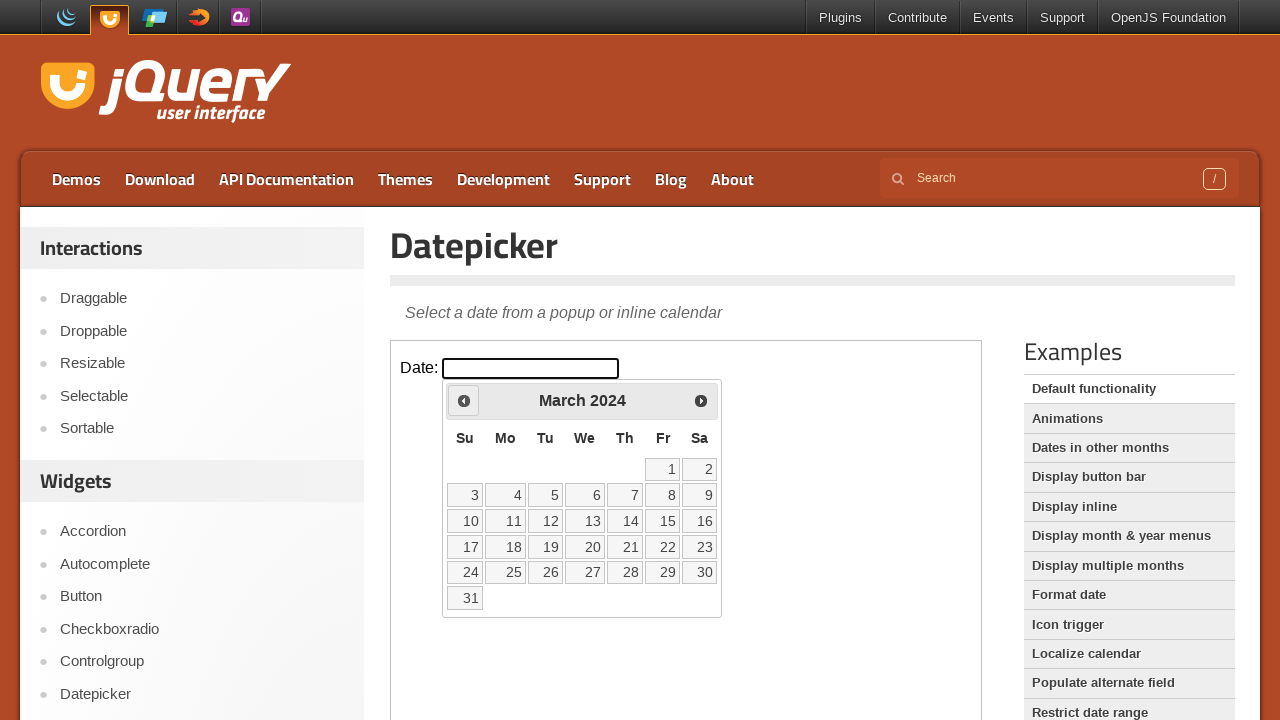

Clicked previous month button to navigate backwards at (464, 400) on iframe >> nth=0 >> internal:control=enter-frame >> span:has-text('Prev')
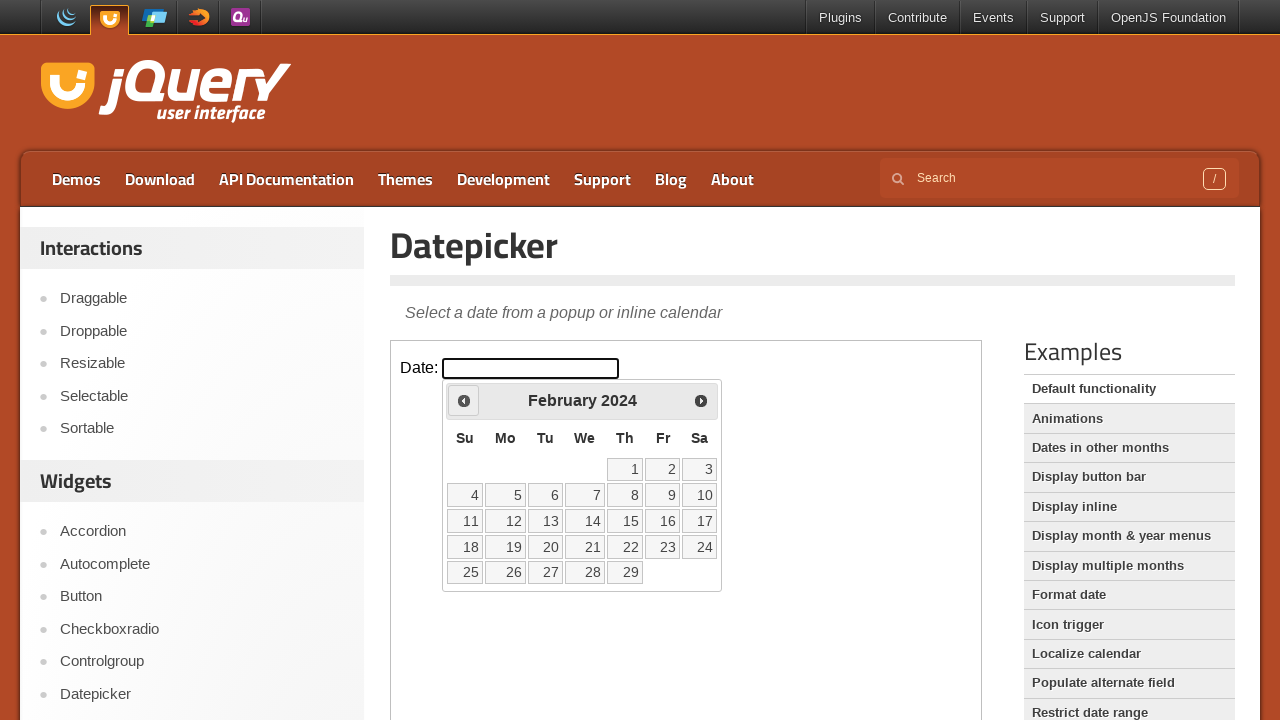

Checked current calendar date: February 2024
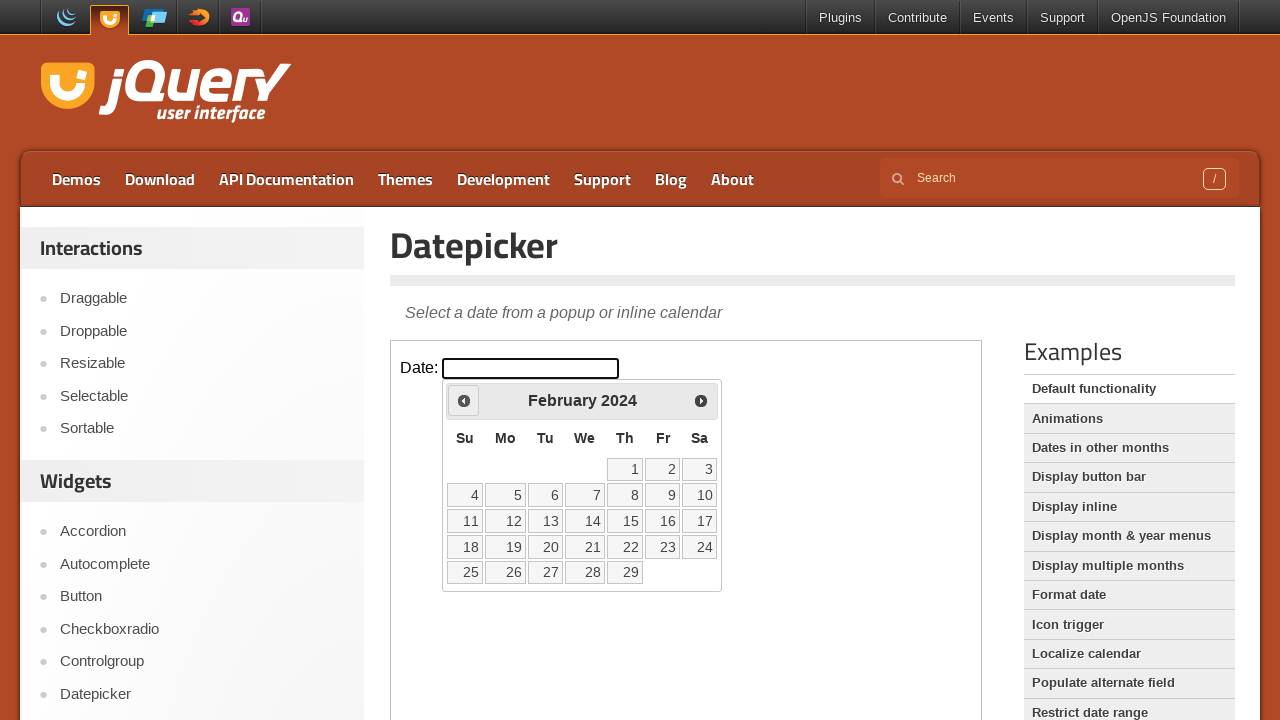

Clicked previous month button to navigate backwards at (464, 400) on iframe >> nth=0 >> internal:control=enter-frame >> span:has-text('Prev')
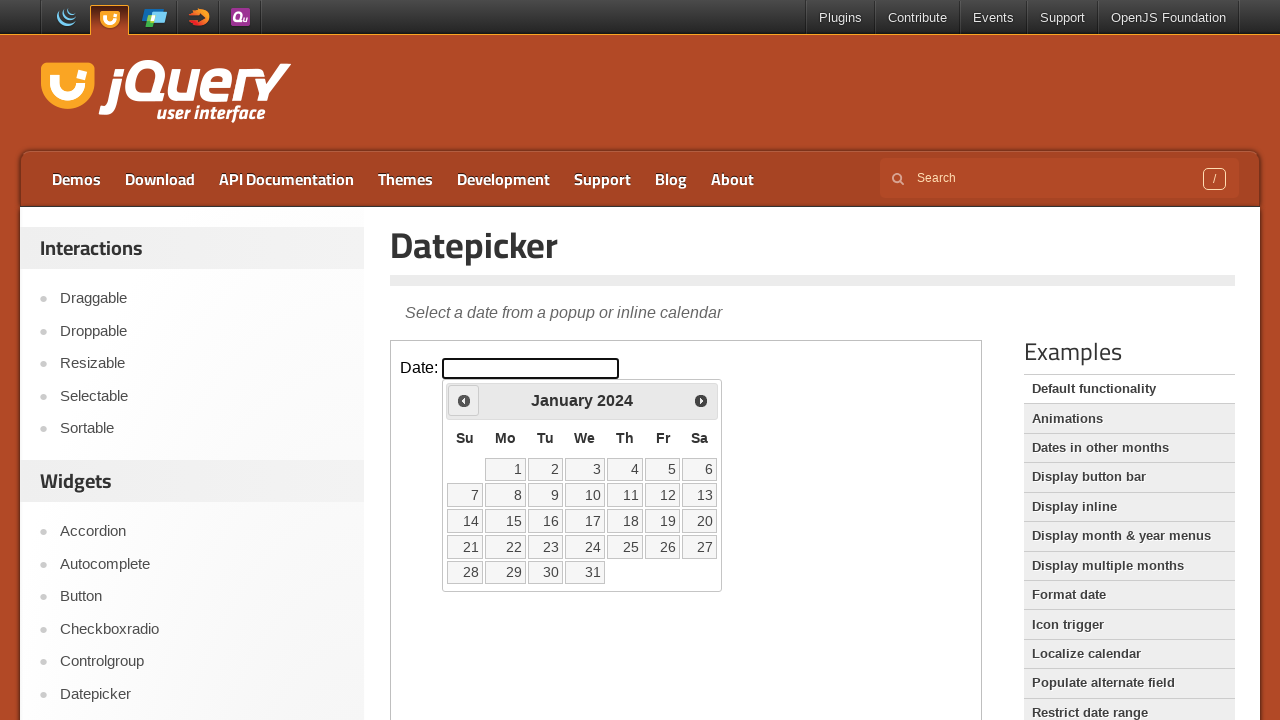

Checked current calendar date: January 2024
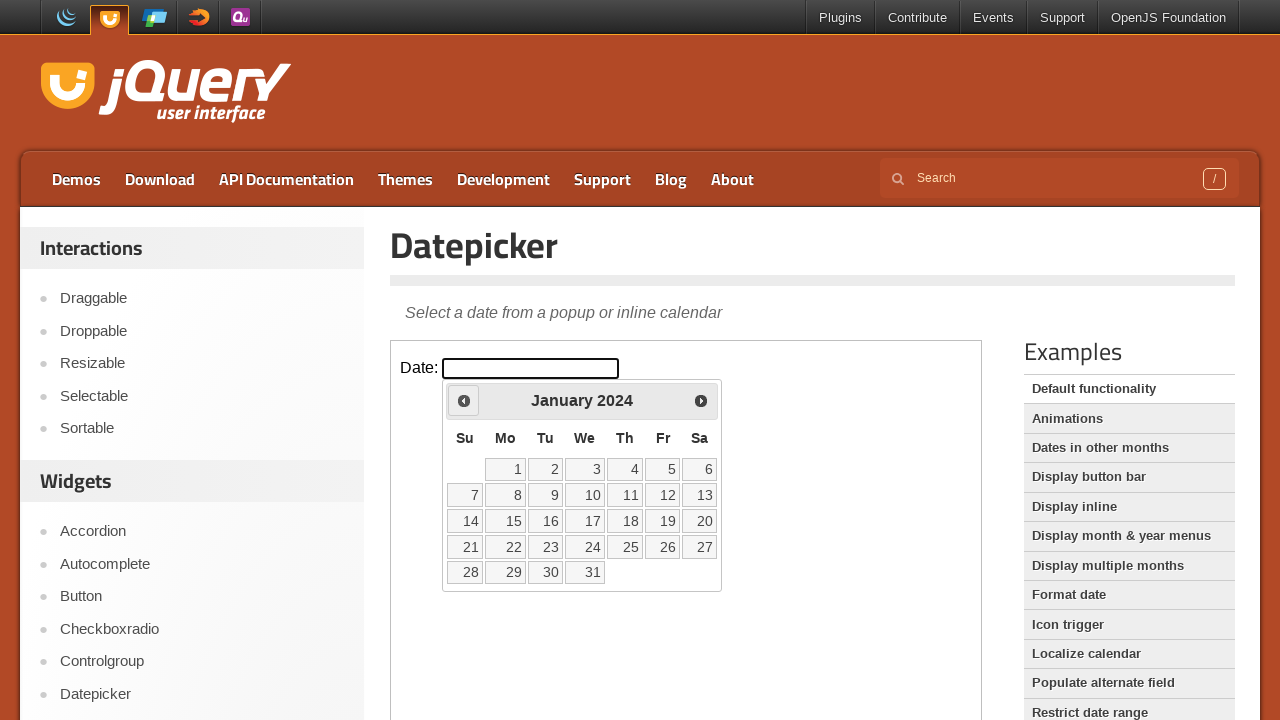

Clicked previous month button to navigate backwards at (464, 400) on iframe >> nth=0 >> internal:control=enter-frame >> span:has-text('Prev')
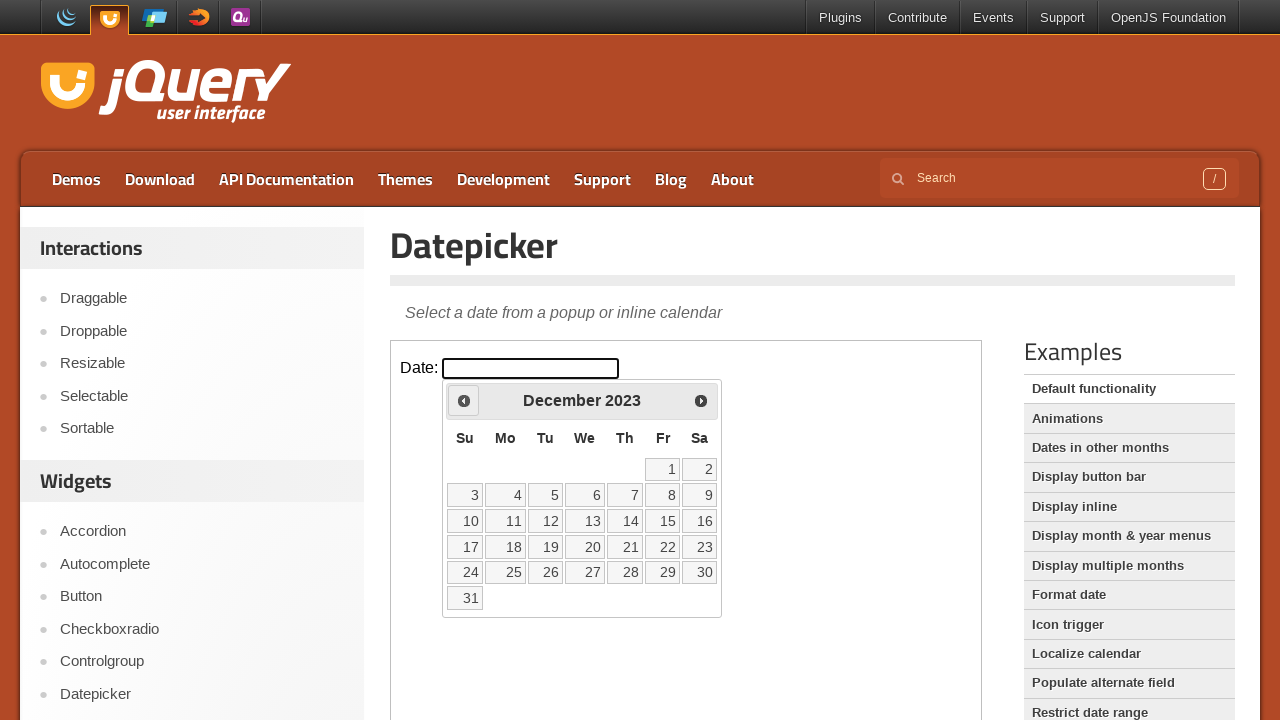

Checked current calendar date: December 2023
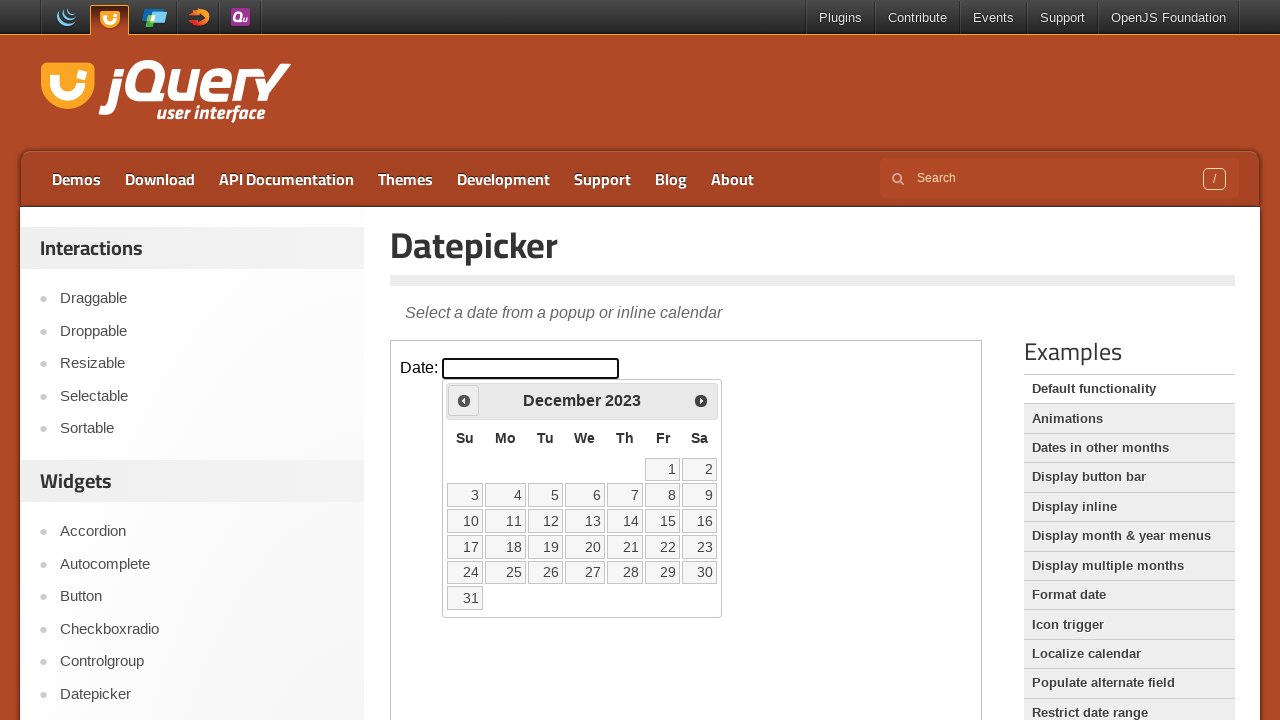

Clicked previous month button to navigate backwards at (464, 400) on iframe >> nth=0 >> internal:control=enter-frame >> span:has-text('Prev')
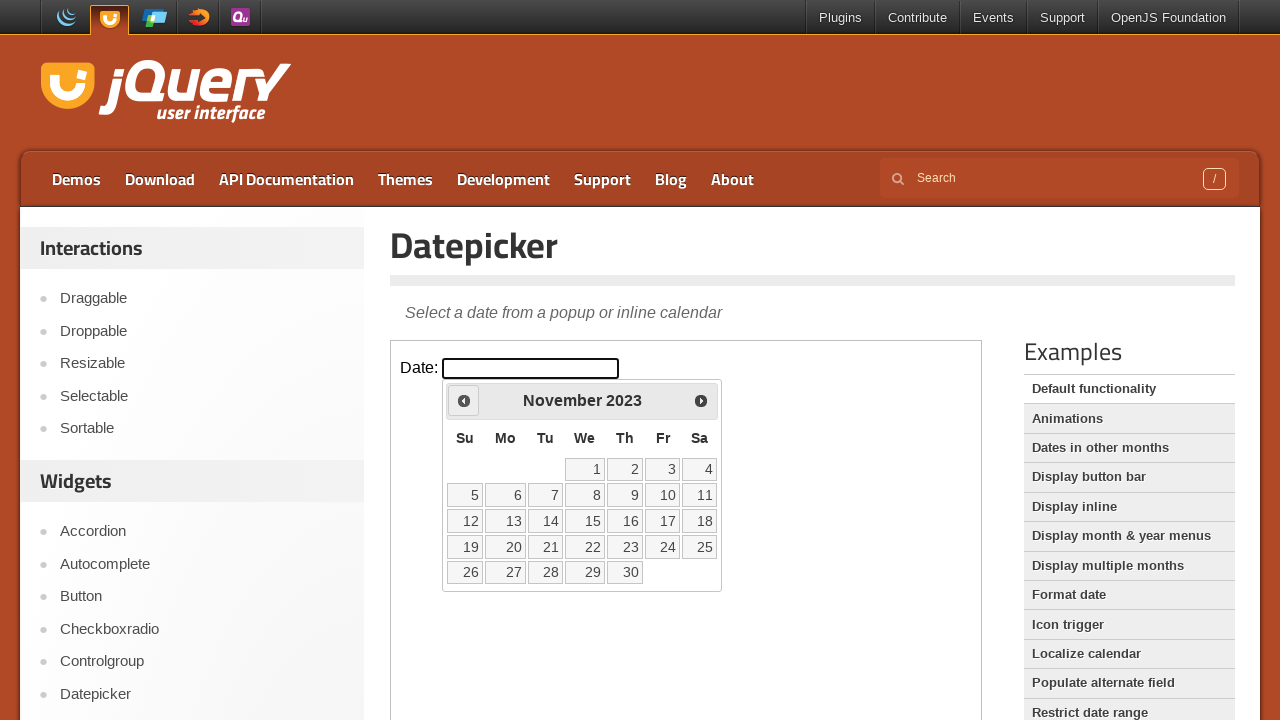

Checked current calendar date: November 2023
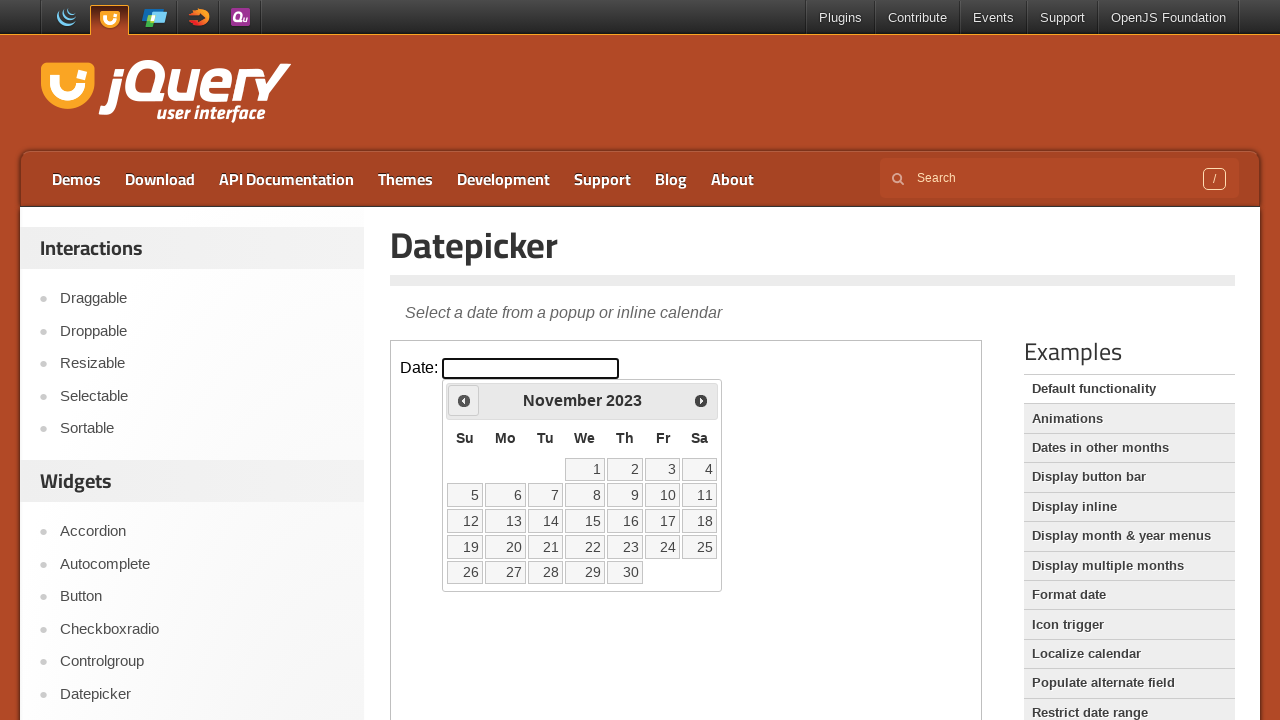

Clicked previous month button to navigate backwards at (464, 400) on iframe >> nth=0 >> internal:control=enter-frame >> span:has-text('Prev')
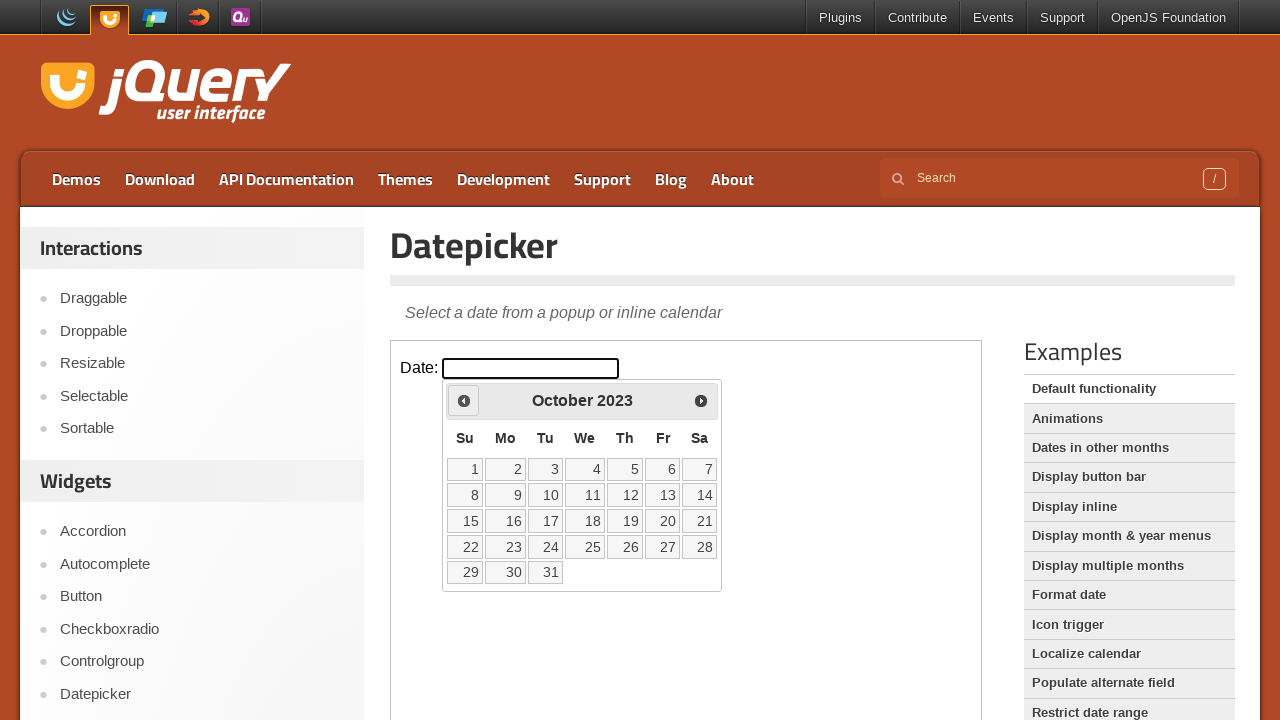

Checked current calendar date: October 2023
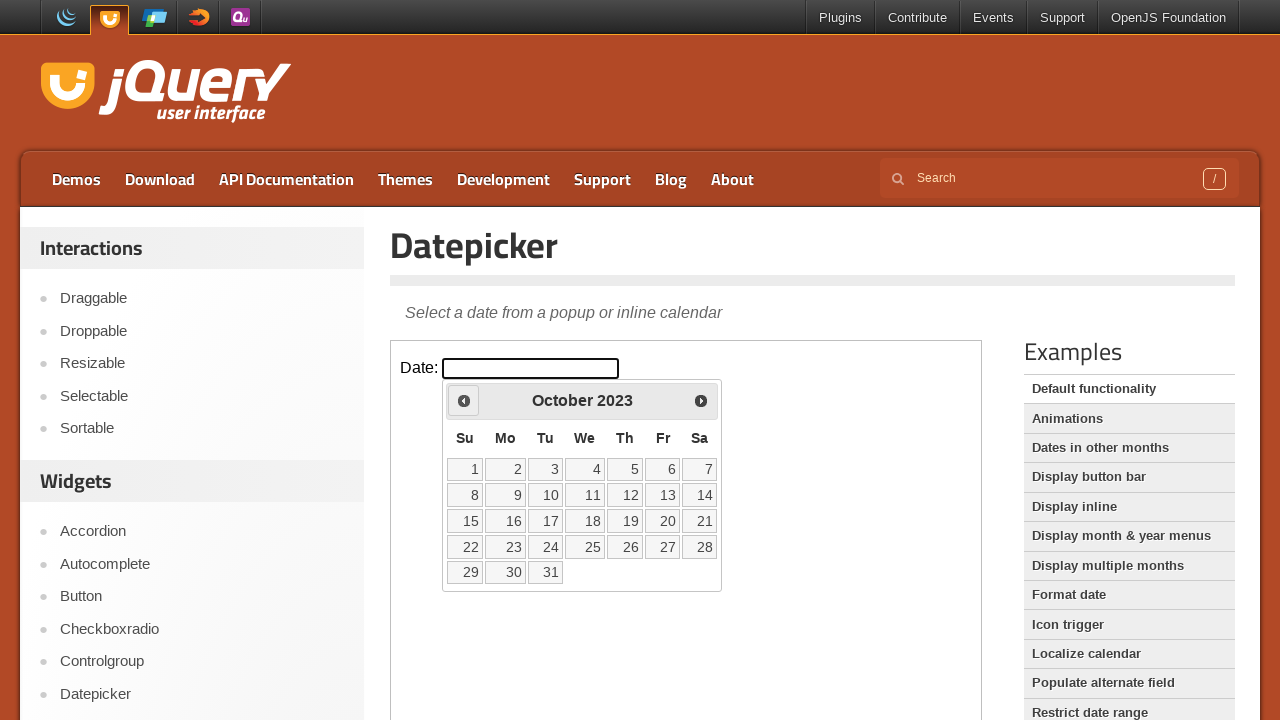

Clicked previous month button to navigate backwards at (464, 400) on iframe >> nth=0 >> internal:control=enter-frame >> span:has-text('Prev')
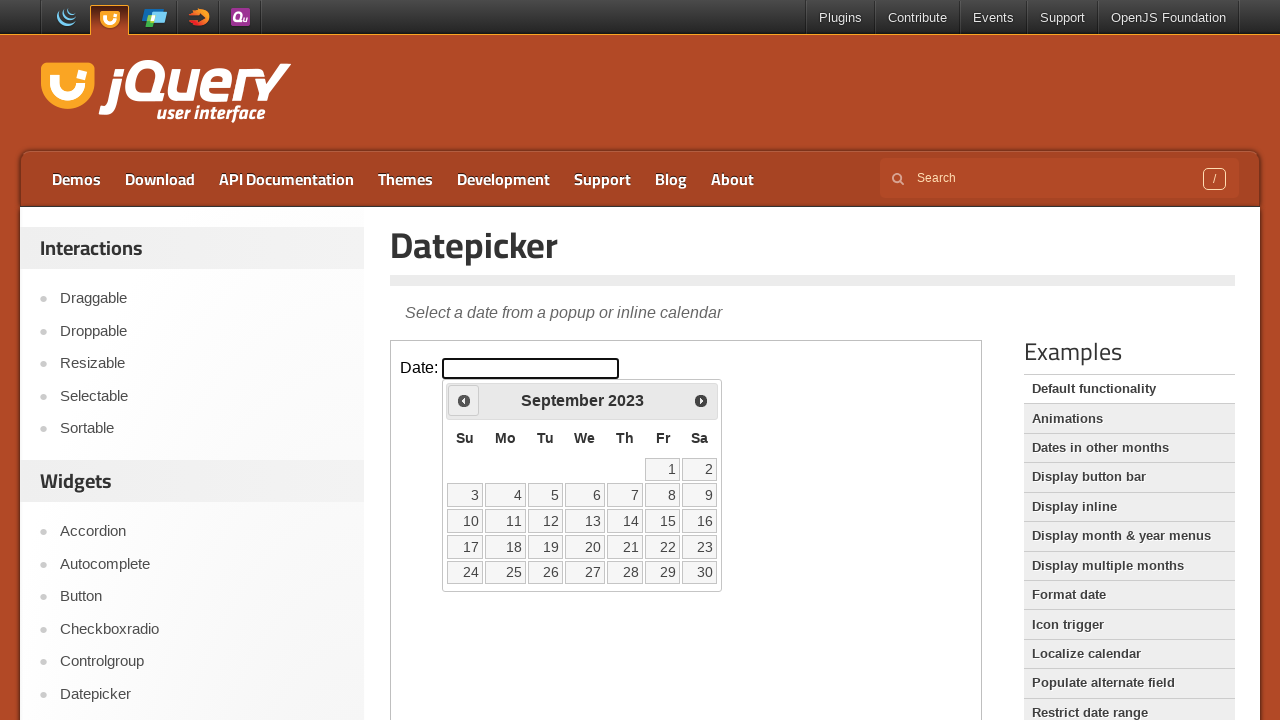

Checked current calendar date: September 2023
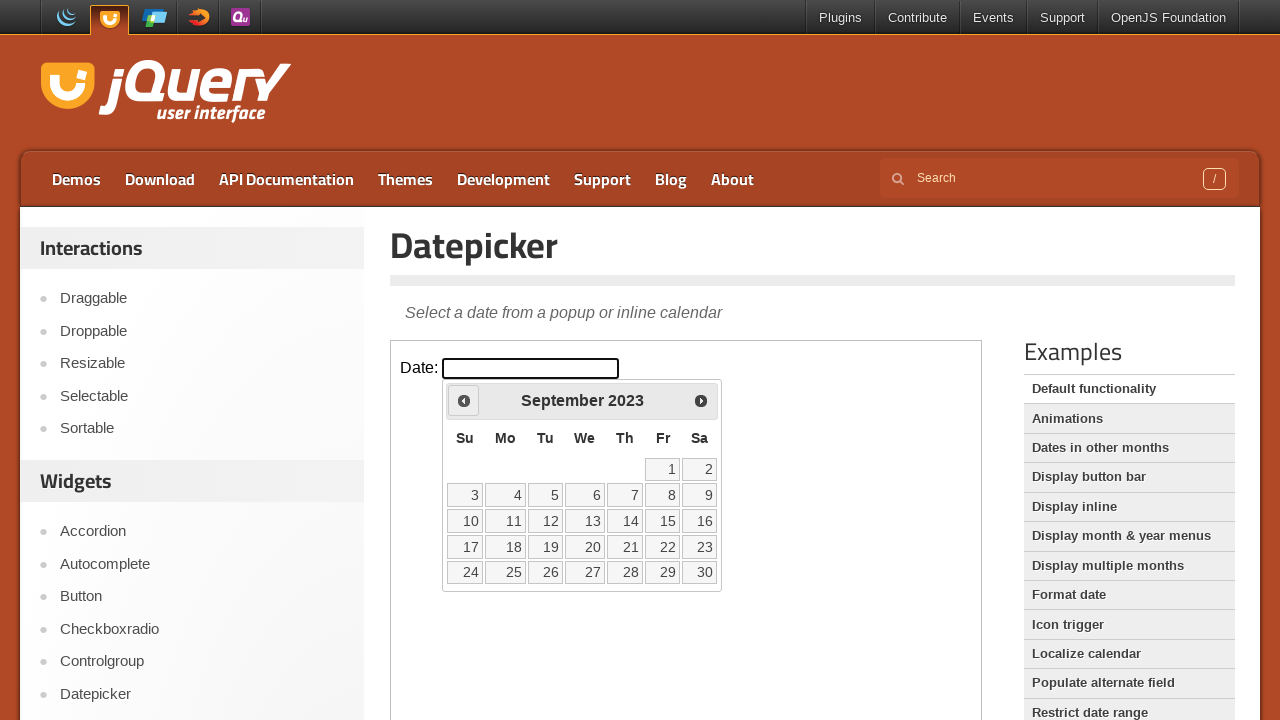

Clicked previous month button to navigate backwards at (464, 400) on iframe >> nth=0 >> internal:control=enter-frame >> span:has-text('Prev')
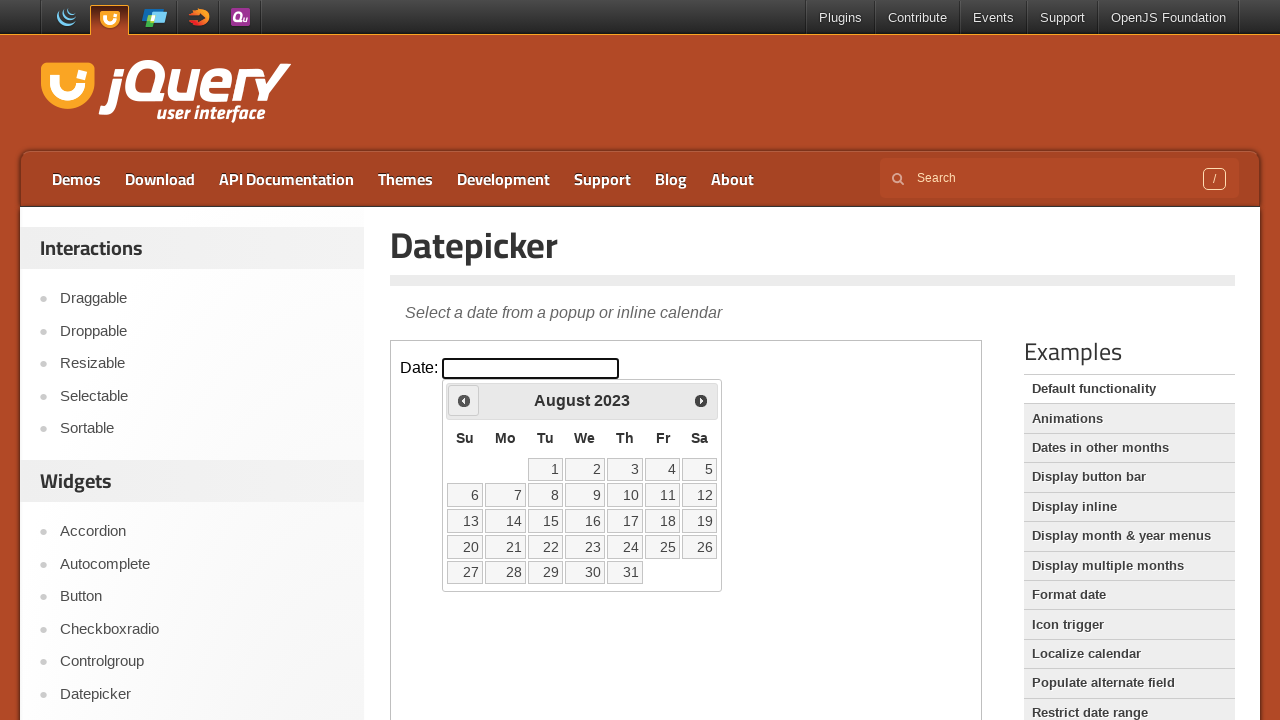

Checked current calendar date: August 2023
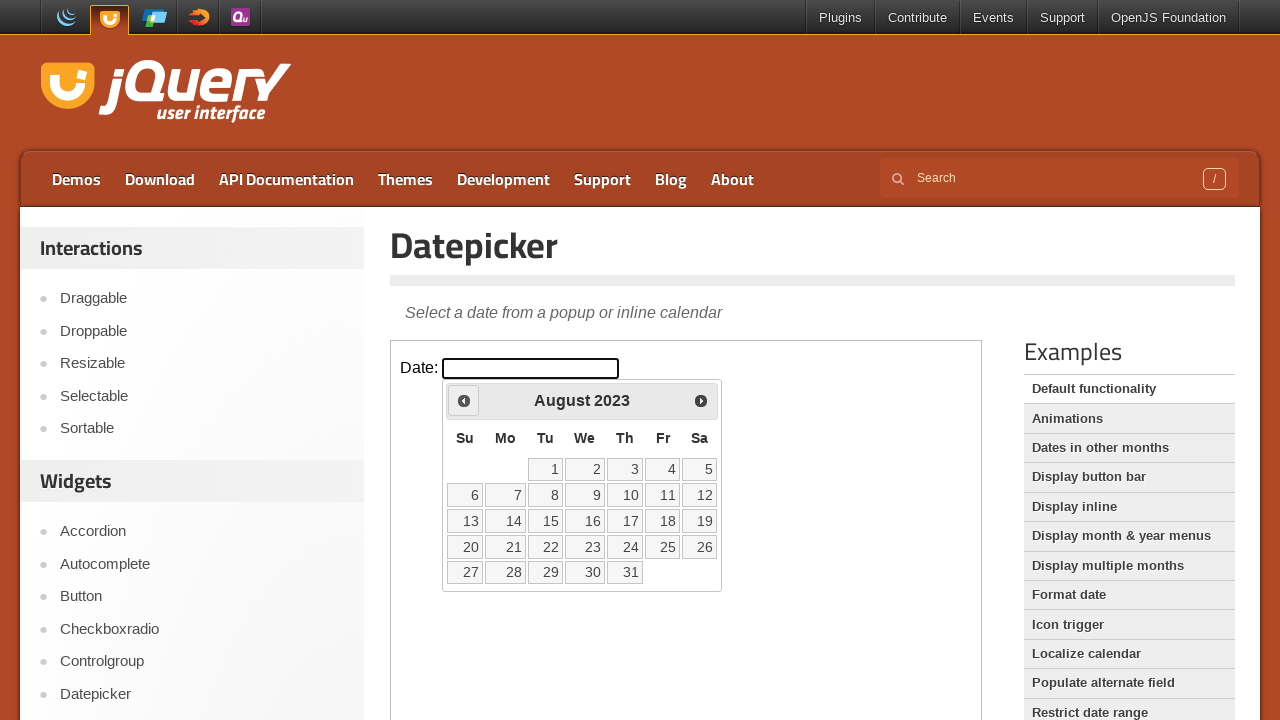

Clicked previous month button to navigate backwards at (464, 400) on iframe >> nth=0 >> internal:control=enter-frame >> span:has-text('Prev')
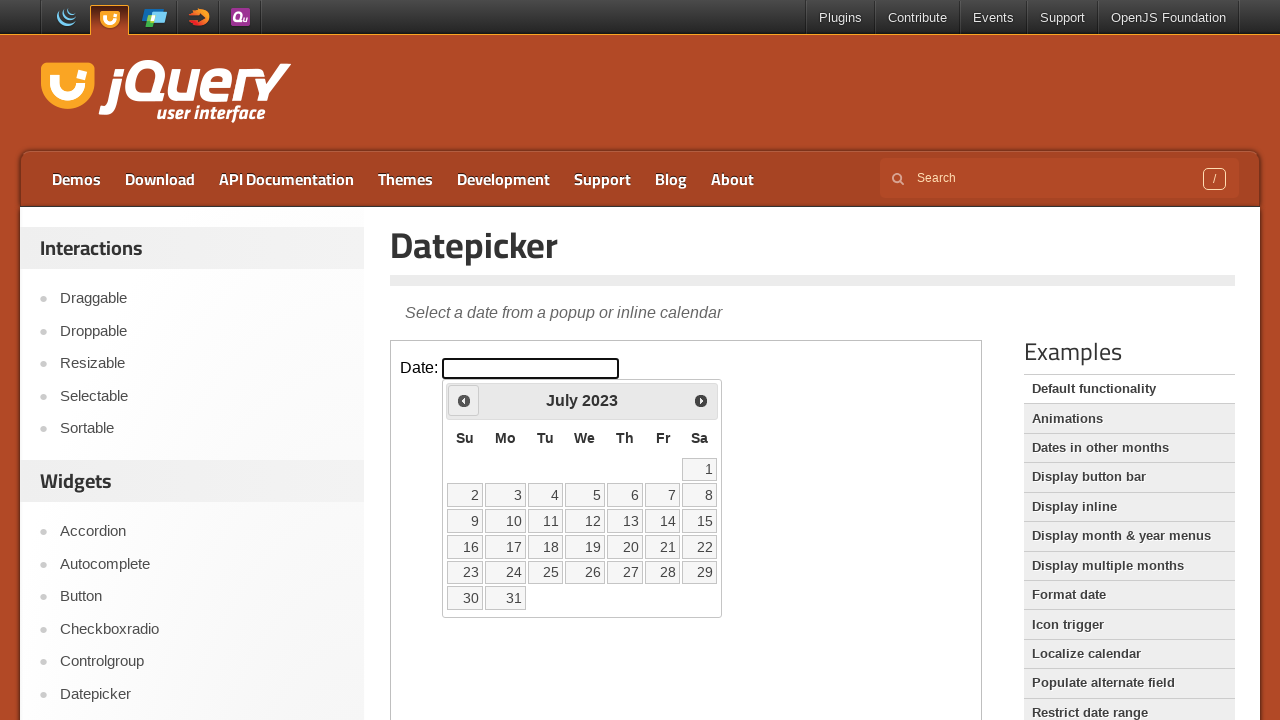

Checked current calendar date: July 2023
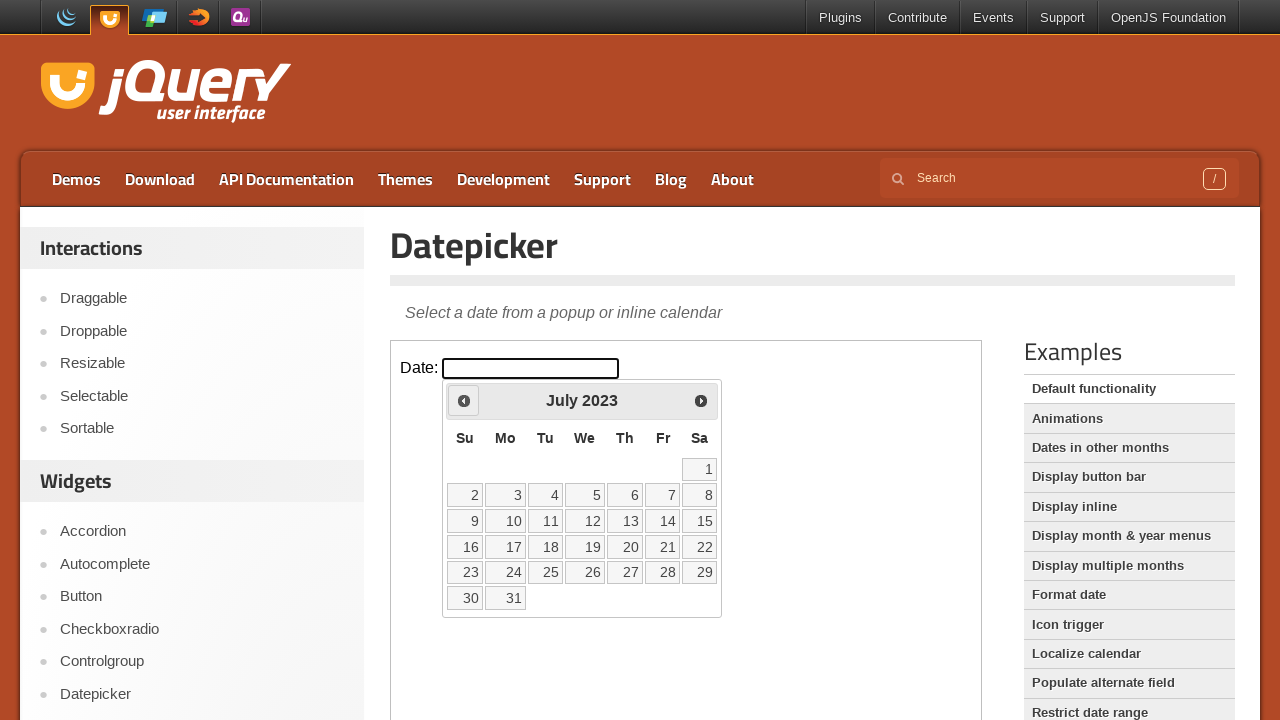

Clicked previous month button to navigate backwards at (464, 400) on iframe >> nth=0 >> internal:control=enter-frame >> span:has-text('Prev')
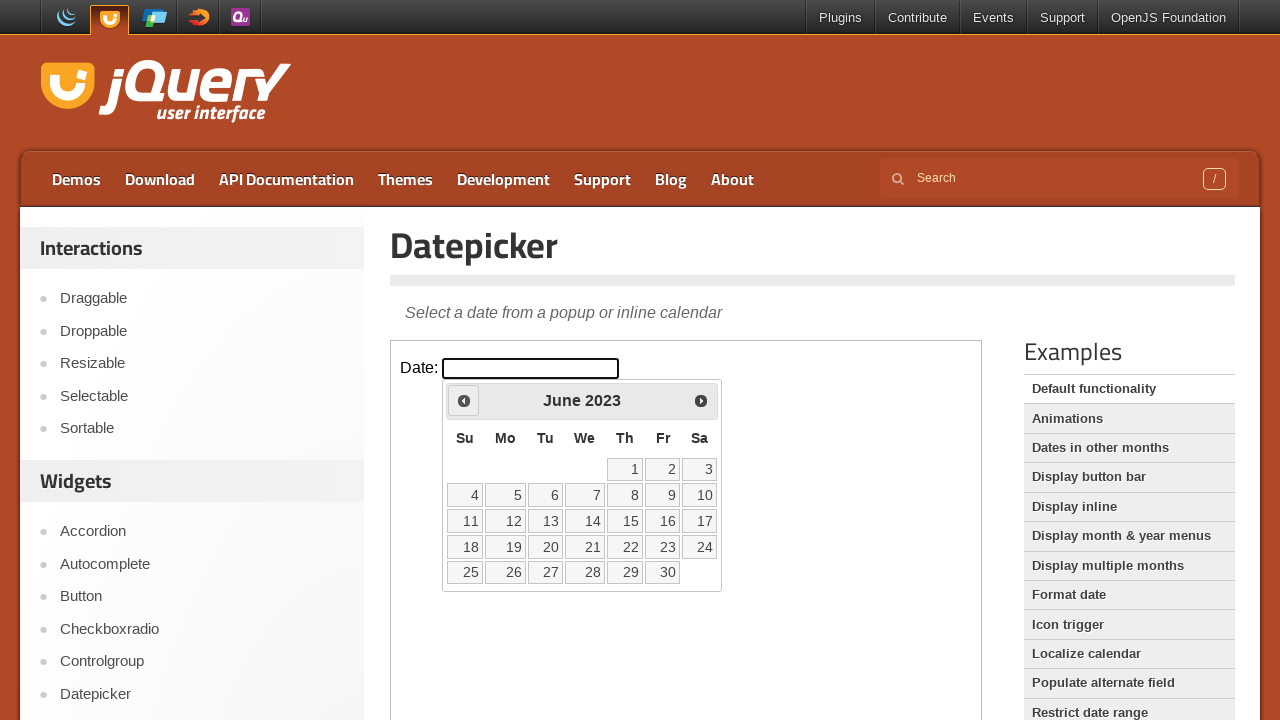

Checked current calendar date: June 2023
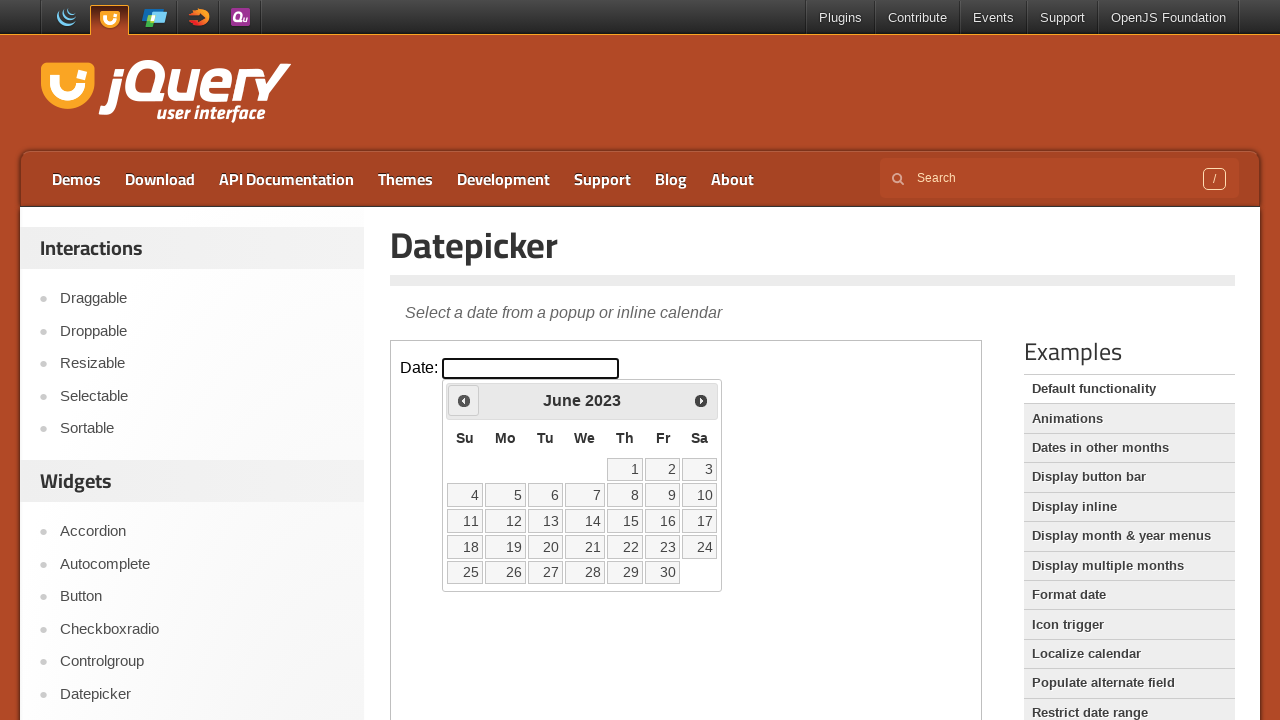

Clicked previous month button to navigate backwards at (464, 400) on iframe >> nth=0 >> internal:control=enter-frame >> span:has-text('Prev')
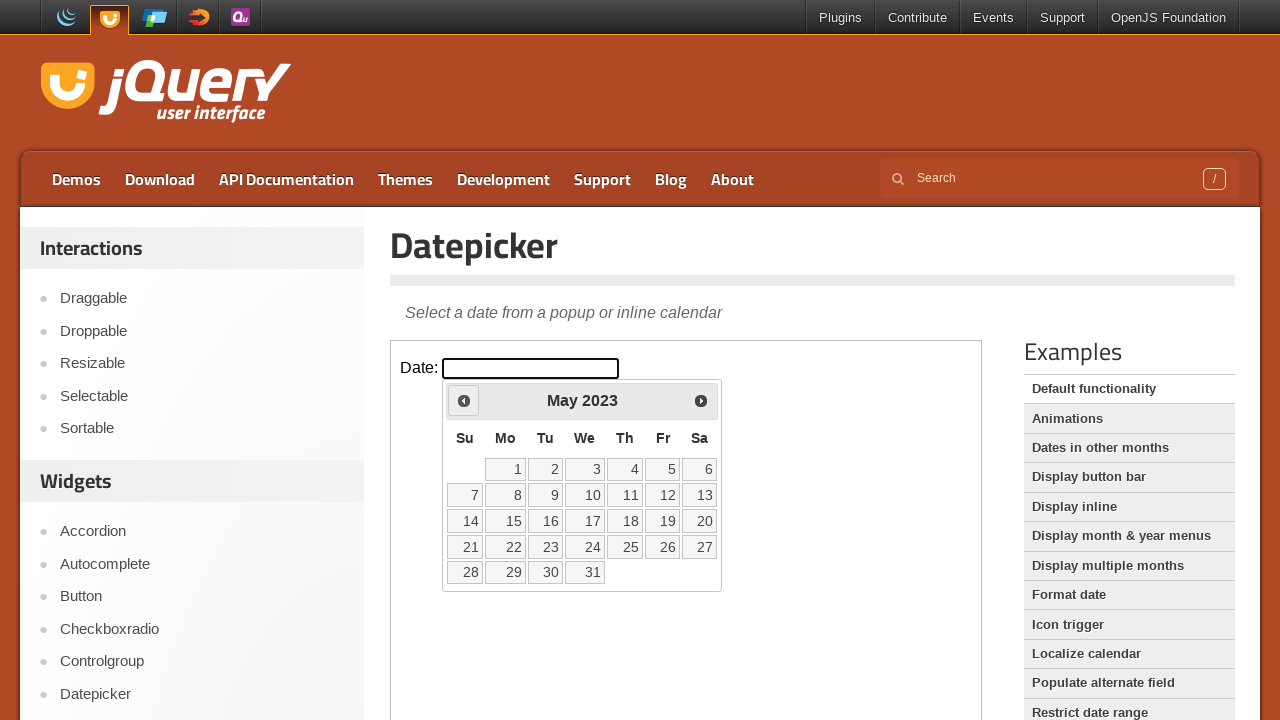

Checked current calendar date: May 2023
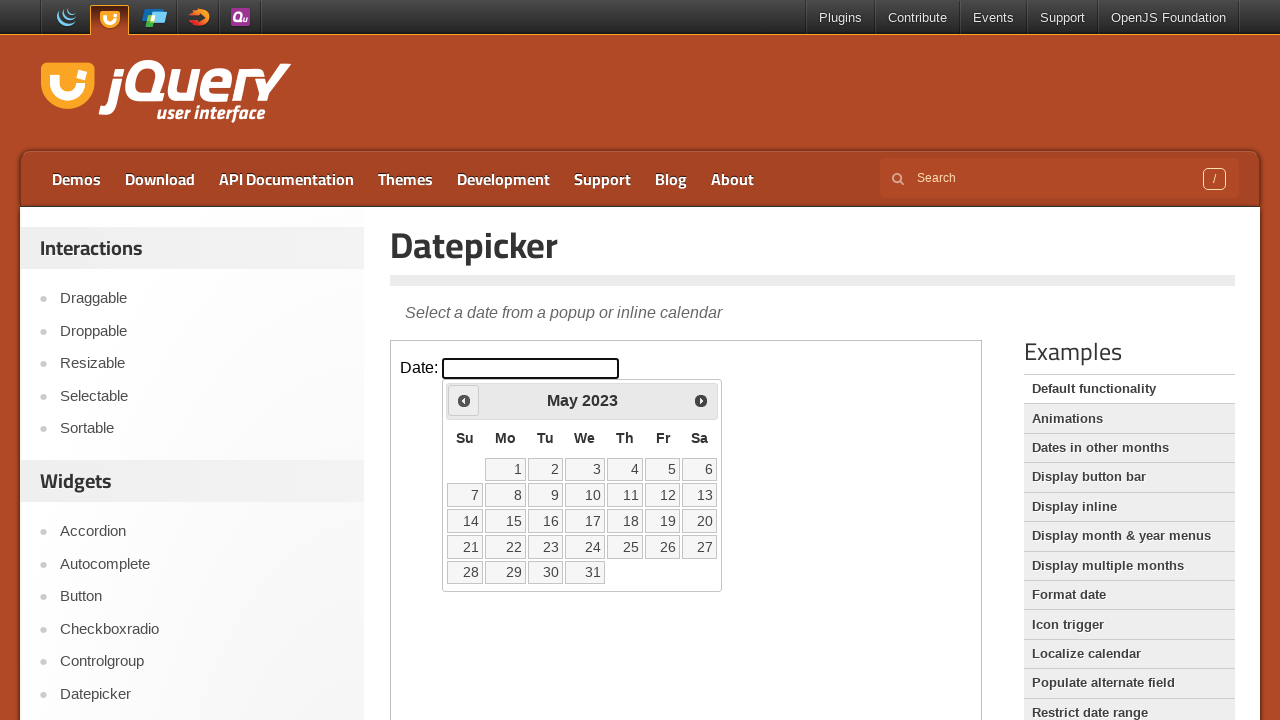

Clicked previous month button to navigate backwards at (464, 400) on iframe >> nth=0 >> internal:control=enter-frame >> span:has-text('Prev')
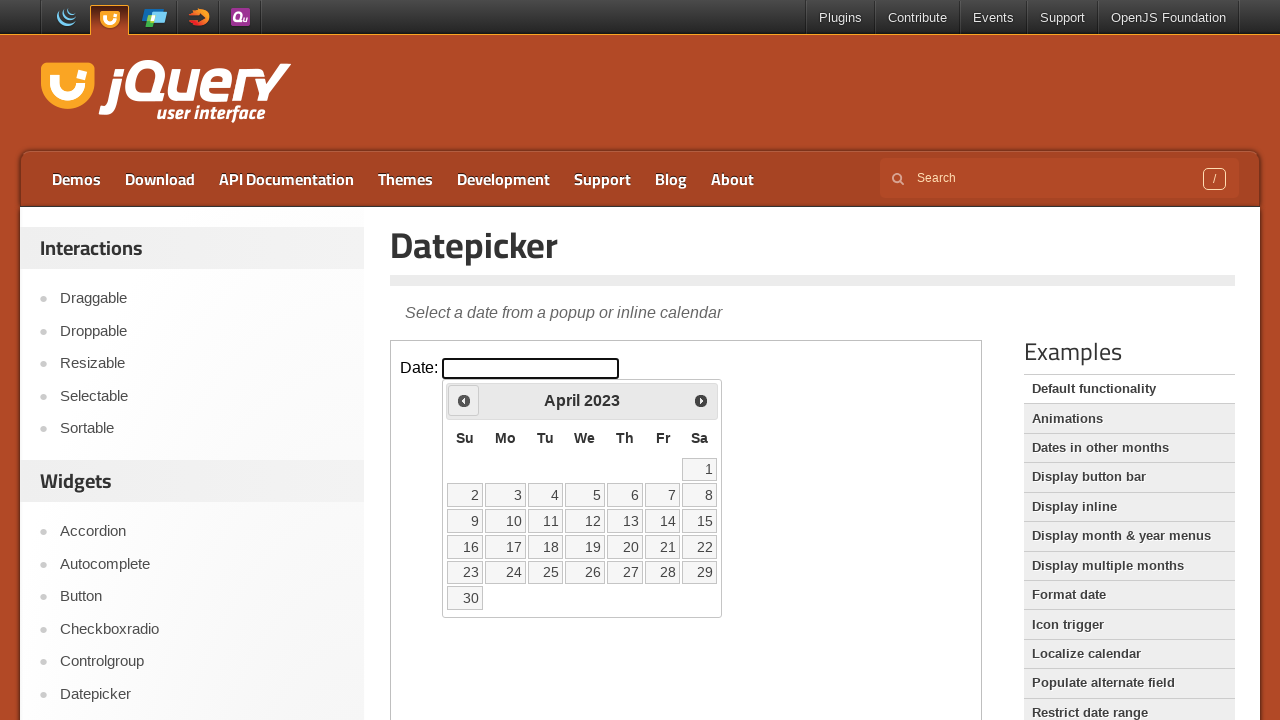

Checked current calendar date: April 2023
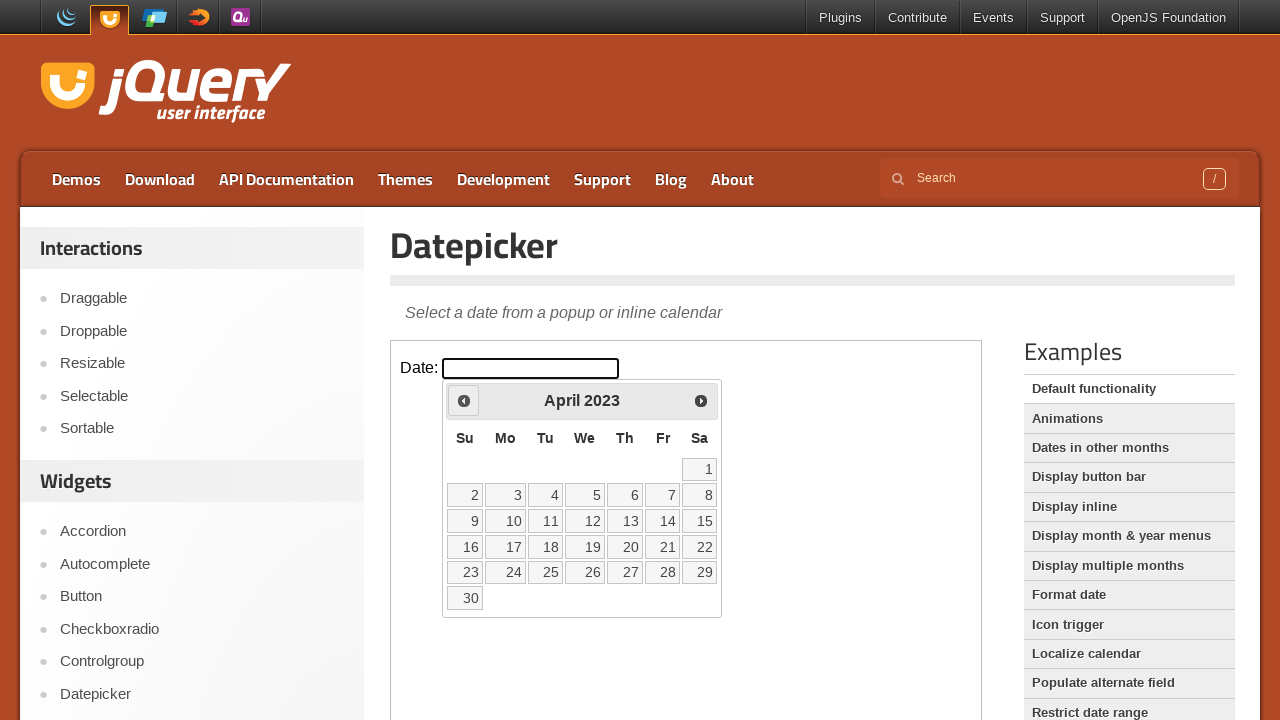

Clicked previous month button to navigate backwards at (464, 400) on iframe >> nth=0 >> internal:control=enter-frame >> span:has-text('Prev')
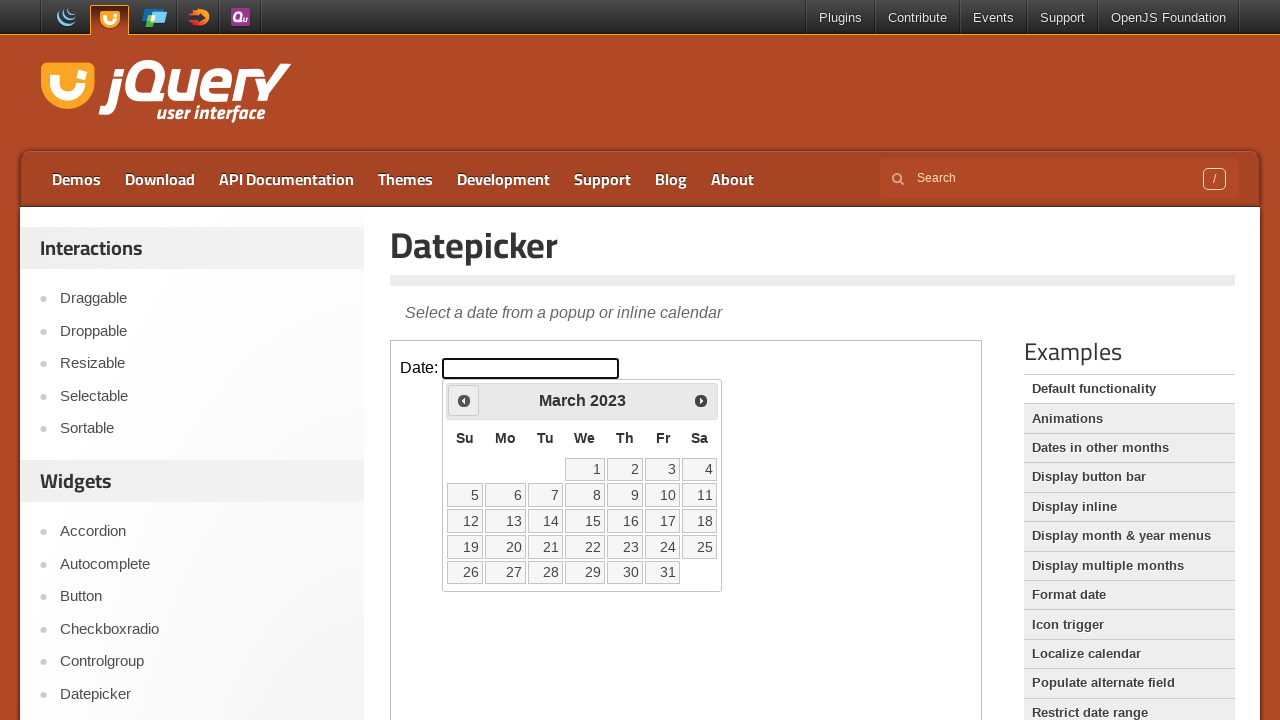

Checked current calendar date: March 2023
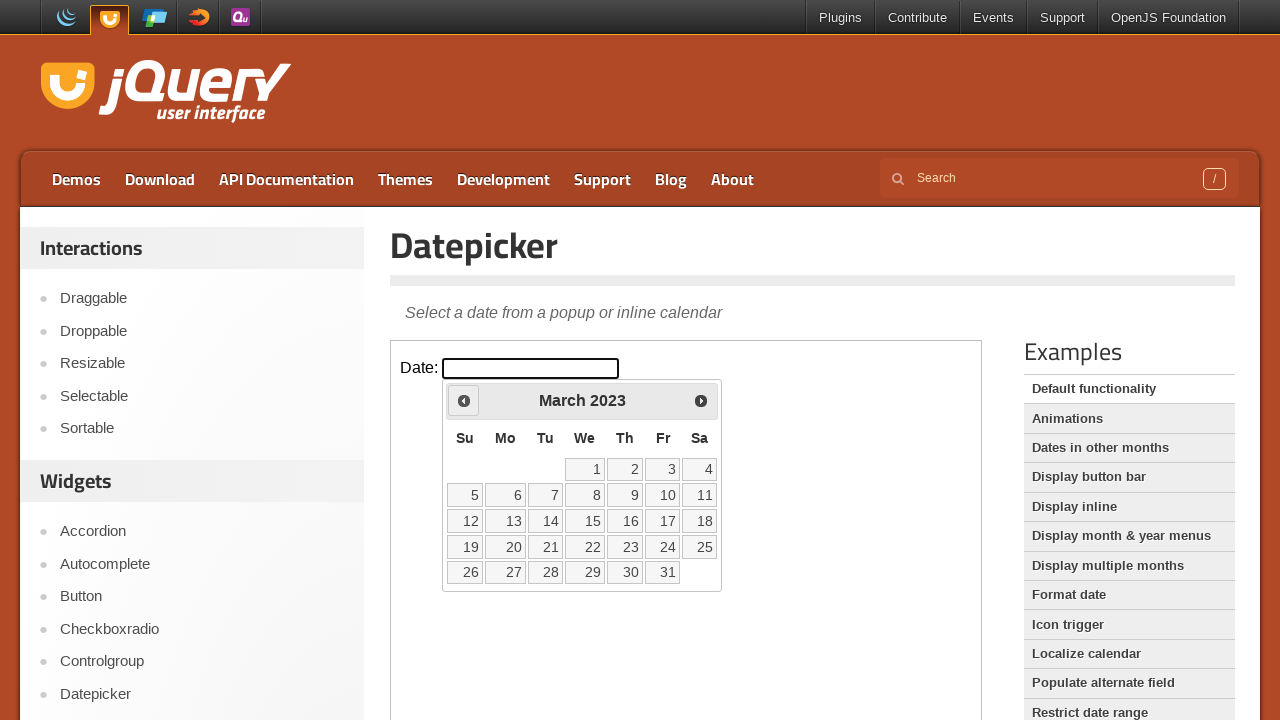

Clicked previous month button to navigate backwards at (464, 400) on iframe >> nth=0 >> internal:control=enter-frame >> span:has-text('Prev')
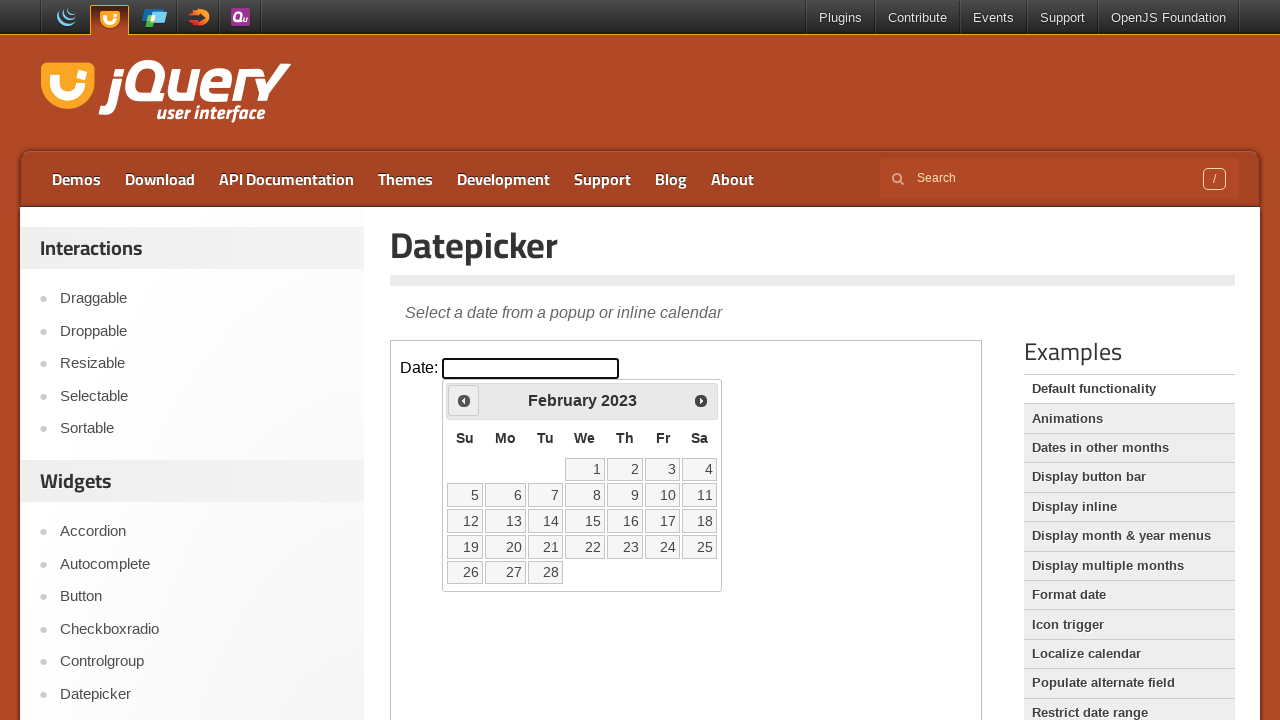

Checked current calendar date: February 2023
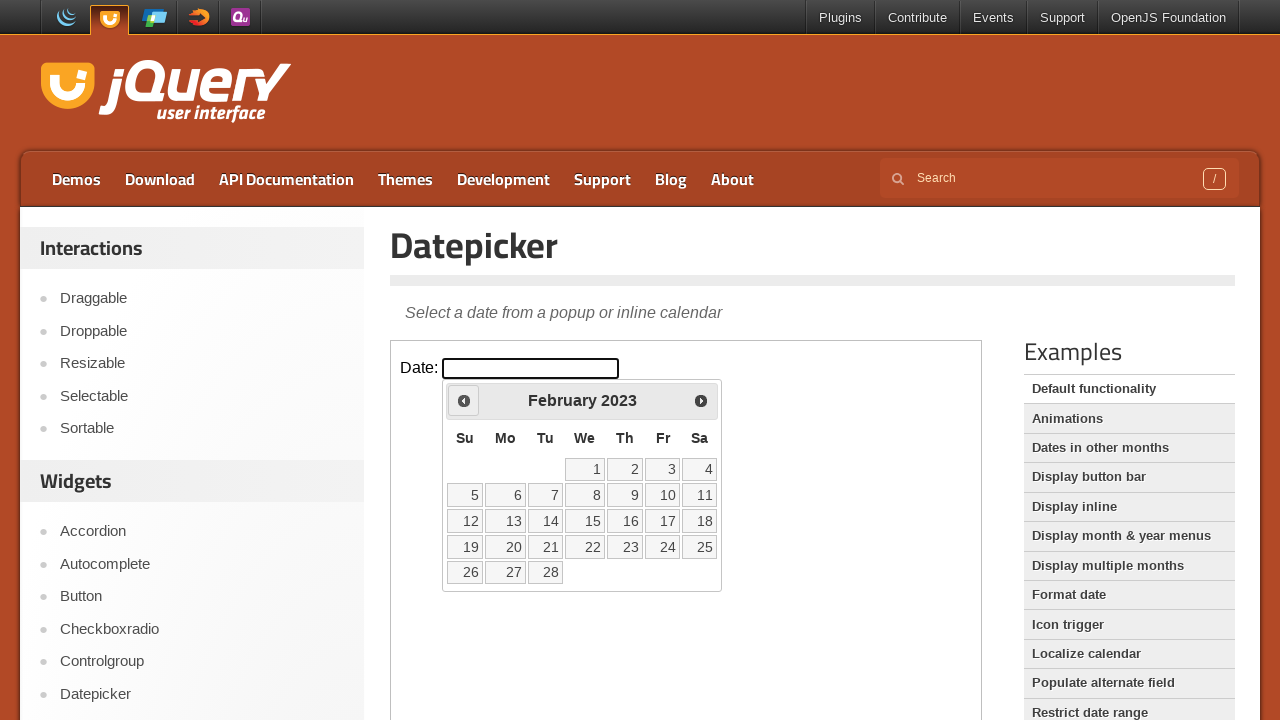

Clicked previous month button to navigate backwards at (464, 400) on iframe >> nth=0 >> internal:control=enter-frame >> span:has-text('Prev')
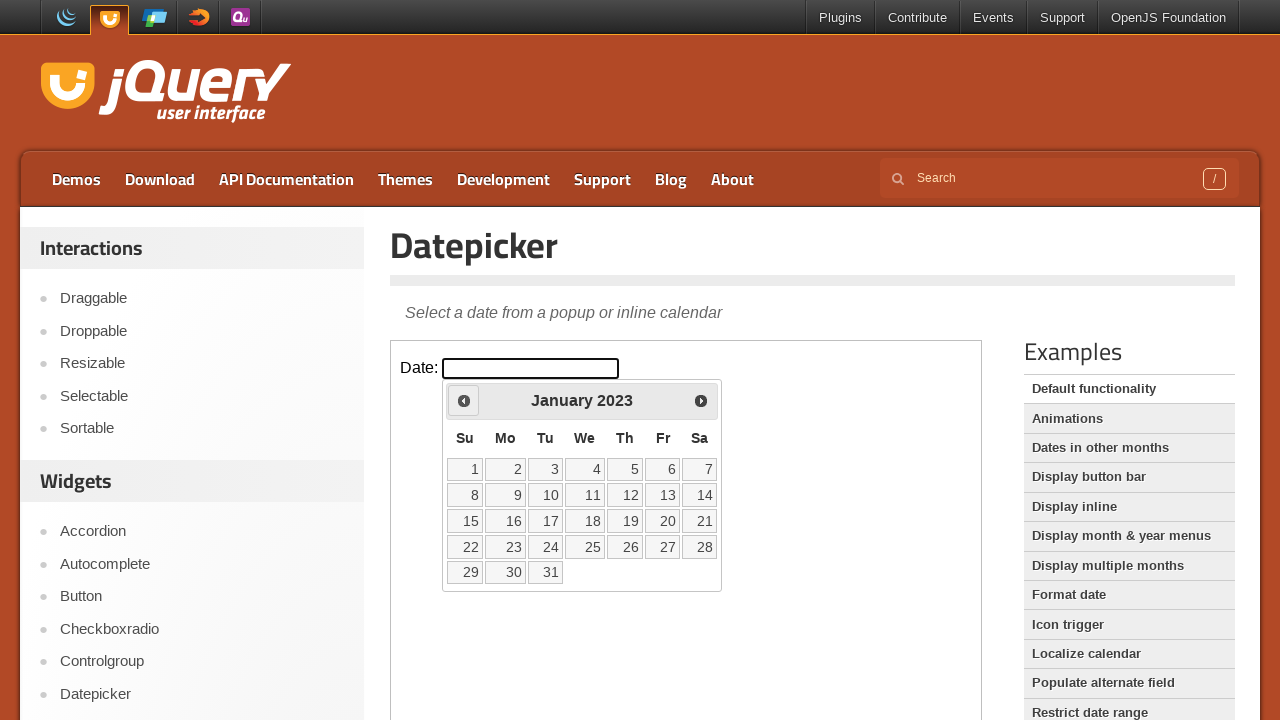

Checked current calendar date: January 2023
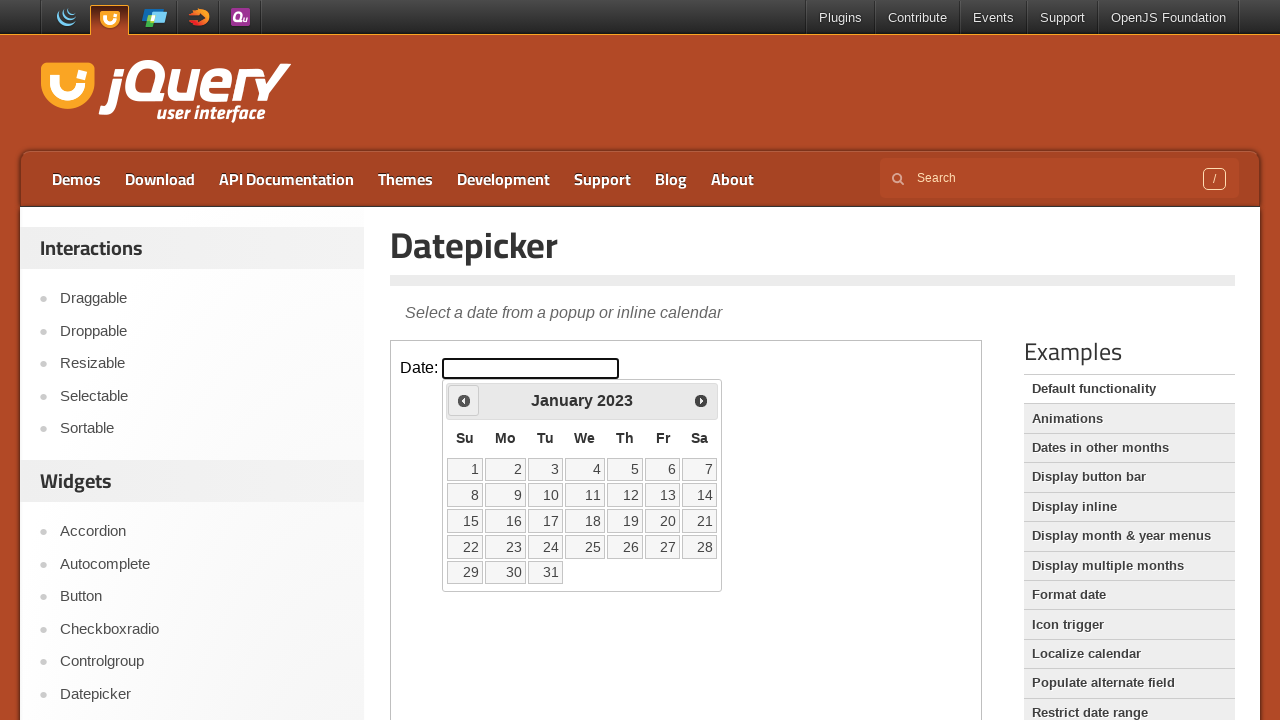

Clicked previous month button to navigate backwards at (464, 400) on iframe >> nth=0 >> internal:control=enter-frame >> span:has-text('Prev')
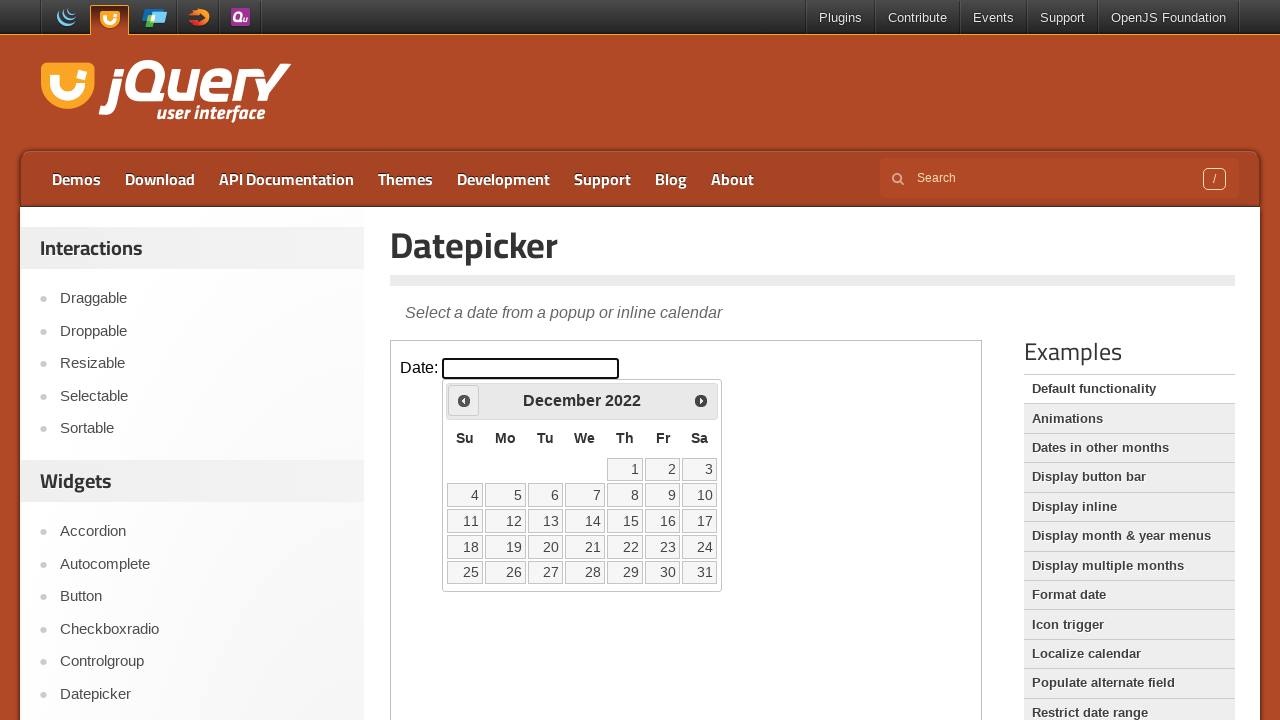

Checked current calendar date: December 2022
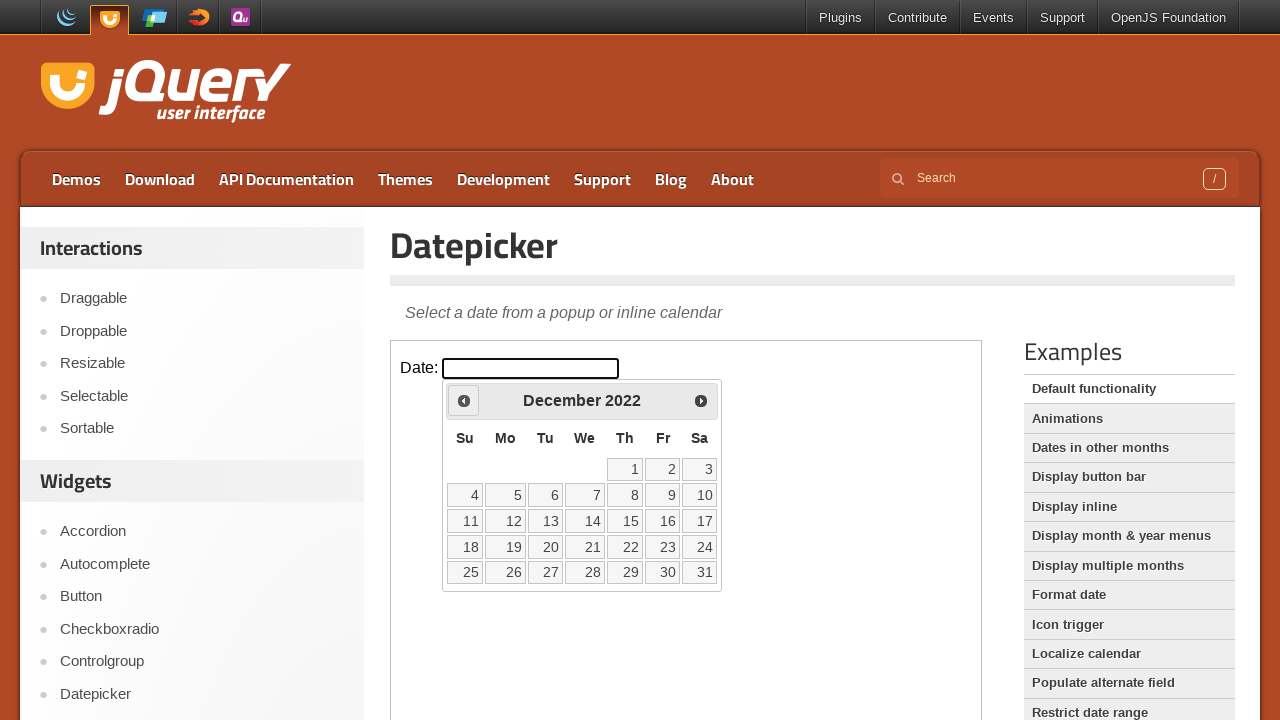

Clicked previous month button to navigate backwards at (464, 400) on iframe >> nth=0 >> internal:control=enter-frame >> span:has-text('Prev')
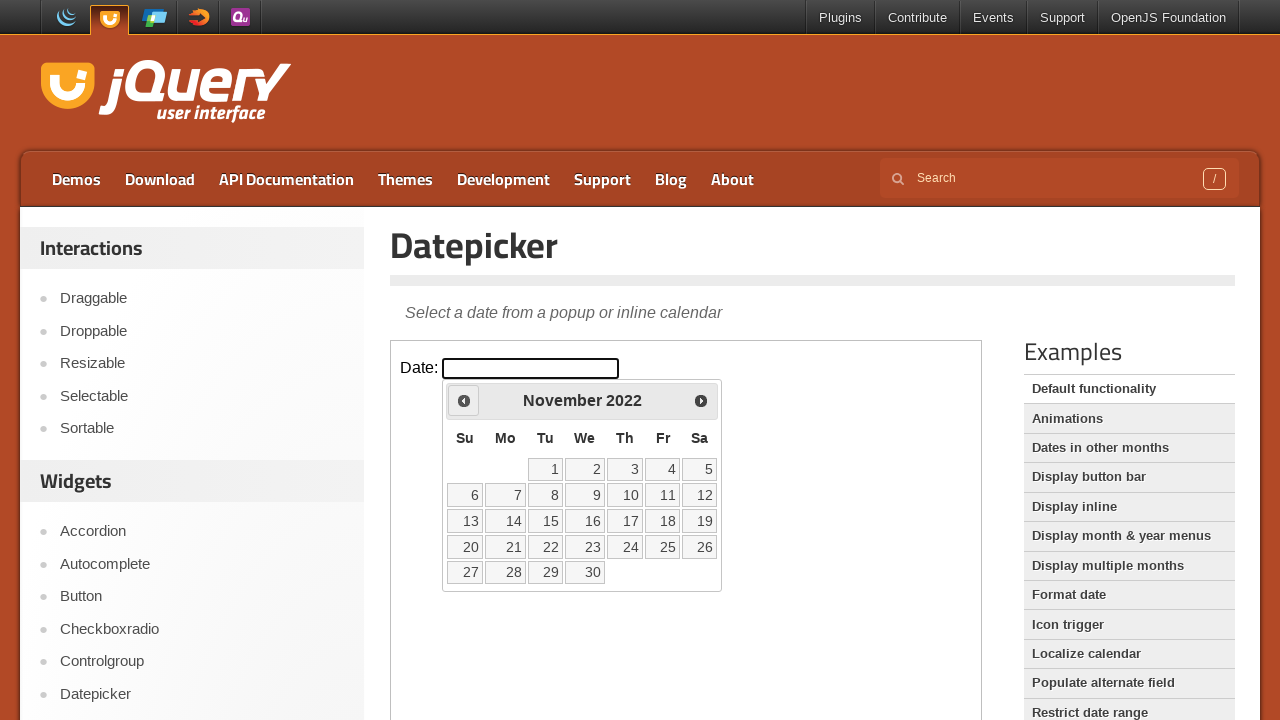

Checked current calendar date: November 2022
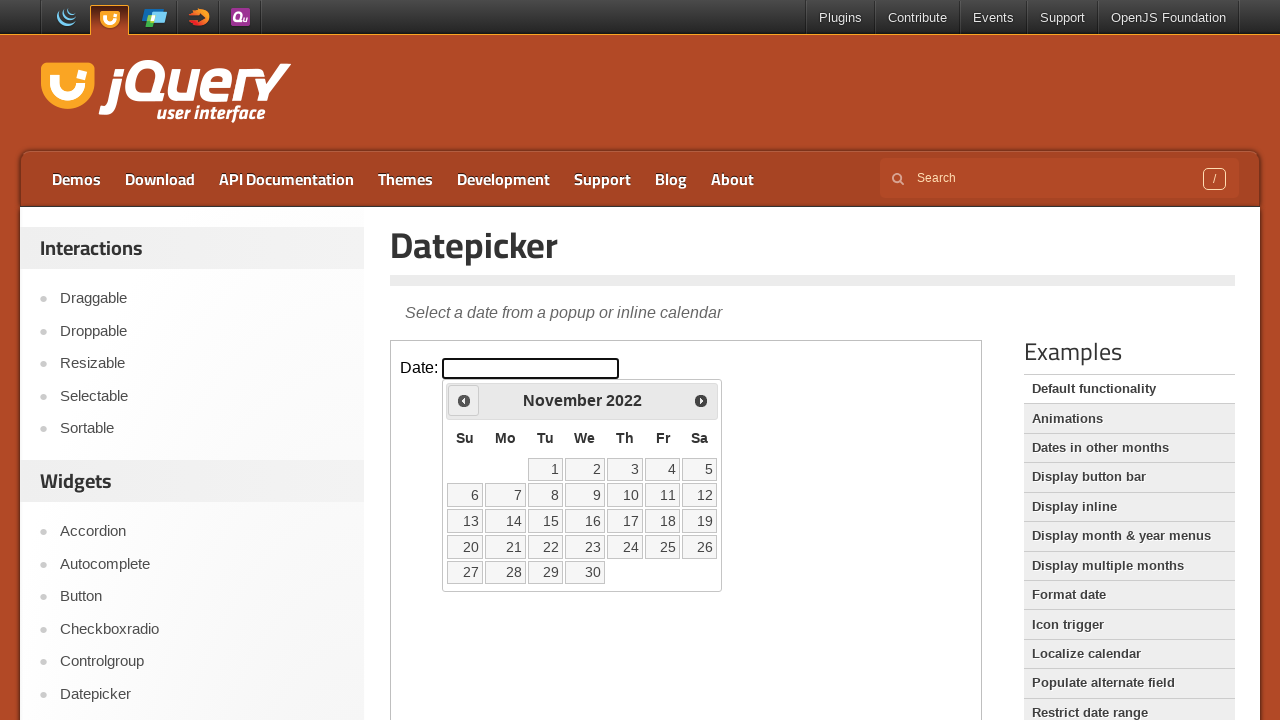

Clicked previous month button to navigate backwards at (464, 400) on iframe >> nth=0 >> internal:control=enter-frame >> span:has-text('Prev')
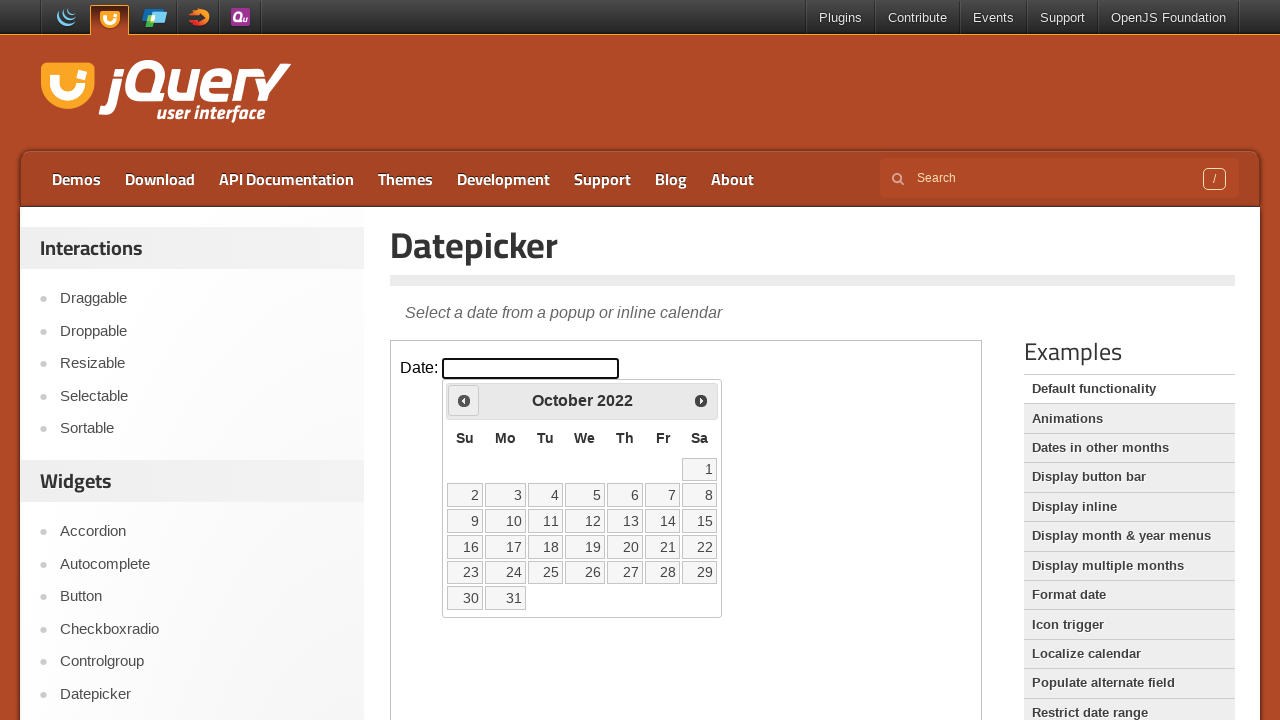

Checked current calendar date: October 2022
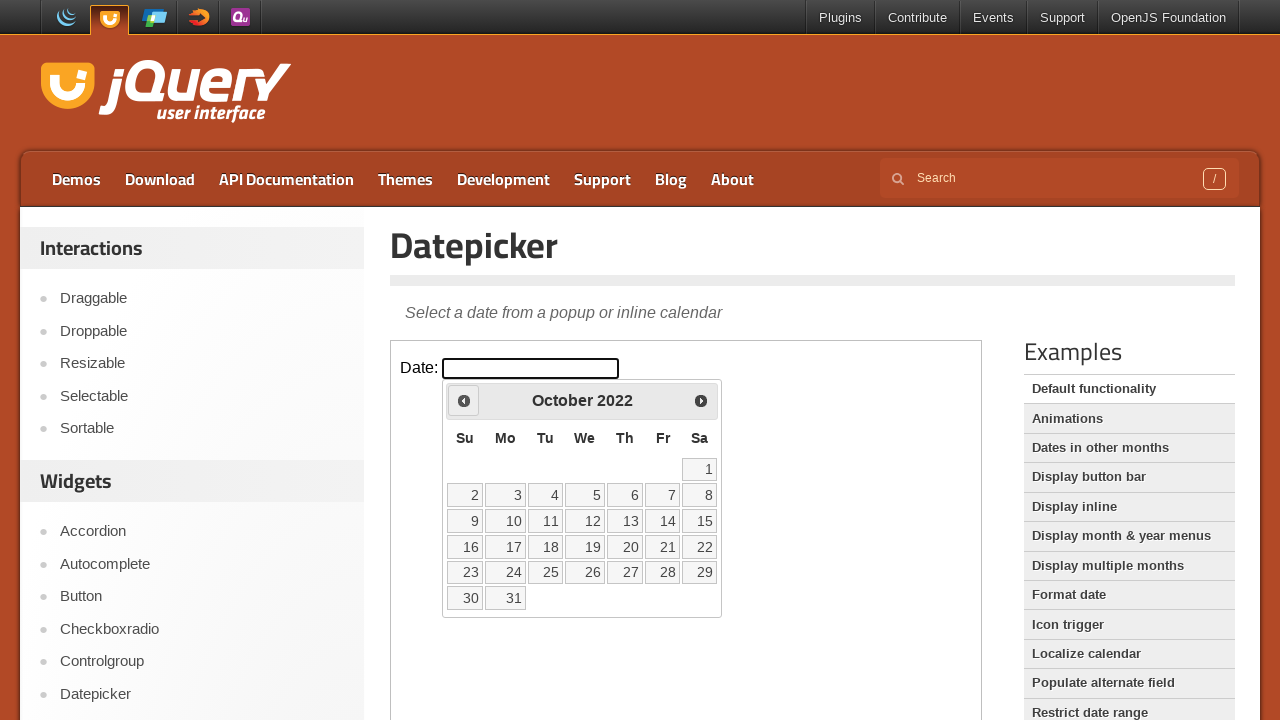

Clicked previous month button to navigate backwards at (464, 400) on iframe >> nth=0 >> internal:control=enter-frame >> span:has-text('Prev')
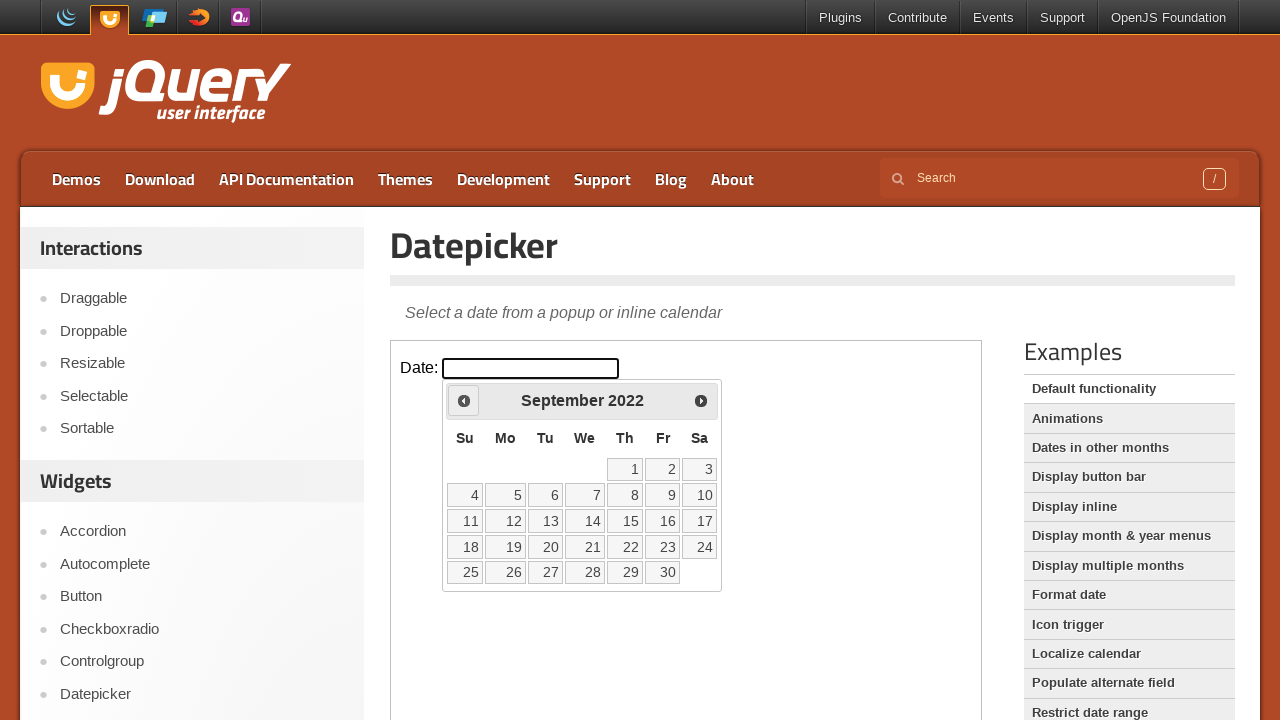

Checked current calendar date: September 2022
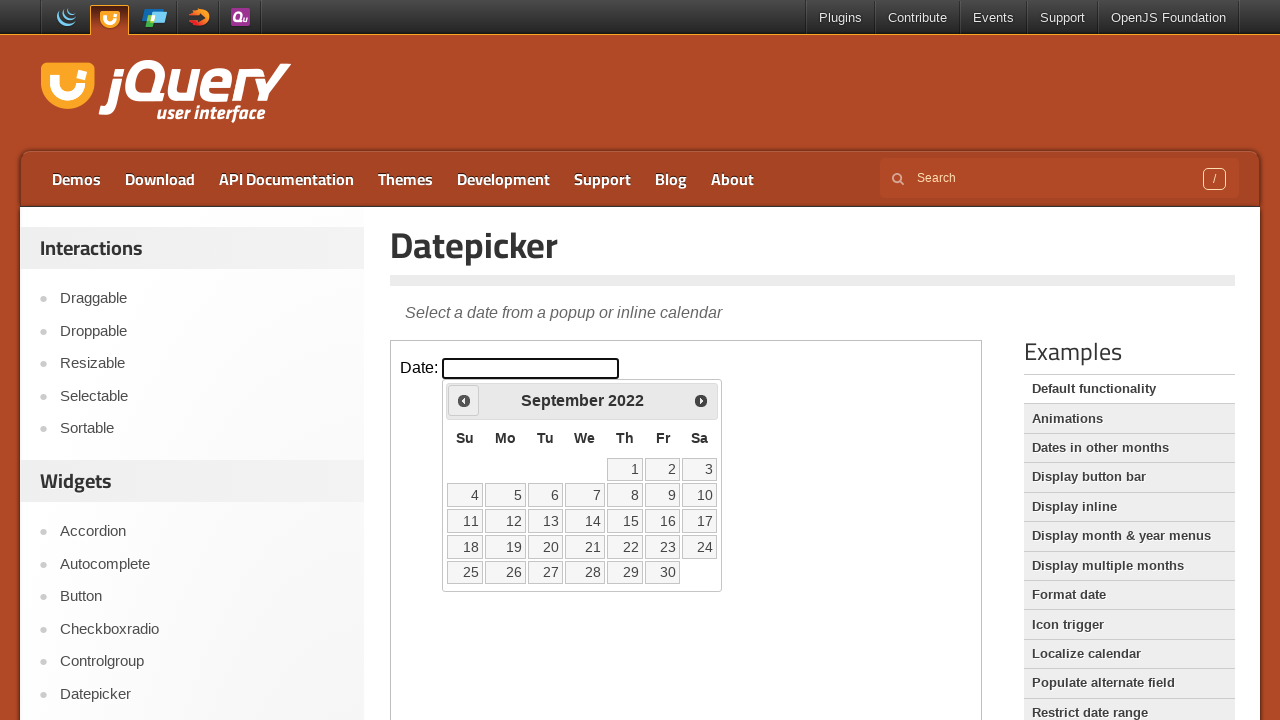

Clicked previous month button to navigate backwards at (464, 400) on iframe >> nth=0 >> internal:control=enter-frame >> span:has-text('Prev')
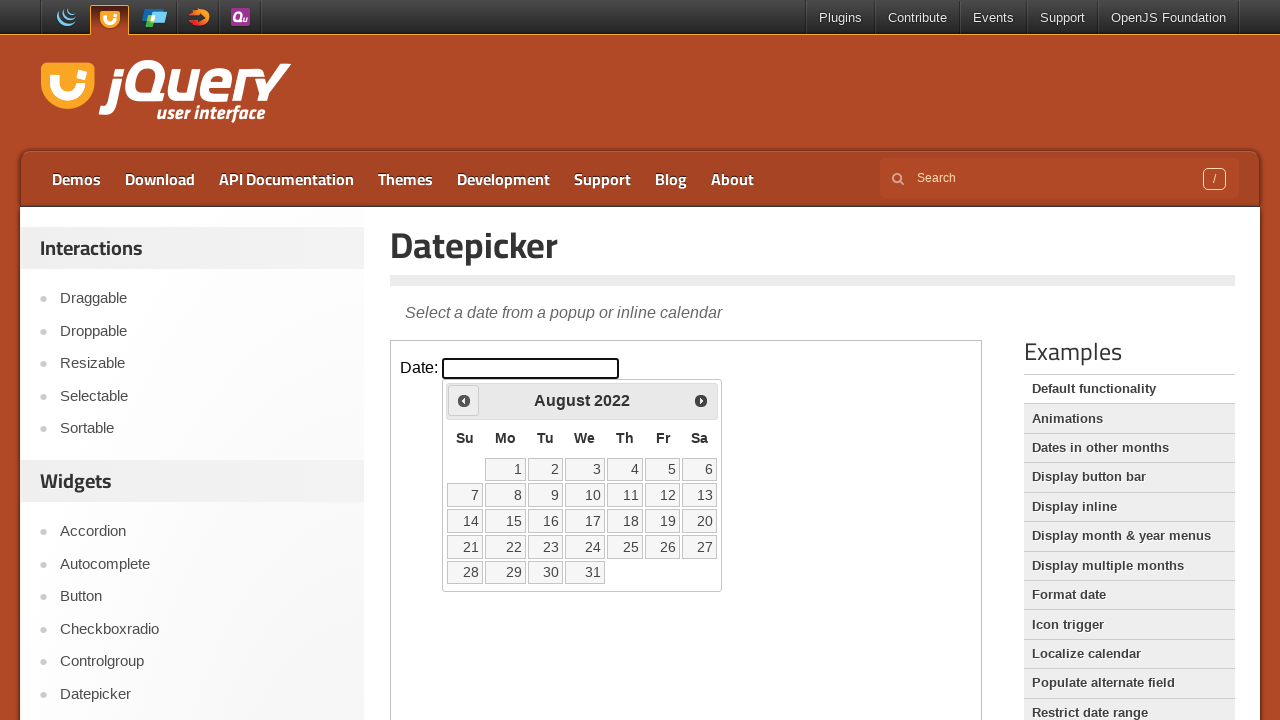

Checked current calendar date: August 2022
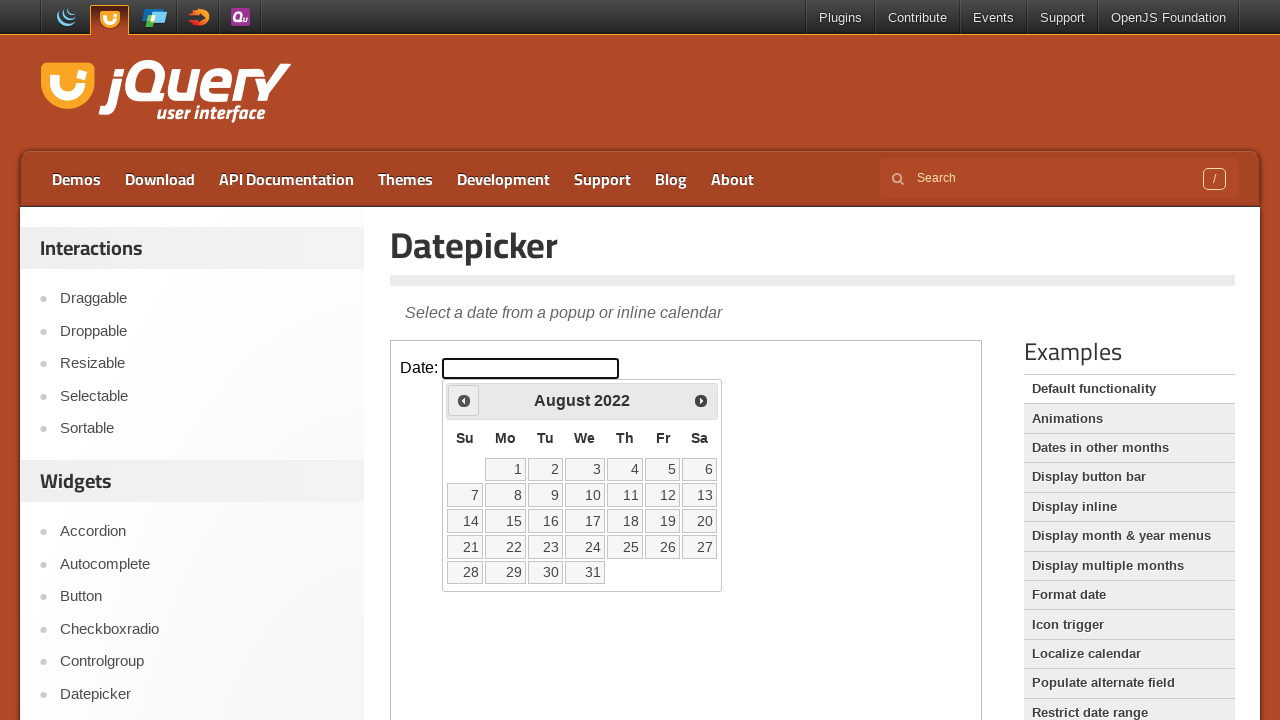

Clicked previous month button to navigate backwards at (464, 400) on iframe >> nth=0 >> internal:control=enter-frame >> span:has-text('Prev')
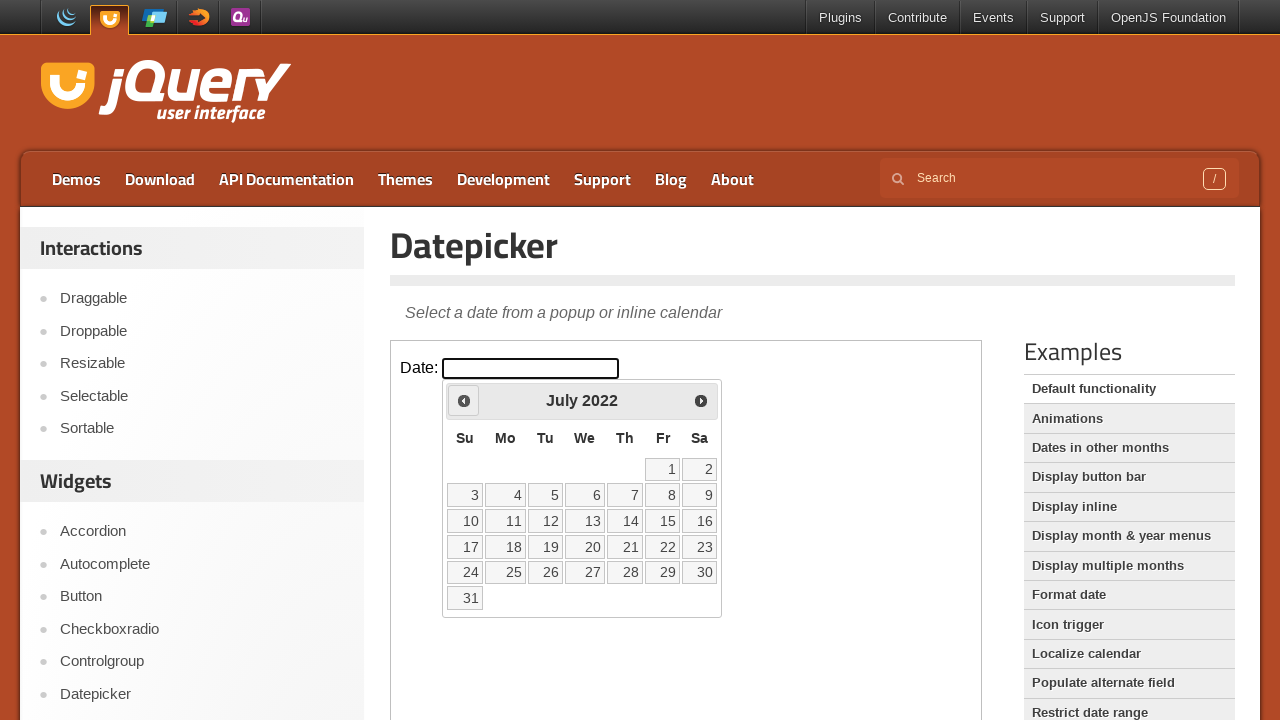

Checked current calendar date: July 2022
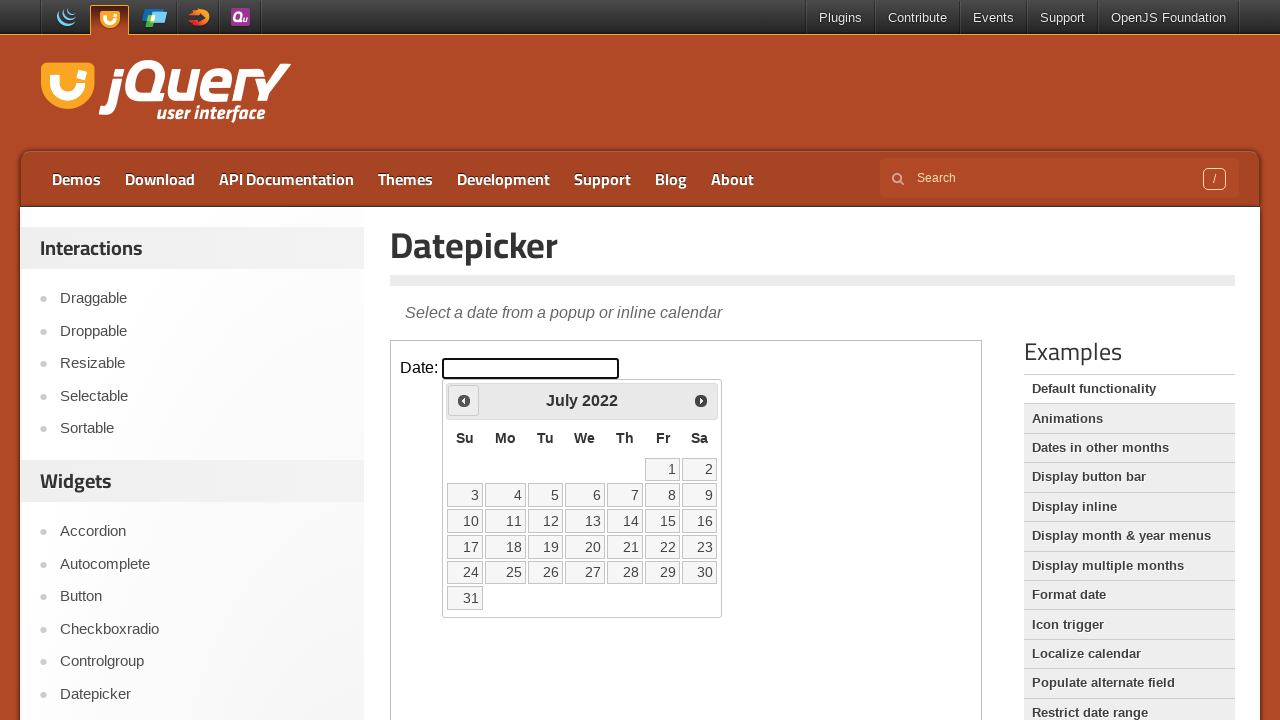

Clicked previous month button to navigate backwards at (464, 400) on iframe >> nth=0 >> internal:control=enter-frame >> span:has-text('Prev')
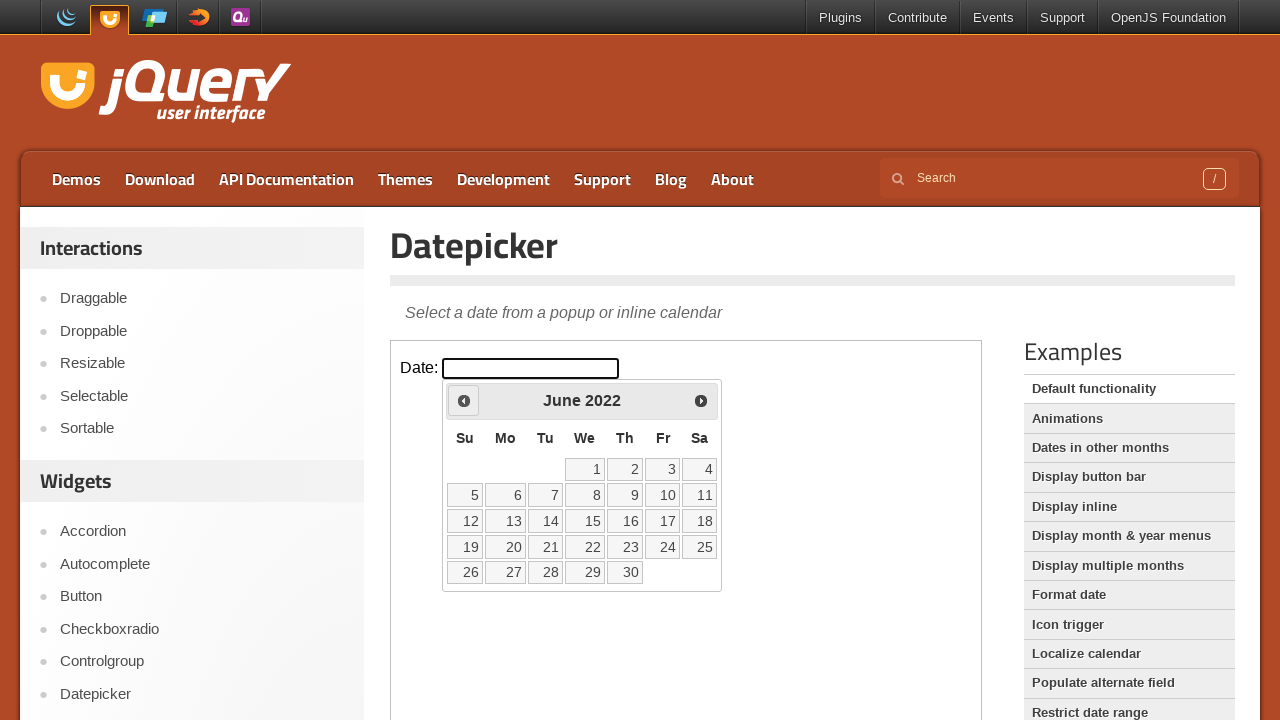

Checked current calendar date: June 2022
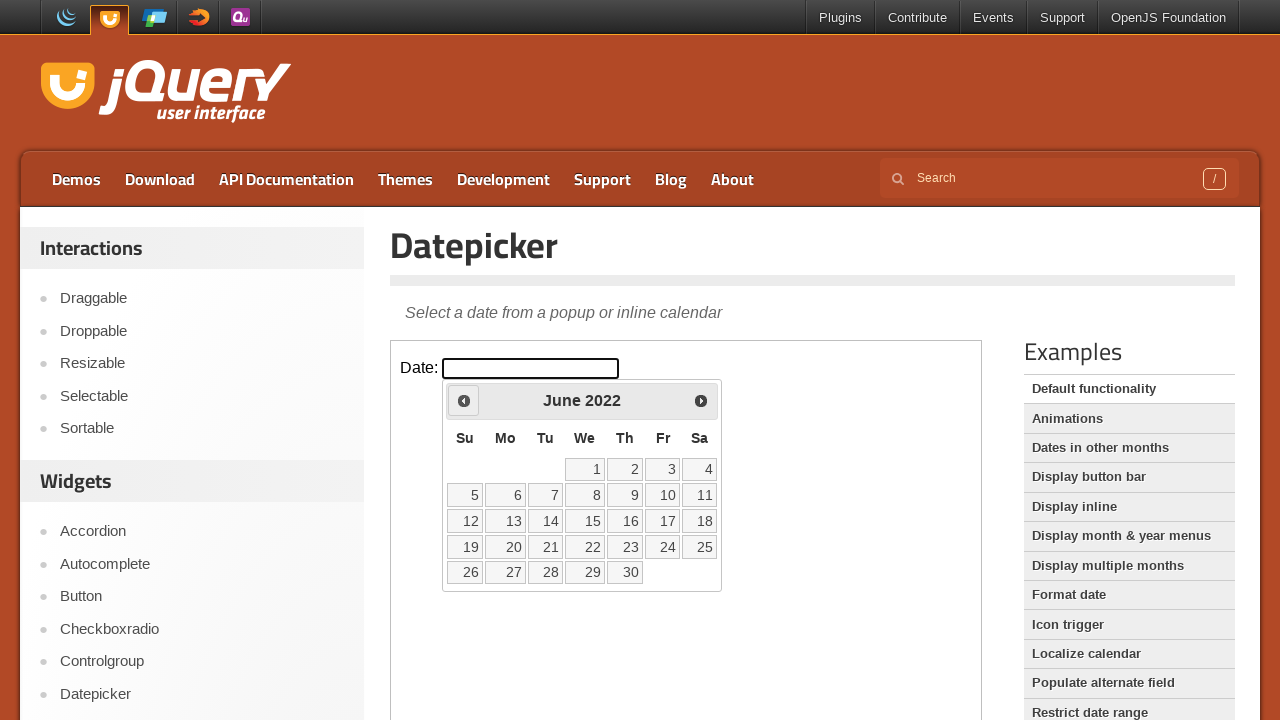

Clicked previous month button to navigate backwards at (464, 400) on iframe >> nth=0 >> internal:control=enter-frame >> span:has-text('Prev')
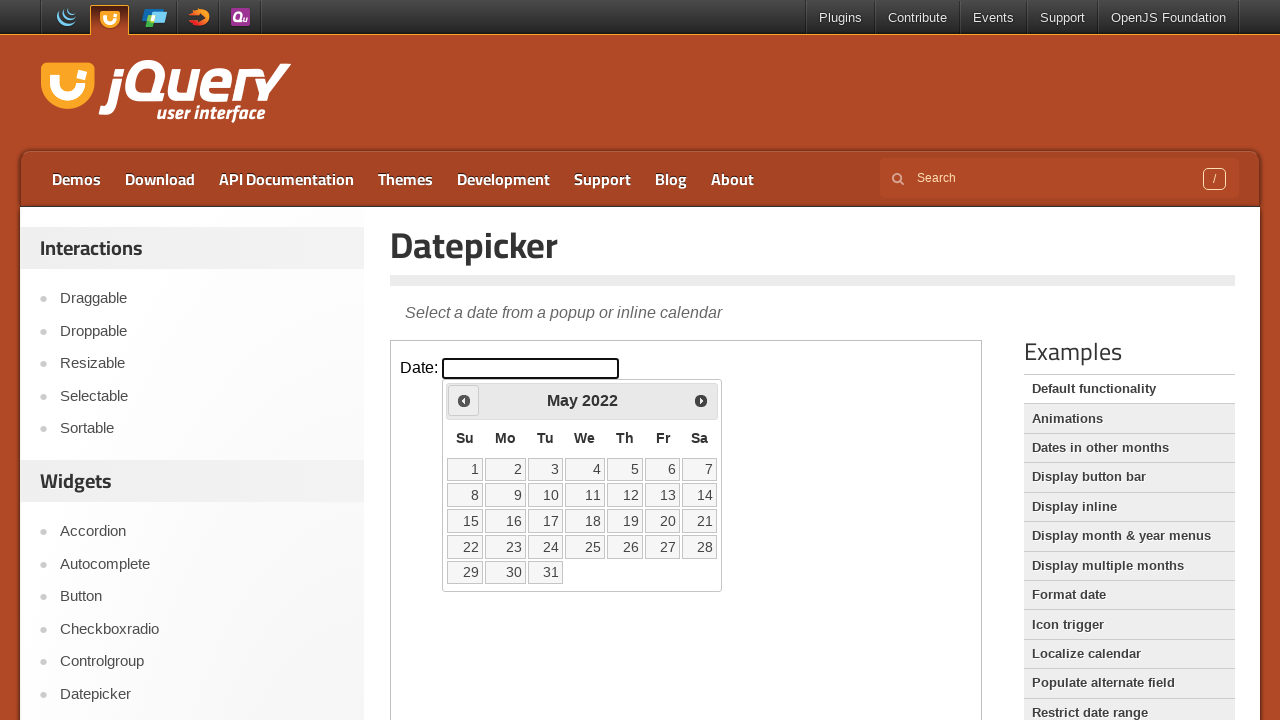

Checked current calendar date: May 2022
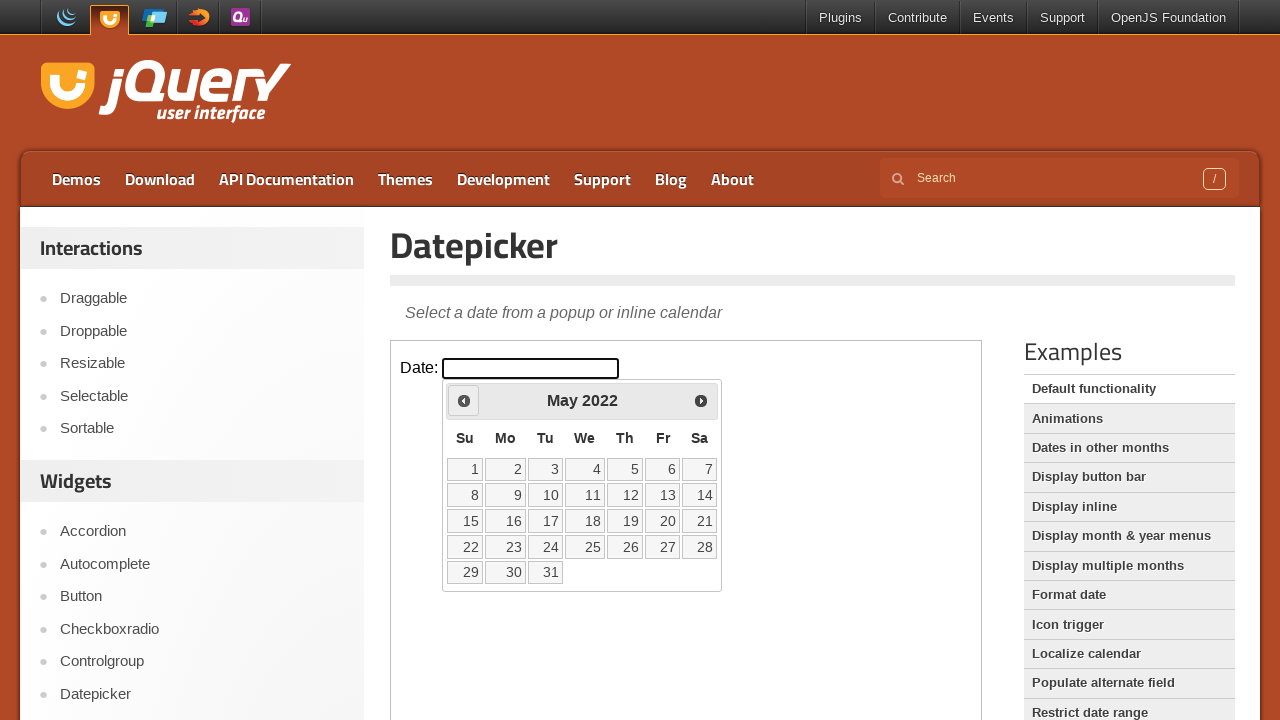

Clicked previous month button to navigate backwards at (464, 400) on iframe >> nth=0 >> internal:control=enter-frame >> span:has-text('Prev')
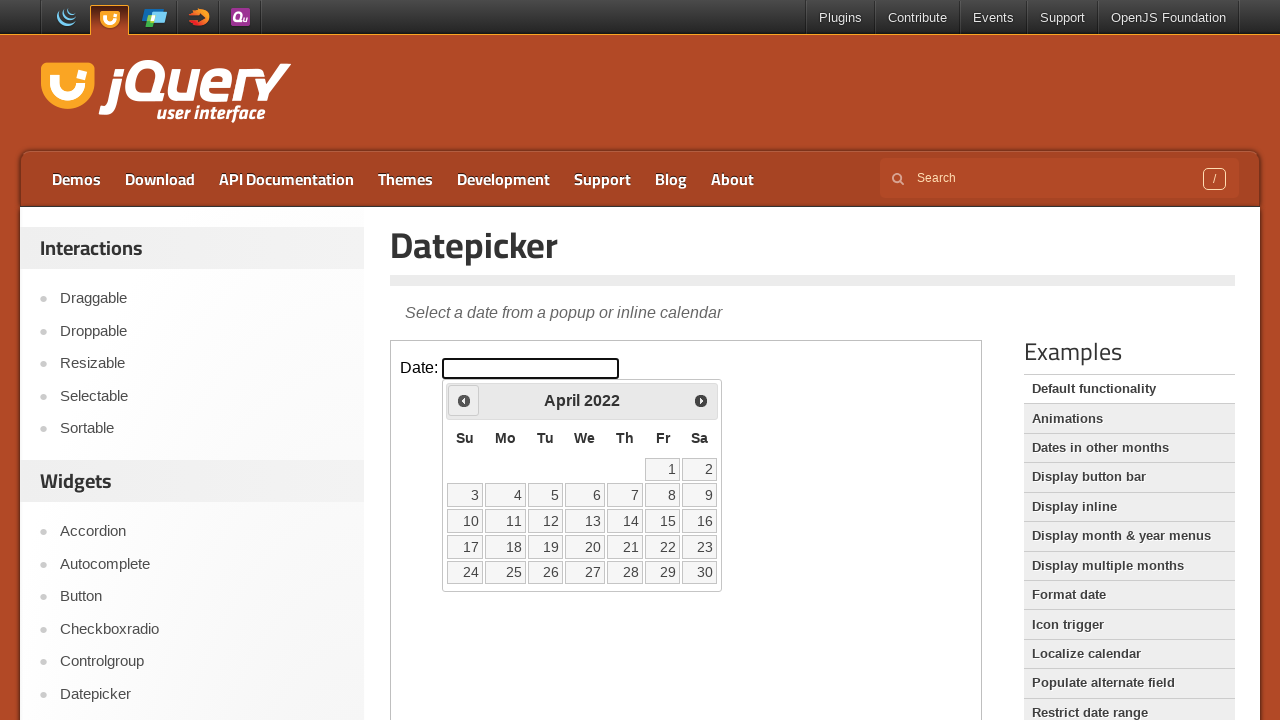

Checked current calendar date: April 2022
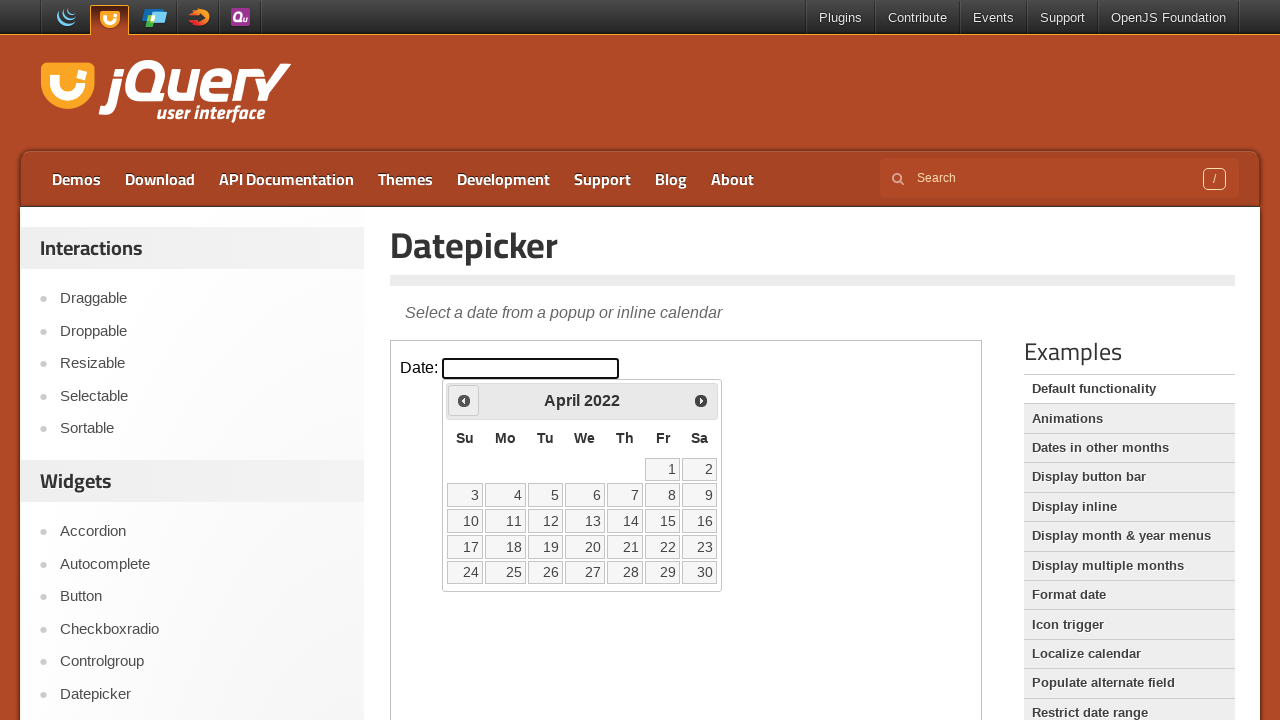

Clicked previous month button to navigate backwards at (464, 400) on iframe >> nth=0 >> internal:control=enter-frame >> span:has-text('Prev')
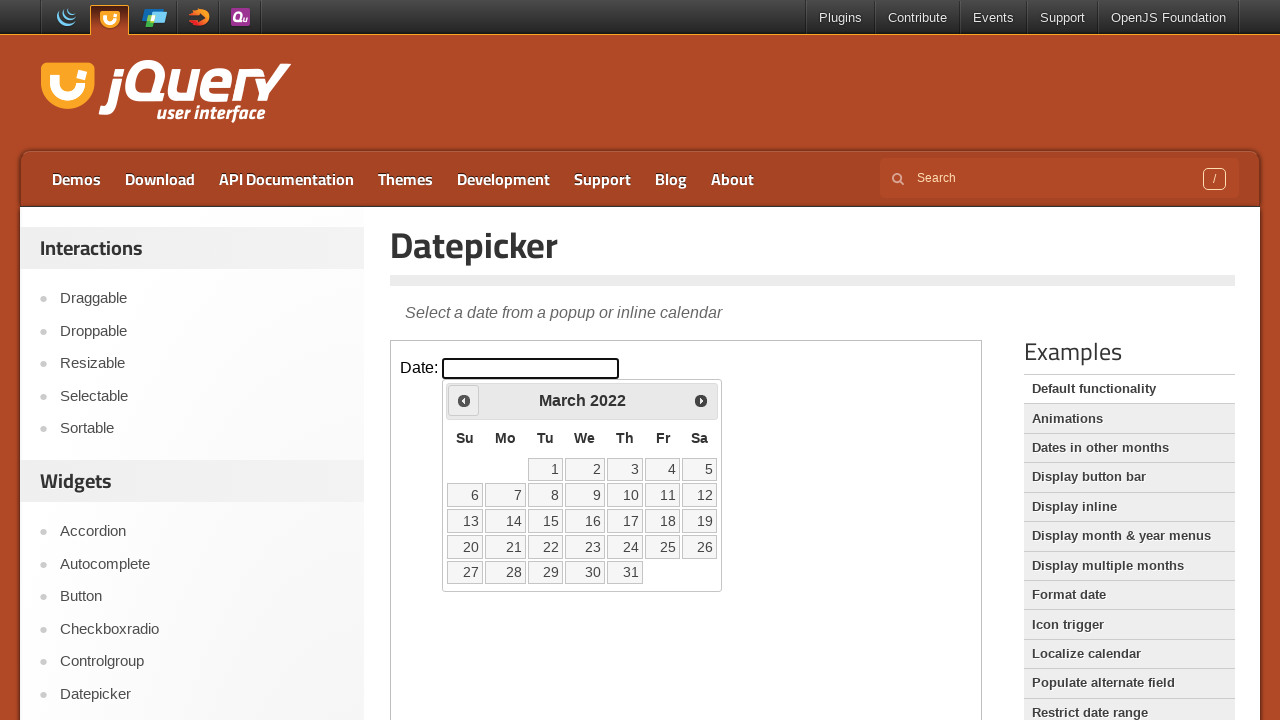

Checked current calendar date: March 2022
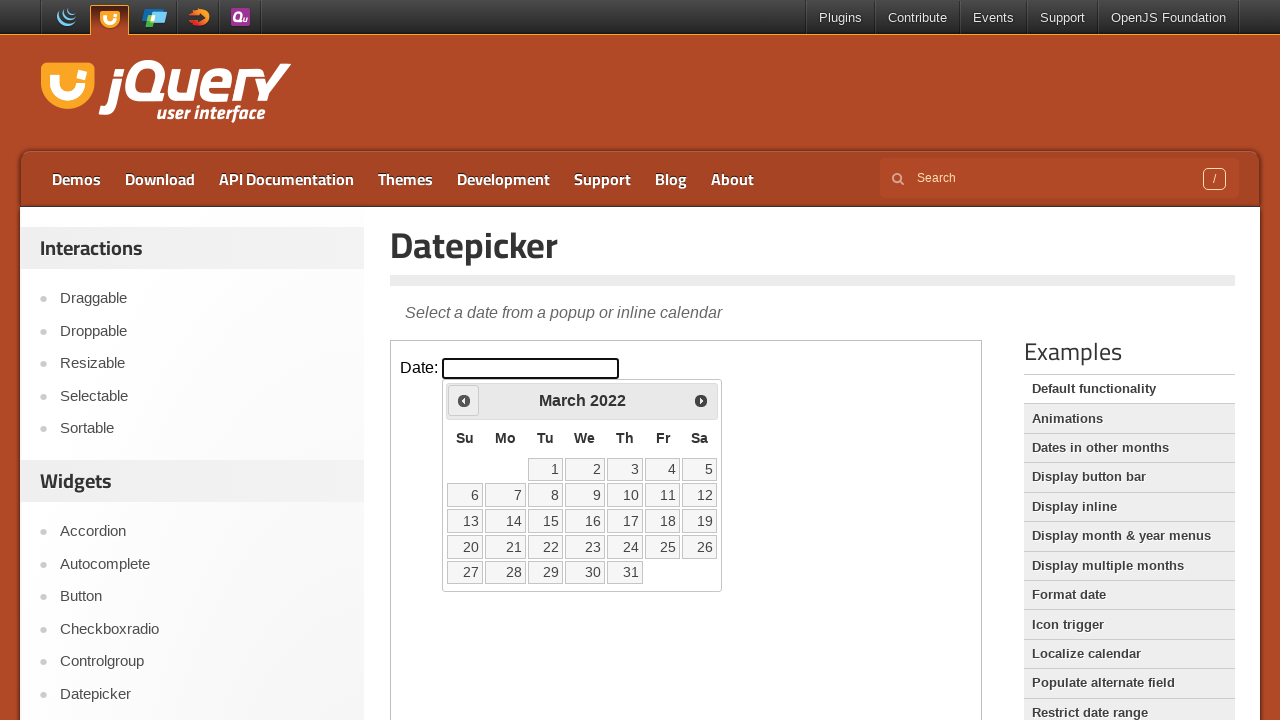

Clicked previous month button to navigate backwards at (464, 400) on iframe >> nth=0 >> internal:control=enter-frame >> span:has-text('Prev')
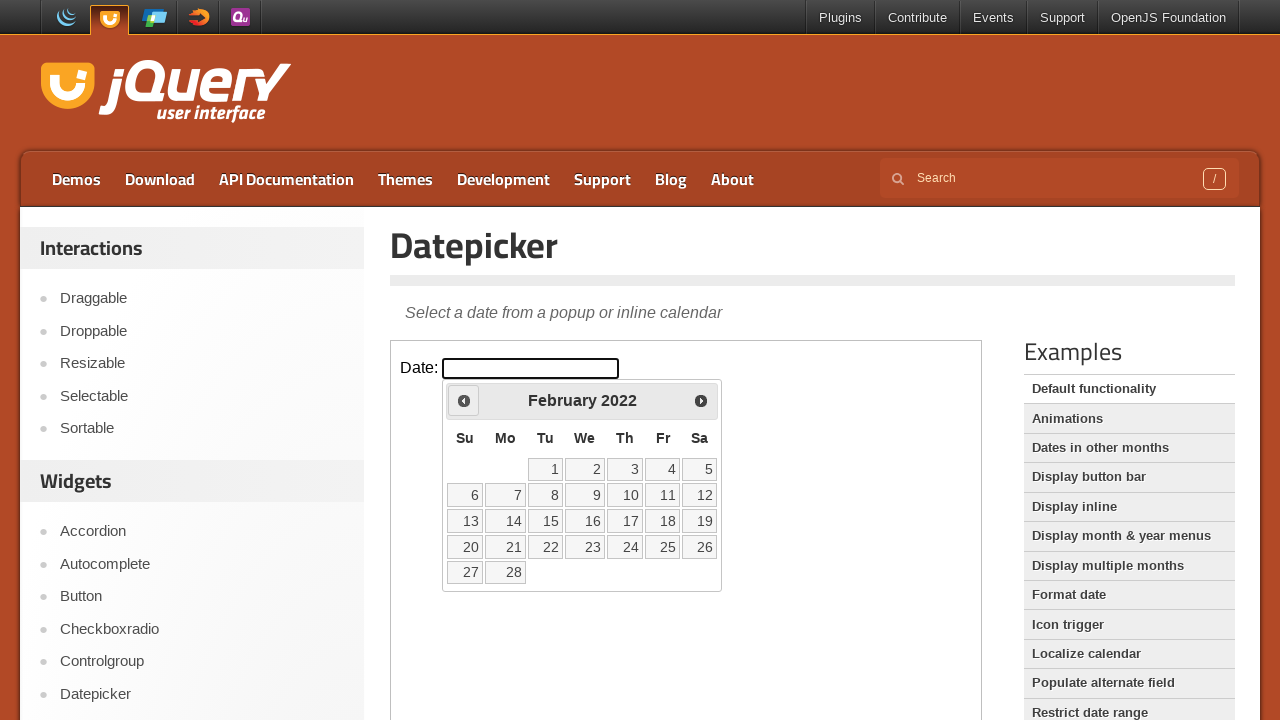

Checked current calendar date: February 2022
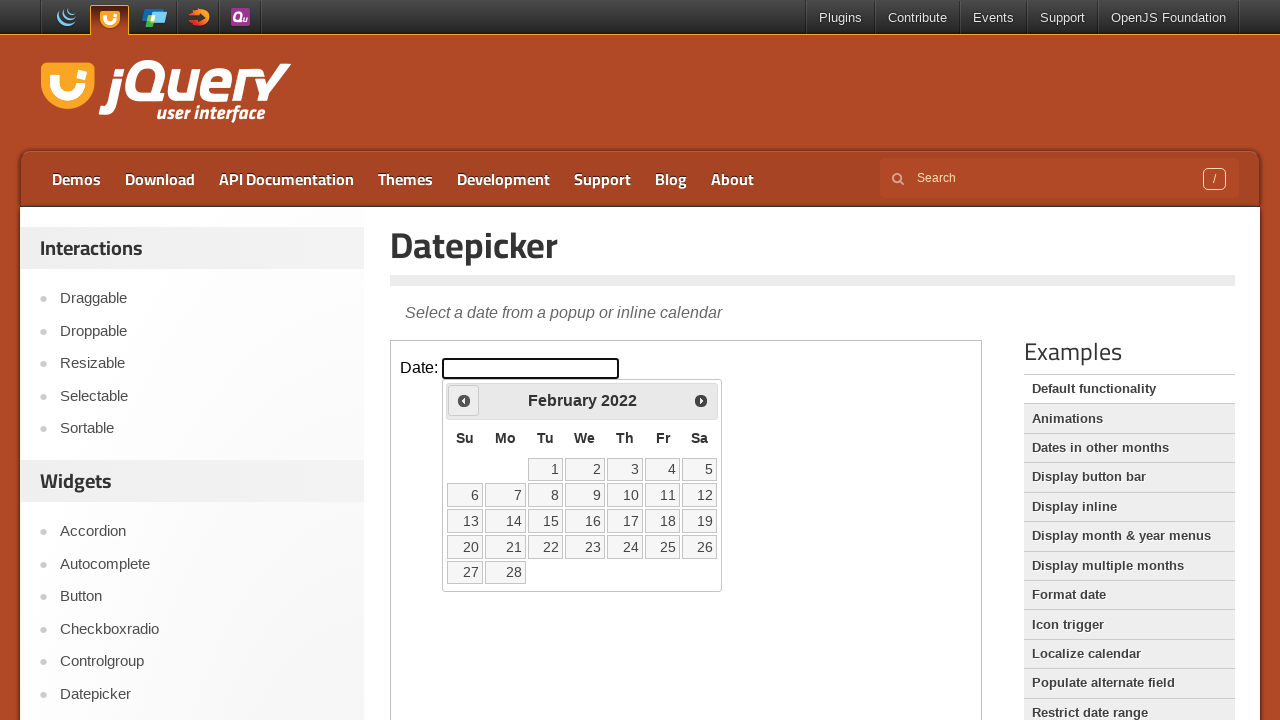

Clicked previous month button to navigate backwards at (464, 400) on iframe >> nth=0 >> internal:control=enter-frame >> span:has-text('Prev')
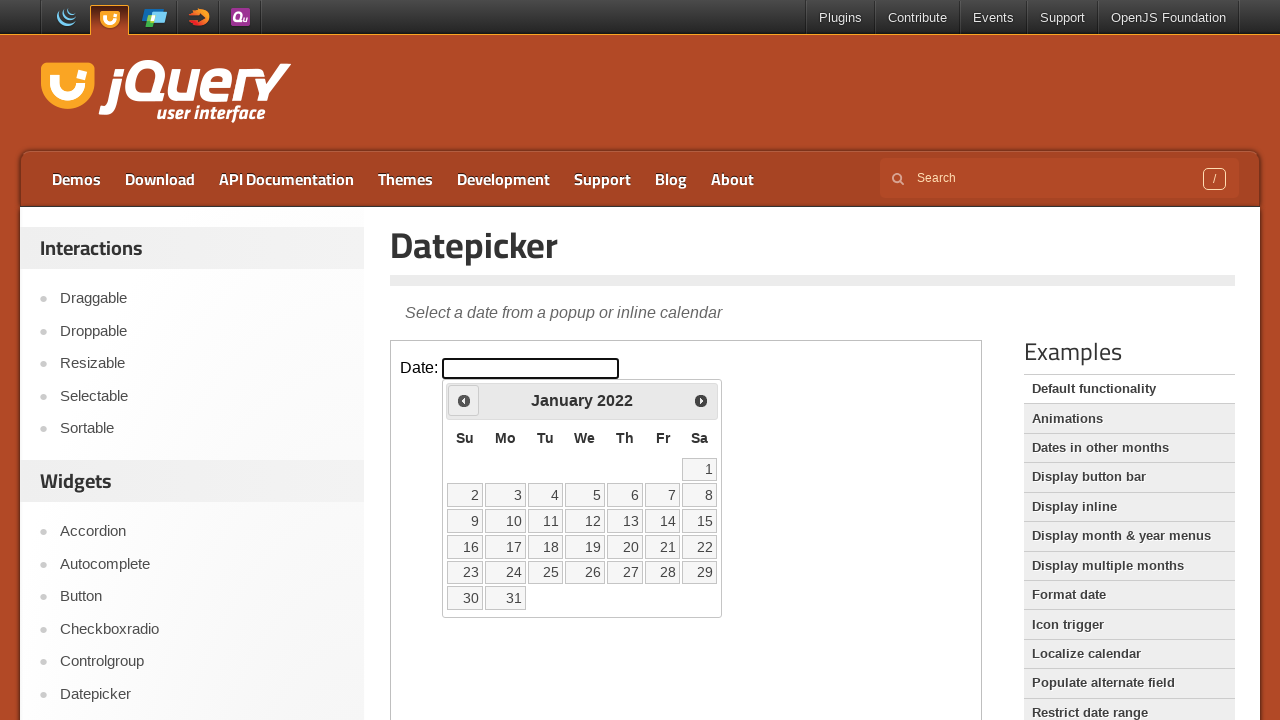

Checked current calendar date: January 2022
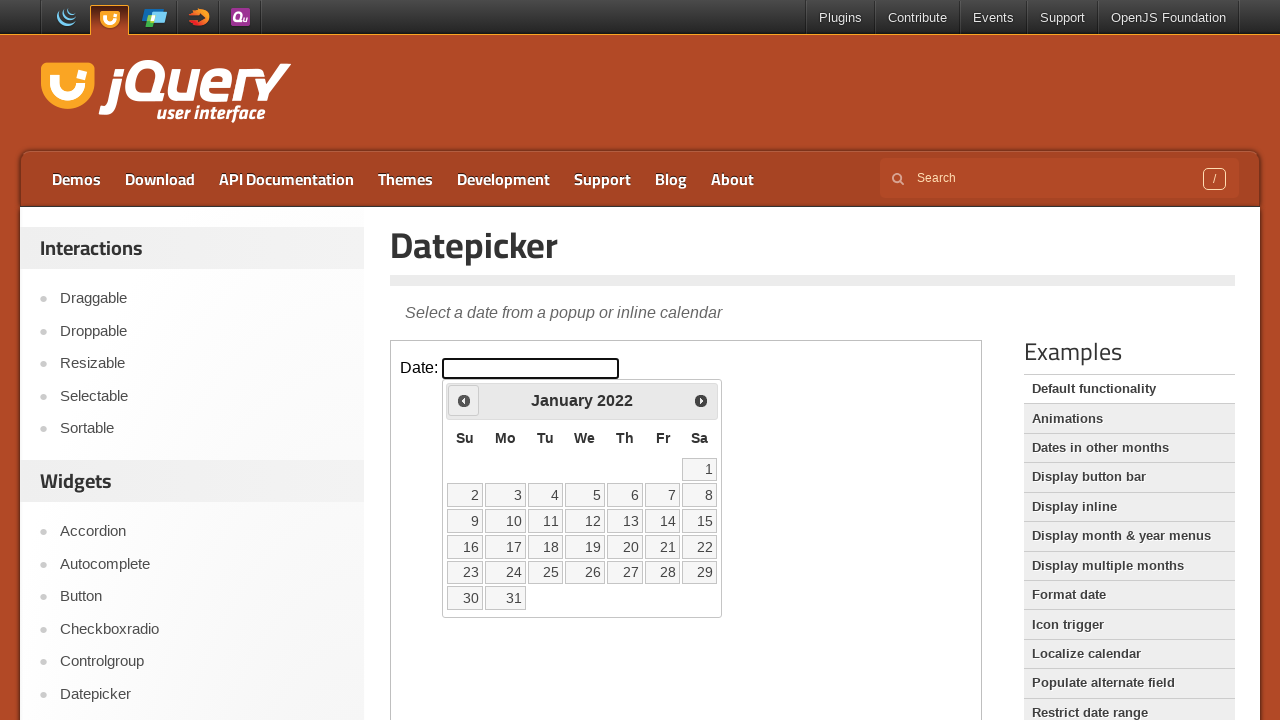

Clicked previous month button to navigate backwards at (464, 400) on iframe >> nth=0 >> internal:control=enter-frame >> span:has-text('Prev')
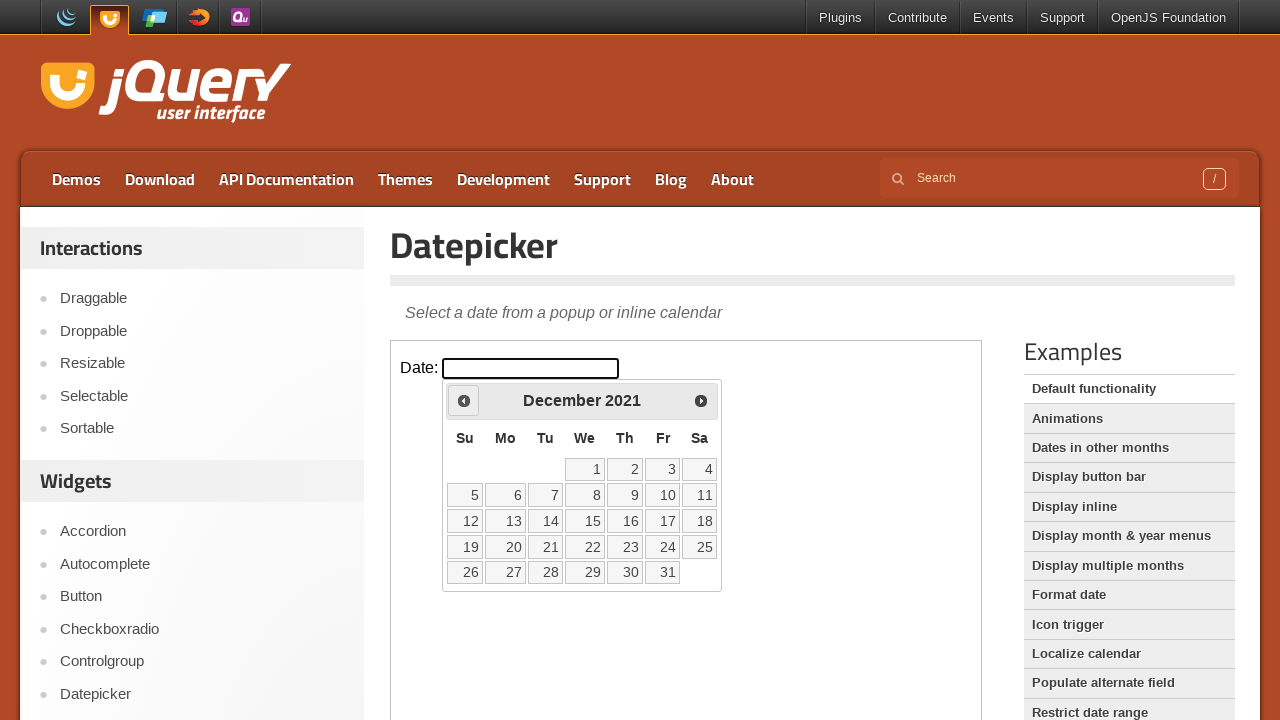

Checked current calendar date: December 2021
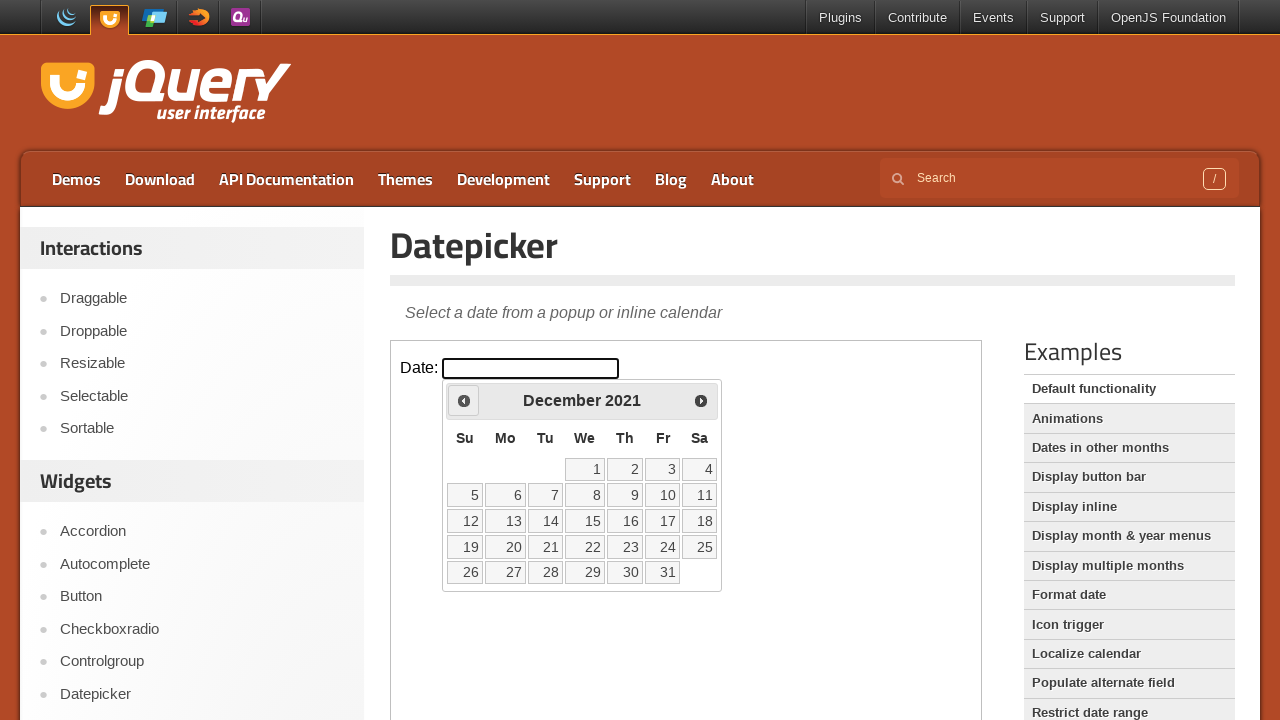

Clicked previous month button to navigate backwards at (464, 400) on iframe >> nth=0 >> internal:control=enter-frame >> span:has-text('Prev')
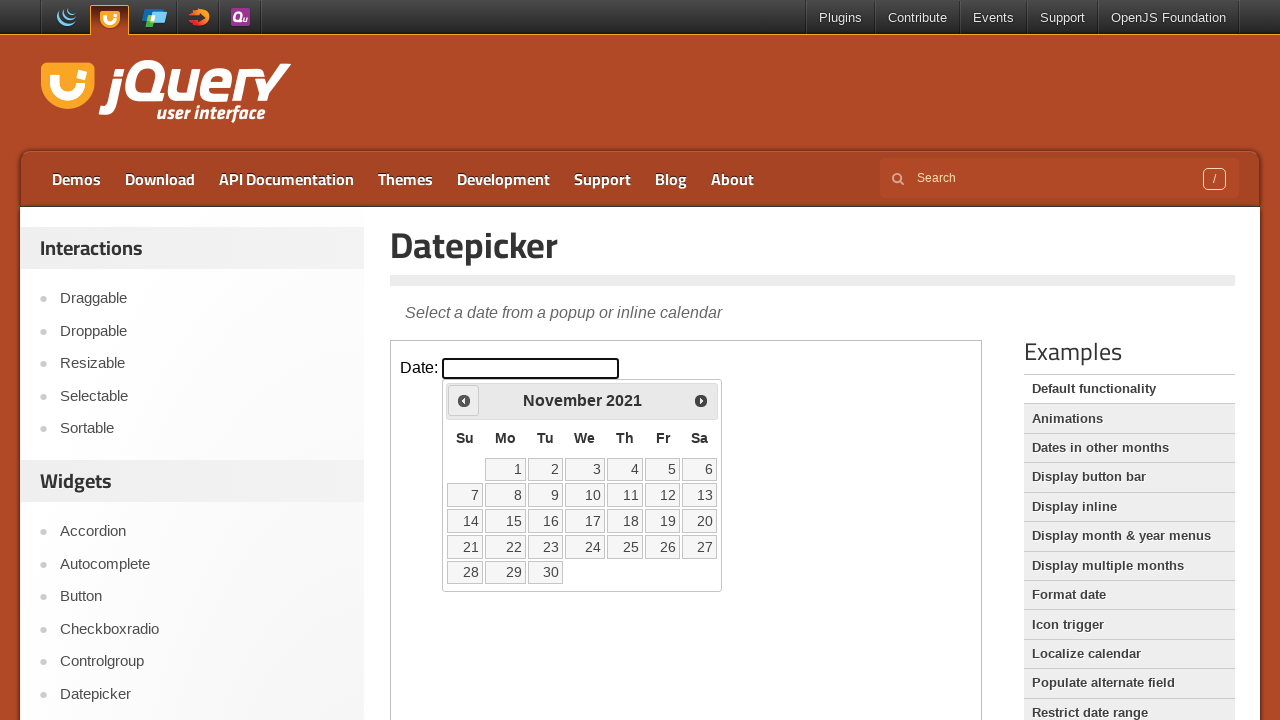

Checked current calendar date: November 2021
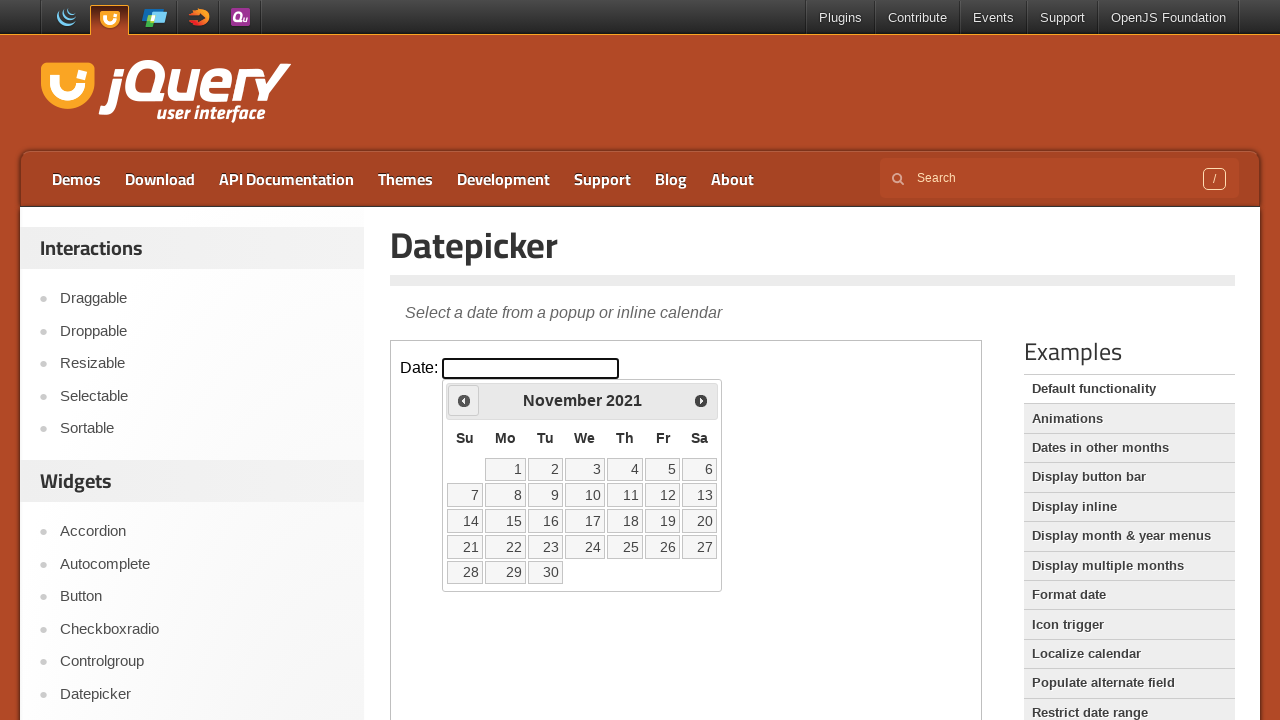

Clicked previous month button to navigate backwards at (464, 400) on iframe >> nth=0 >> internal:control=enter-frame >> span:has-text('Prev')
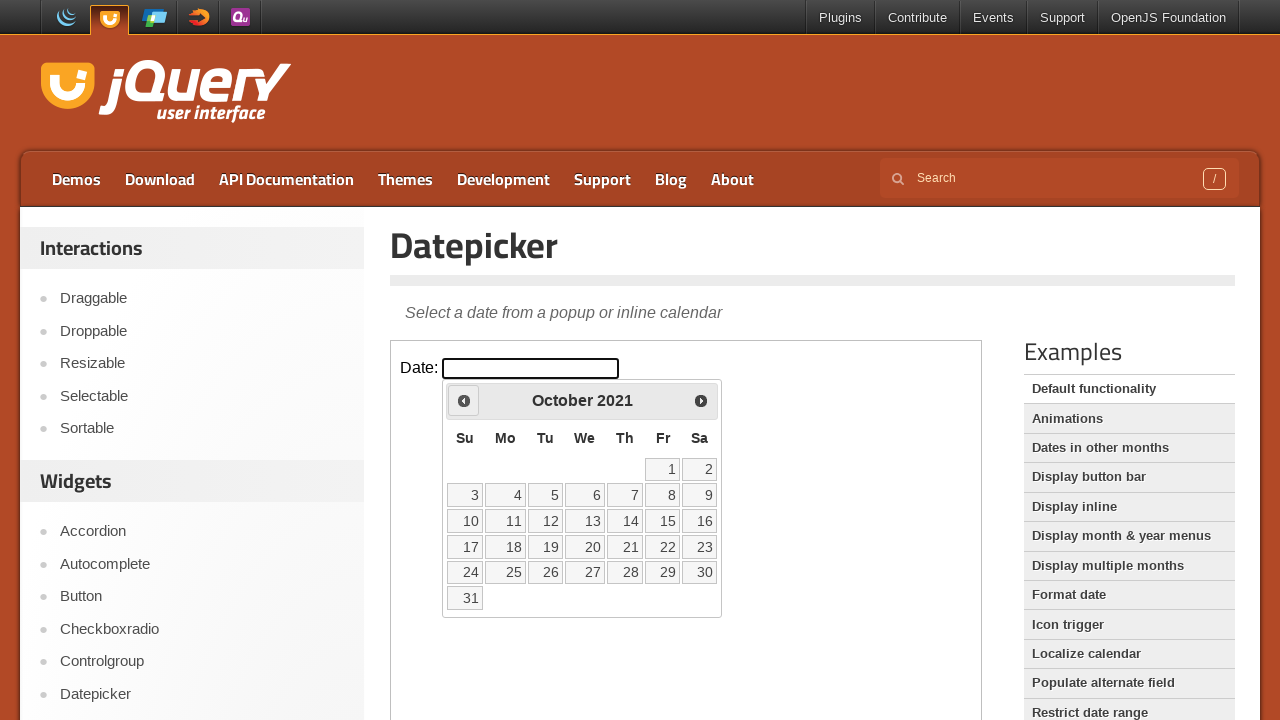

Checked current calendar date: October 2021
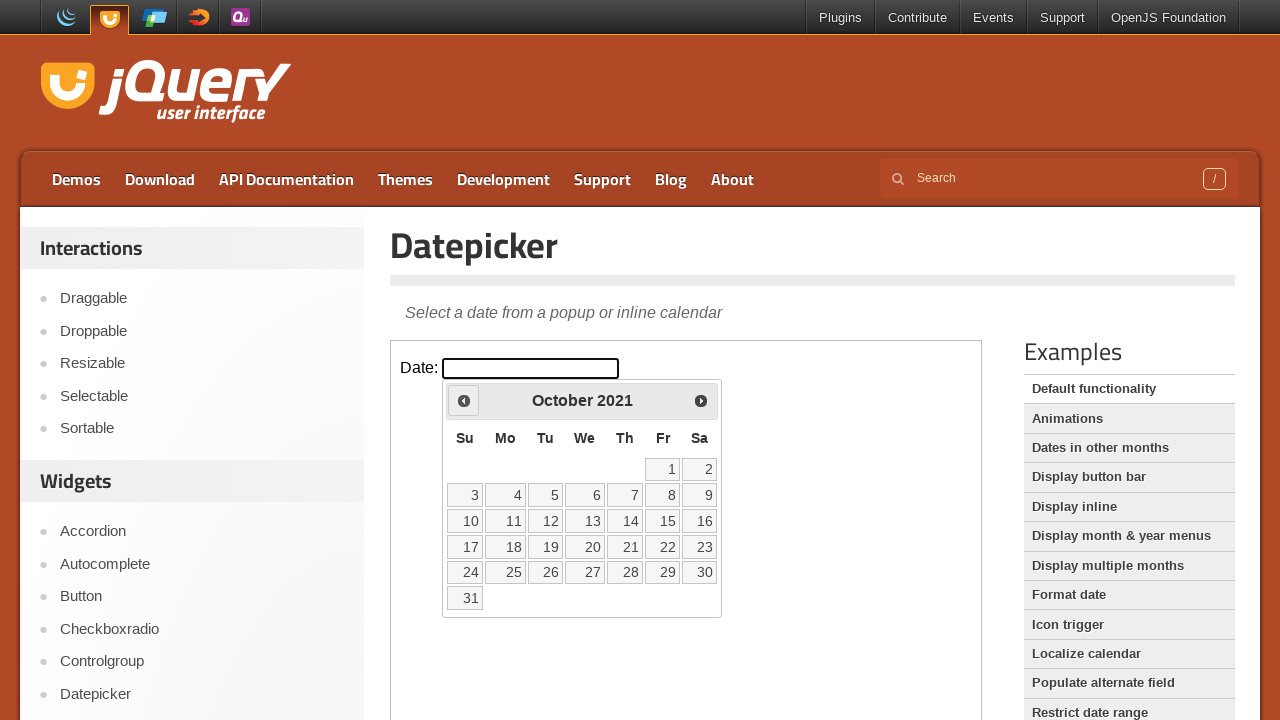

Clicked previous month button to navigate backwards at (464, 400) on iframe >> nth=0 >> internal:control=enter-frame >> span:has-text('Prev')
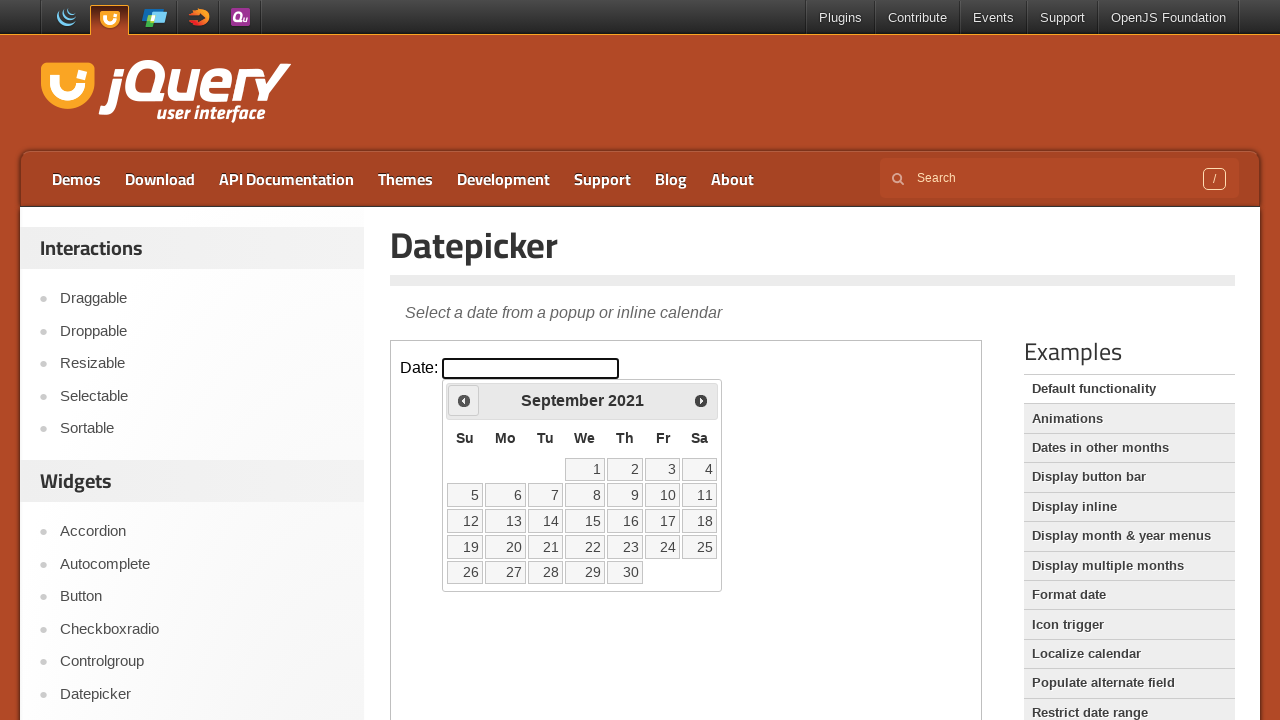

Checked current calendar date: September 2021
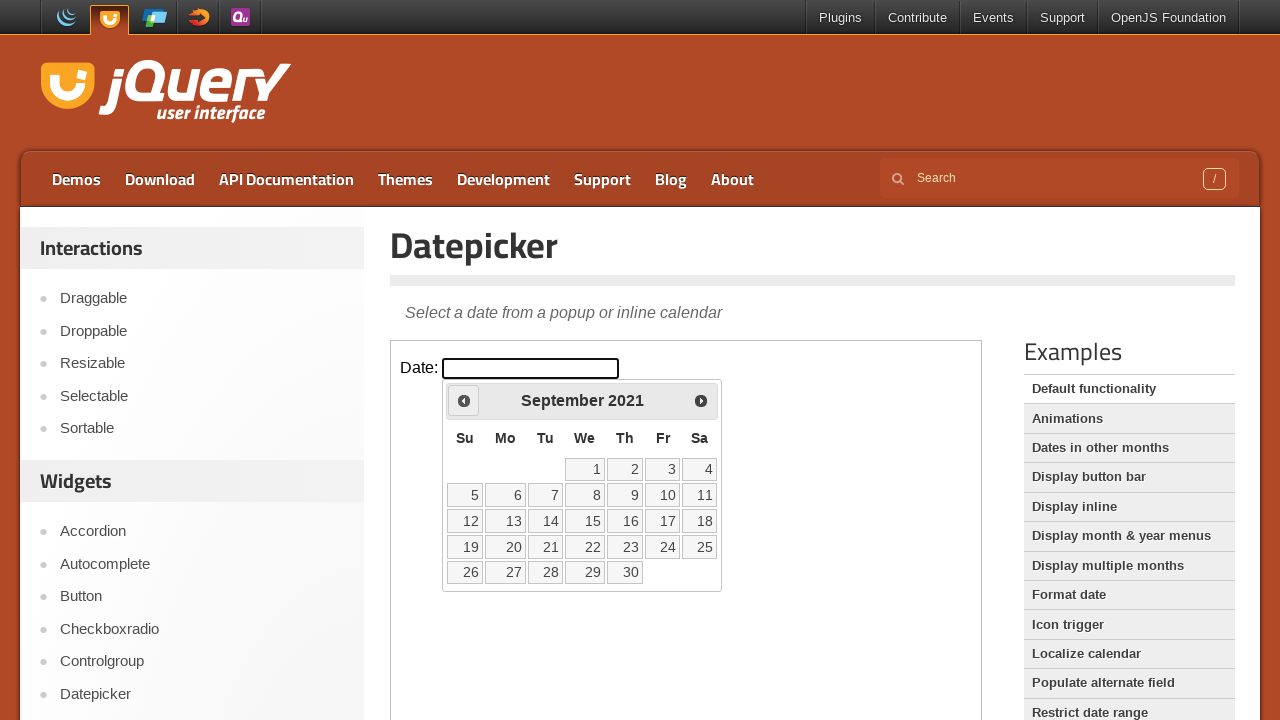

Clicked previous month button to navigate backwards at (464, 400) on iframe >> nth=0 >> internal:control=enter-frame >> span:has-text('Prev')
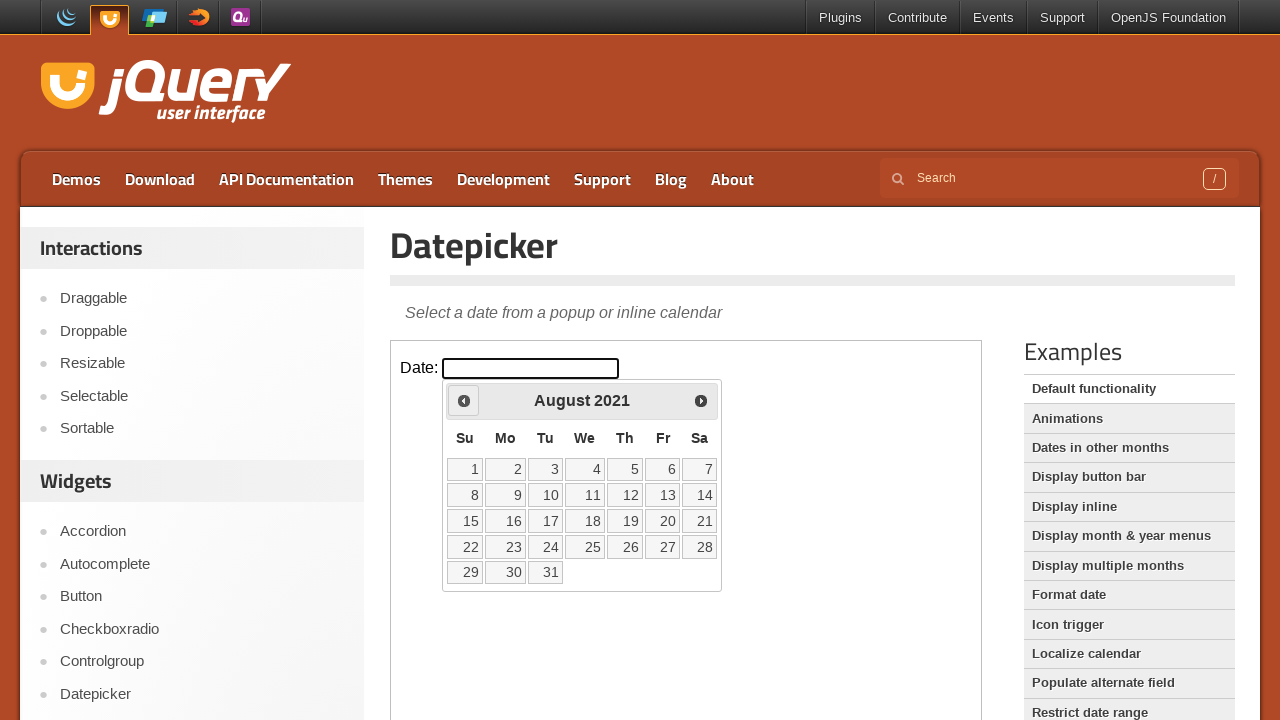

Checked current calendar date: August 2021
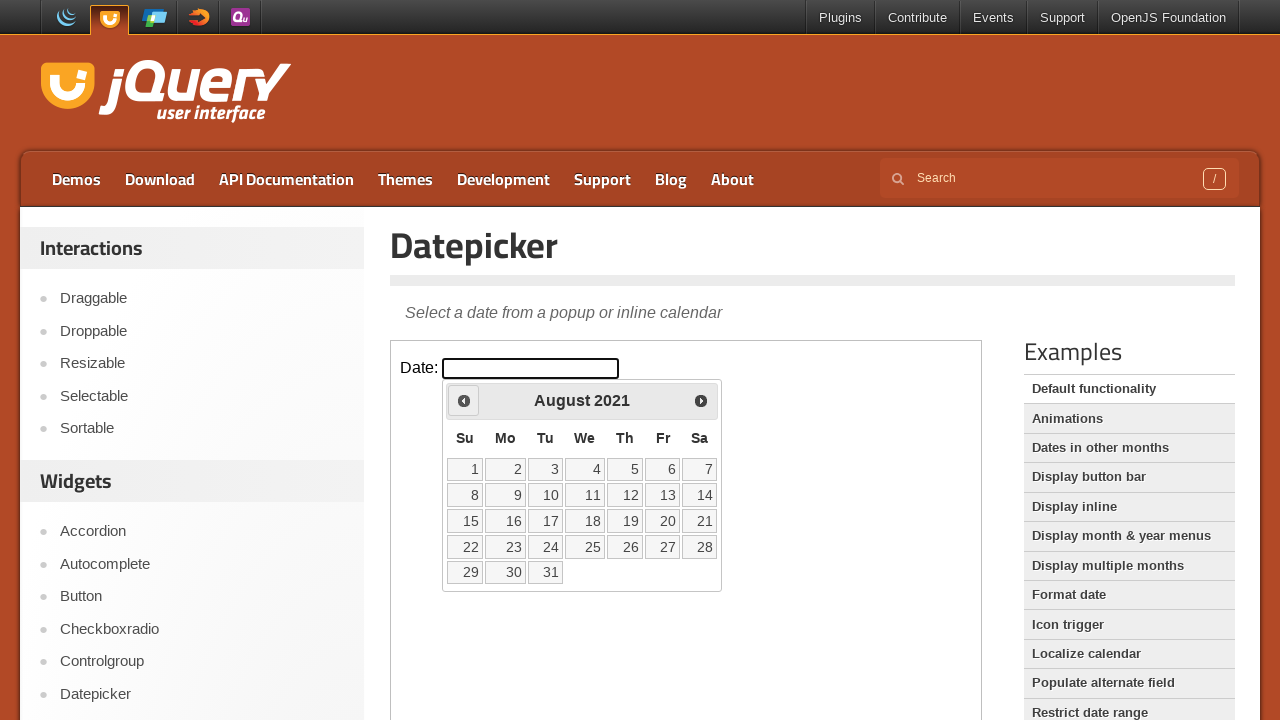

Clicked previous month button to navigate backwards at (464, 400) on iframe >> nth=0 >> internal:control=enter-frame >> span:has-text('Prev')
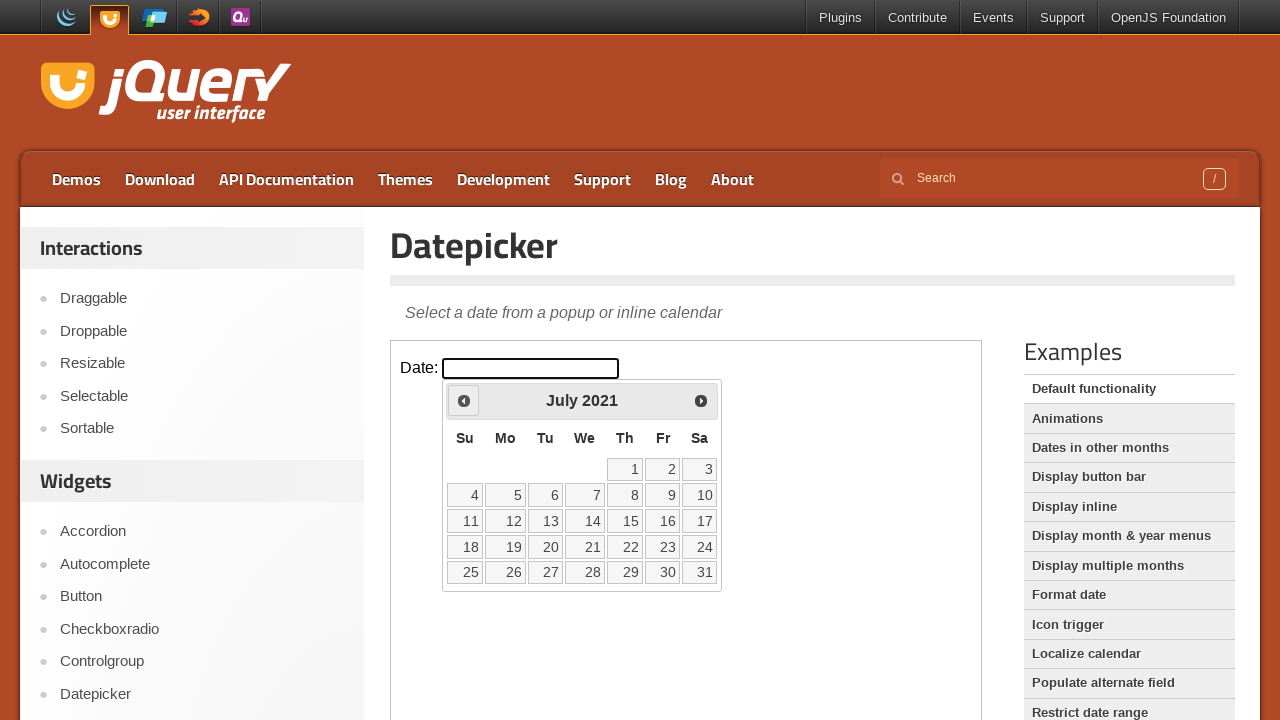

Checked current calendar date: July 2021
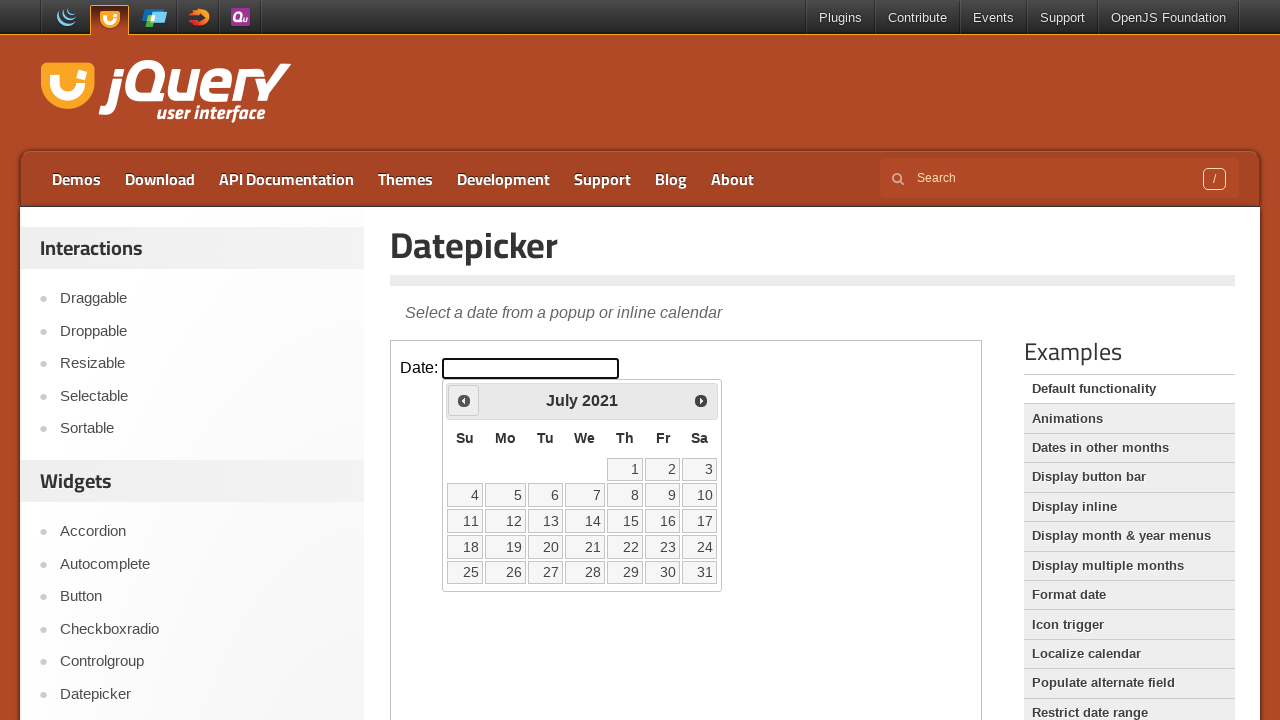

Clicked previous month button to navigate backwards at (464, 400) on iframe >> nth=0 >> internal:control=enter-frame >> span:has-text('Prev')
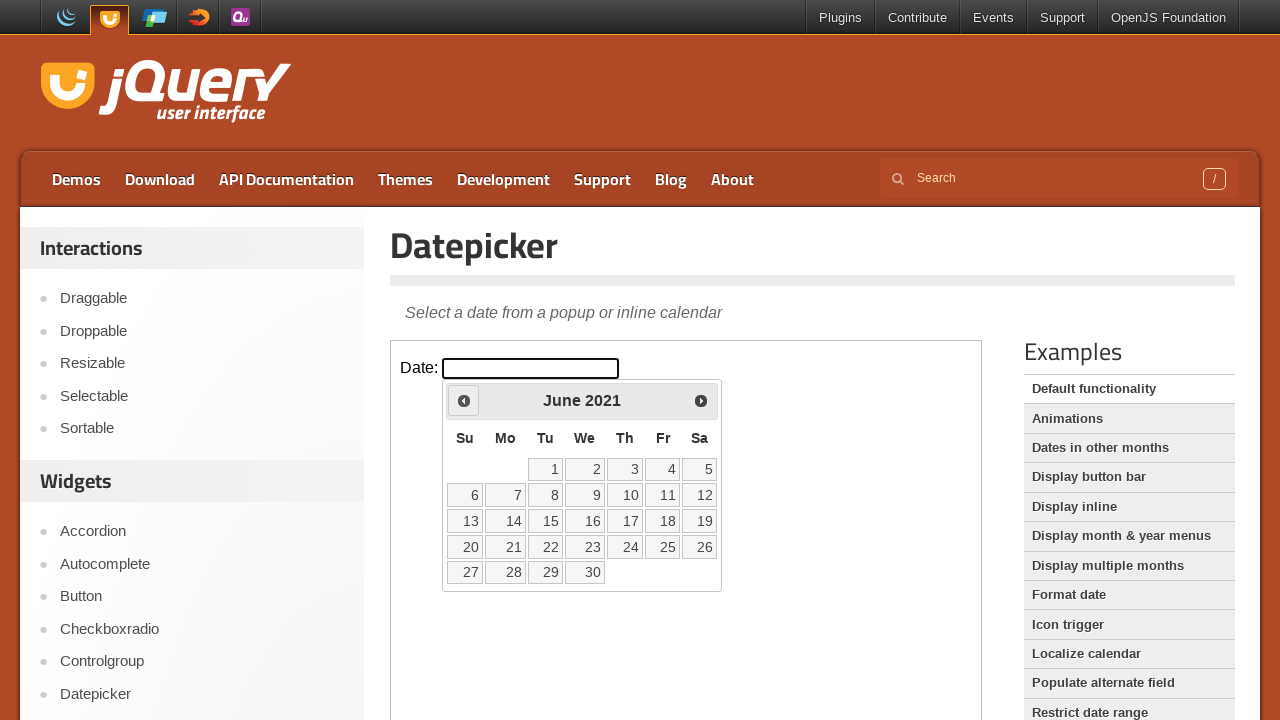

Checked current calendar date: June 2021
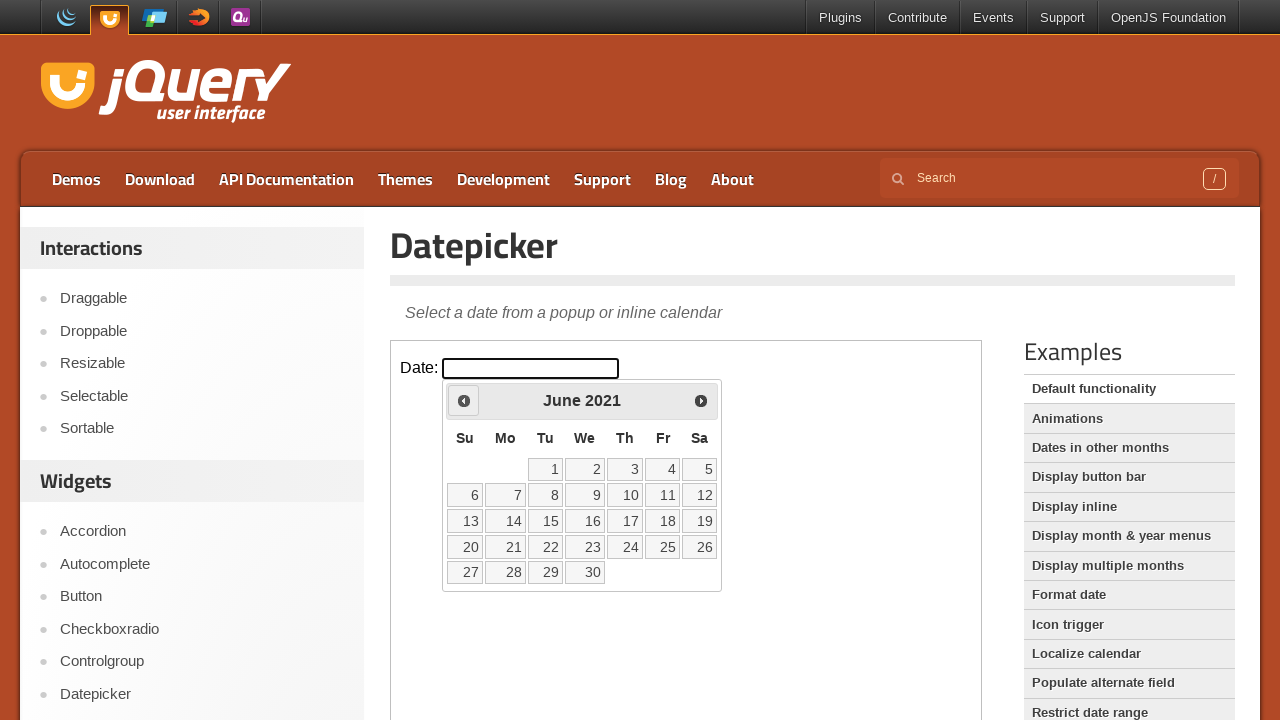

Clicked previous month button to navigate backwards at (464, 400) on iframe >> nth=0 >> internal:control=enter-frame >> span:has-text('Prev')
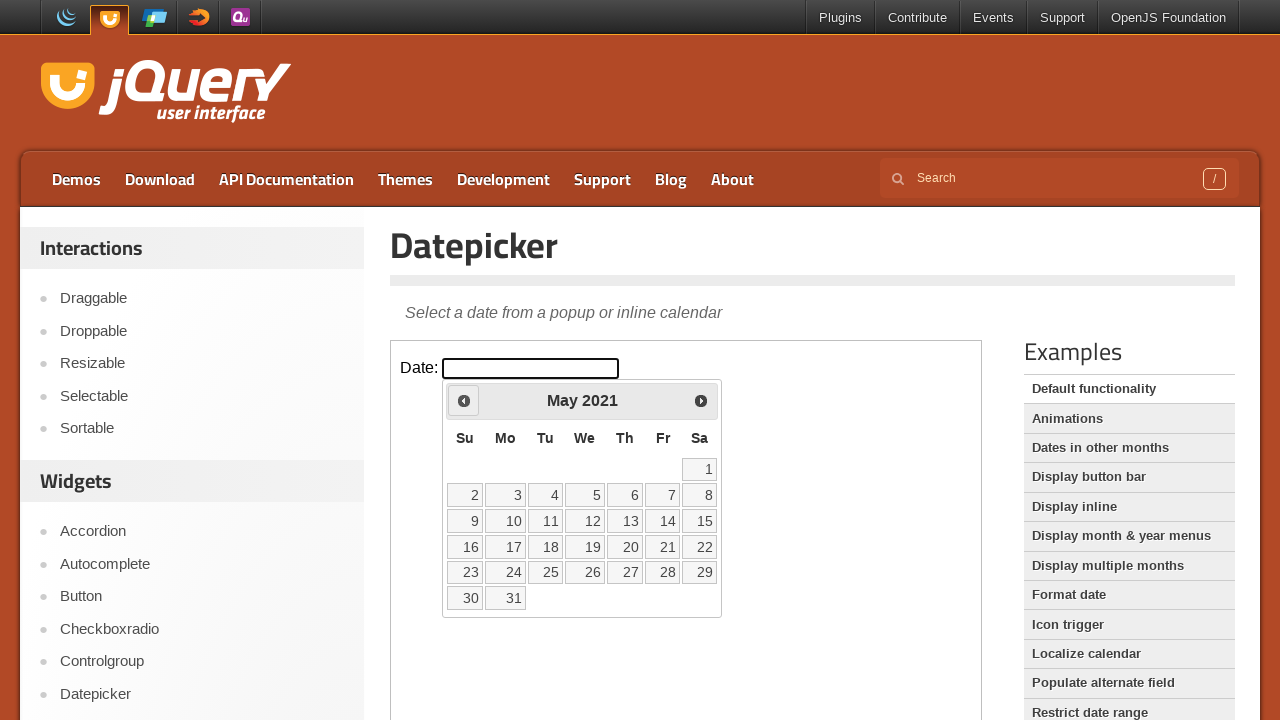

Checked current calendar date: May 2021
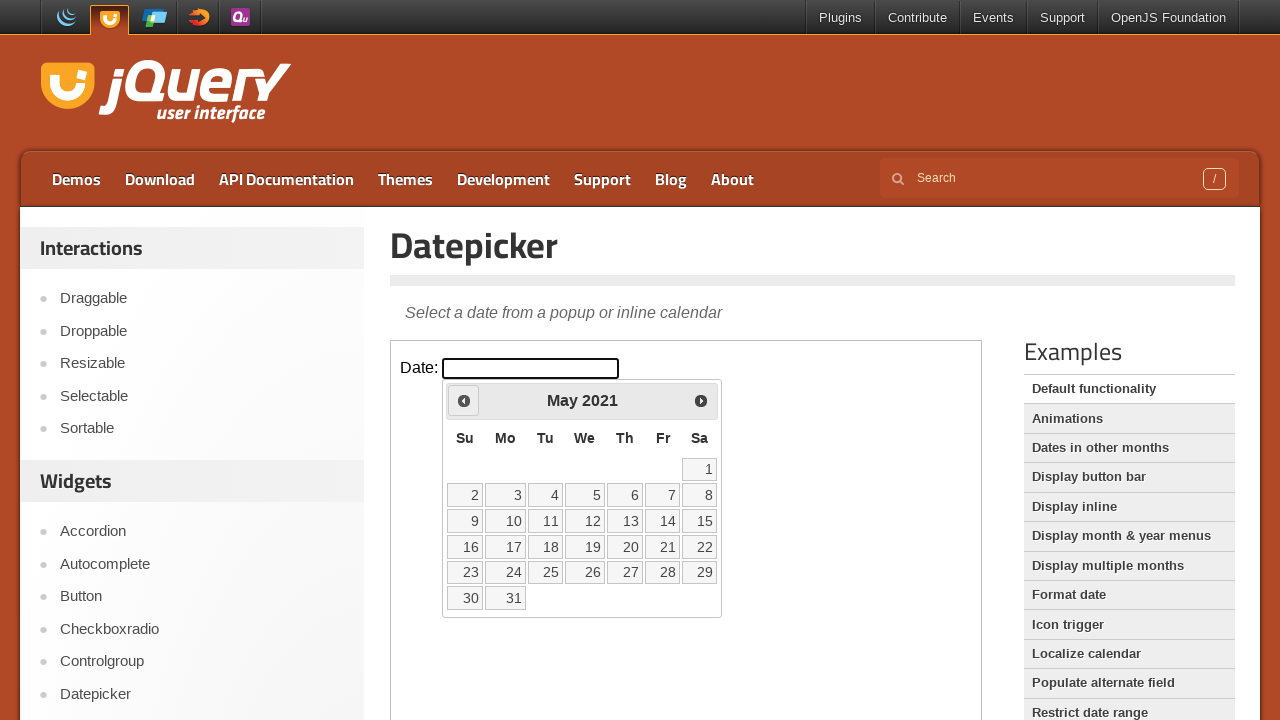

Clicked previous month button to navigate backwards at (464, 400) on iframe >> nth=0 >> internal:control=enter-frame >> span:has-text('Prev')
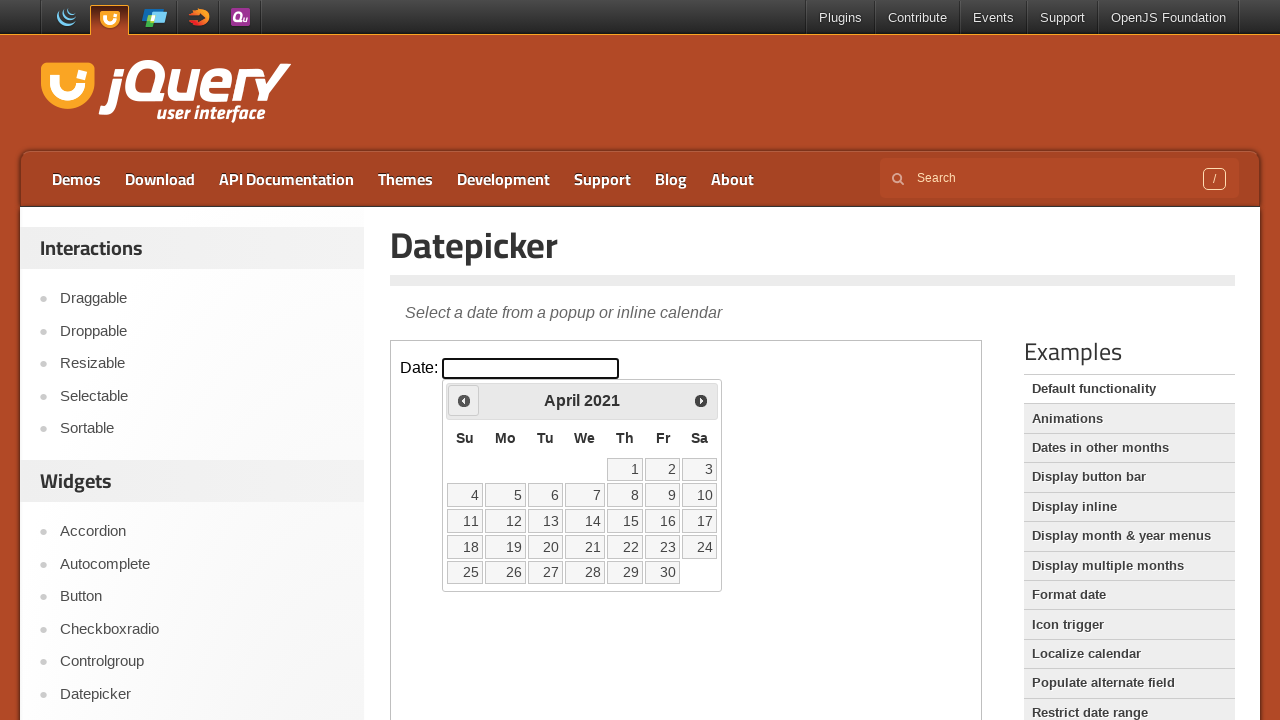

Checked current calendar date: April 2021
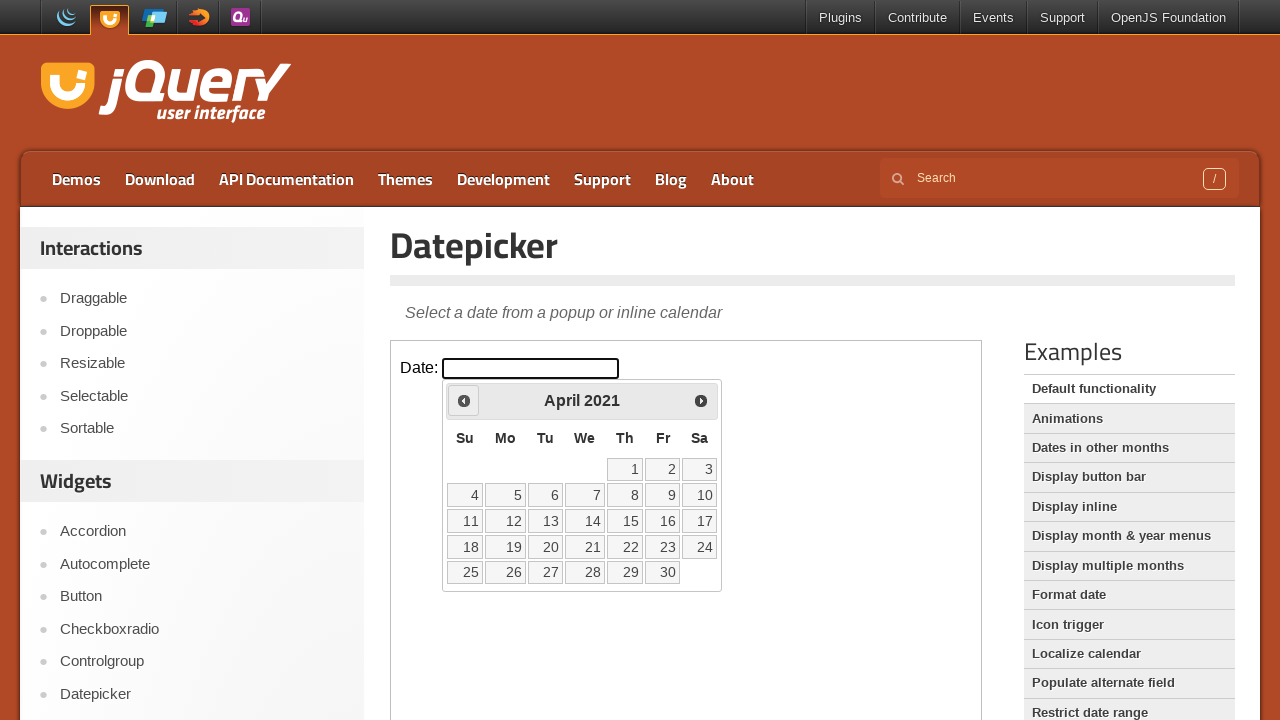

Clicked previous month button to navigate backwards at (464, 400) on iframe >> nth=0 >> internal:control=enter-frame >> span:has-text('Prev')
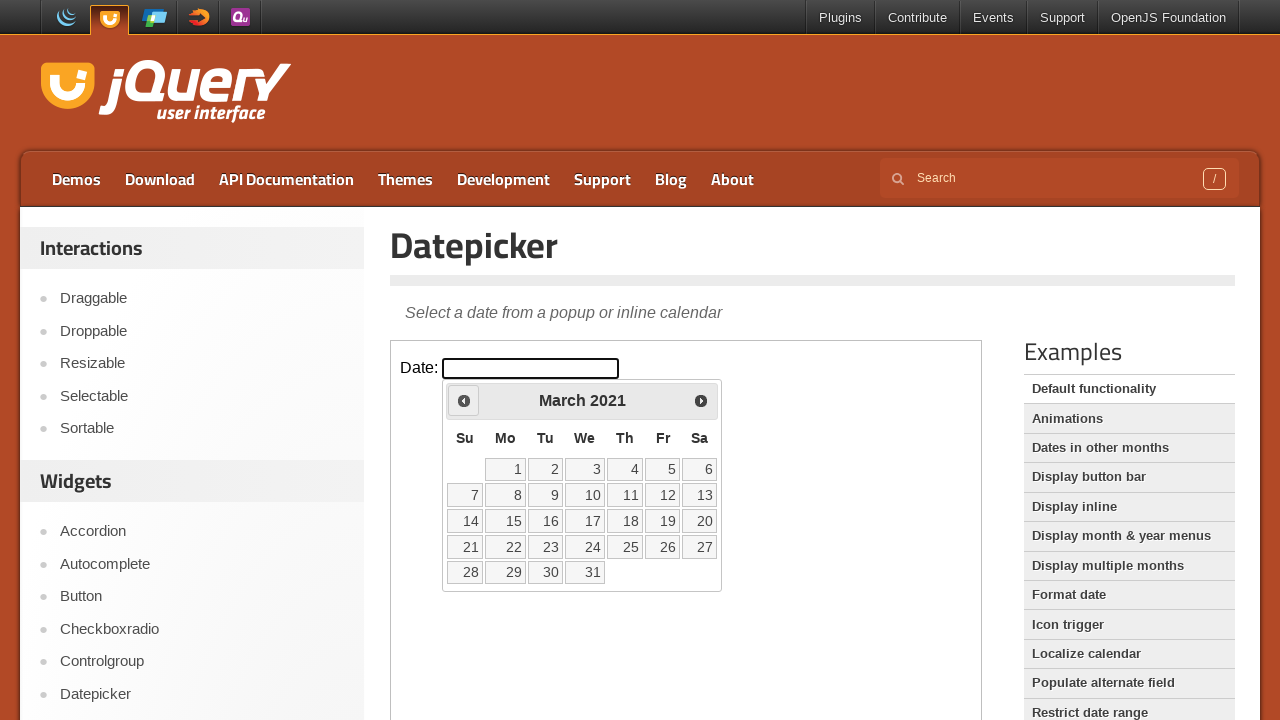

Checked current calendar date: March 2021
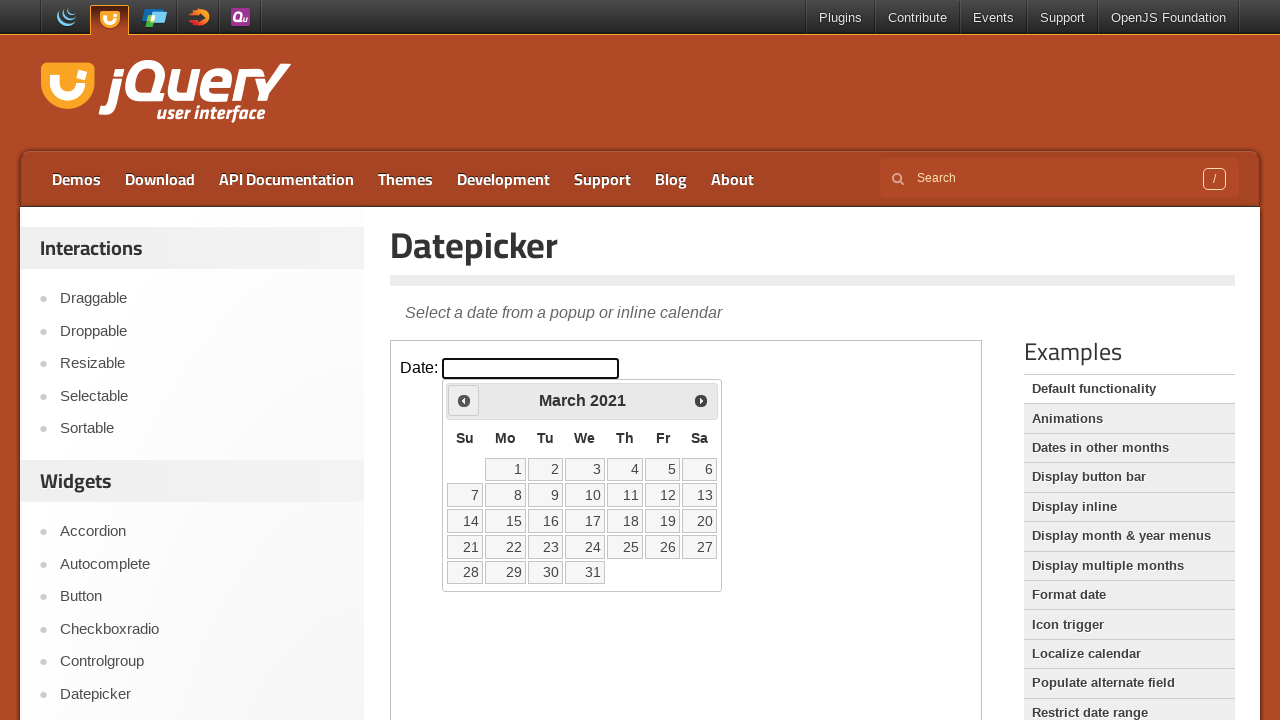

Clicked previous month button to navigate backwards at (464, 400) on iframe >> nth=0 >> internal:control=enter-frame >> span:has-text('Prev')
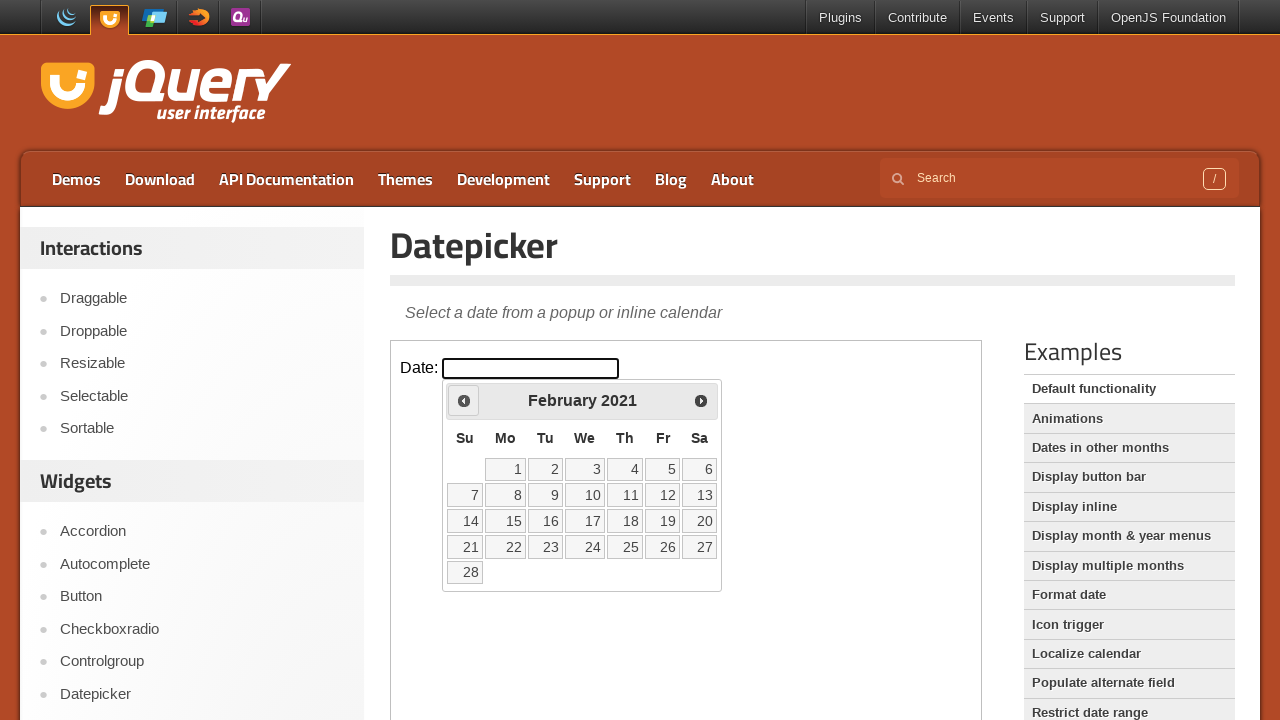

Checked current calendar date: February 2021
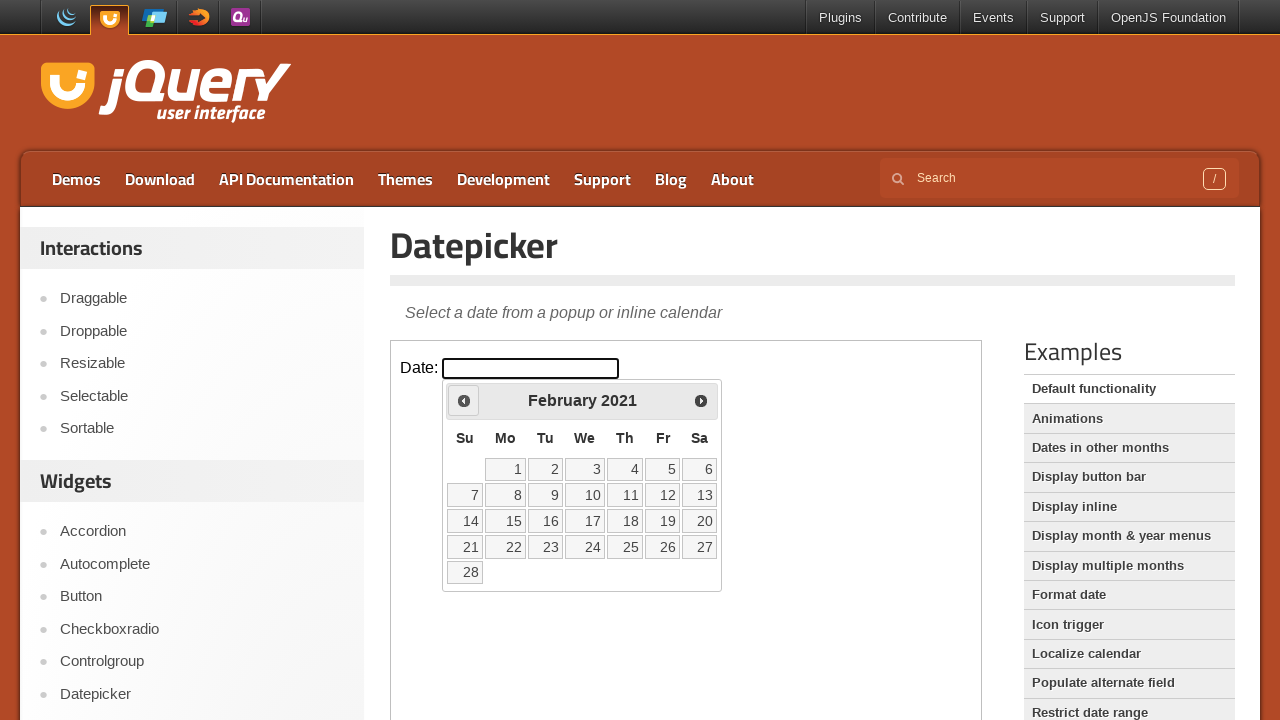

Clicked previous month button to navigate backwards at (464, 400) on iframe >> nth=0 >> internal:control=enter-frame >> span:has-text('Prev')
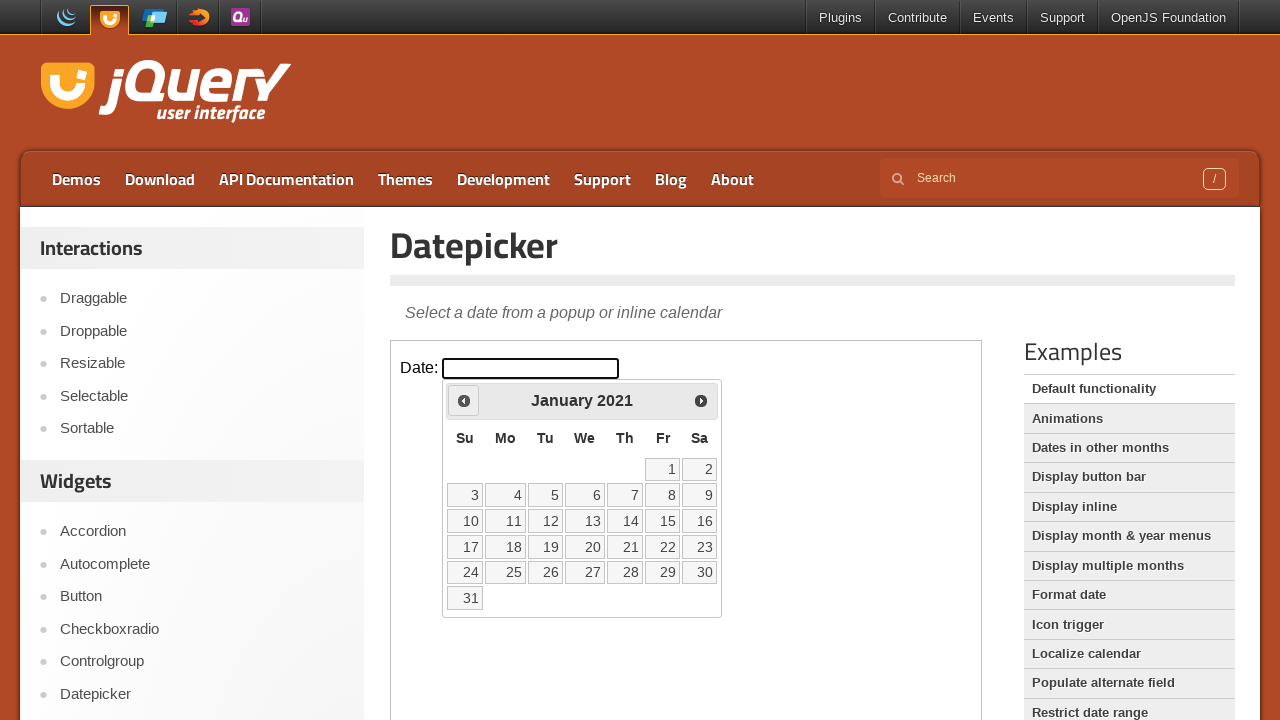

Checked current calendar date: January 2021
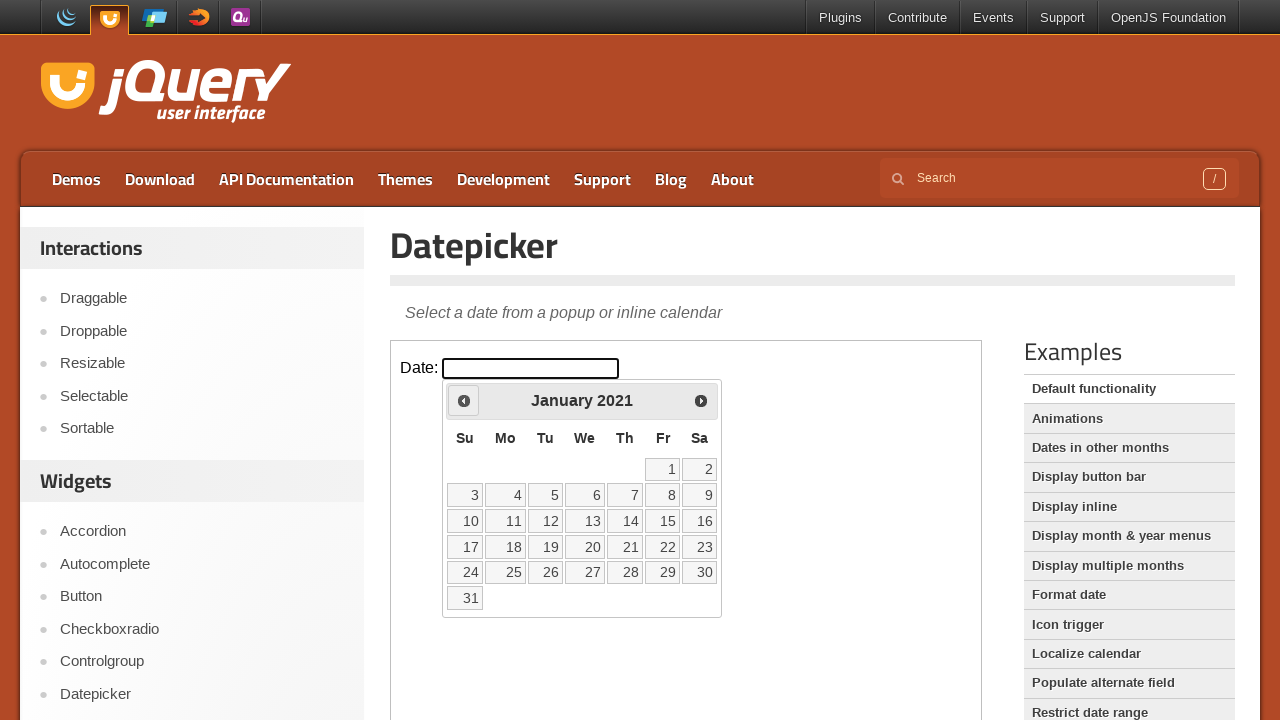

Clicked previous month button to navigate backwards at (464, 400) on iframe >> nth=0 >> internal:control=enter-frame >> span:has-text('Prev')
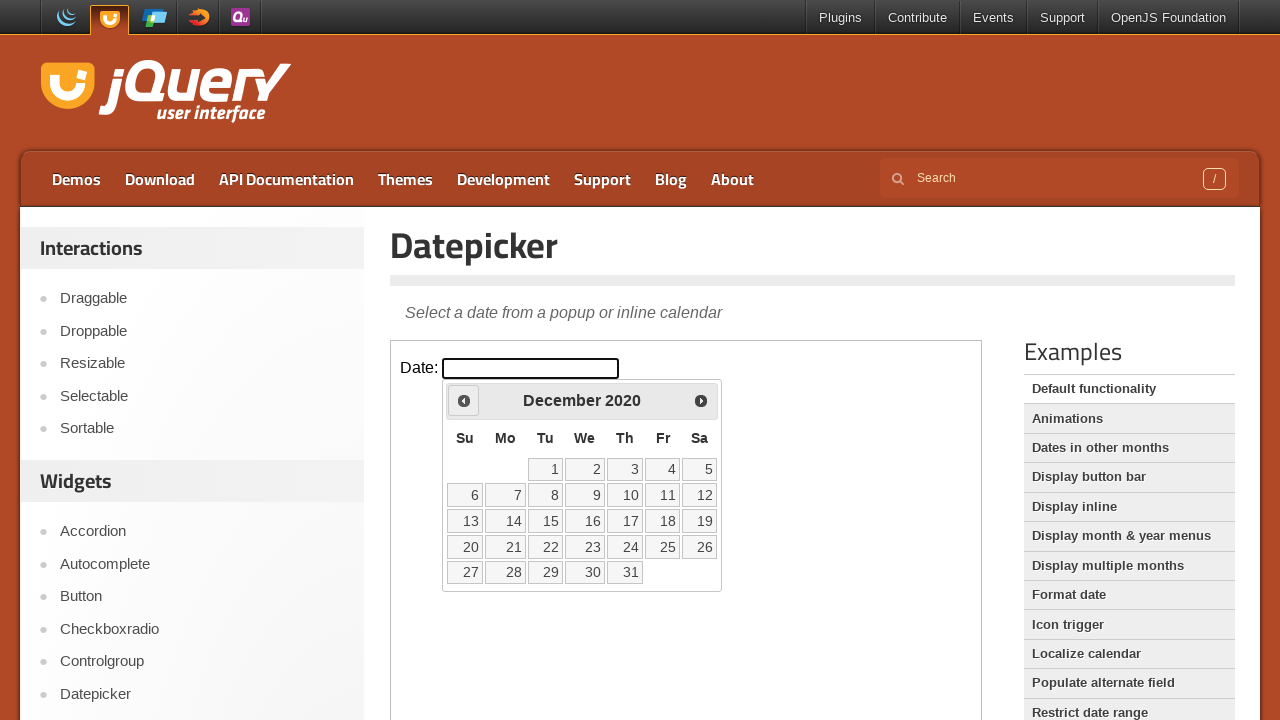

Checked current calendar date: December 2020
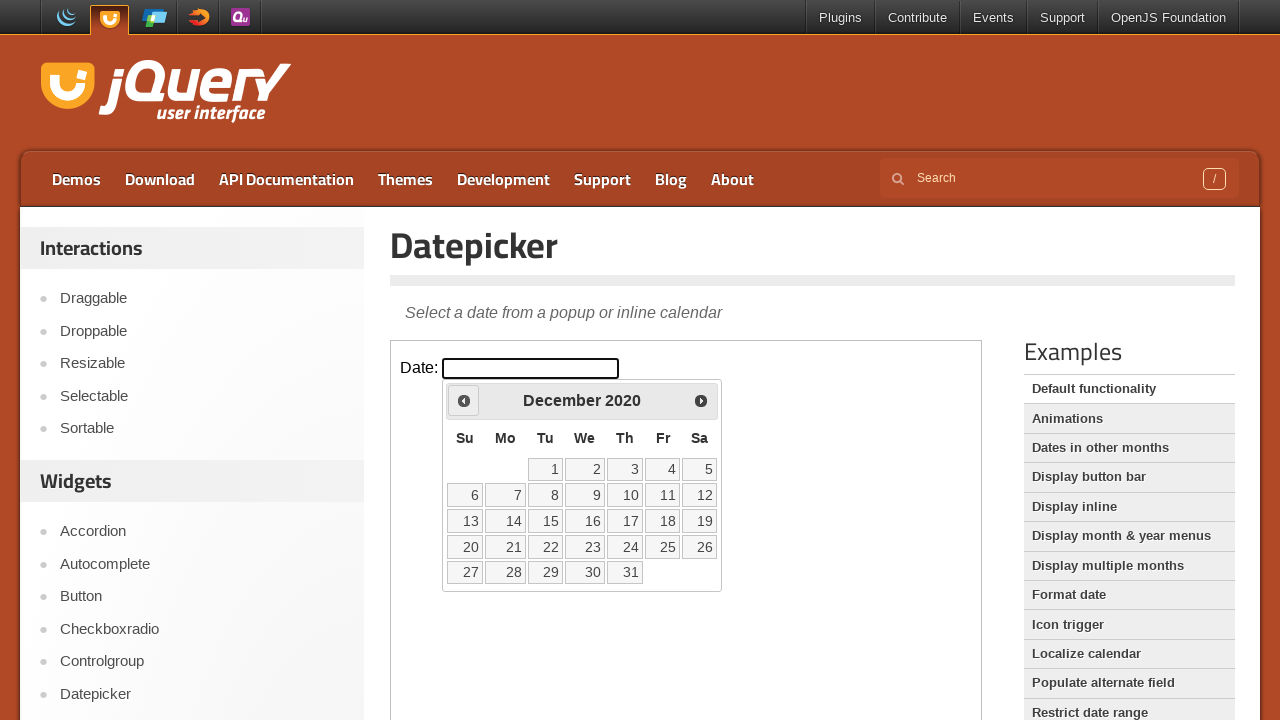

Clicked previous month button to navigate backwards at (464, 400) on iframe >> nth=0 >> internal:control=enter-frame >> span:has-text('Prev')
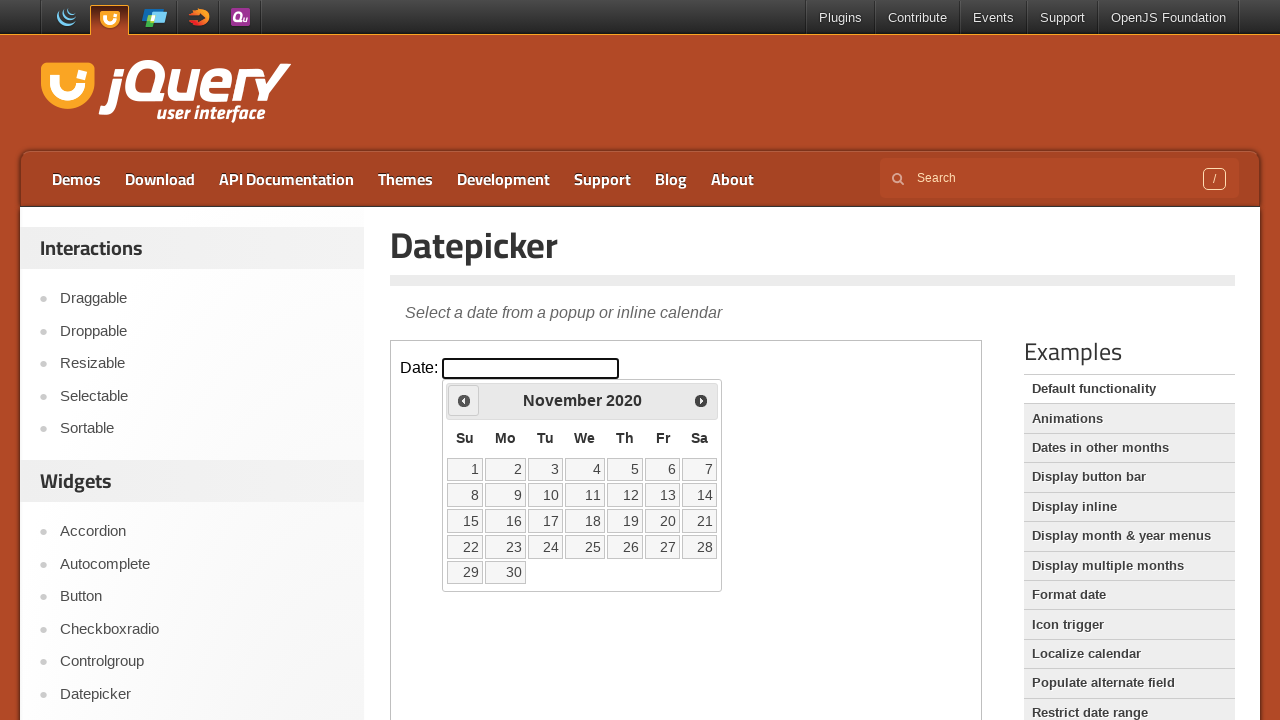

Checked current calendar date: November 2020
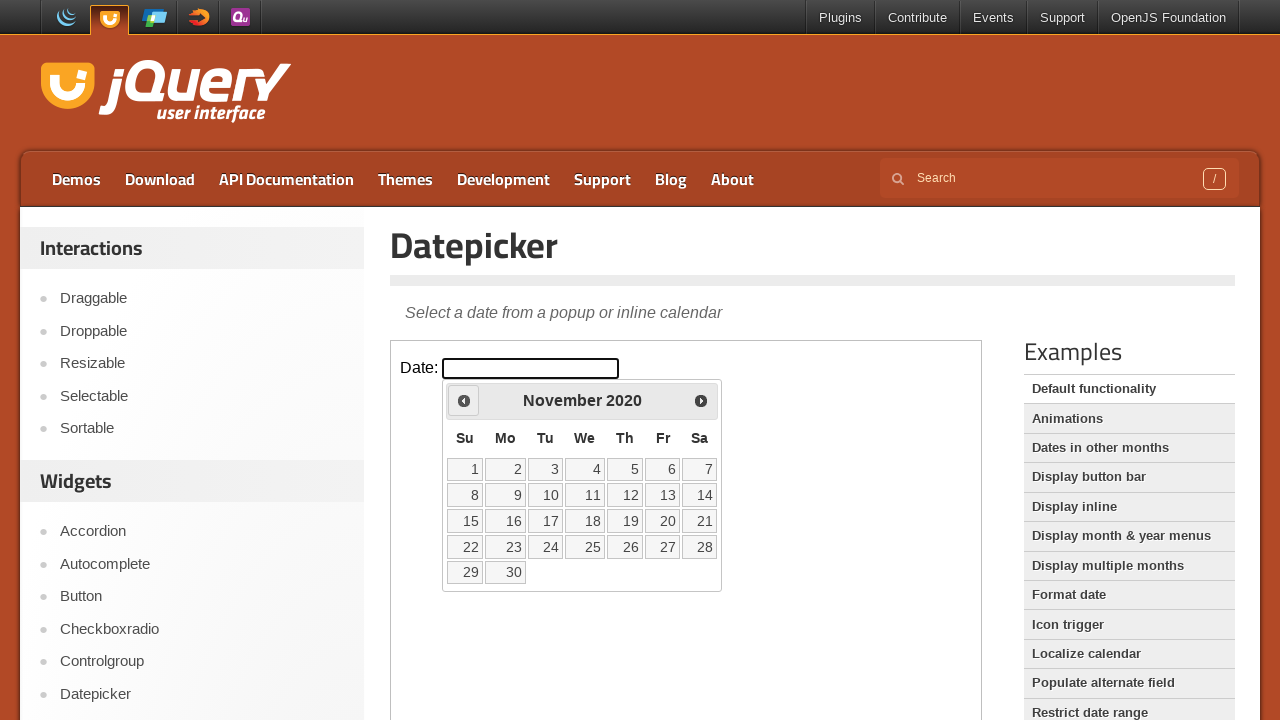

Clicked previous month button to navigate backwards at (464, 400) on iframe >> nth=0 >> internal:control=enter-frame >> span:has-text('Prev')
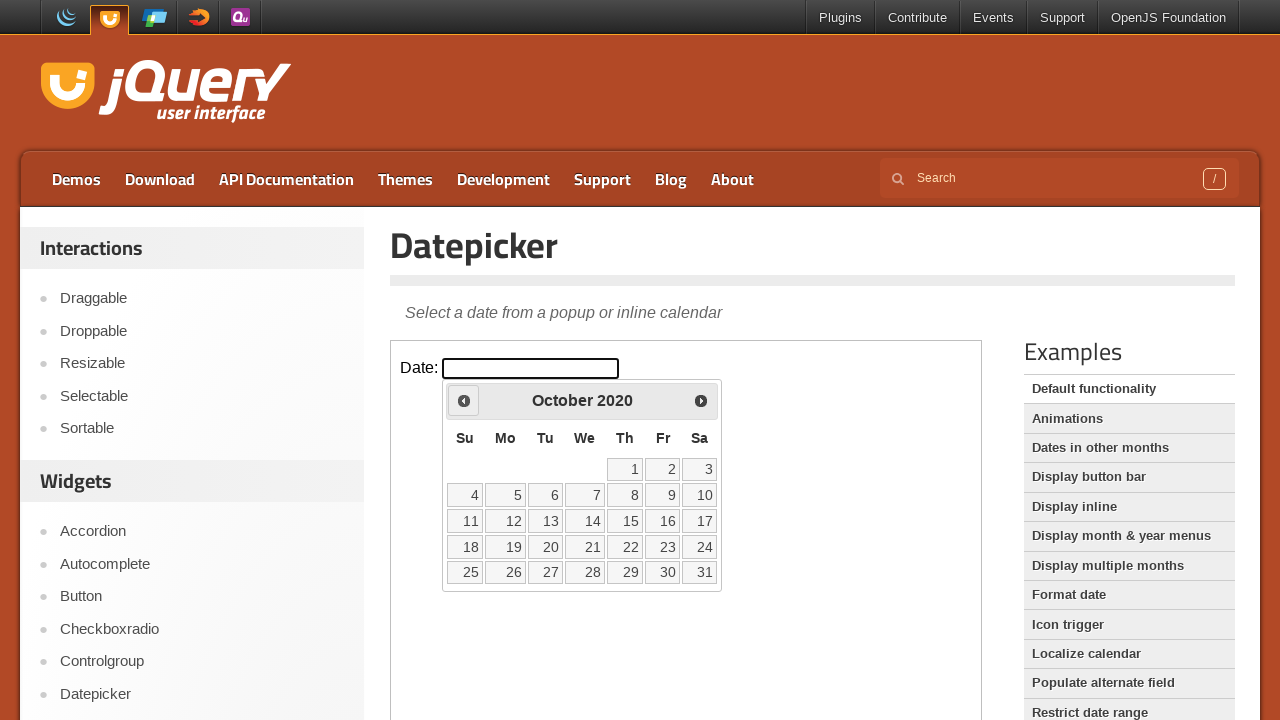

Checked current calendar date: October 2020
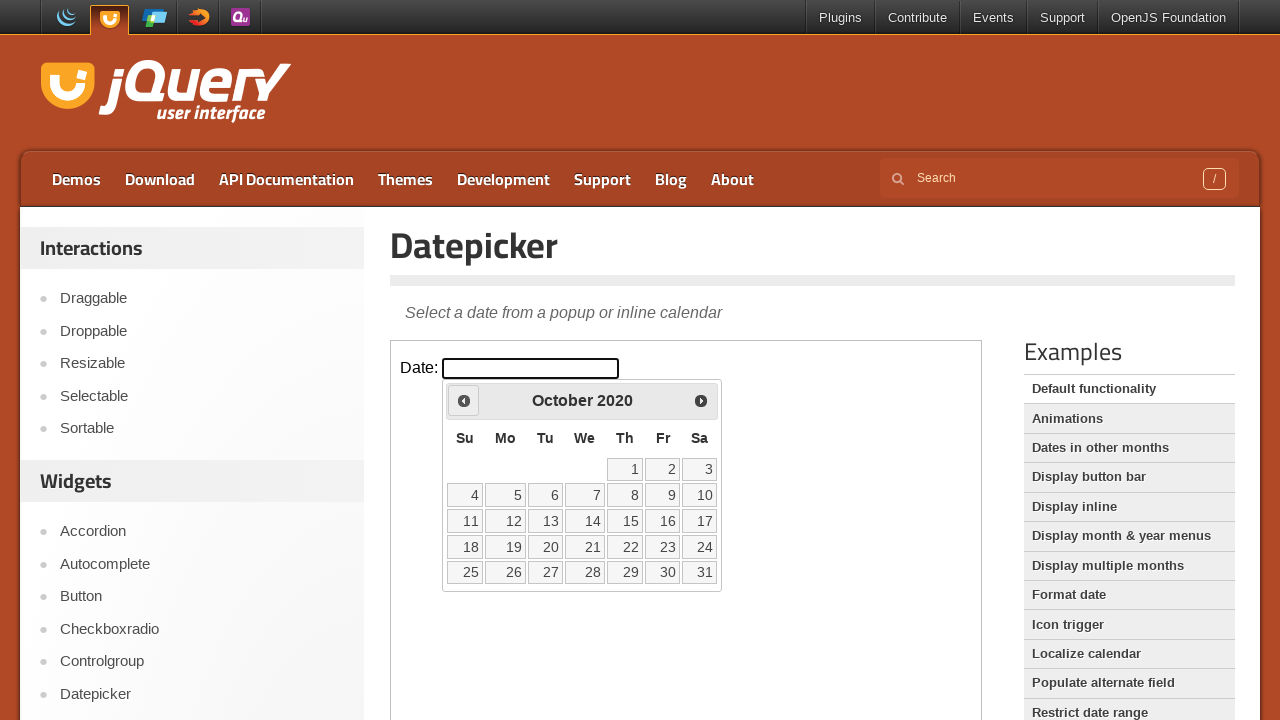

Clicked previous month button to navigate backwards at (464, 400) on iframe >> nth=0 >> internal:control=enter-frame >> span:has-text('Prev')
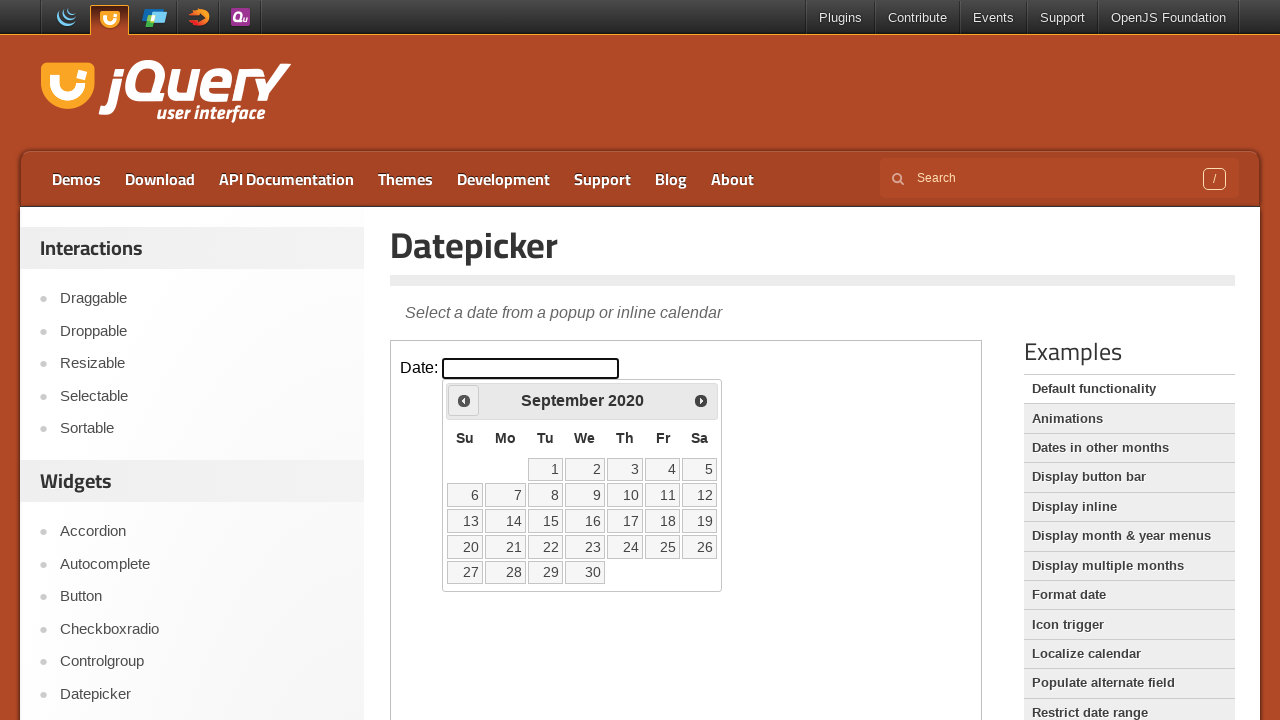

Checked current calendar date: September 2020
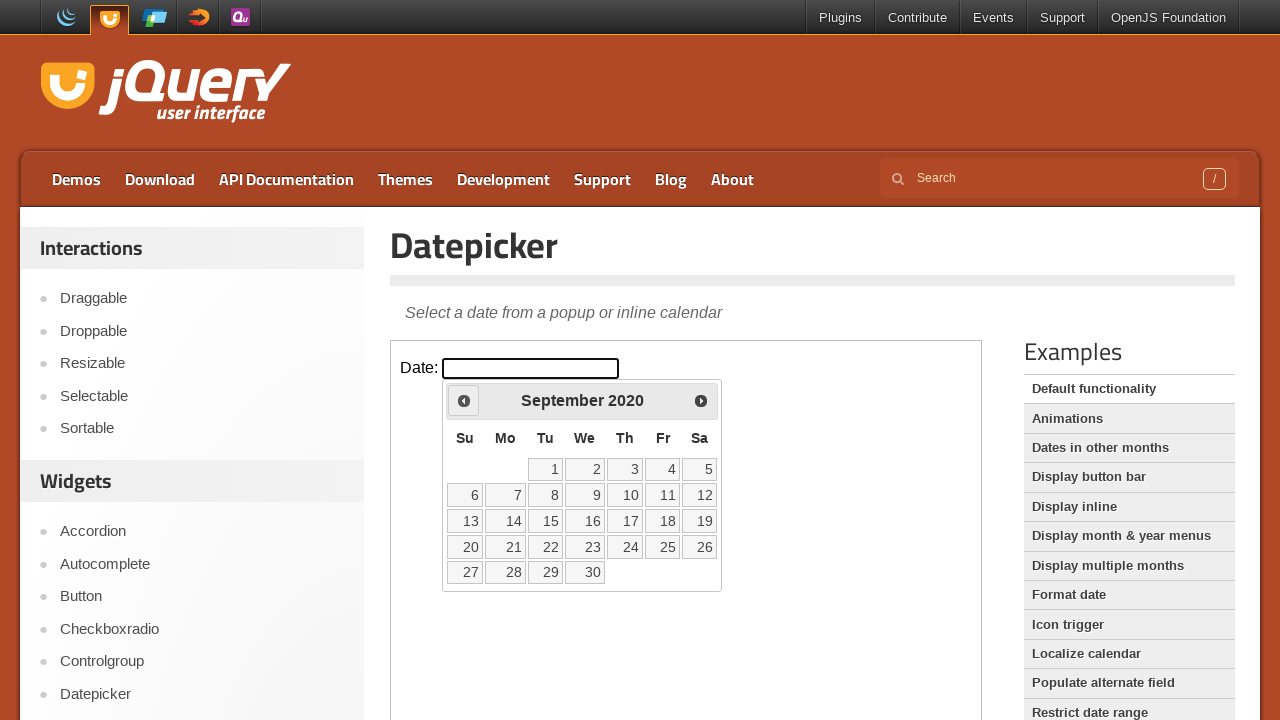

Clicked previous month button to navigate backwards at (464, 400) on iframe >> nth=0 >> internal:control=enter-frame >> span:has-text('Prev')
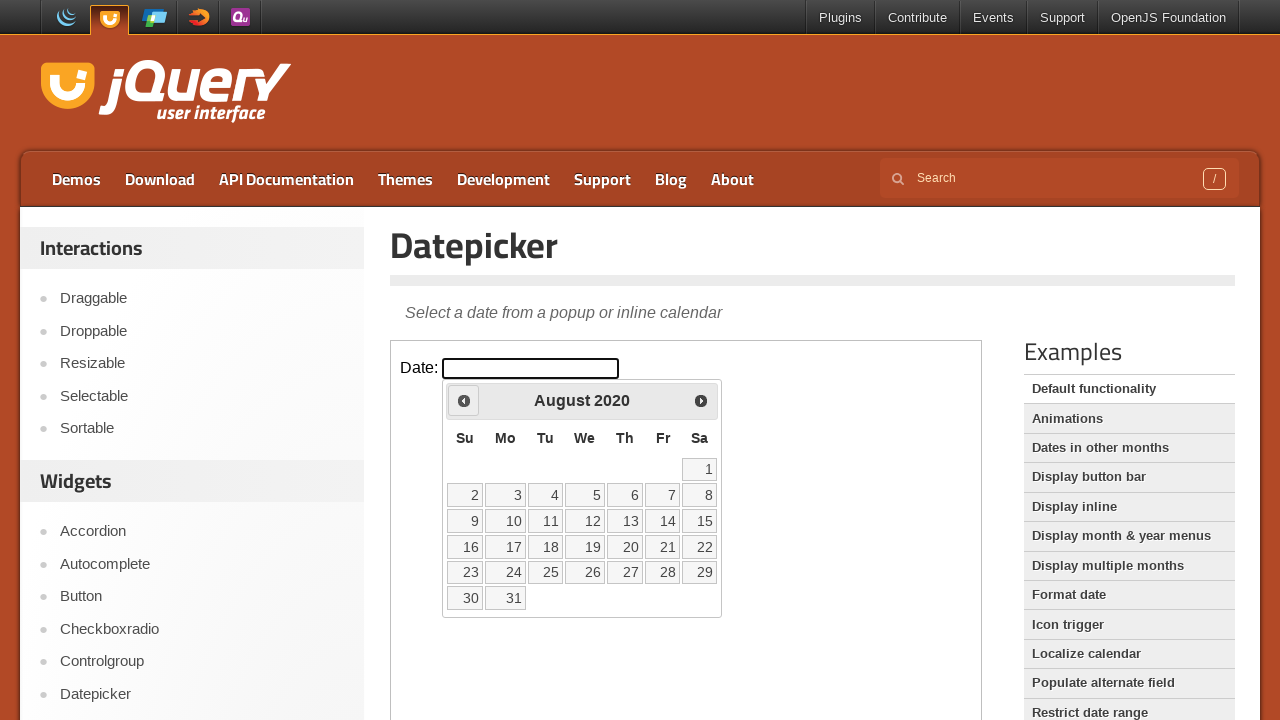

Checked current calendar date: August 2020
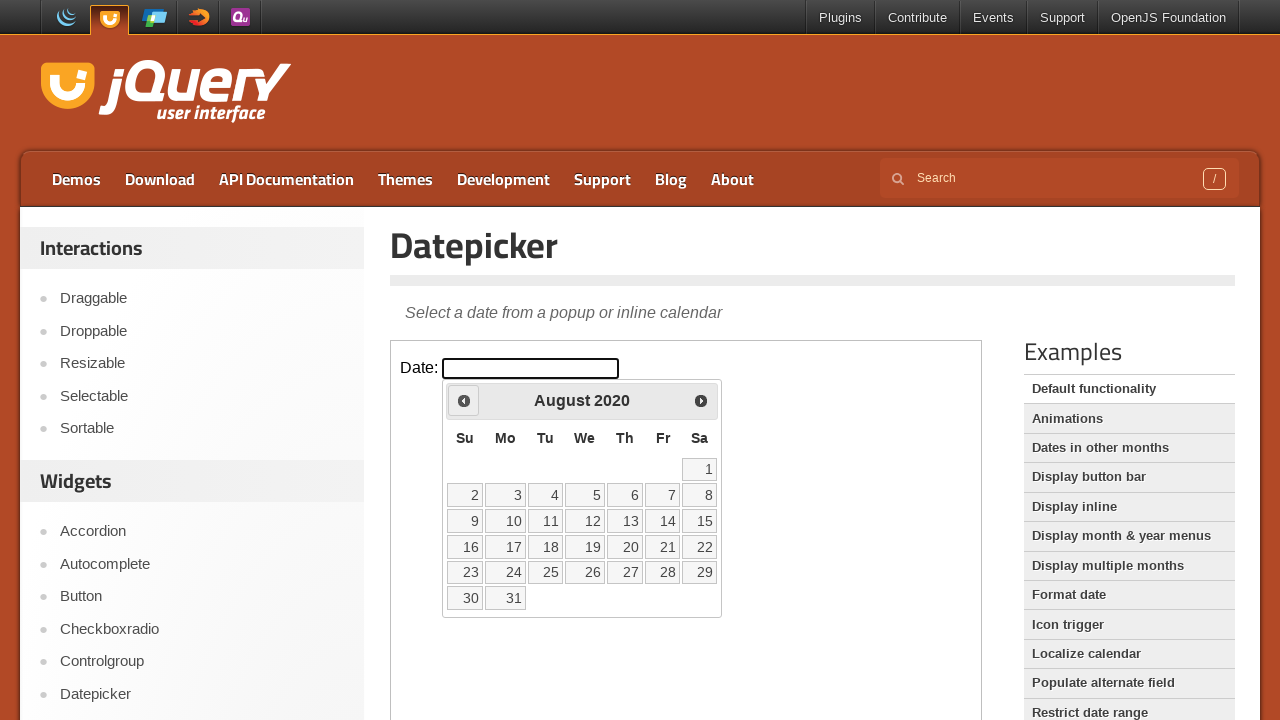

Clicked previous month button to navigate backwards at (464, 400) on iframe >> nth=0 >> internal:control=enter-frame >> span:has-text('Prev')
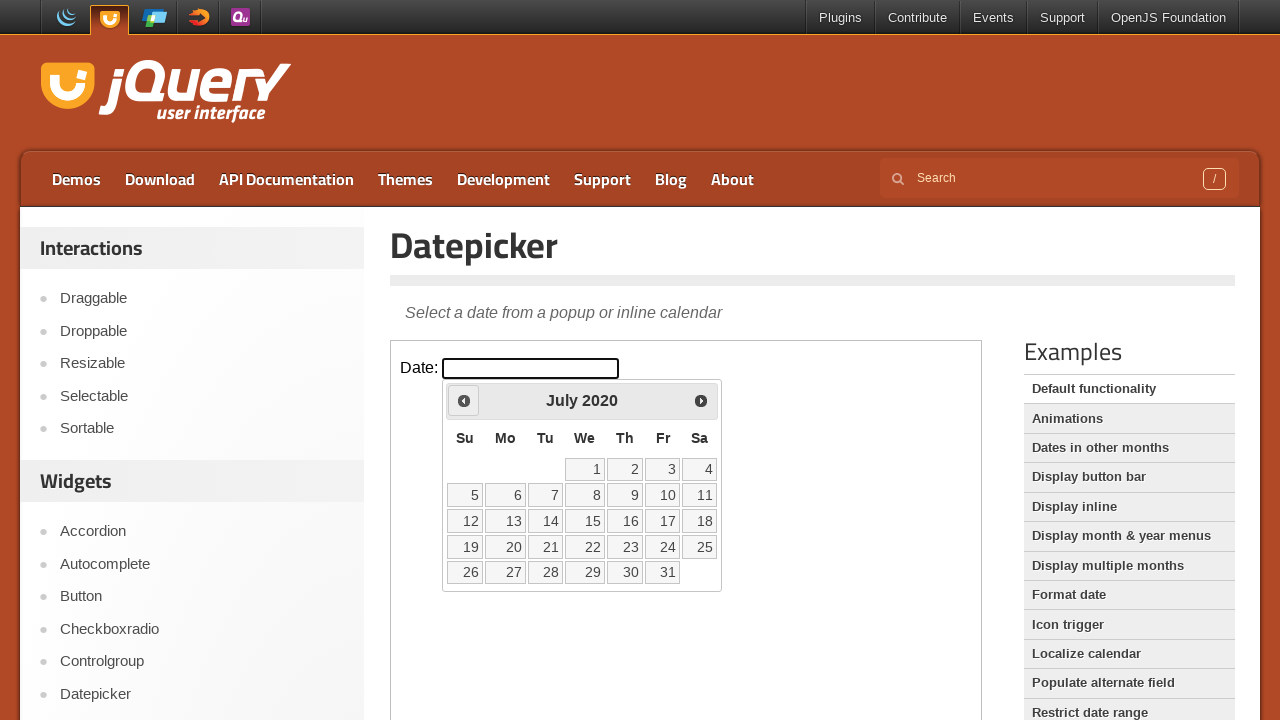

Checked current calendar date: July 2020
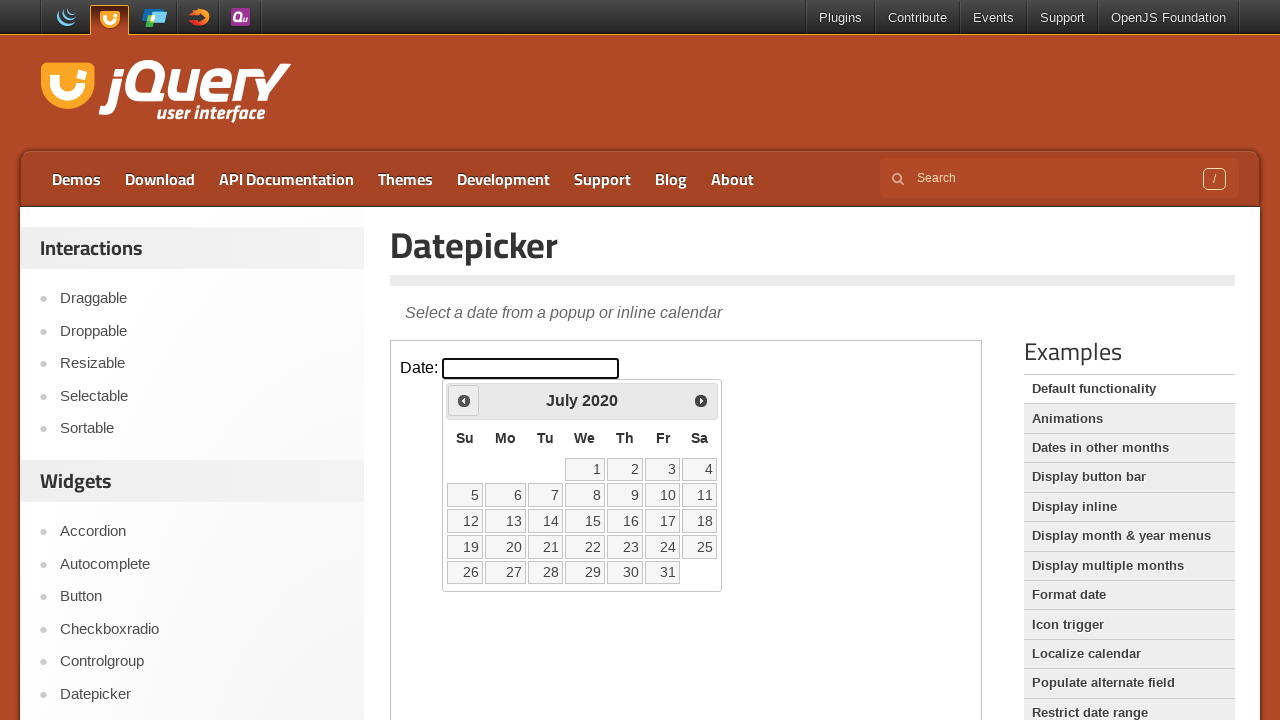

Clicked previous month button to navigate backwards at (464, 400) on iframe >> nth=0 >> internal:control=enter-frame >> span:has-text('Prev')
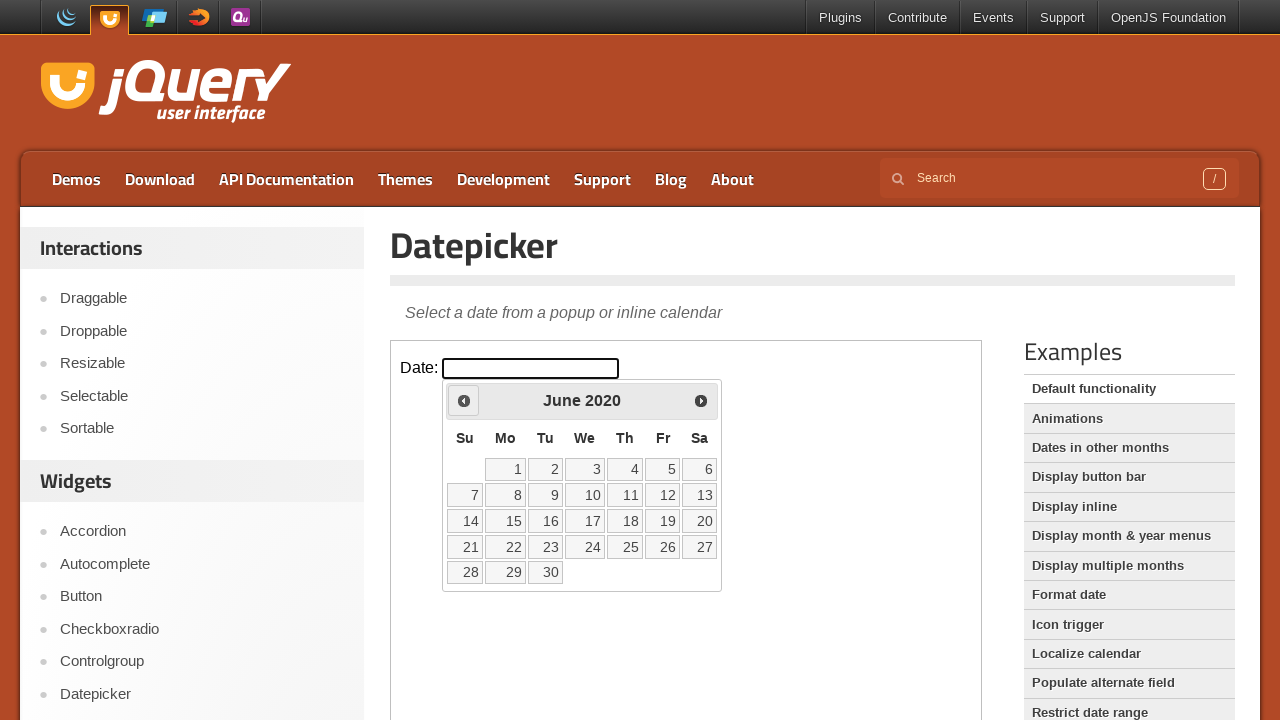

Checked current calendar date: June 2020
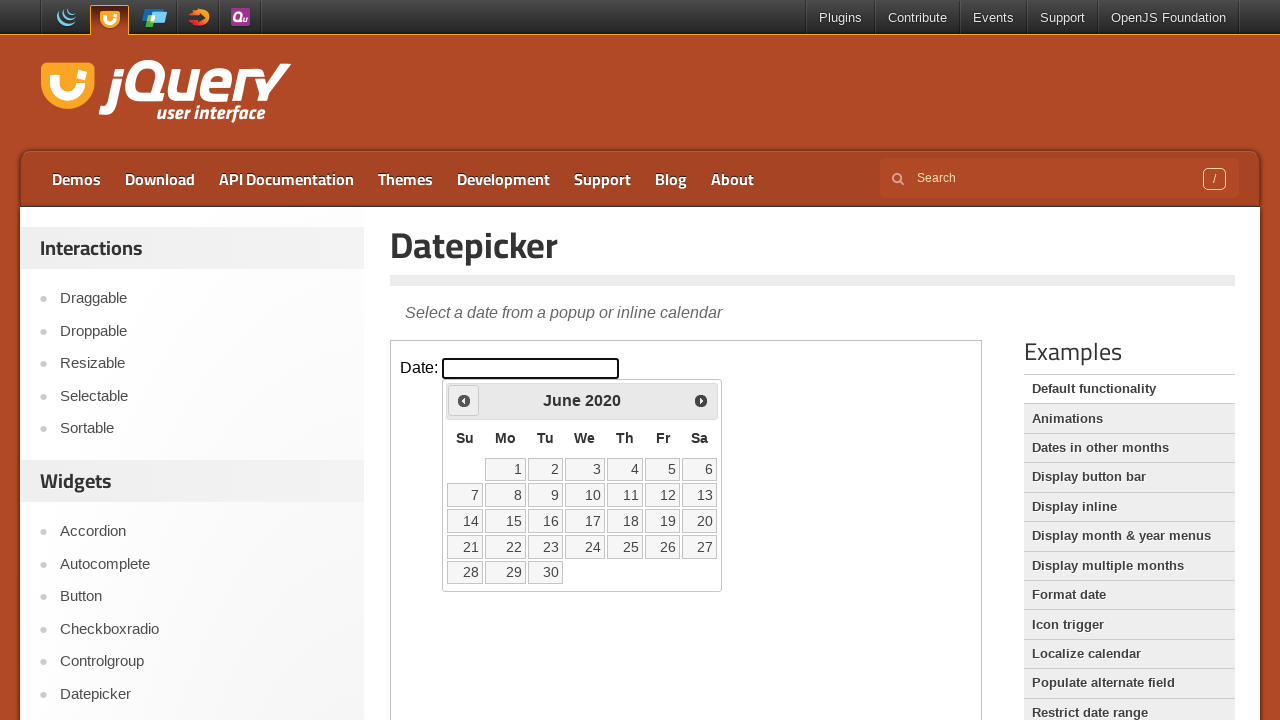

Clicked previous month button to navigate backwards at (464, 400) on iframe >> nth=0 >> internal:control=enter-frame >> span:has-text('Prev')
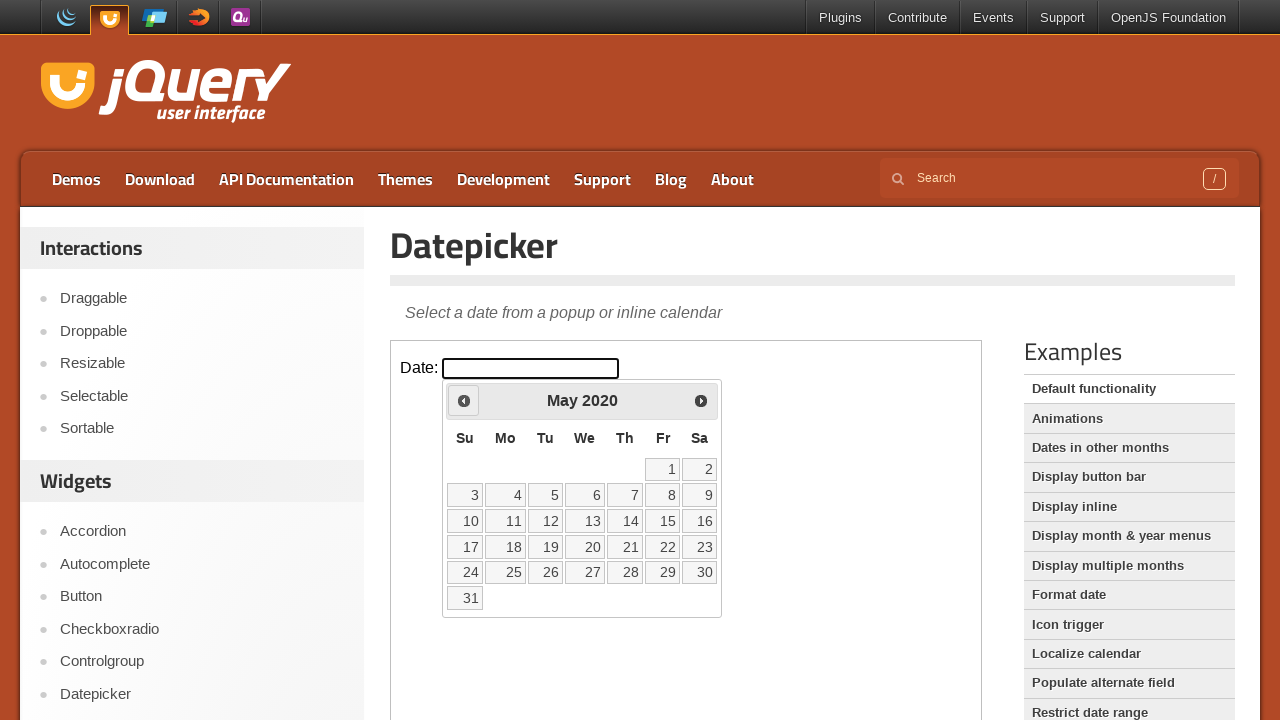

Checked current calendar date: May 2020
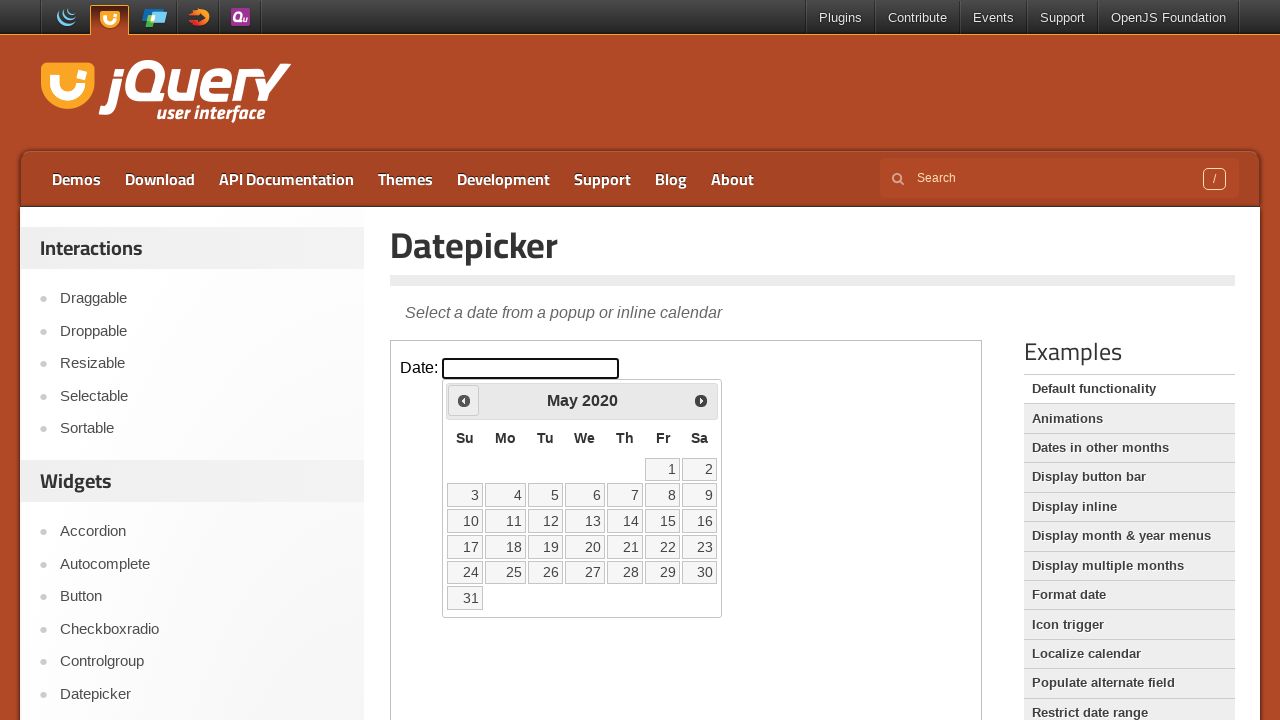

Clicked previous month button to navigate backwards at (464, 400) on iframe >> nth=0 >> internal:control=enter-frame >> span:has-text('Prev')
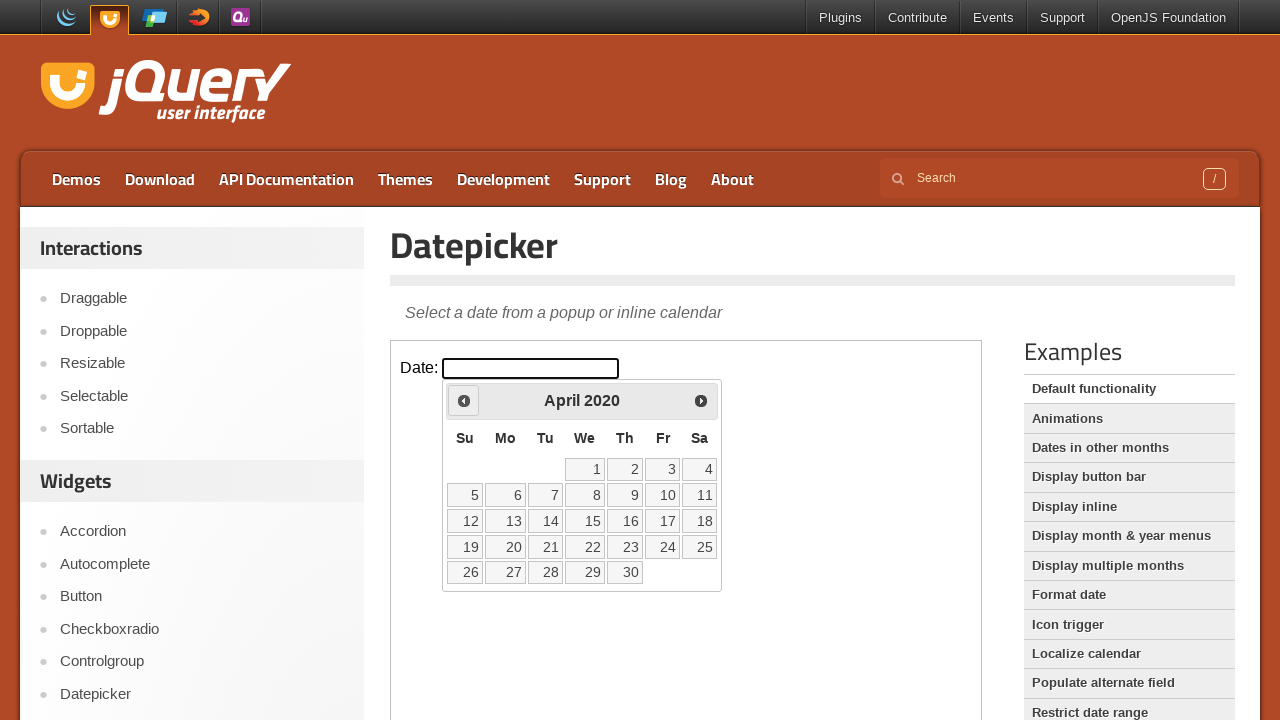

Checked current calendar date: April 2020
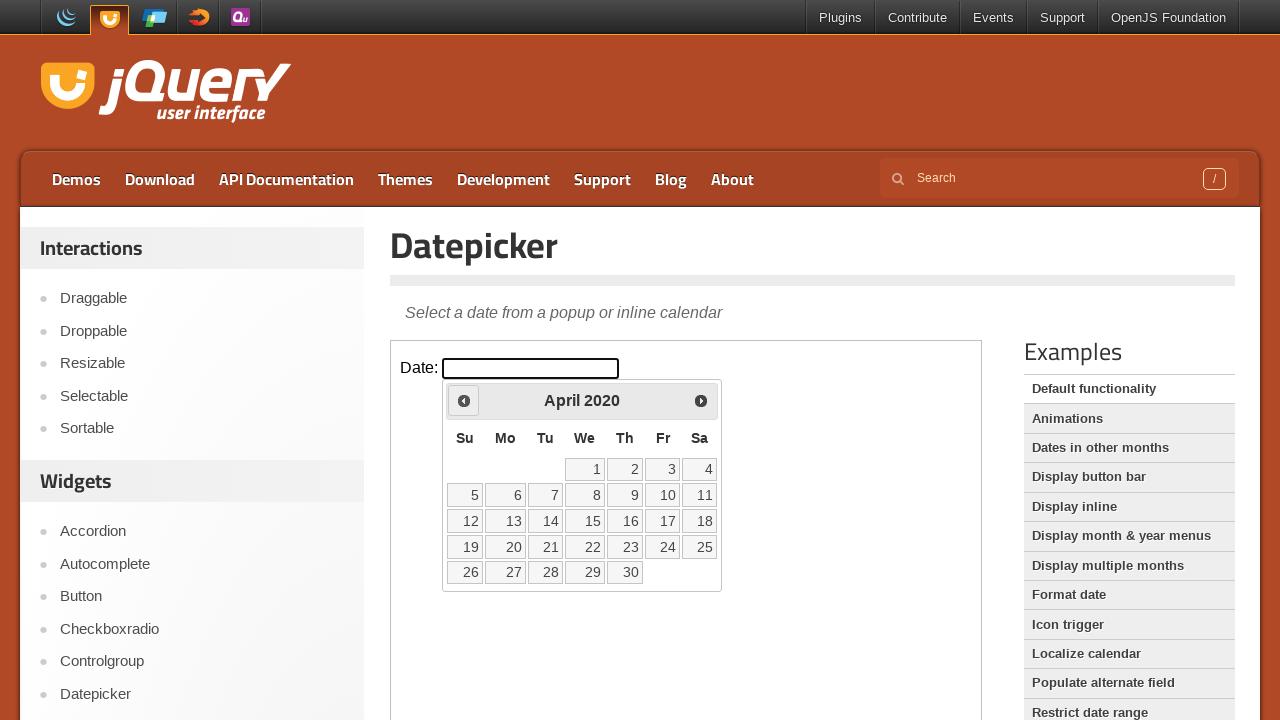

Clicked previous month button to navigate backwards at (464, 400) on iframe >> nth=0 >> internal:control=enter-frame >> span:has-text('Prev')
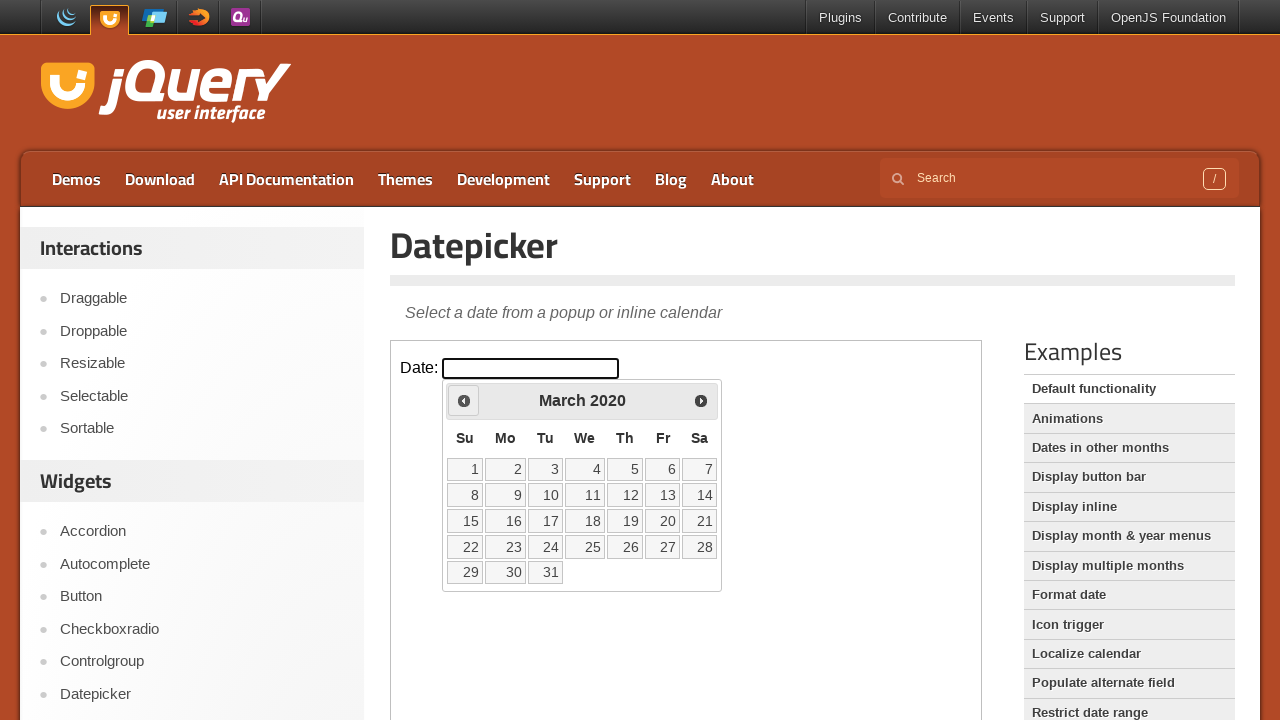

Checked current calendar date: March 2020
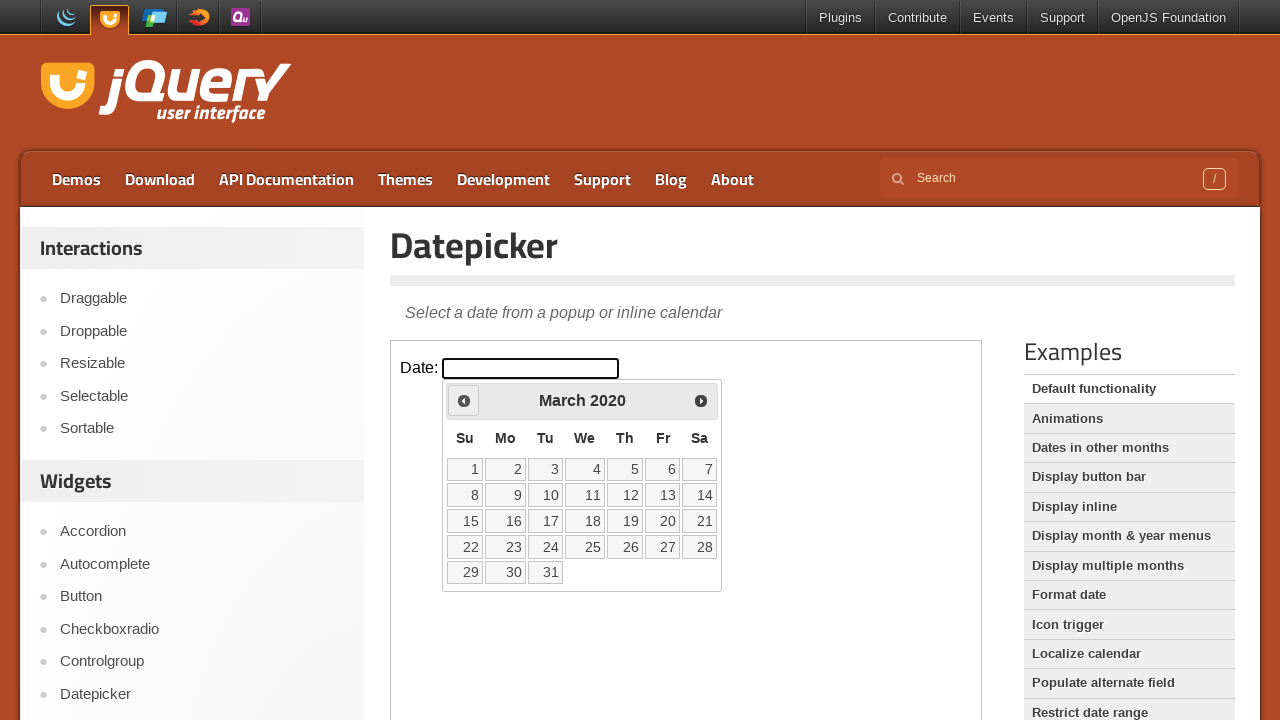

Clicked previous month button to navigate backwards at (464, 400) on iframe >> nth=0 >> internal:control=enter-frame >> span:has-text('Prev')
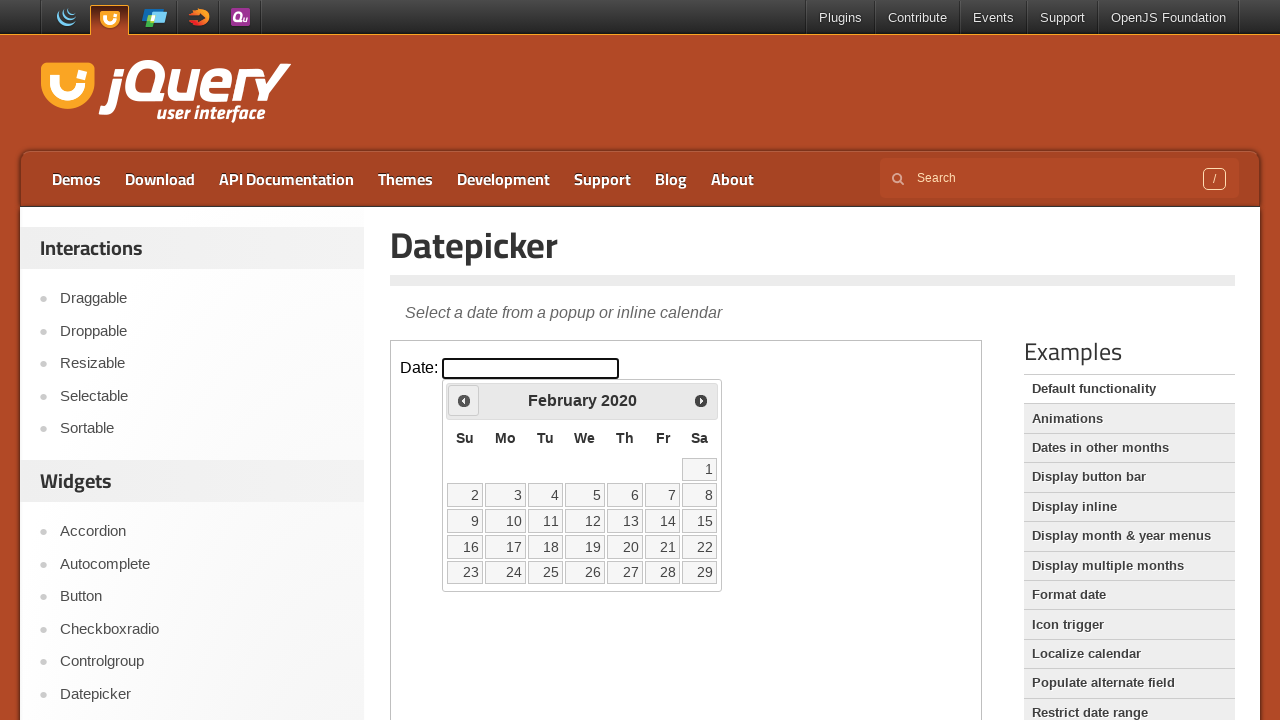

Checked current calendar date: February 2020
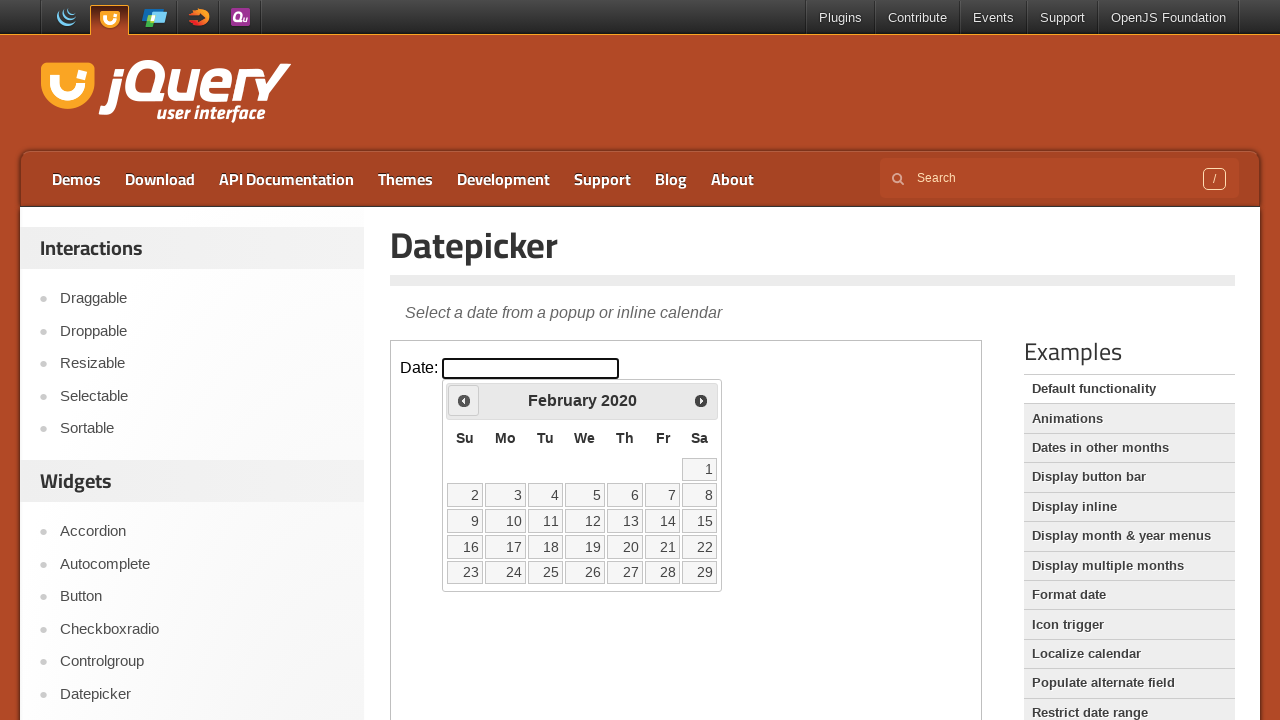

Clicked previous month button to navigate backwards at (464, 400) on iframe >> nth=0 >> internal:control=enter-frame >> span:has-text('Prev')
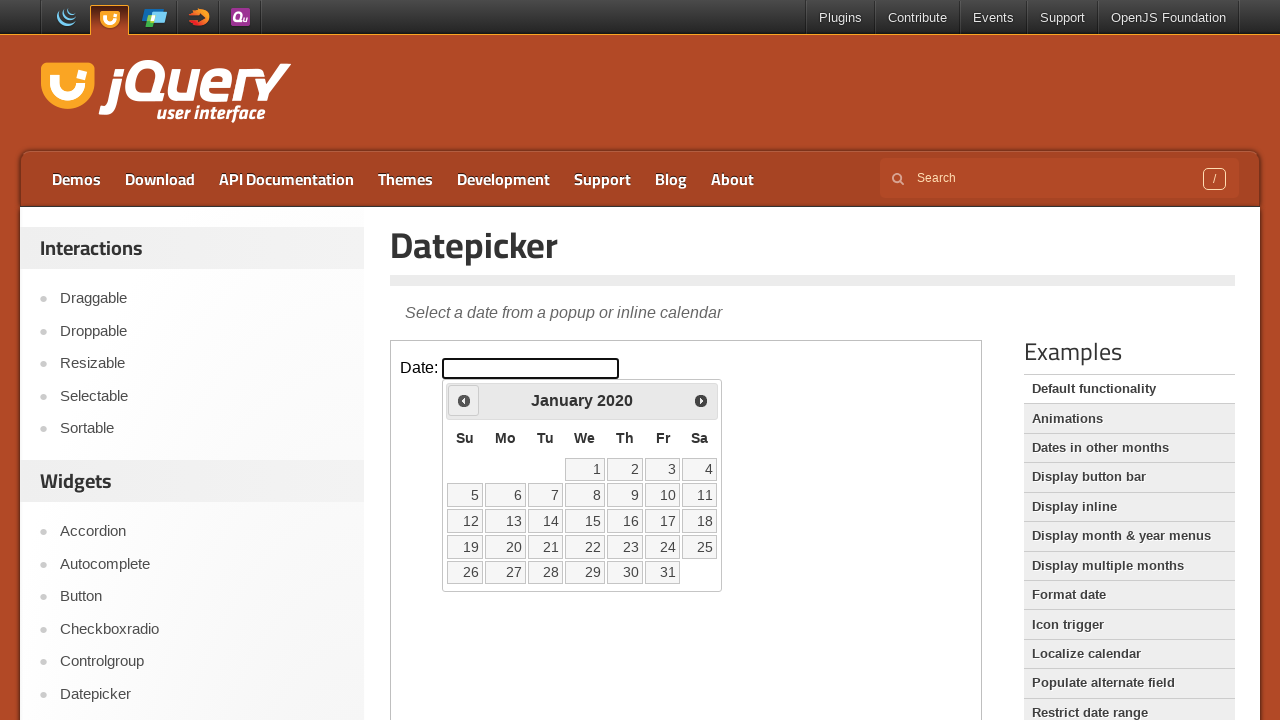

Checked current calendar date: January 2020
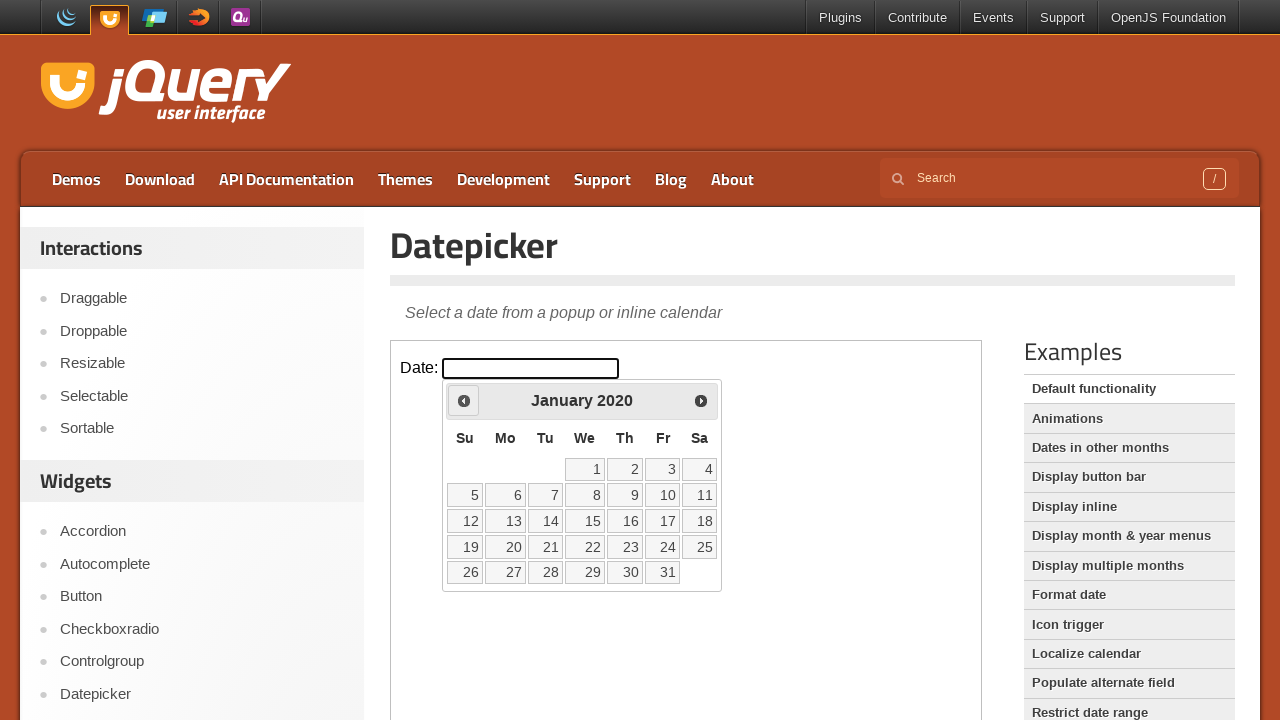

Clicked previous month button to navigate backwards at (464, 400) on iframe >> nth=0 >> internal:control=enter-frame >> span:has-text('Prev')
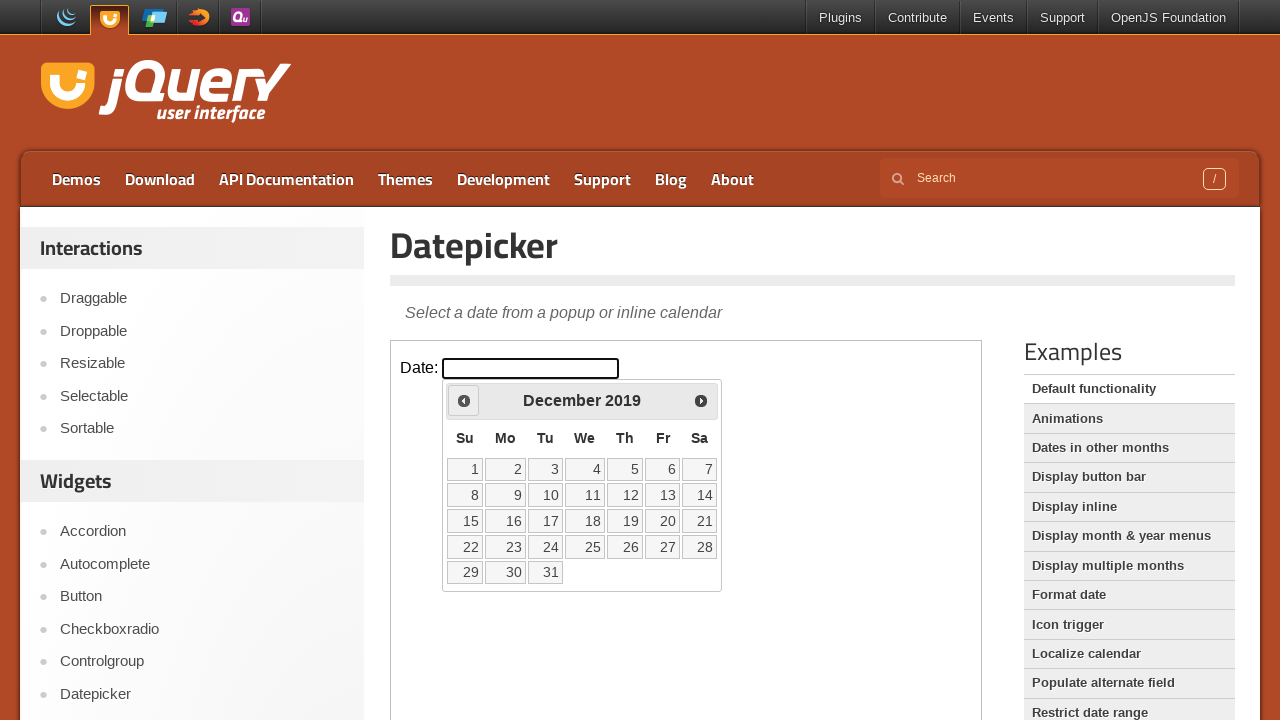

Checked current calendar date: December 2019
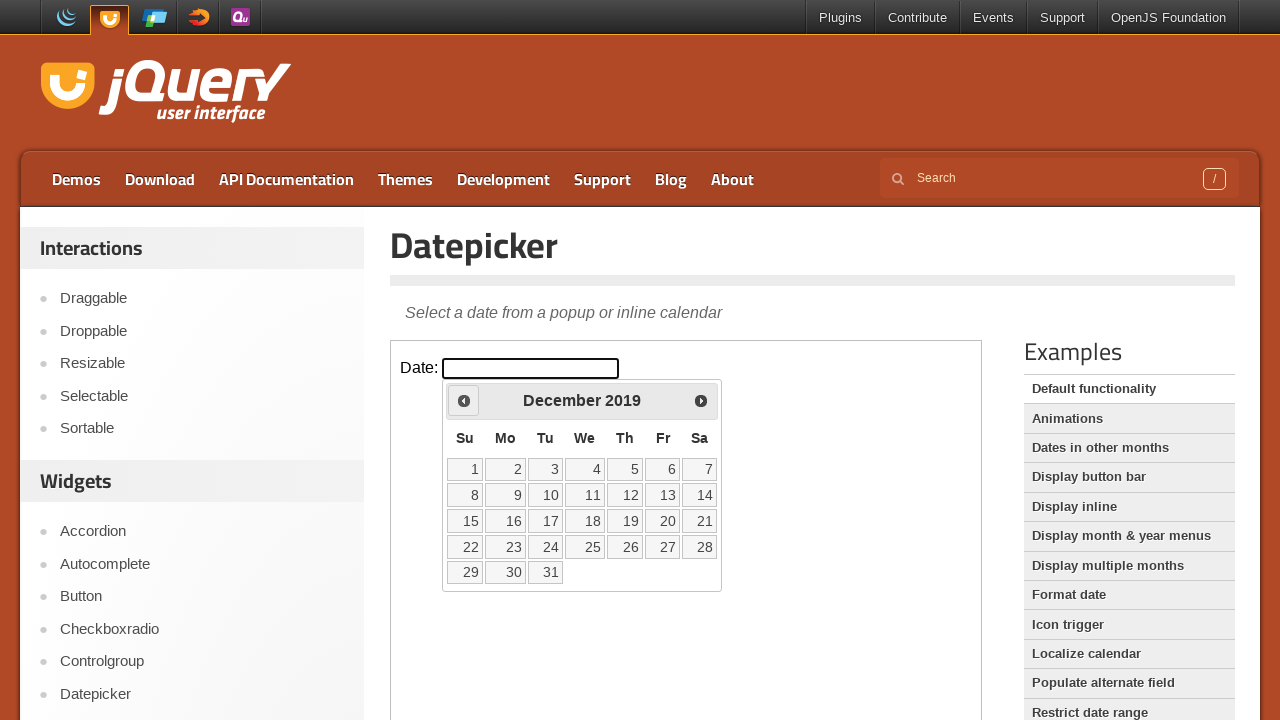

Clicked previous month button to navigate backwards at (464, 400) on iframe >> nth=0 >> internal:control=enter-frame >> span:has-text('Prev')
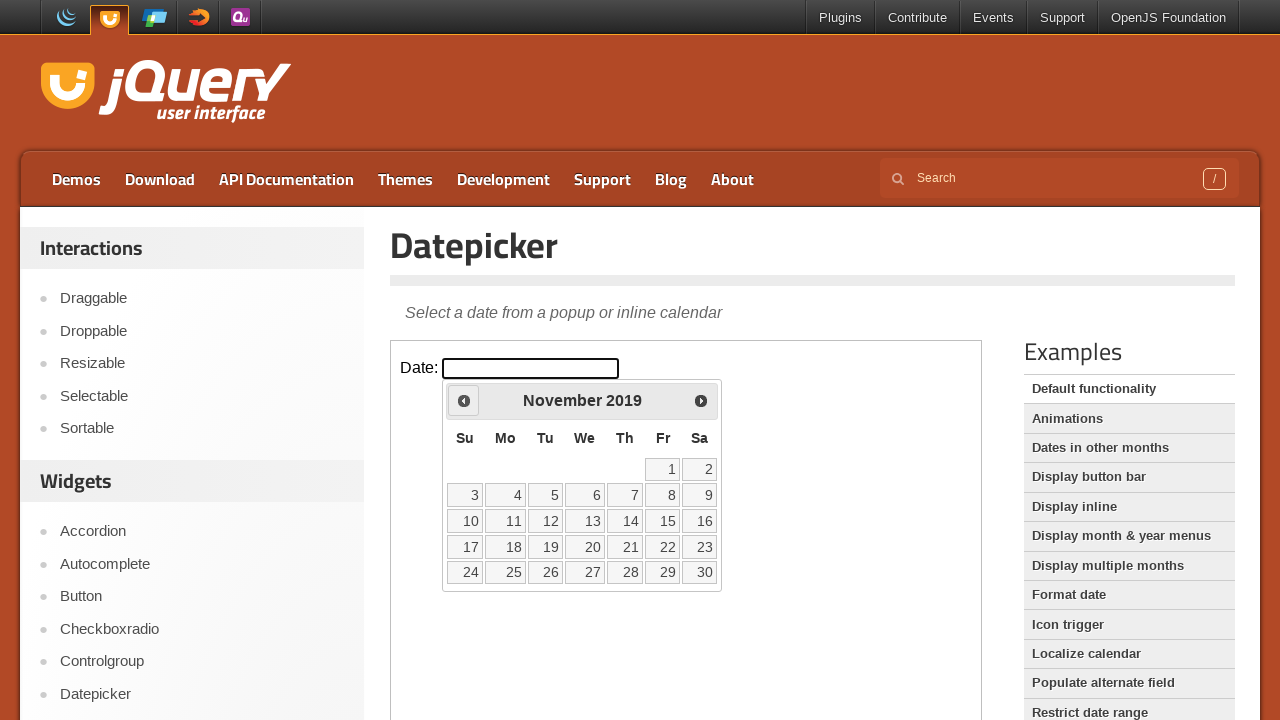

Checked current calendar date: November 2019
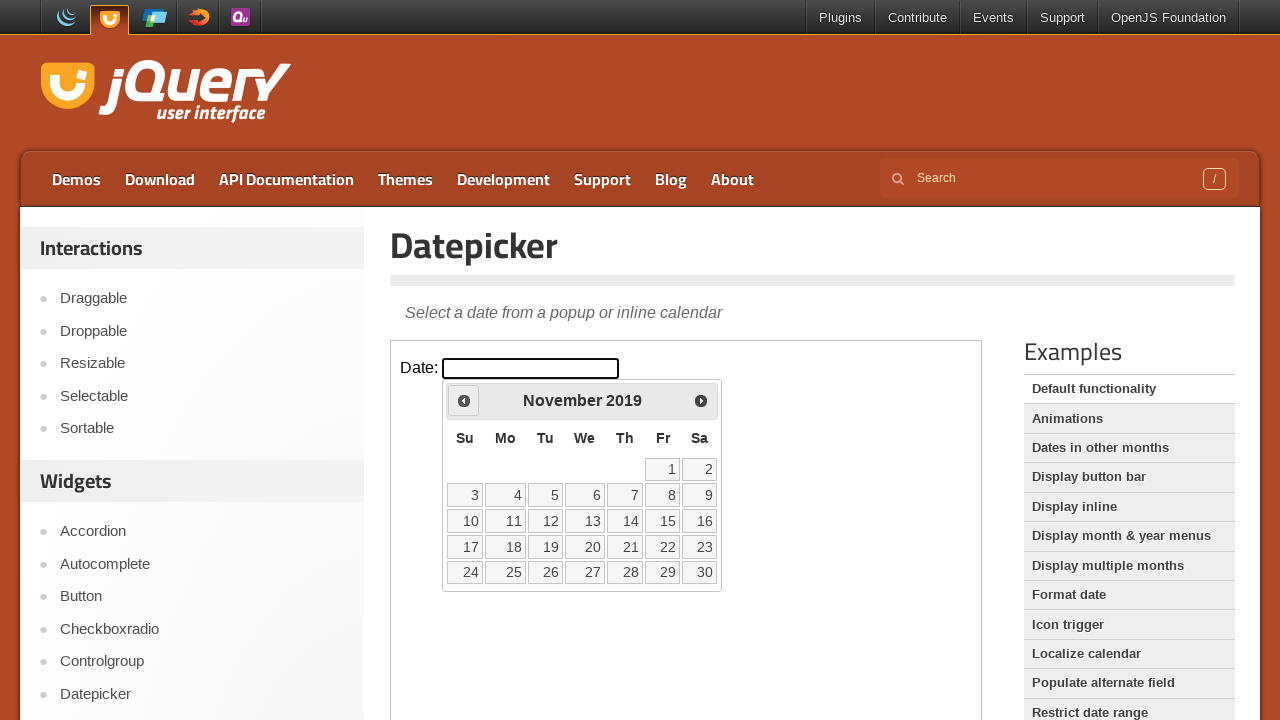

Clicked previous month button to navigate backwards at (464, 400) on iframe >> nth=0 >> internal:control=enter-frame >> span:has-text('Prev')
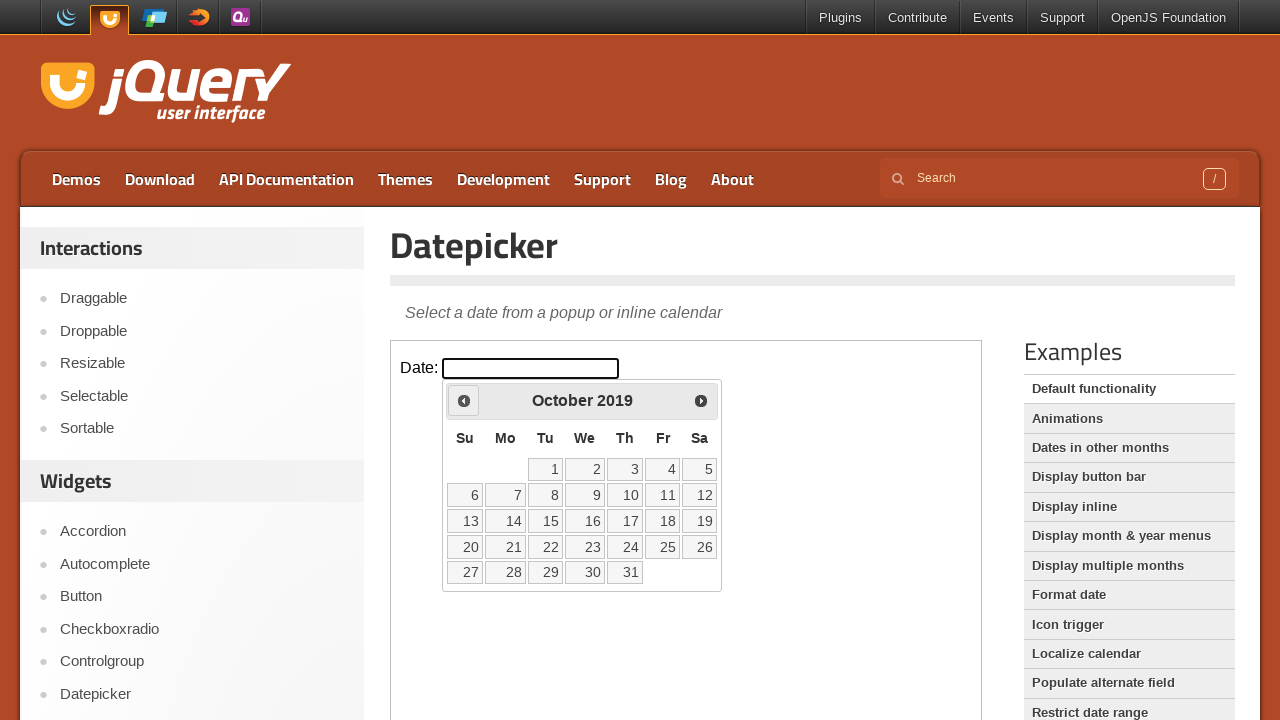

Checked current calendar date: October 2019
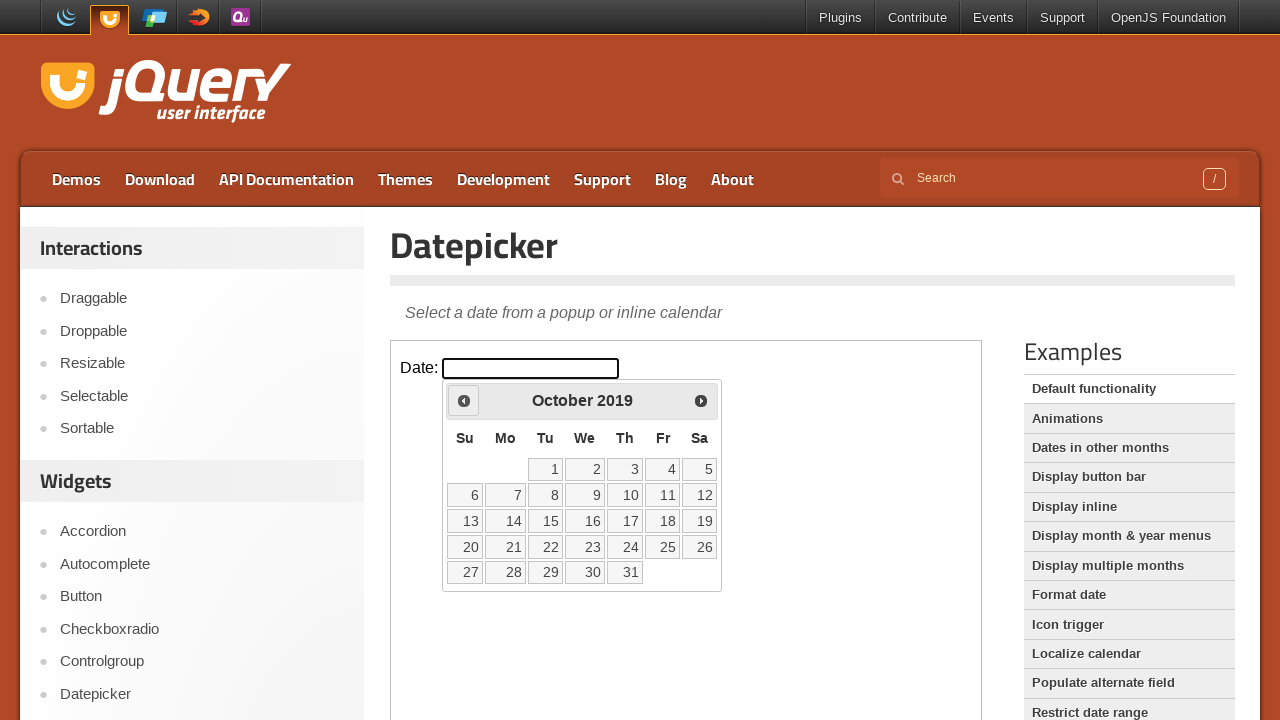

Clicked previous month button to navigate backwards at (464, 400) on iframe >> nth=0 >> internal:control=enter-frame >> span:has-text('Prev')
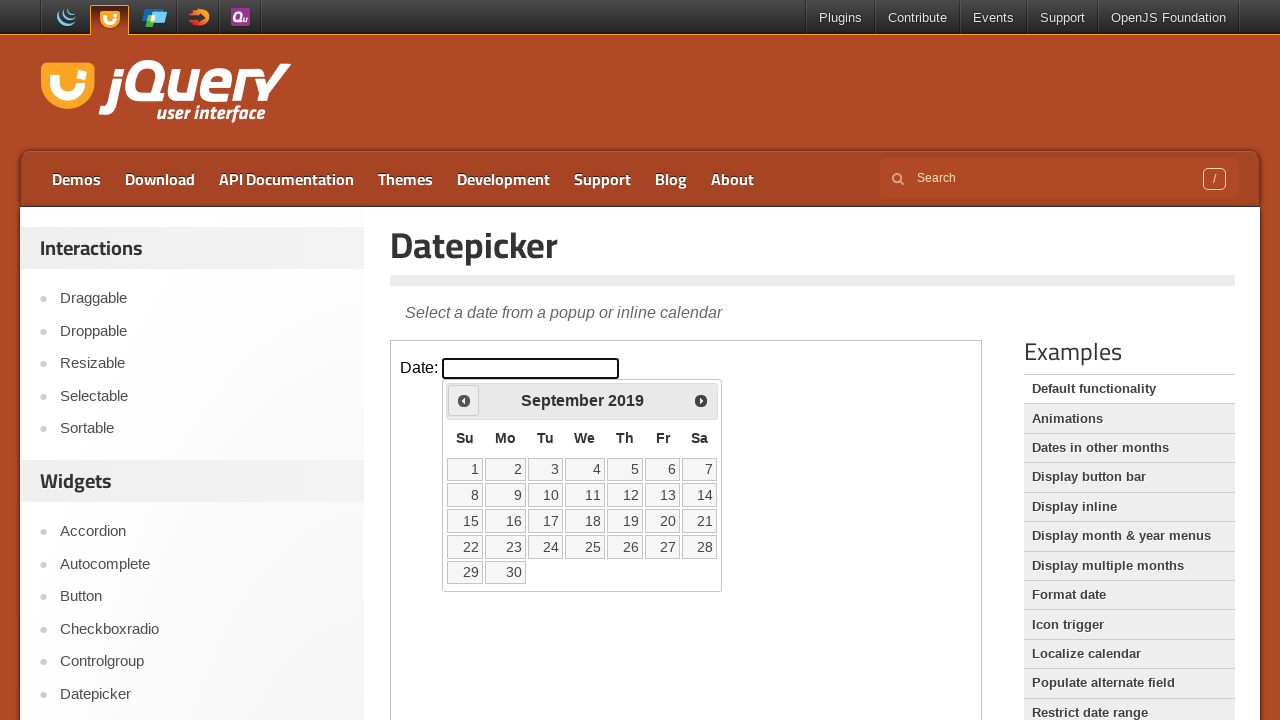

Checked current calendar date: September 2019
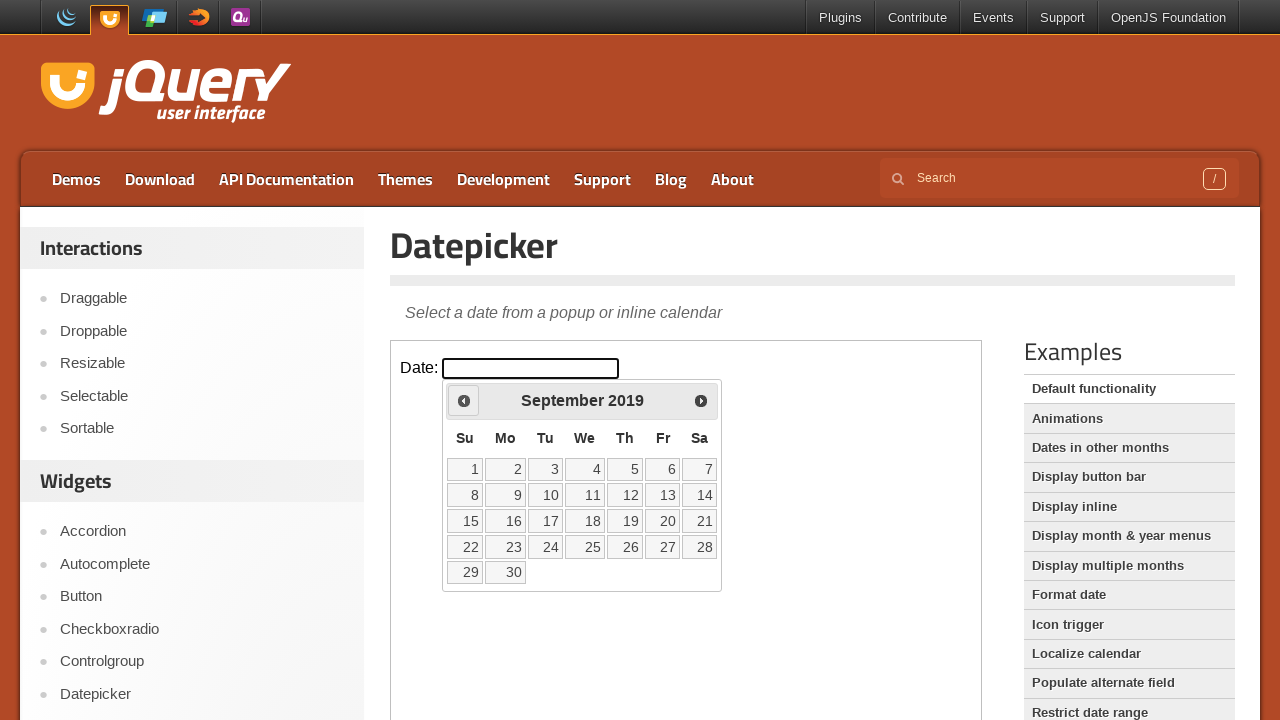

Clicked previous month button to navigate backwards at (464, 400) on iframe >> nth=0 >> internal:control=enter-frame >> span:has-text('Prev')
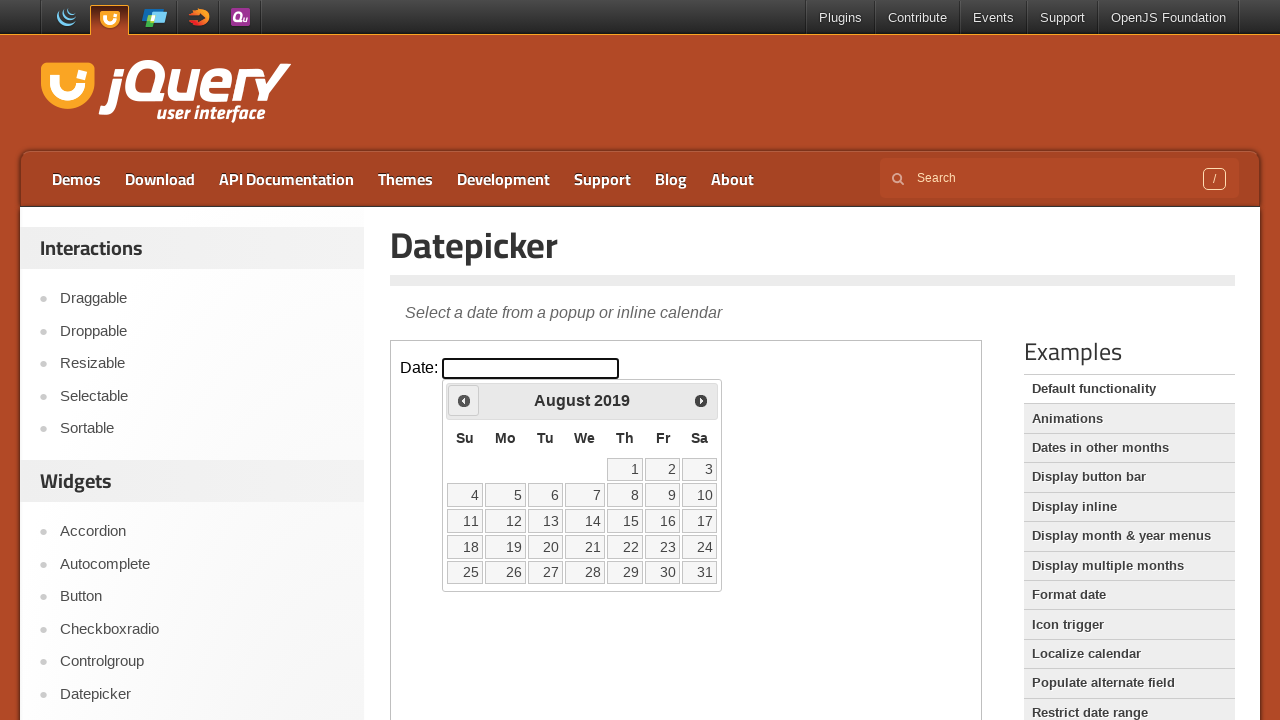

Checked current calendar date: August 2019
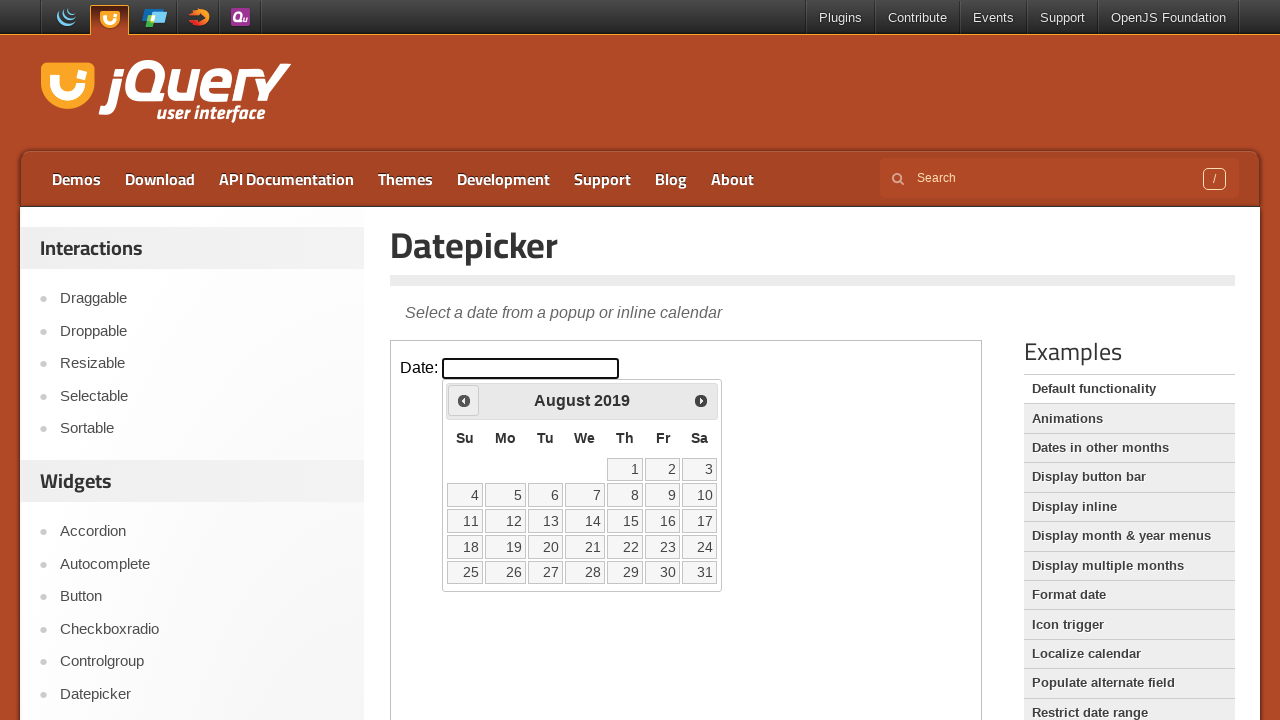

Clicked previous month button to navigate backwards at (464, 400) on iframe >> nth=0 >> internal:control=enter-frame >> span:has-text('Prev')
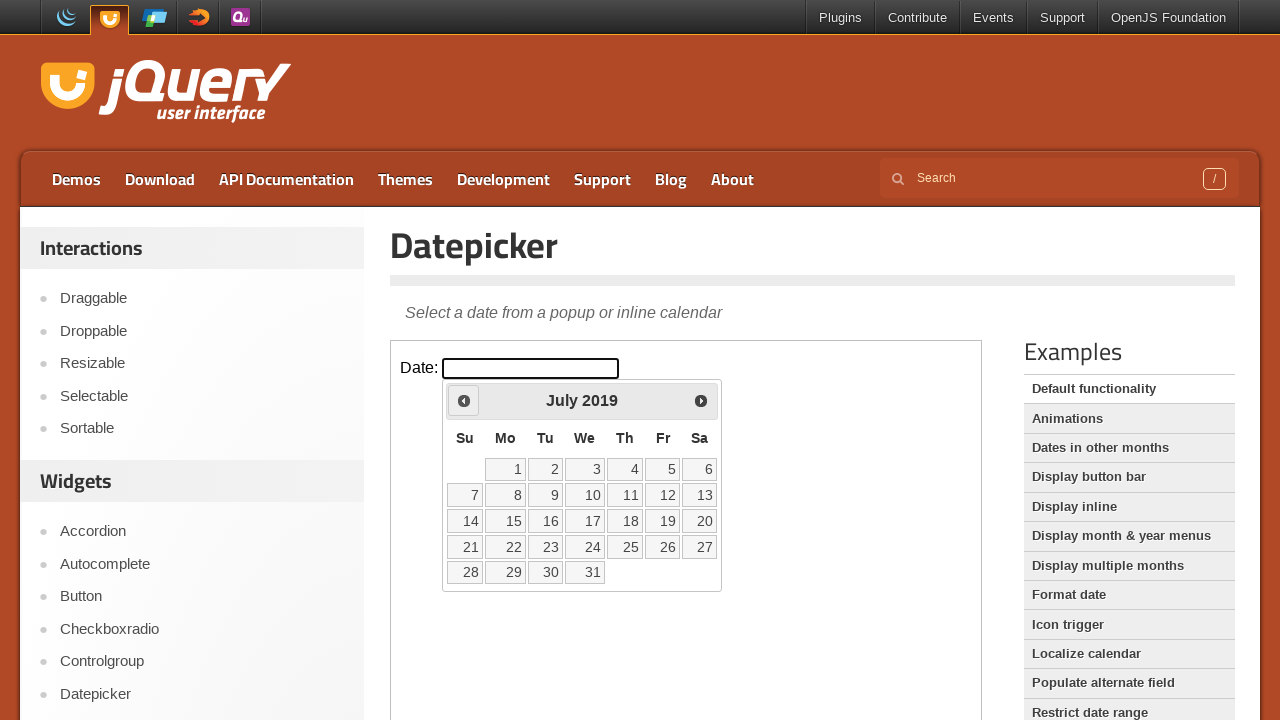

Checked current calendar date: July 2019
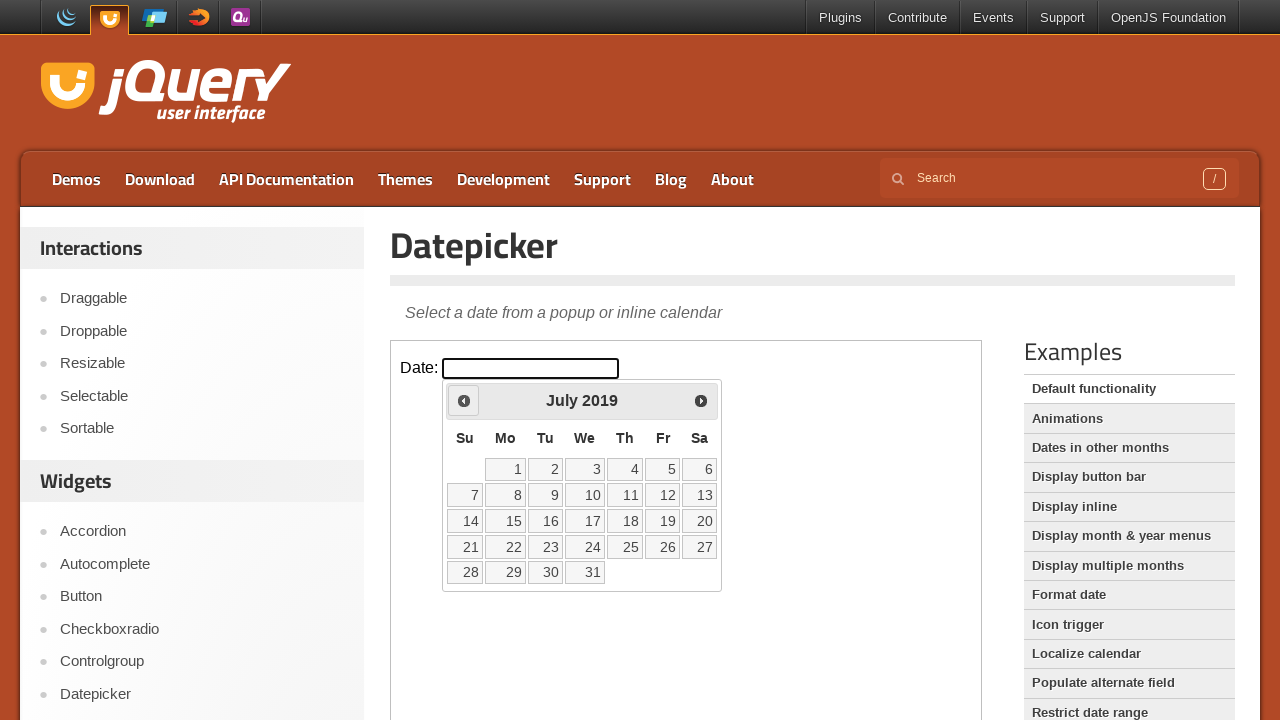

Clicked previous month button to navigate backwards at (464, 400) on iframe >> nth=0 >> internal:control=enter-frame >> span:has-text('Prev')
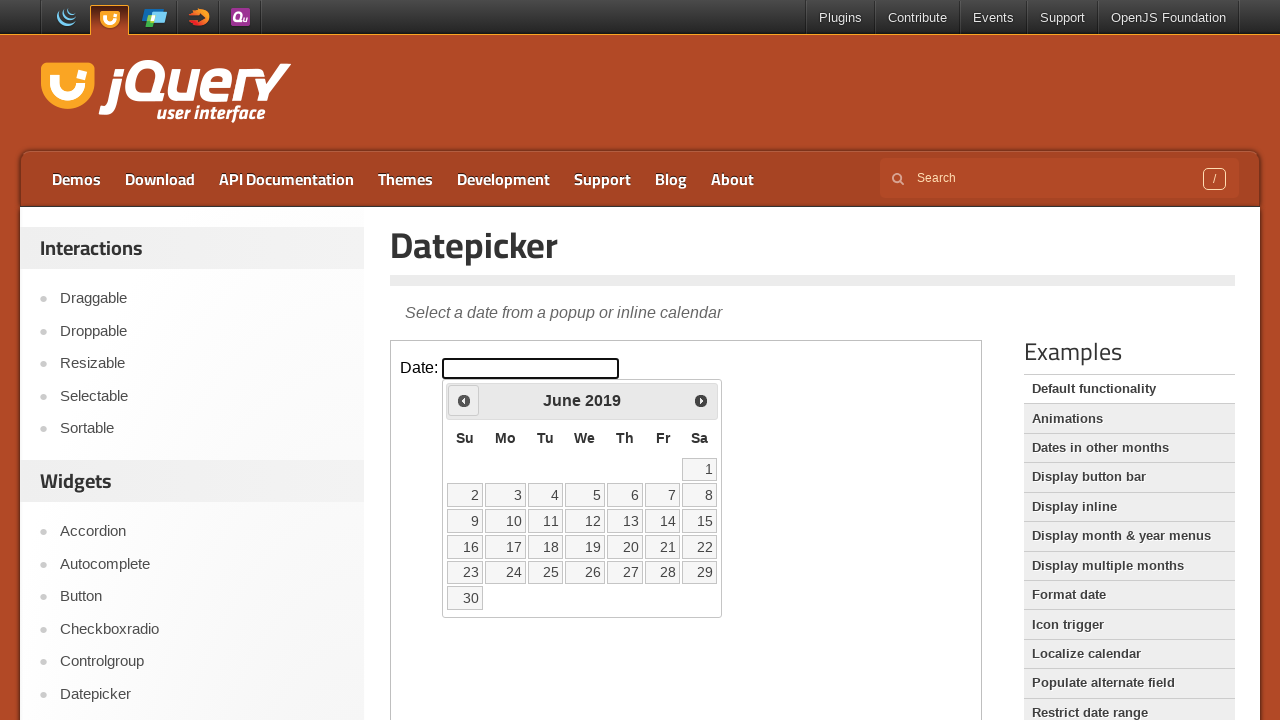

Checked current calendar date: June 2019
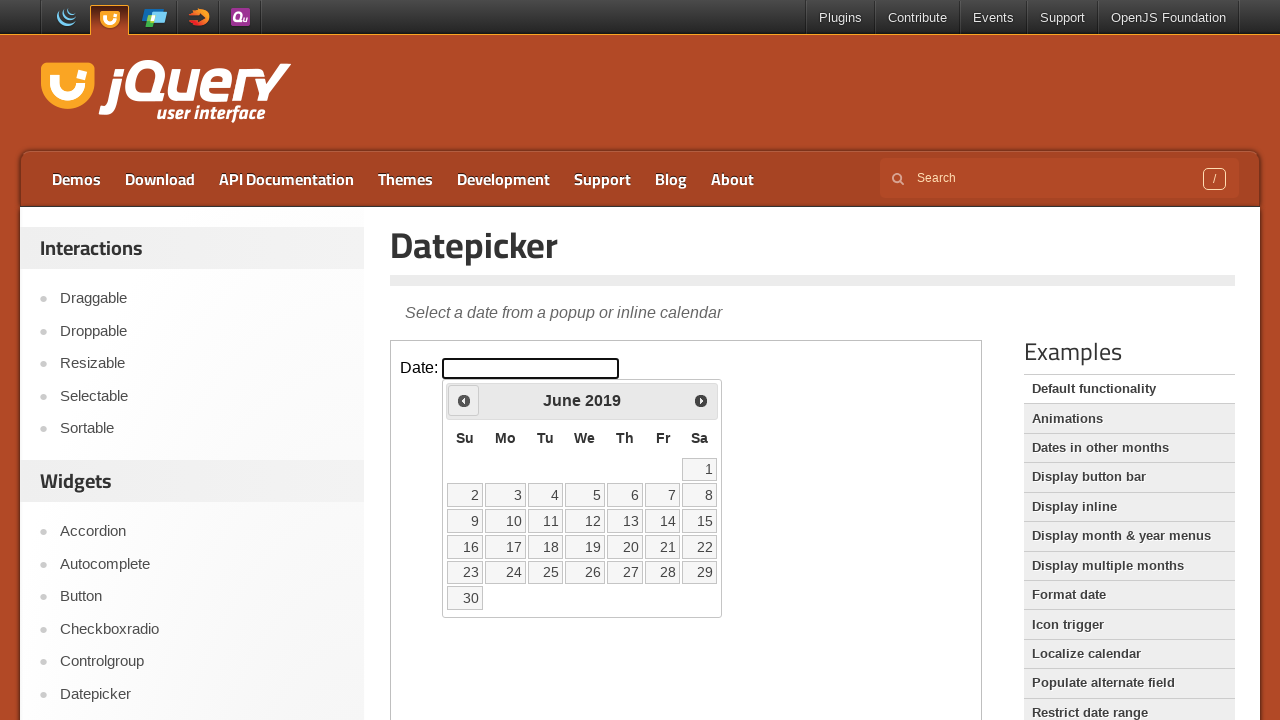

Clicked previous month button to navigate backwards at (464, 400) on iframe >> nth=0 >> internal:control=enter-frame >> span:has-text('Prev')
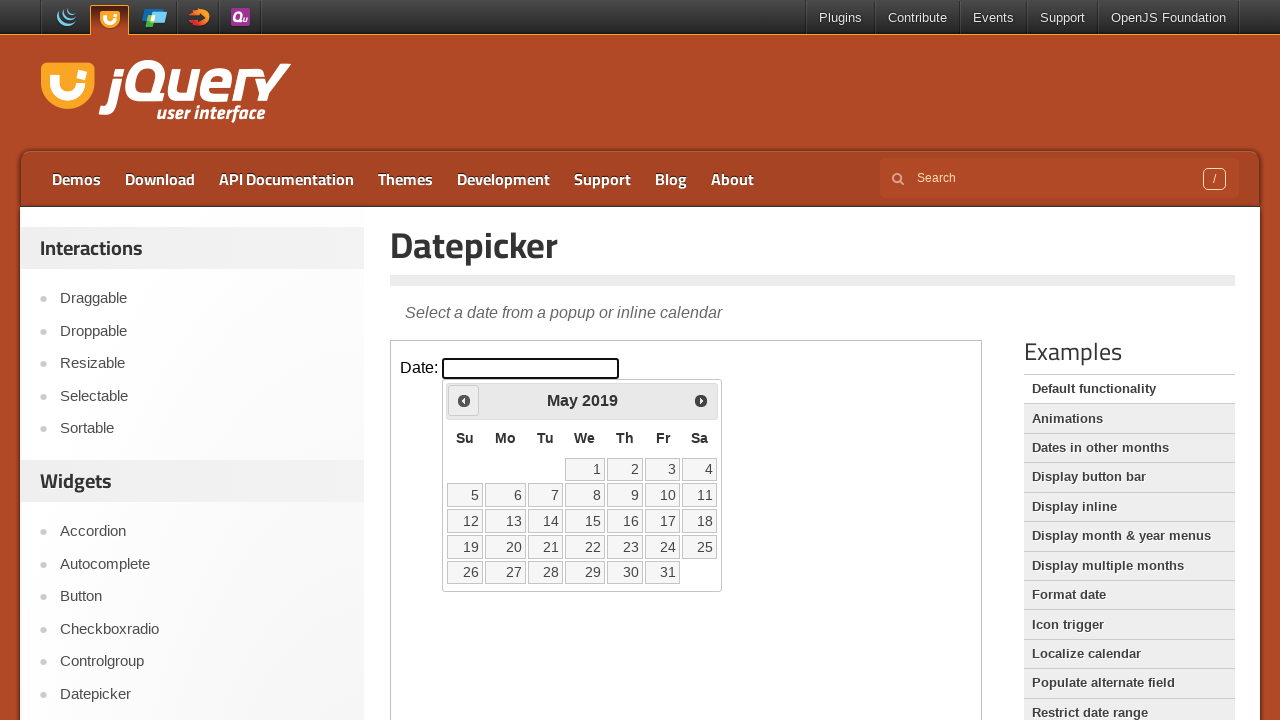

Checked current calendar date: May 2019
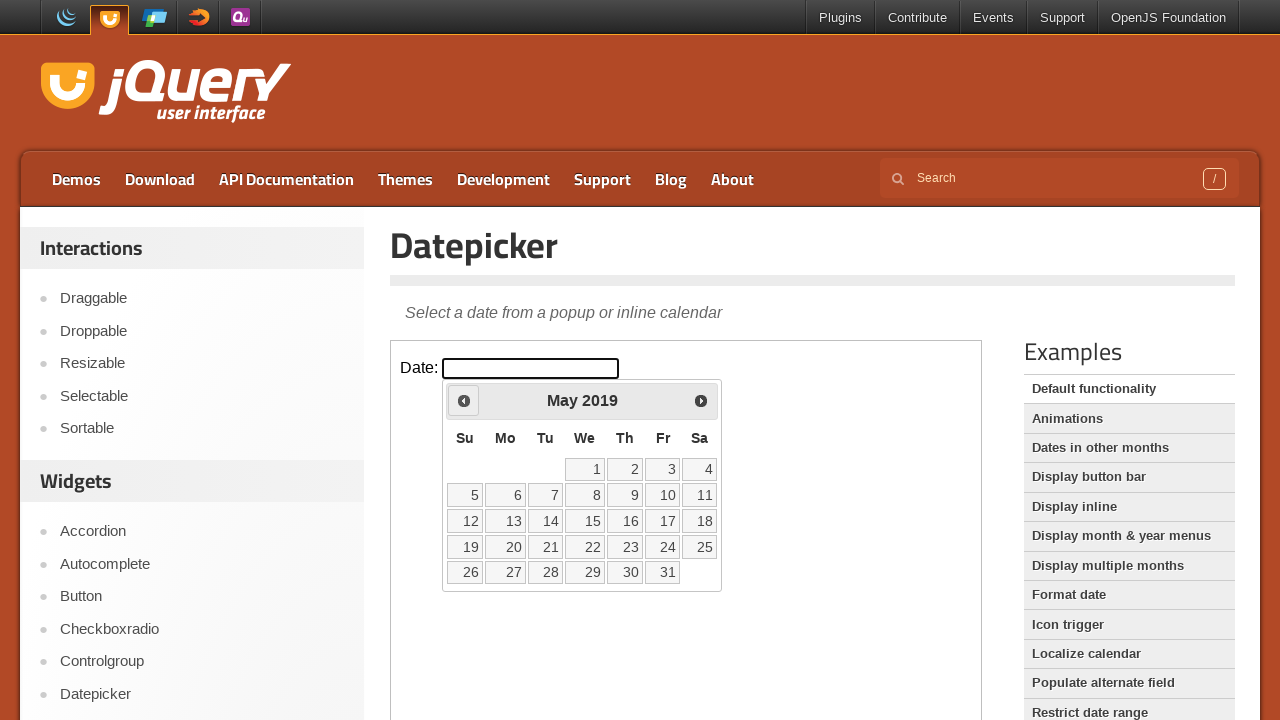

Clicked previous month button to navigate backwards at (464, 400) on iframe >> nth=0 >> internal:control=enter-frame >> span:has-text('Prev')
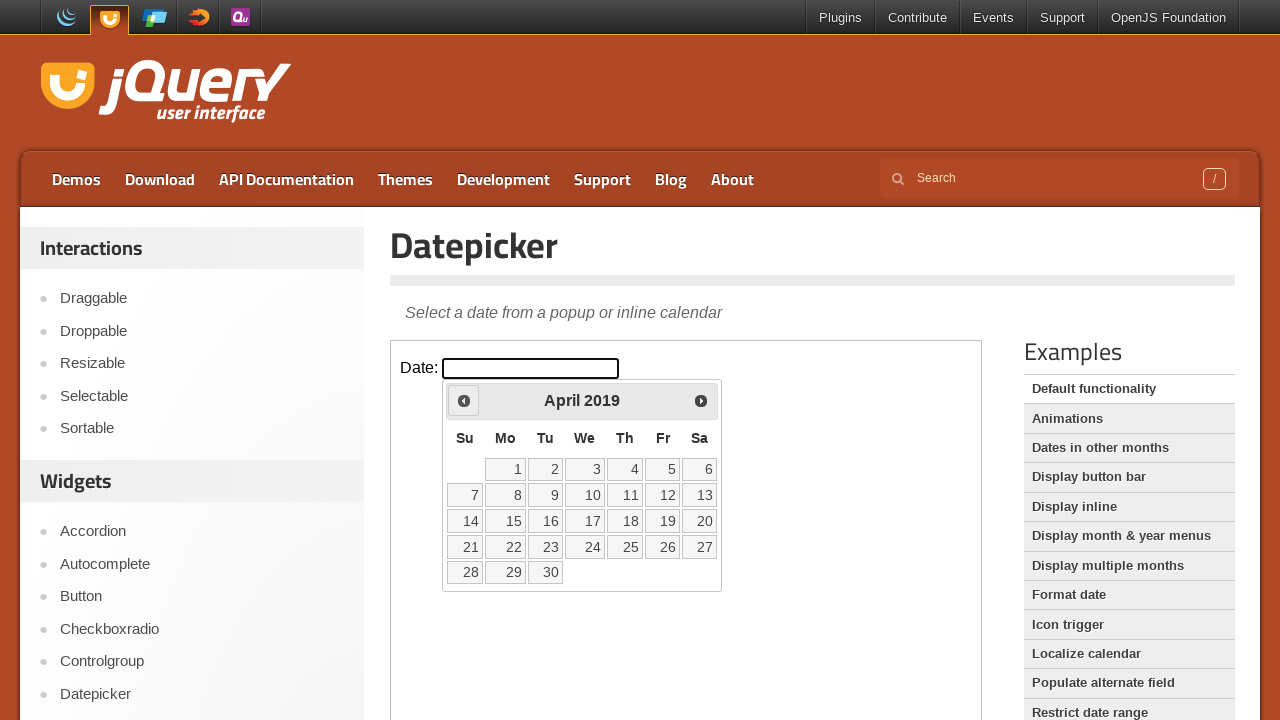

Checked current calendar date: April 2019
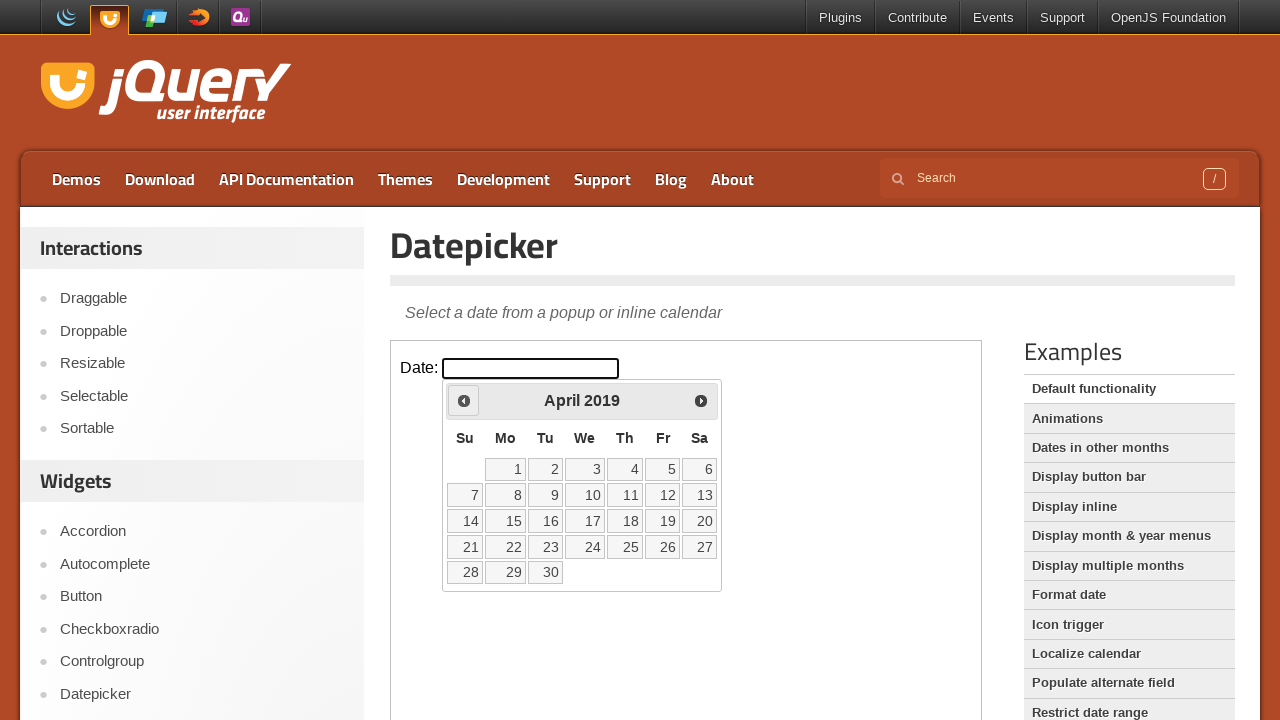

Clicked on day 13 to select the date April 13, 2019 at (700, 495) on iframe >> nth=0 >> internal:control=enter-frame >> td a:text-is('13')
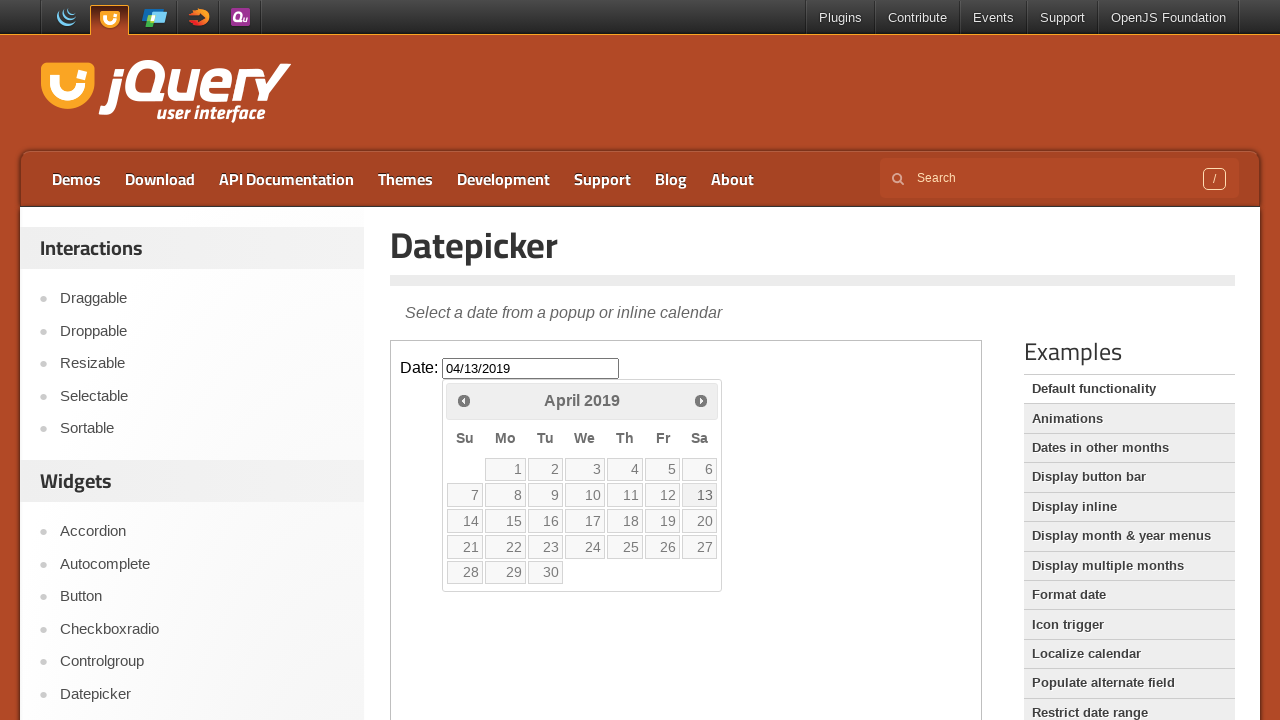

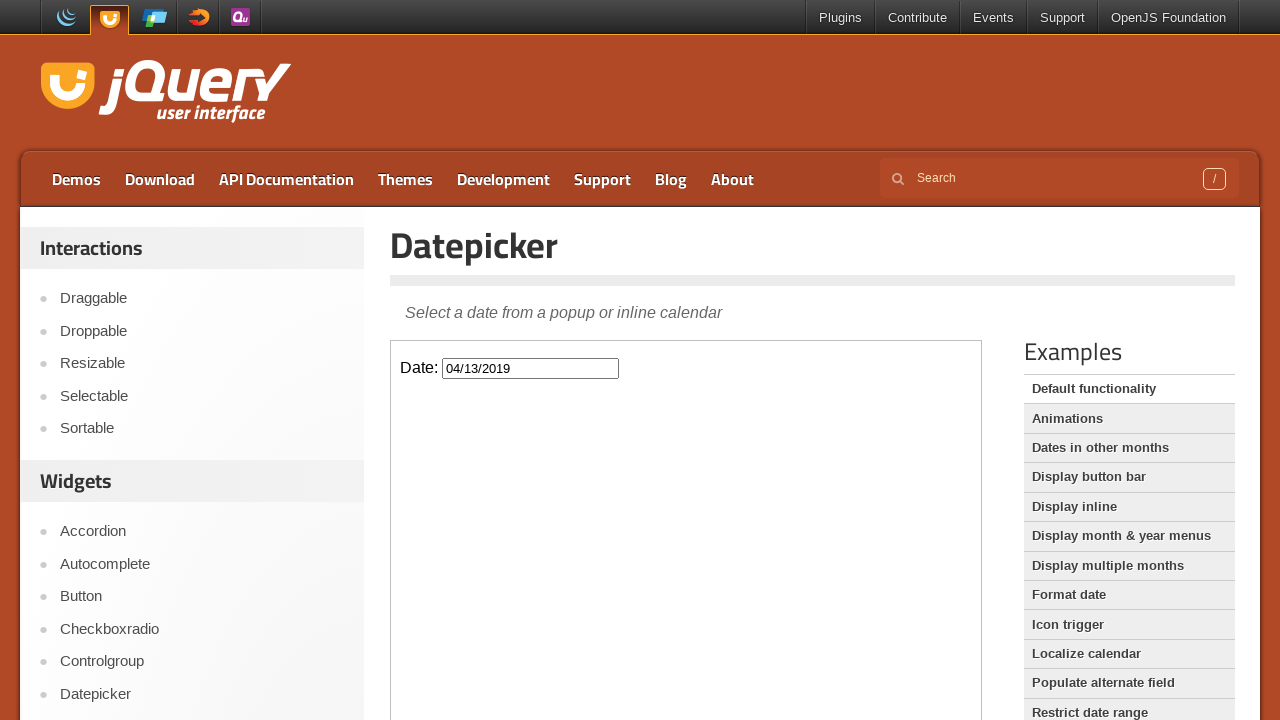